Performs a click speed test by rapidly clicking a button 101 times to measure clicking performance

Starting URL: https://www.mcrpg.com/kohi-click-test/

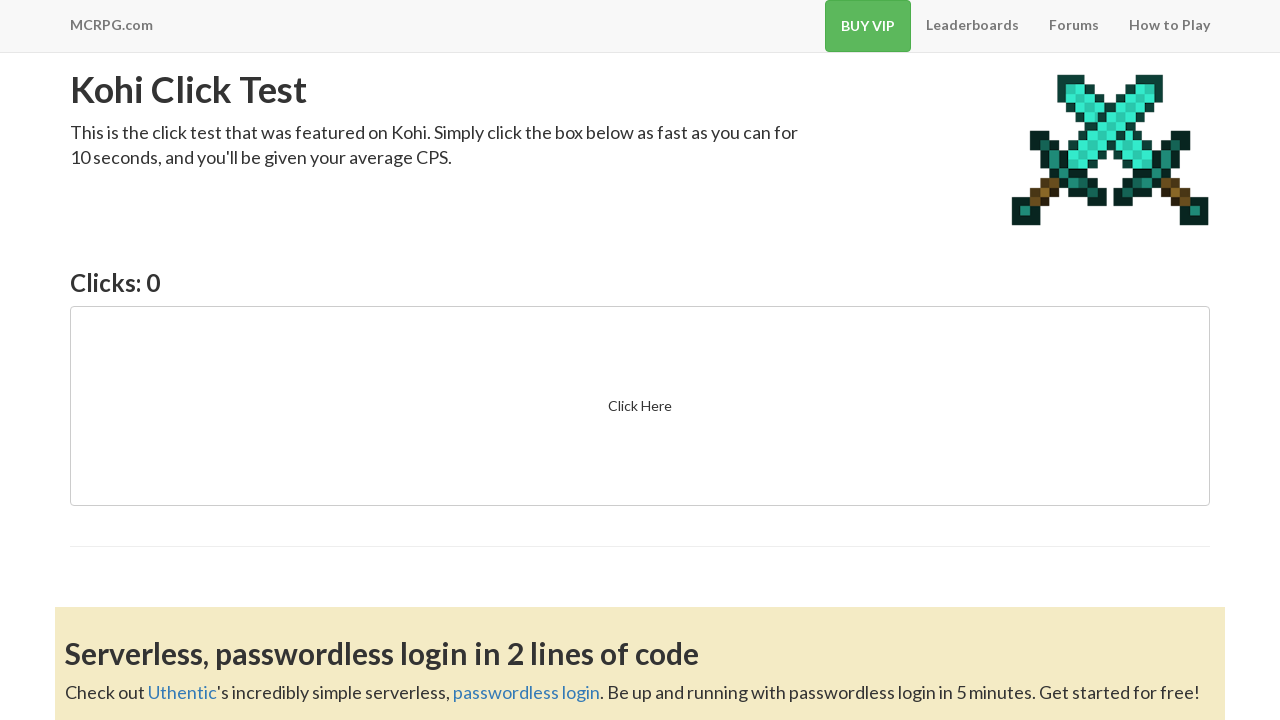

Located the click test button element
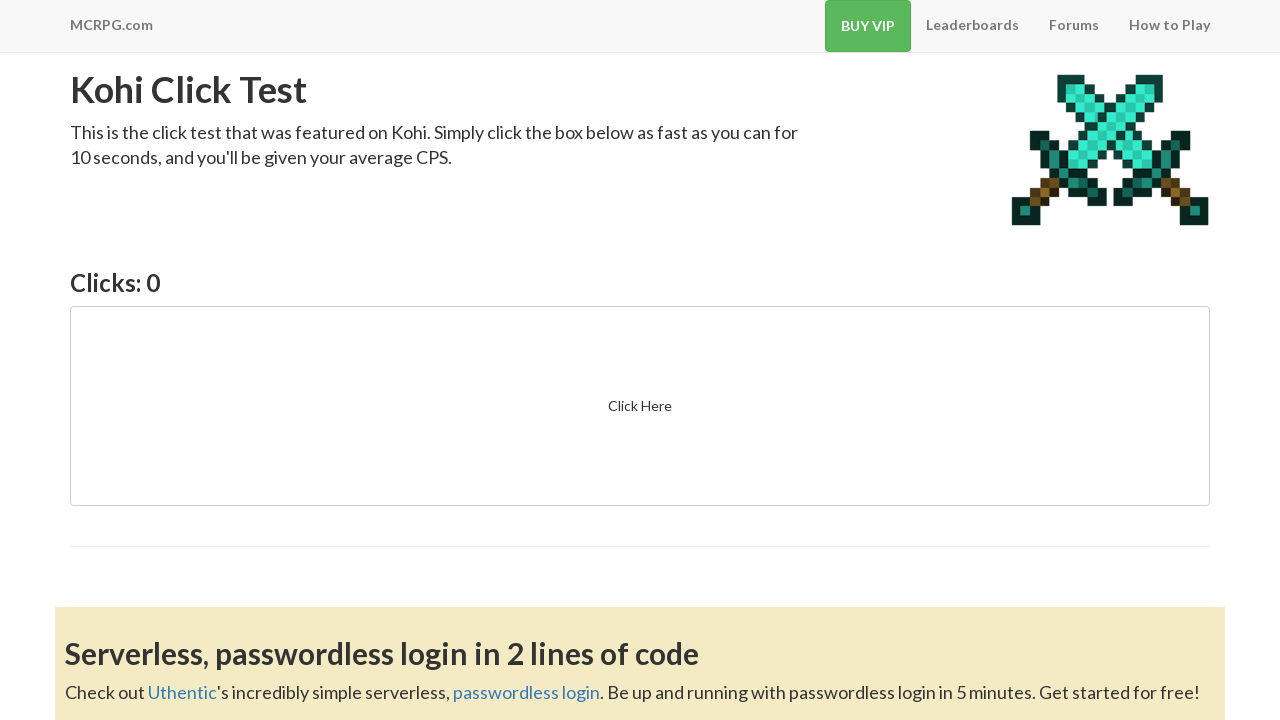

Clicked button to start the click speed test at (640, 406) on .btn-default
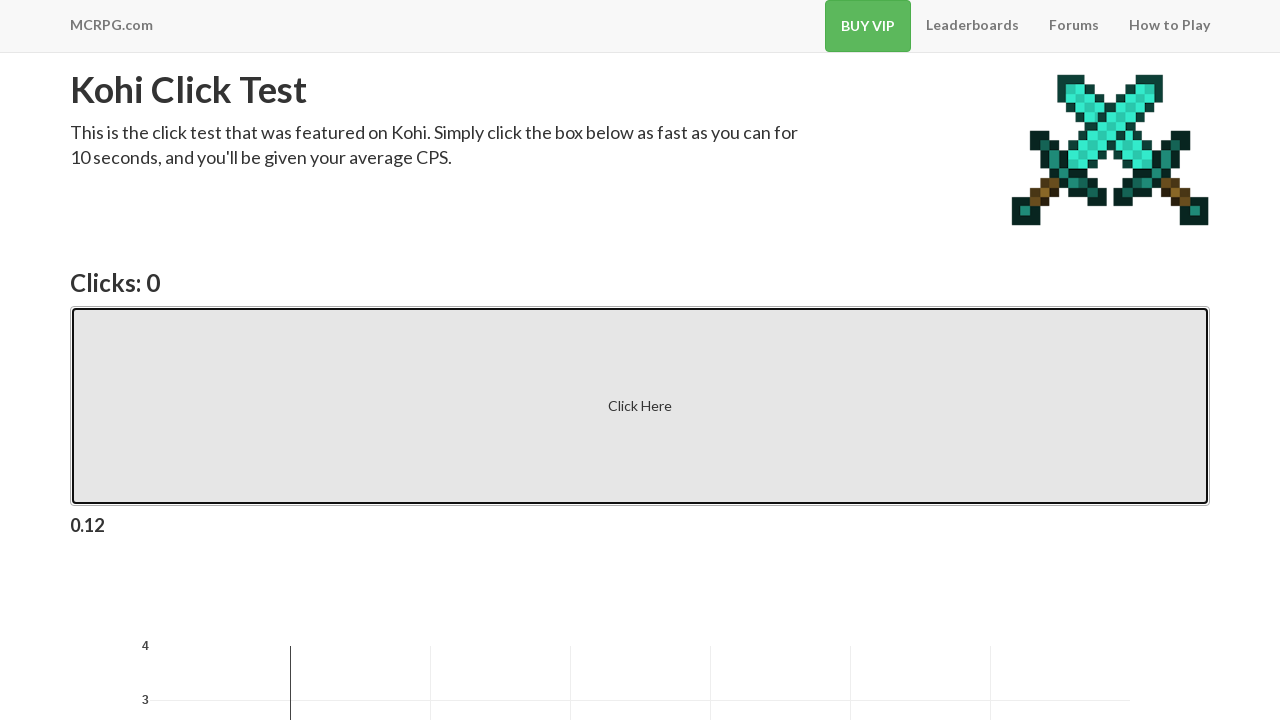

Rapid click #1 of 100 at (640, 406) on .btn-default
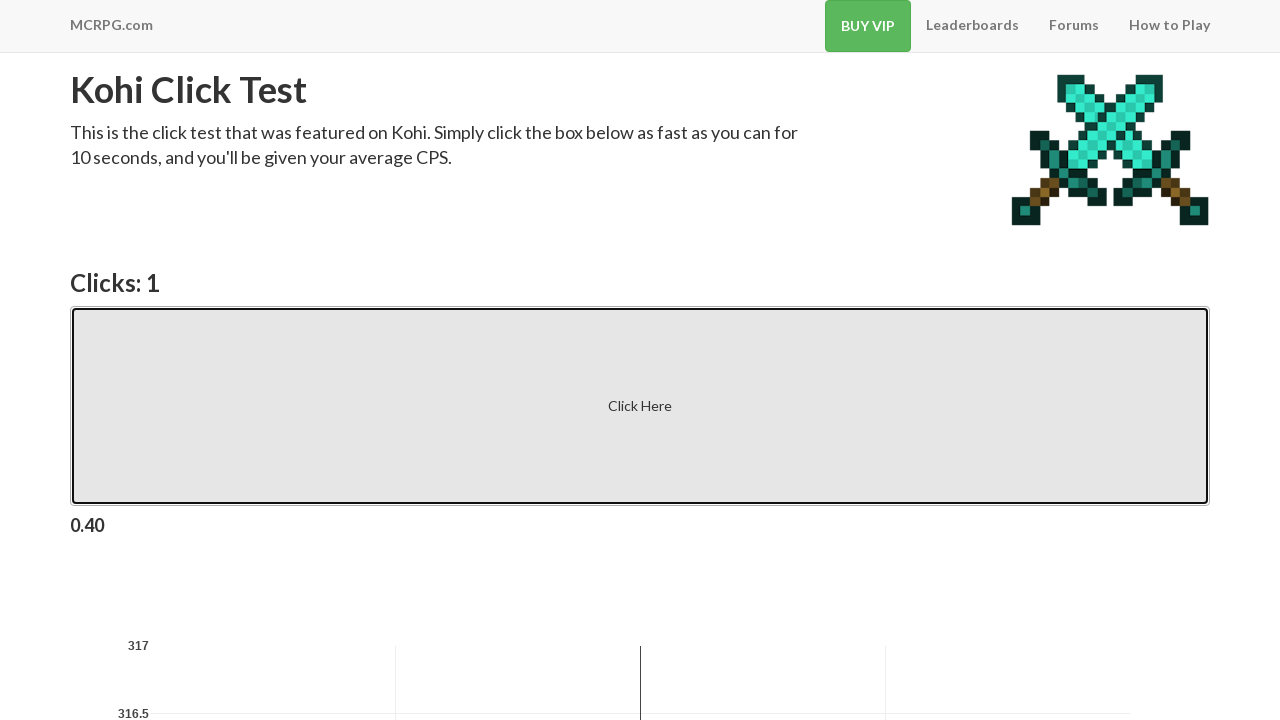

Waited 100ms after click #1
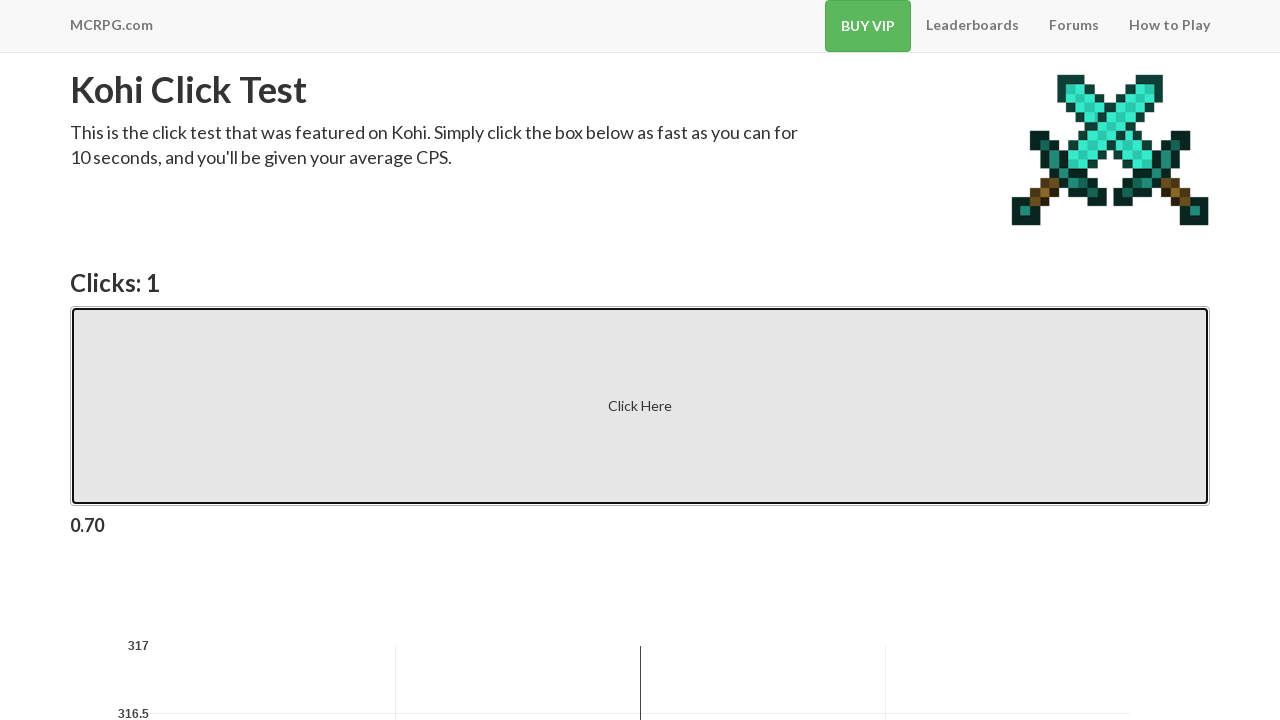

Rapid click #2 of 100 at (640, 406) on .btn-default
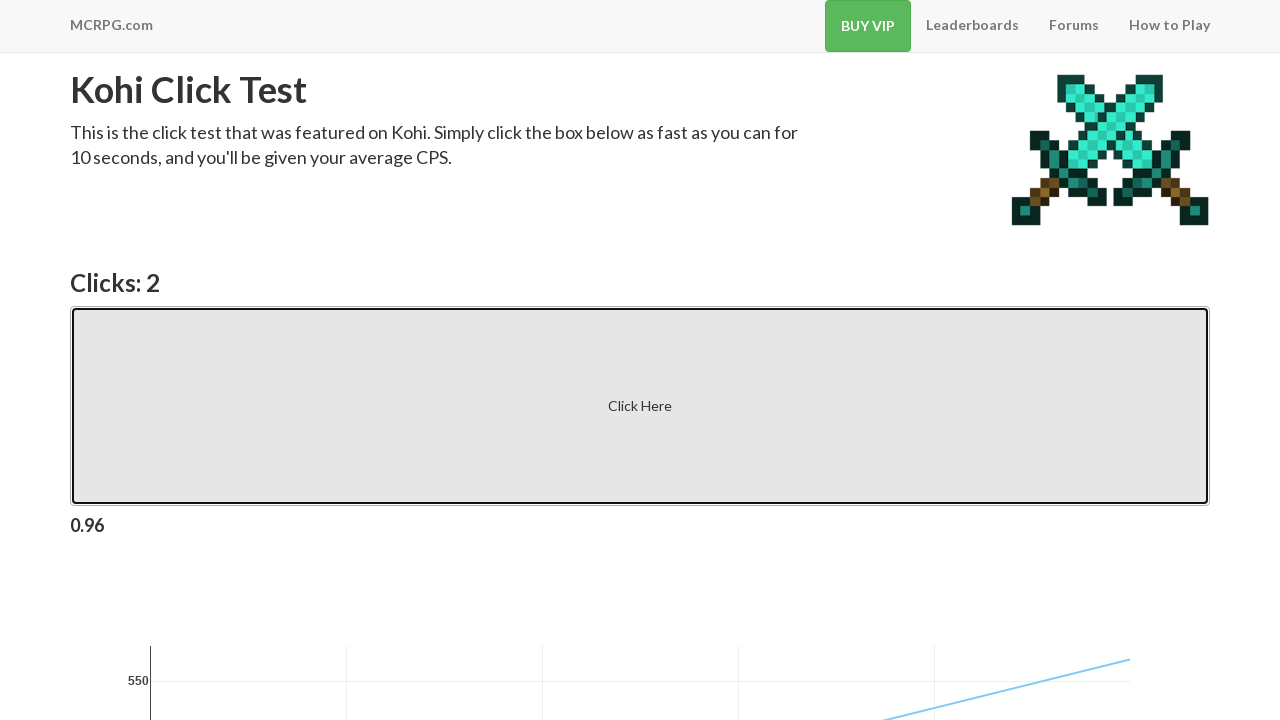

Waited 100ms after click #2
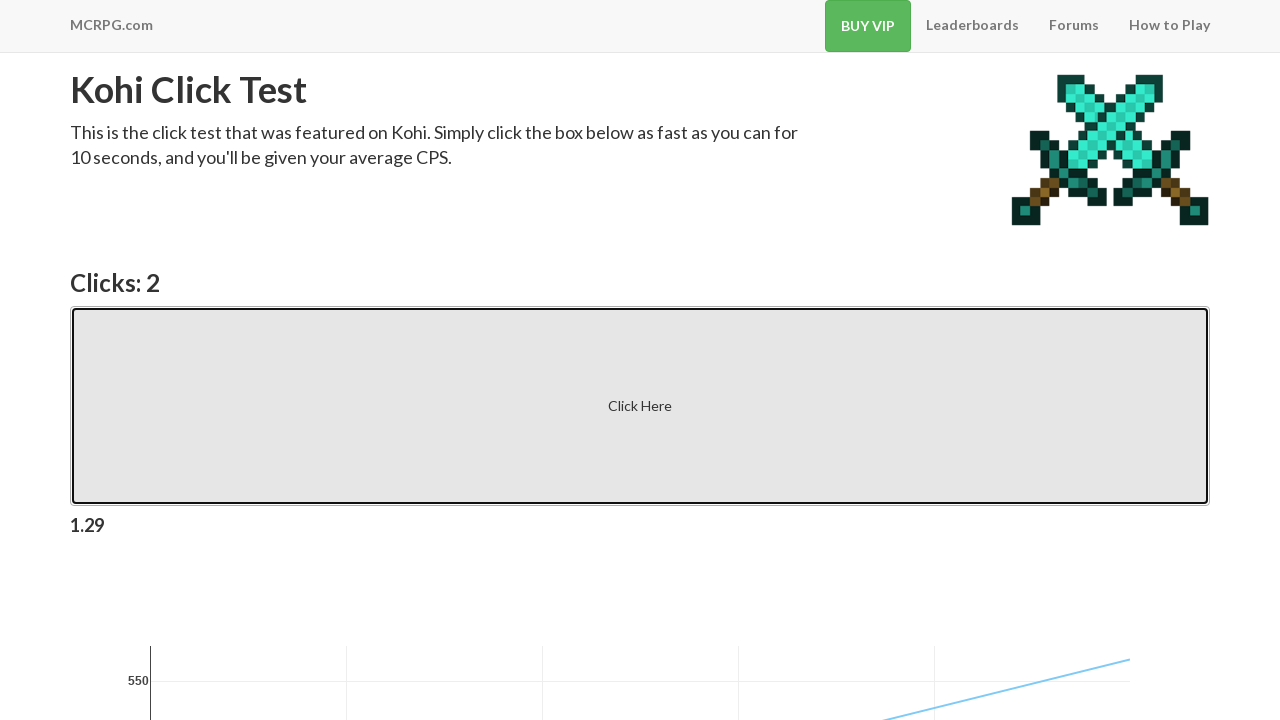

Rapid click #3 of 100 at (640, 406) on .btn-default
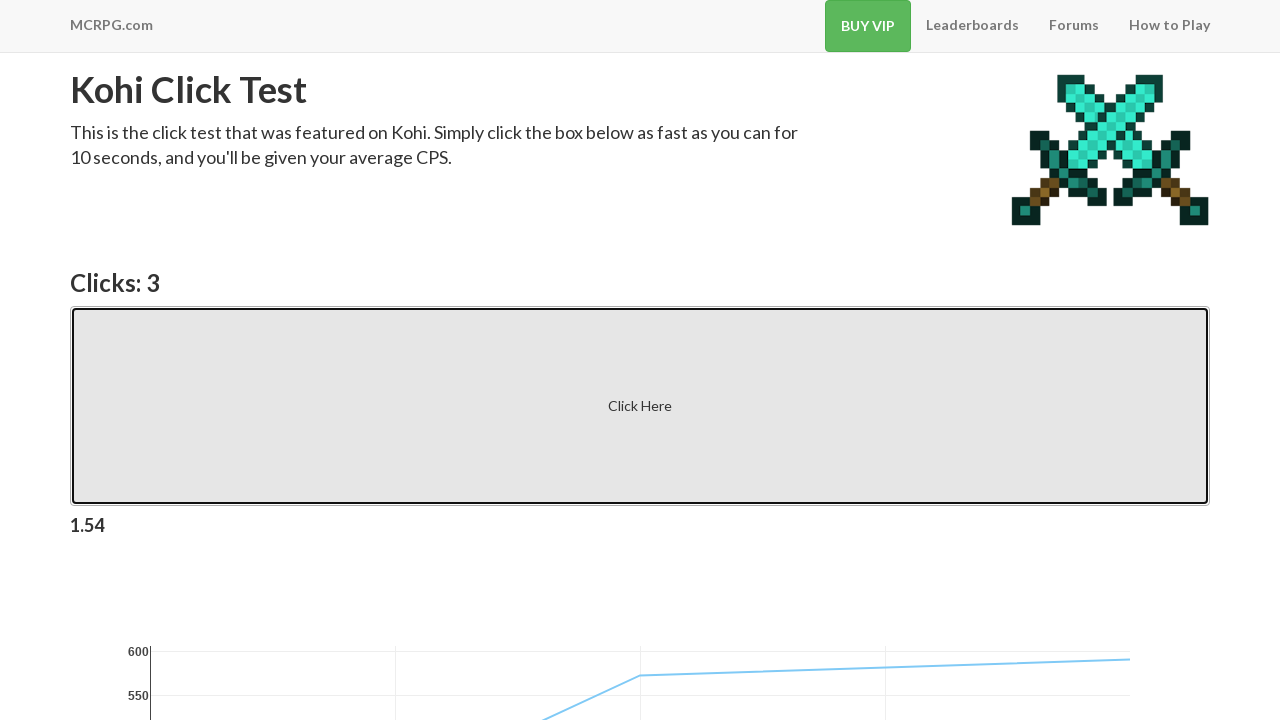

Waited 100ms after click #3
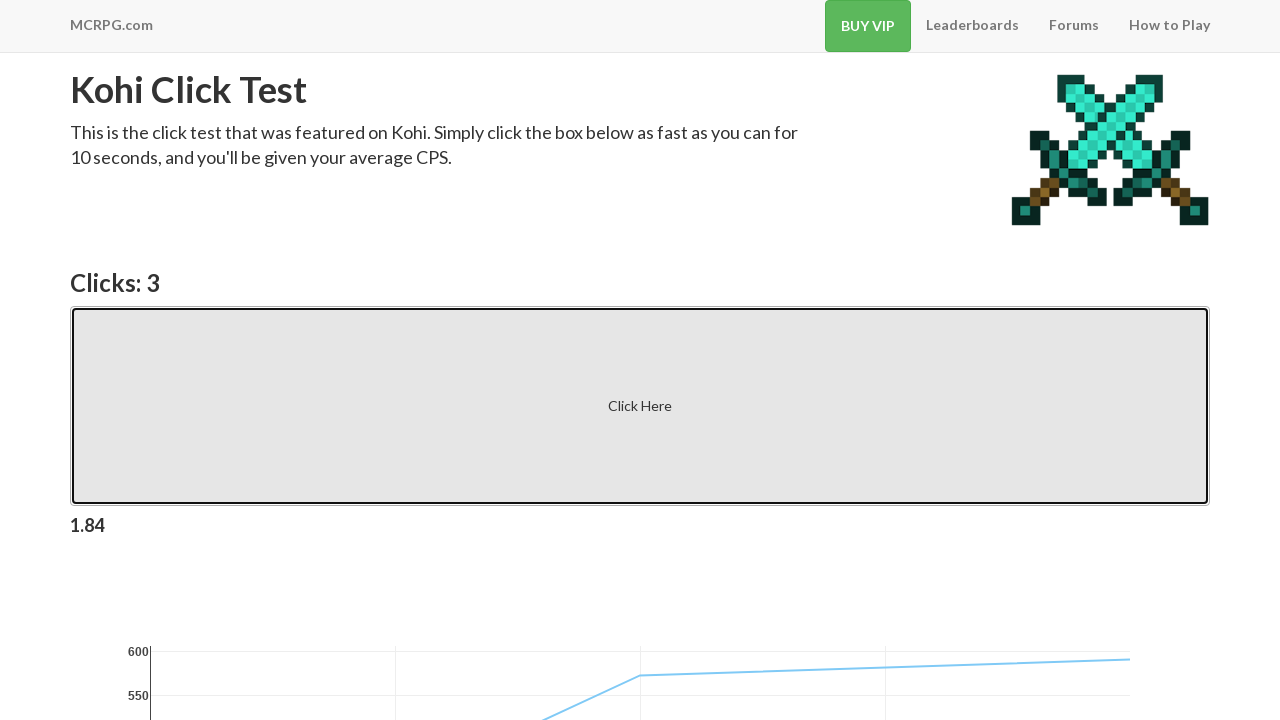

Rapid click #4 of 100 at (640, 406) on .btn-default
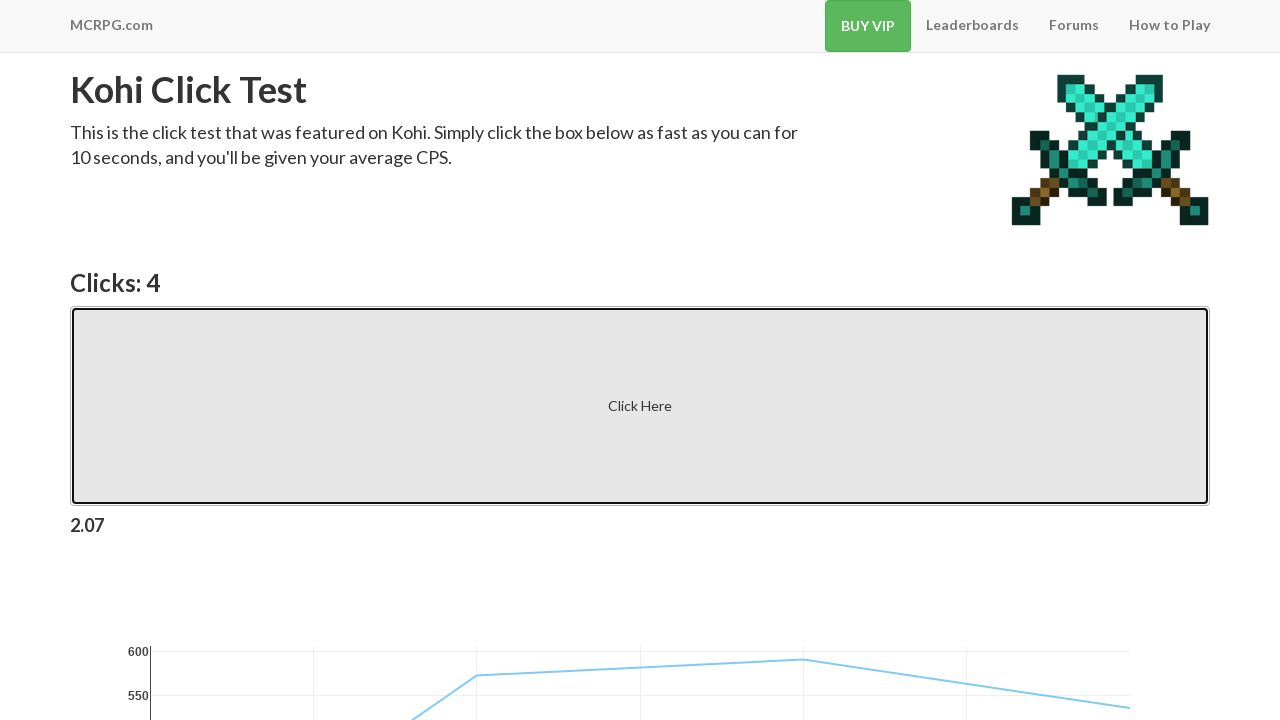

Waited 100ms after click #4
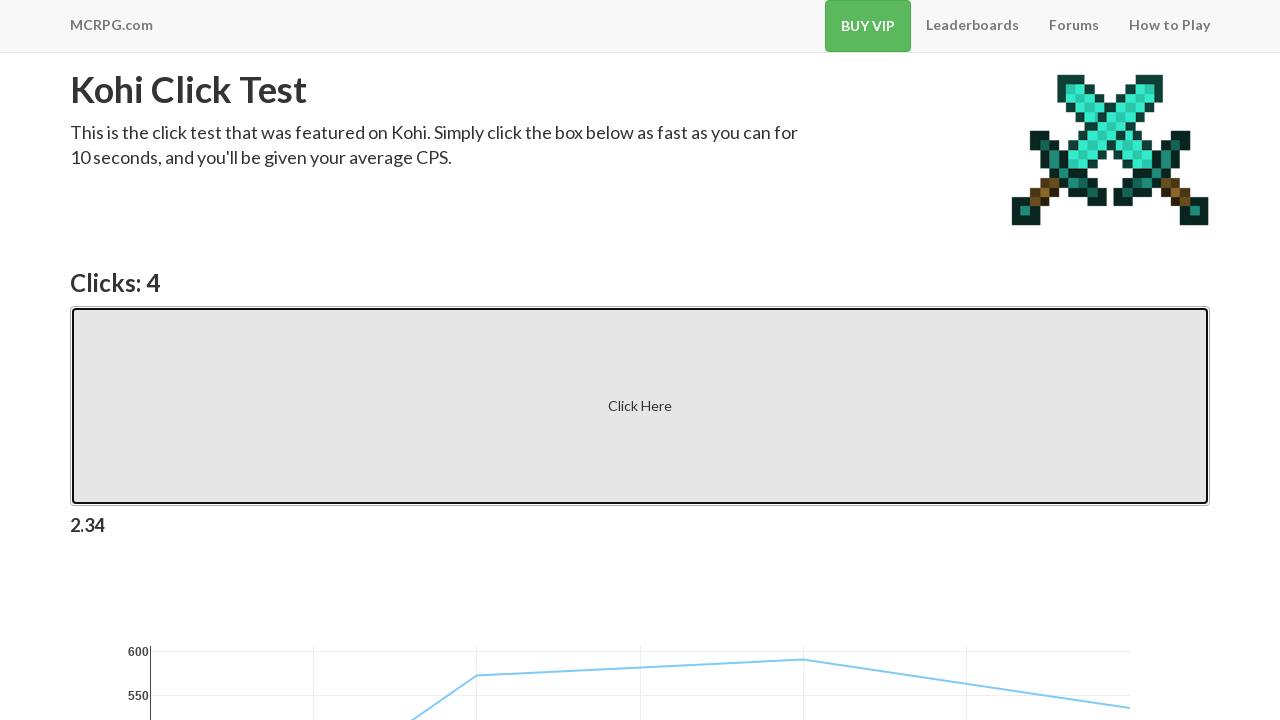

Rapid click #5 of 100 at (640, 406) on .btn-default
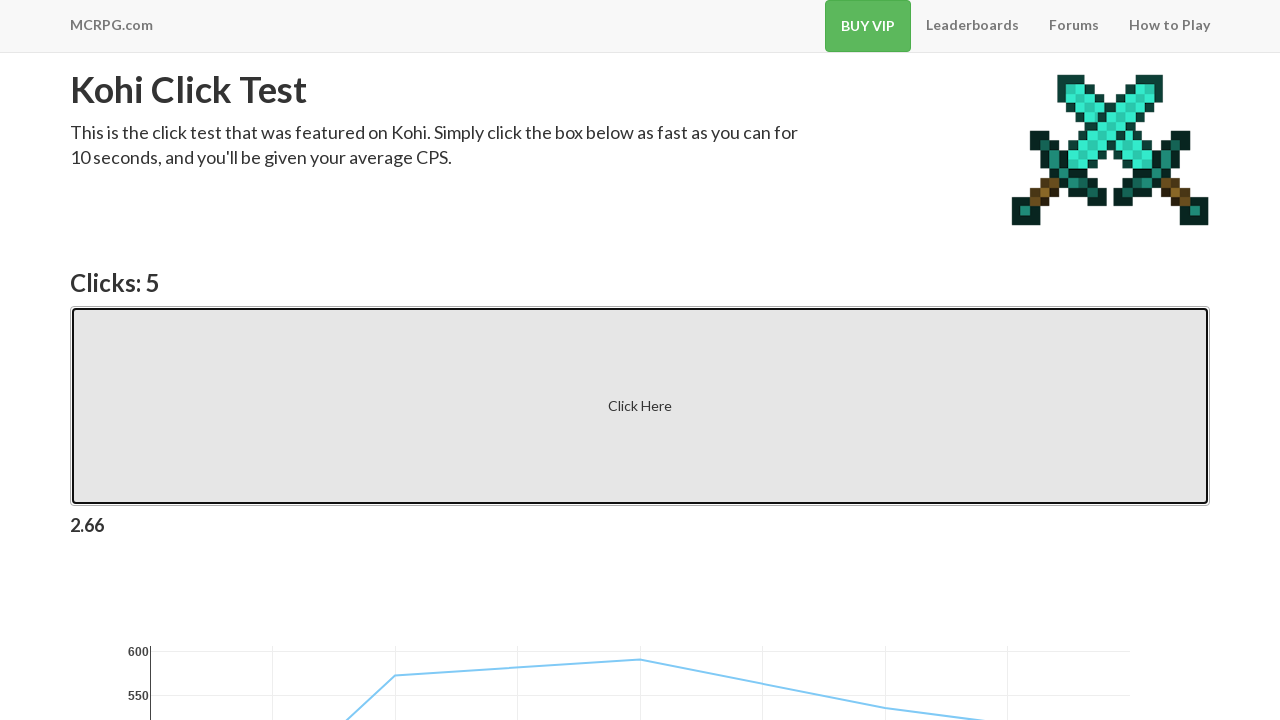

Waited 100ms after click #5
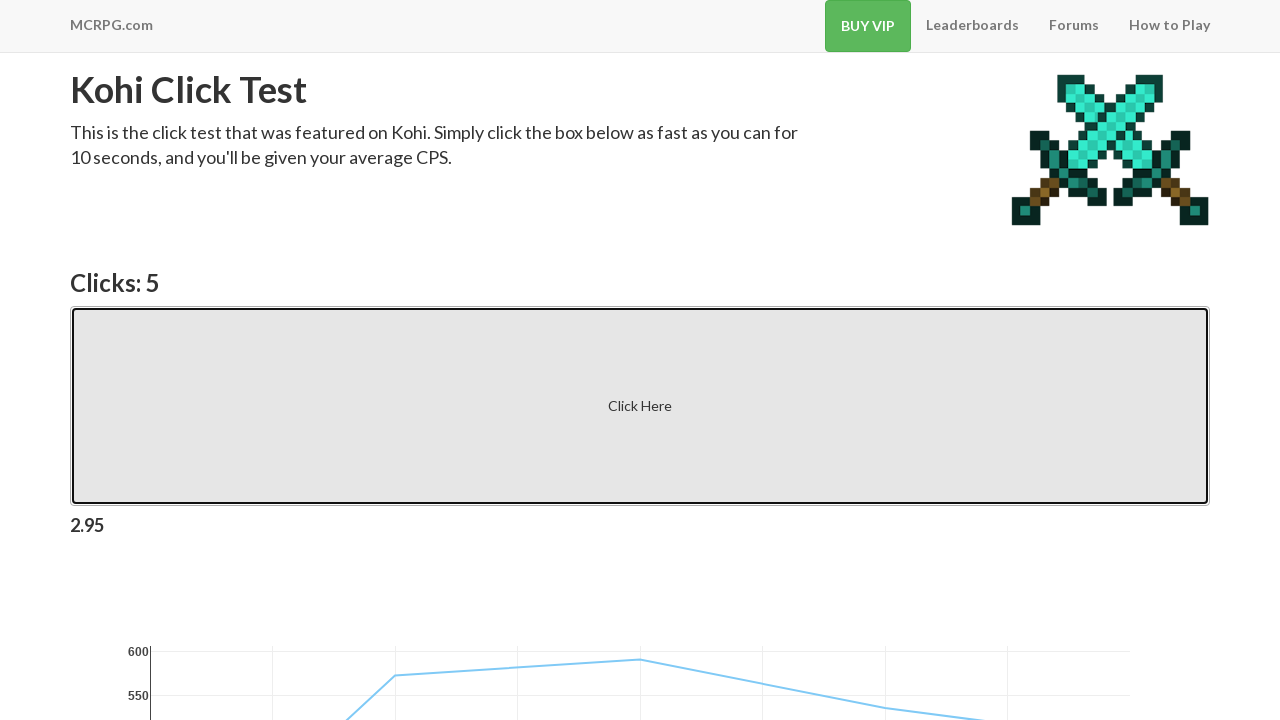

Rapid click #6 of 100 at (640, 406) on .btn-default
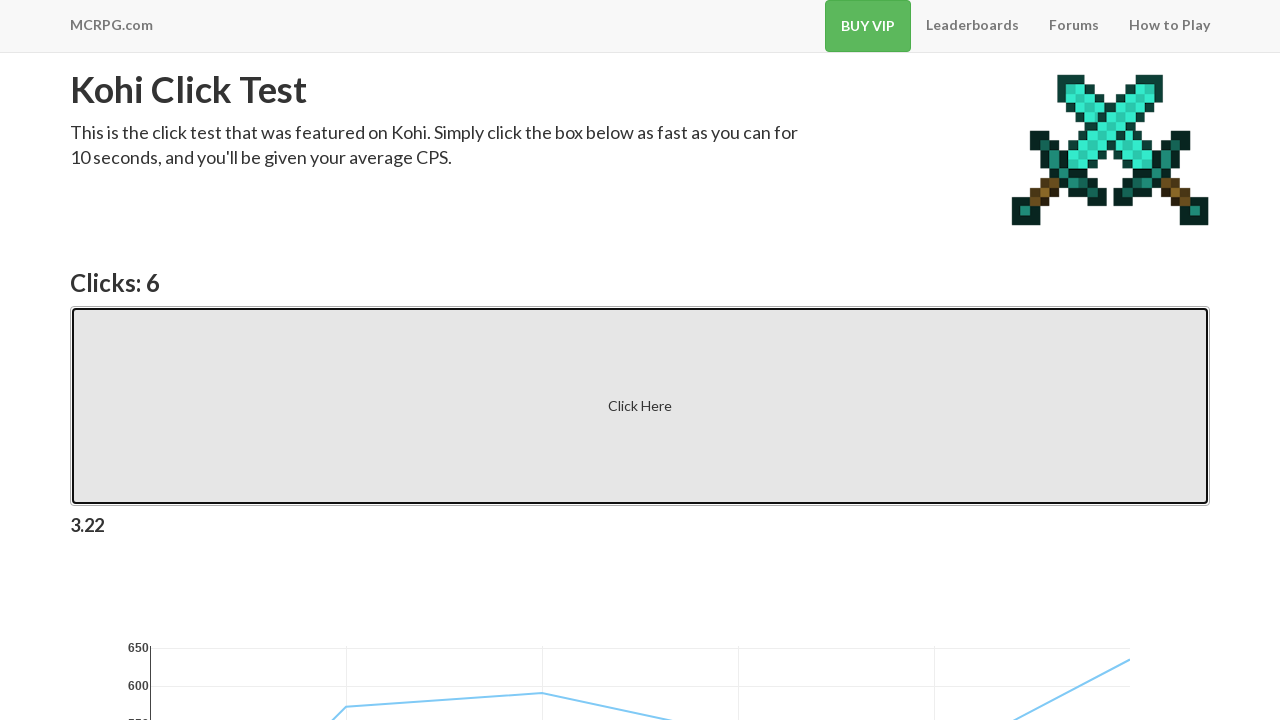

Waited 100ms after click #6
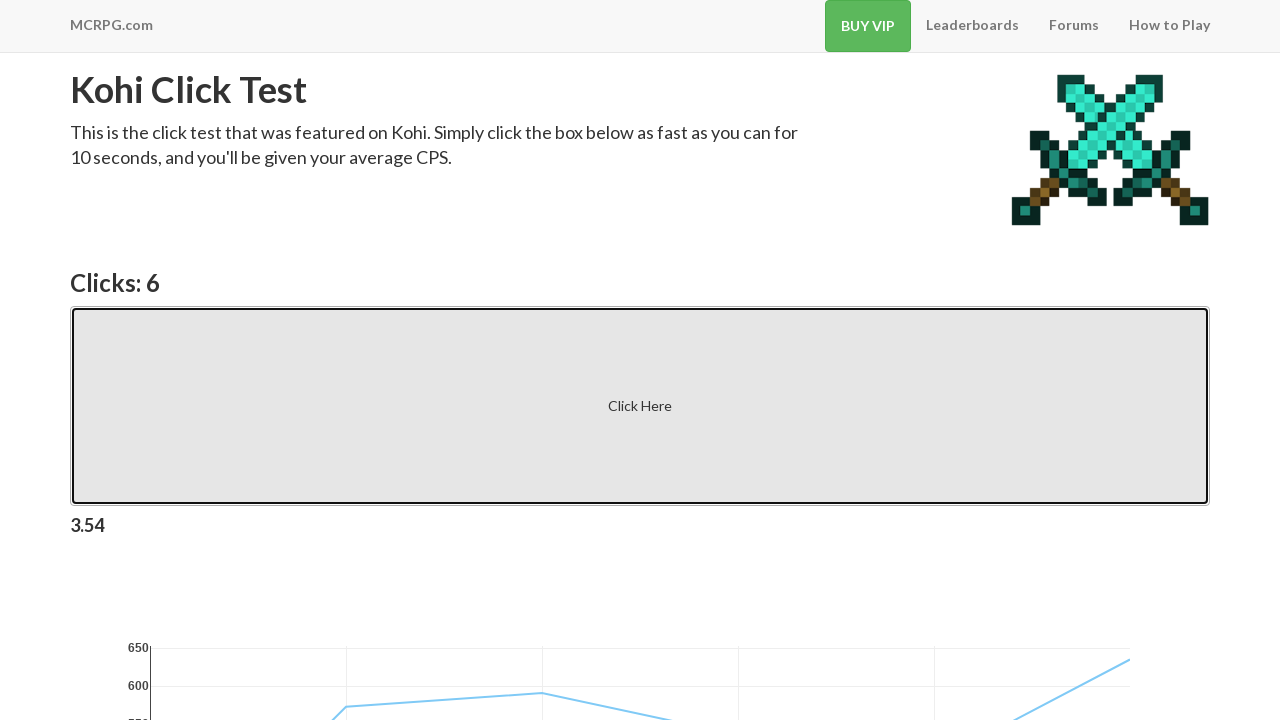

Rapid click #7 of 100 at (640, 406) on .btn-default
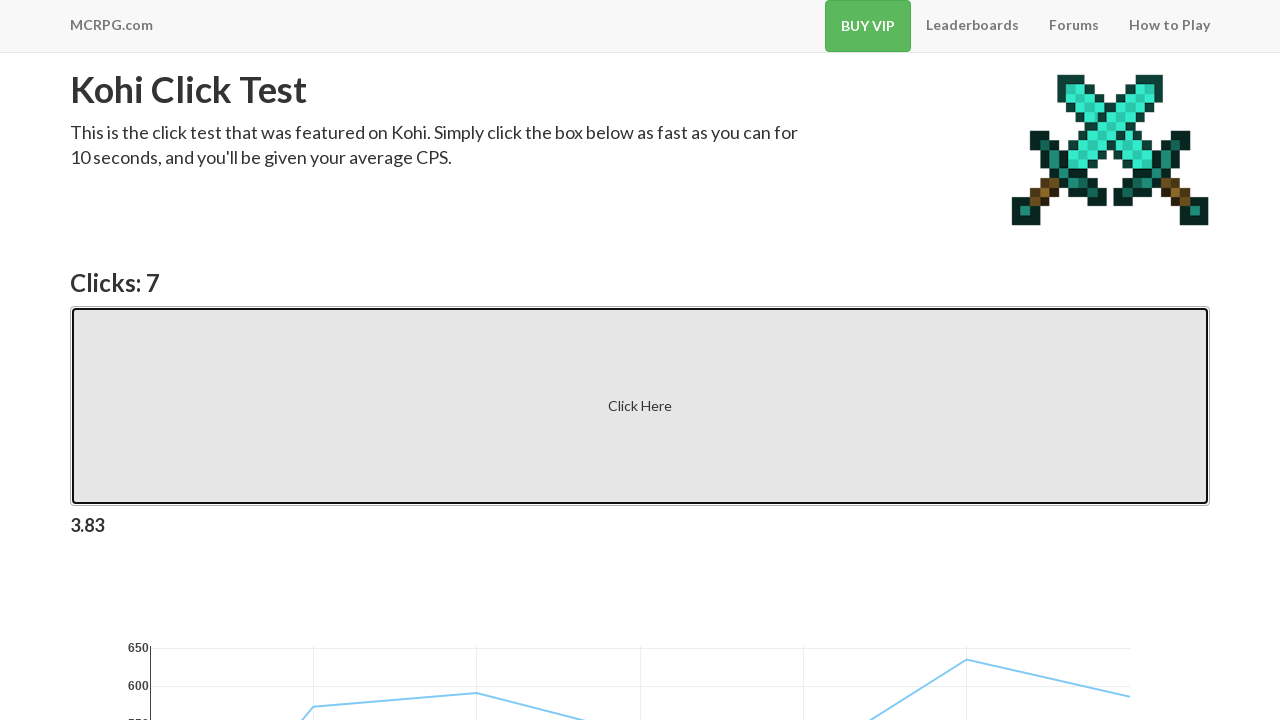

Waited 100ms after click #7
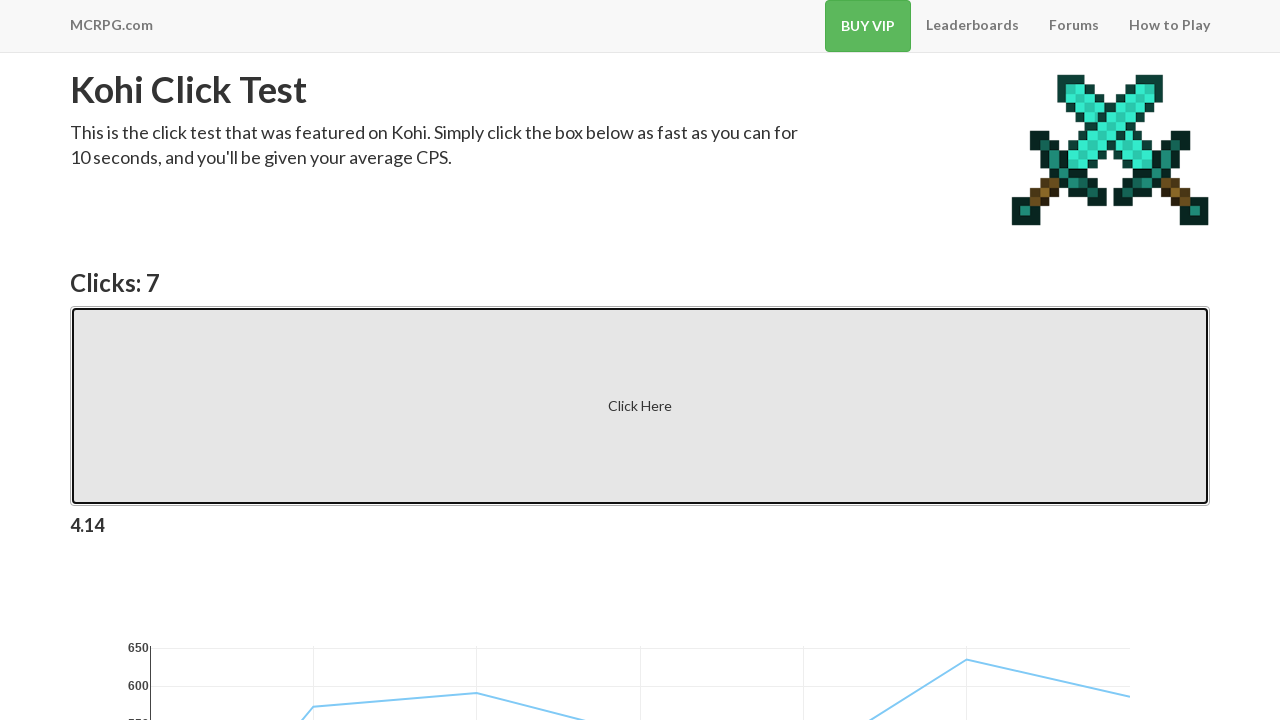

Rapid click #8 of 100 at (640, 406) on .btn-default
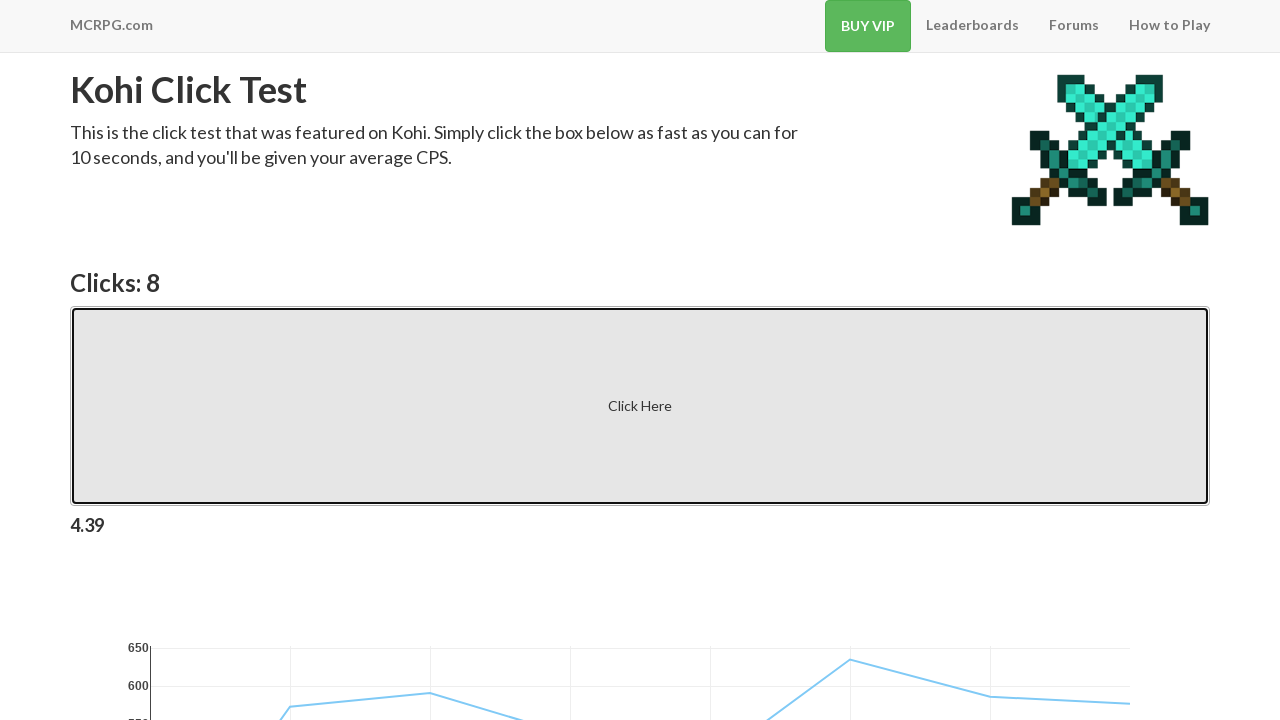

Waited 100ms after click #8
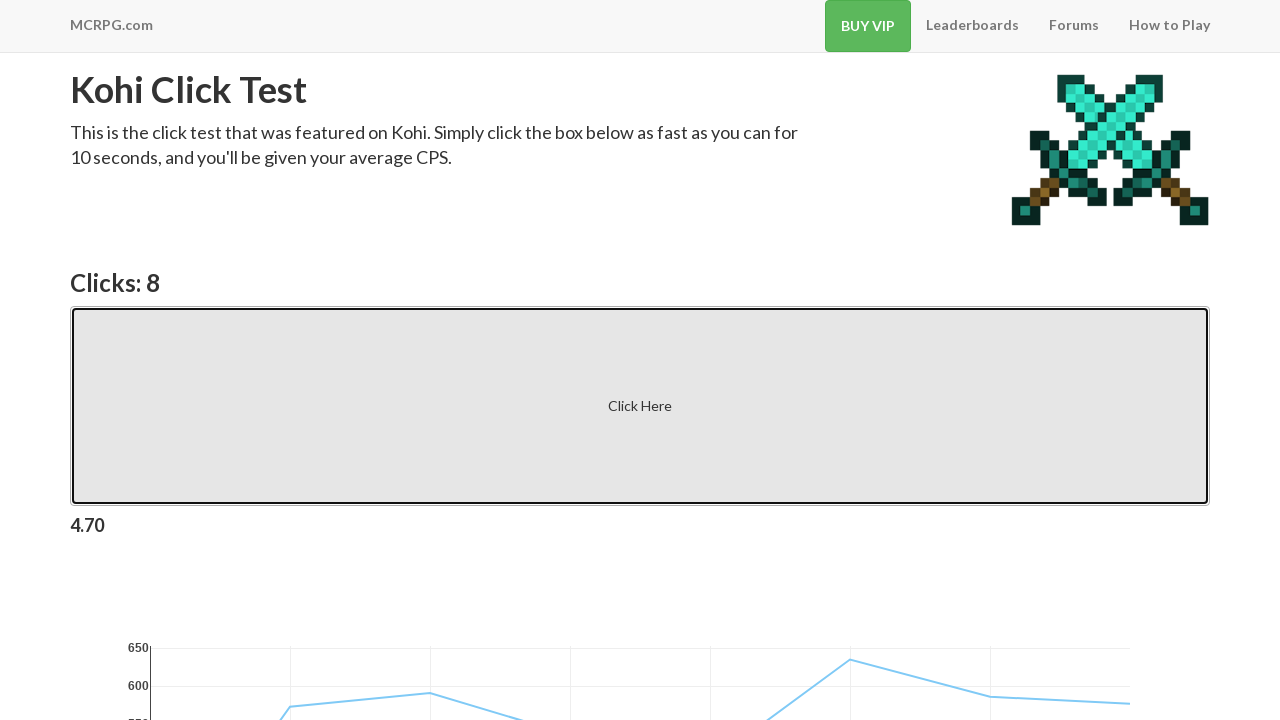

Rapid click #9 of 100 at (640, 406) on .btn-default
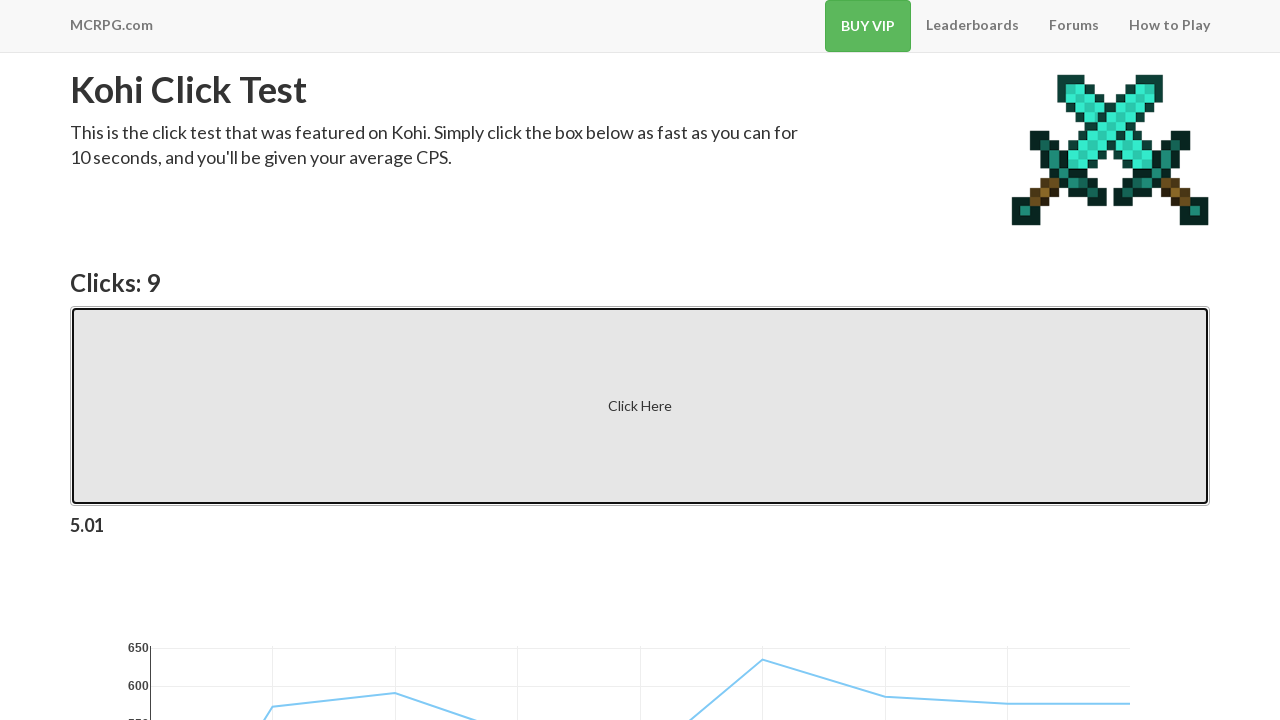

Waited 100ms after click #9
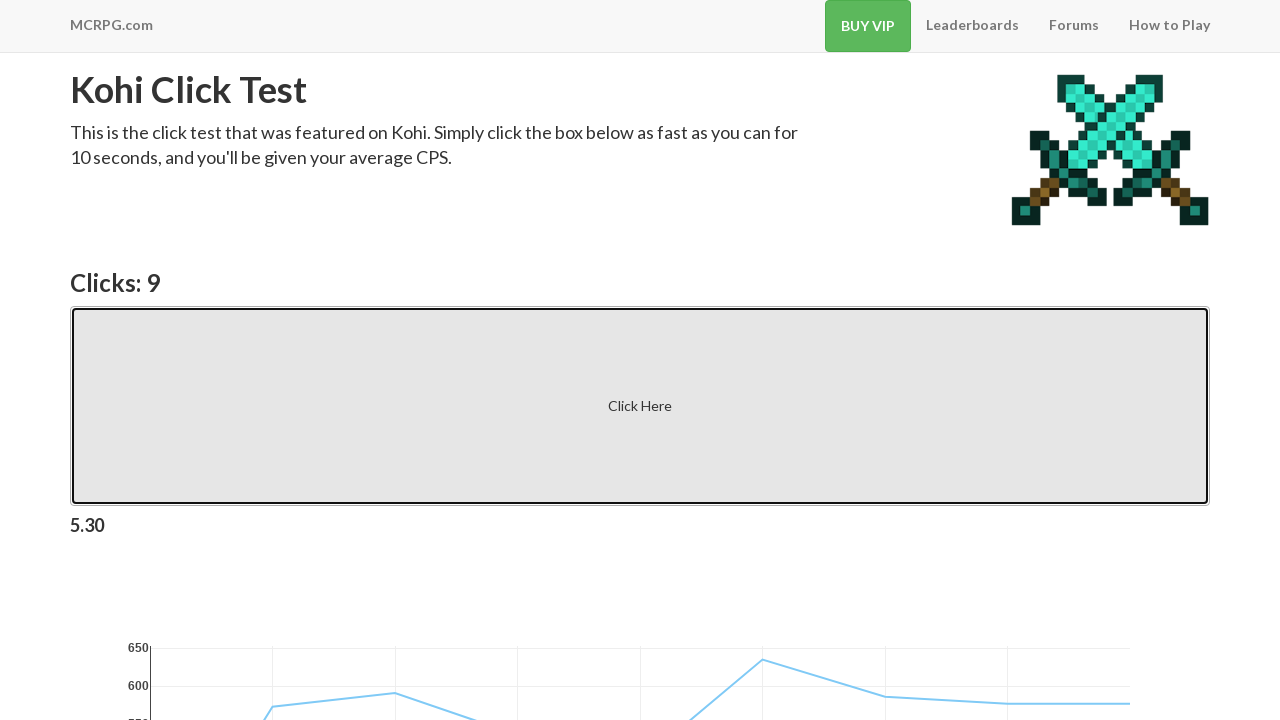

Rapid click #10 of 100 at (640, 406) on .btn-default
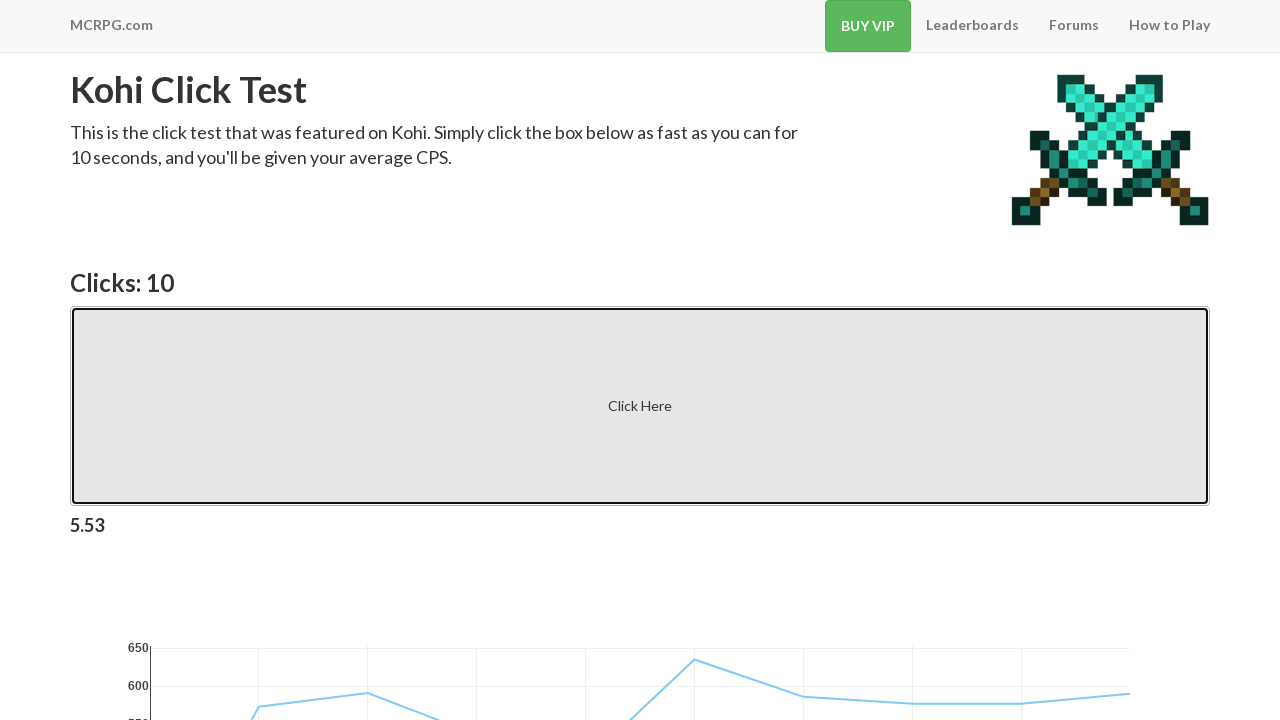

Waited 100ms after click #10
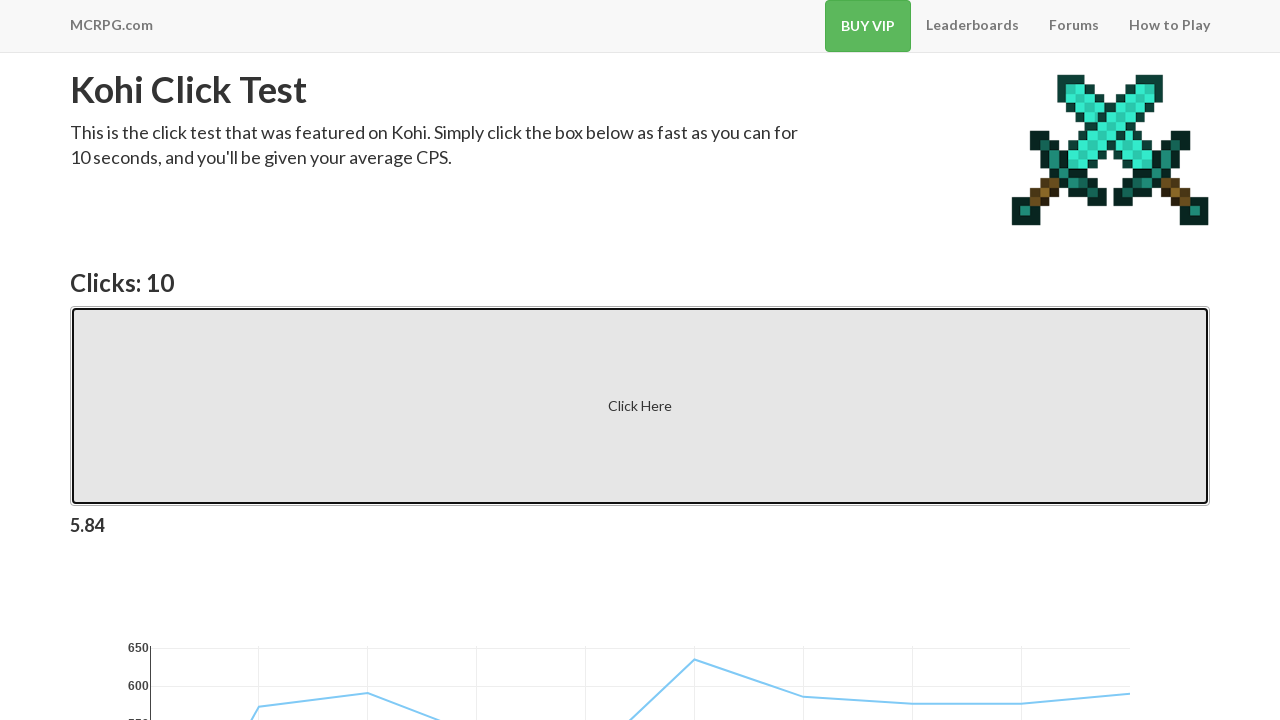

Rapid click #11 of 100 at (640, 406) on .btn-default
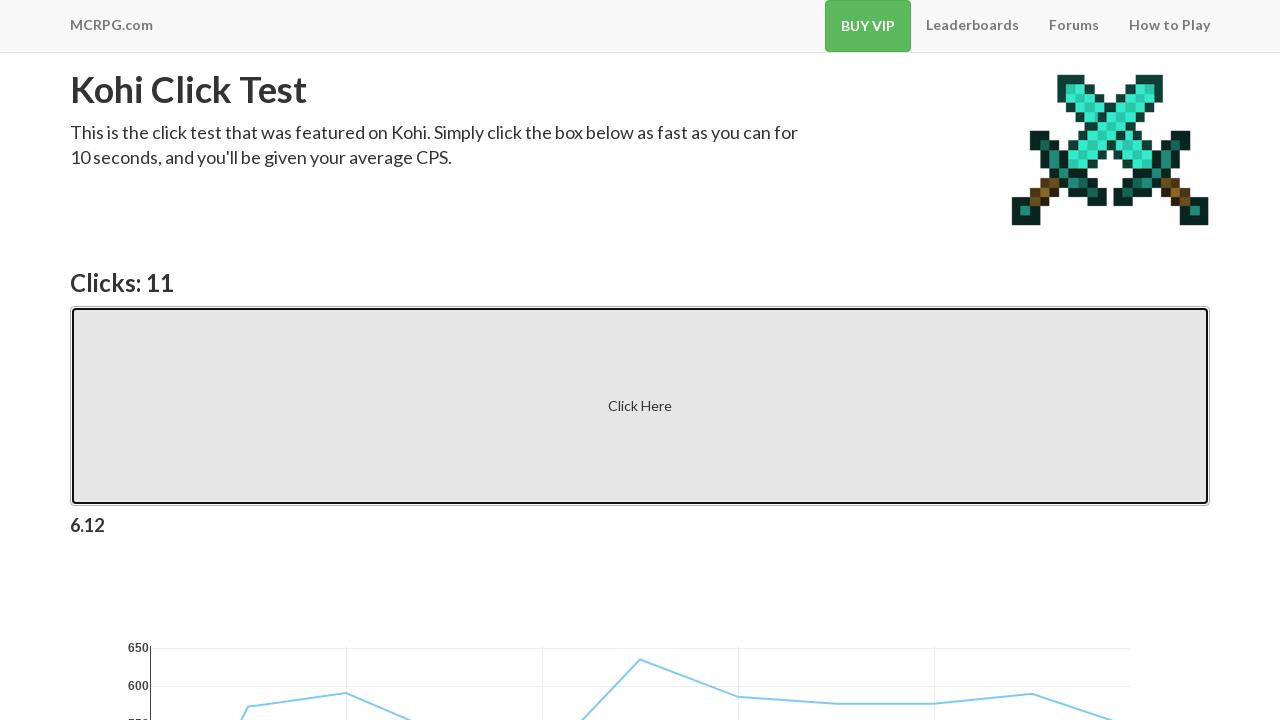

Waited 100ms after click #11
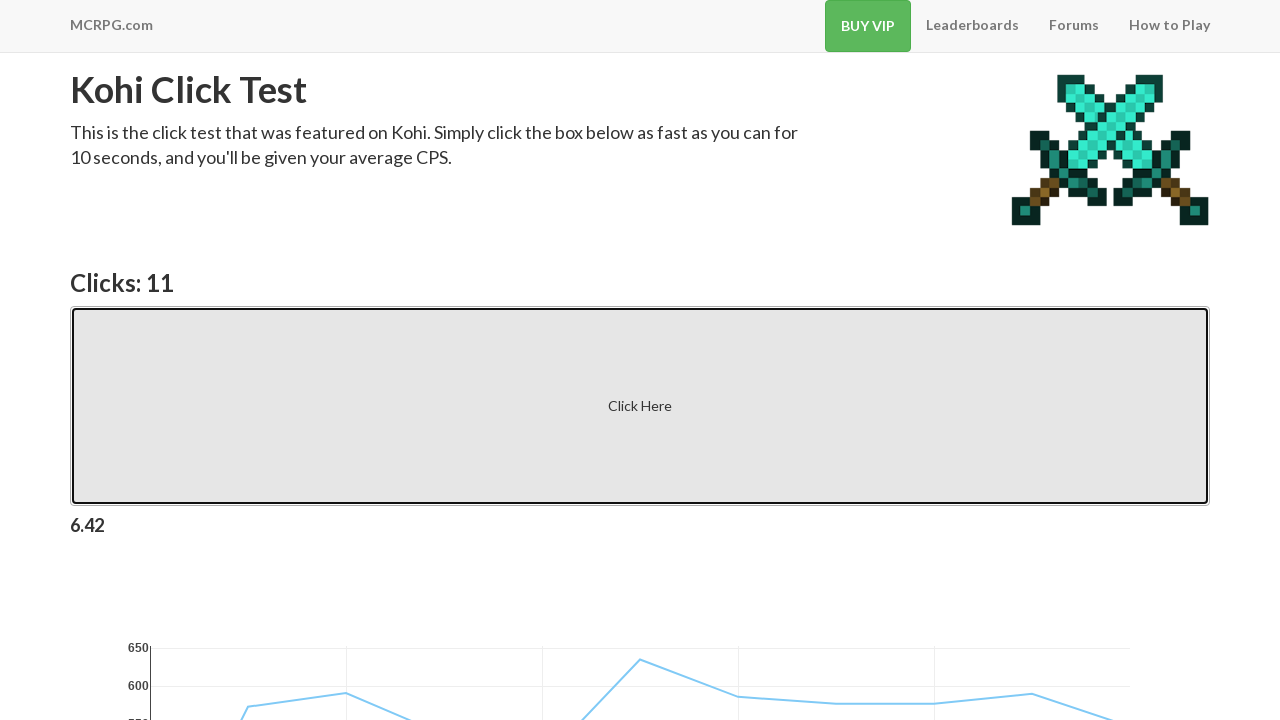

Rapid click #12 of 100 at (640, 406) on .btn-default
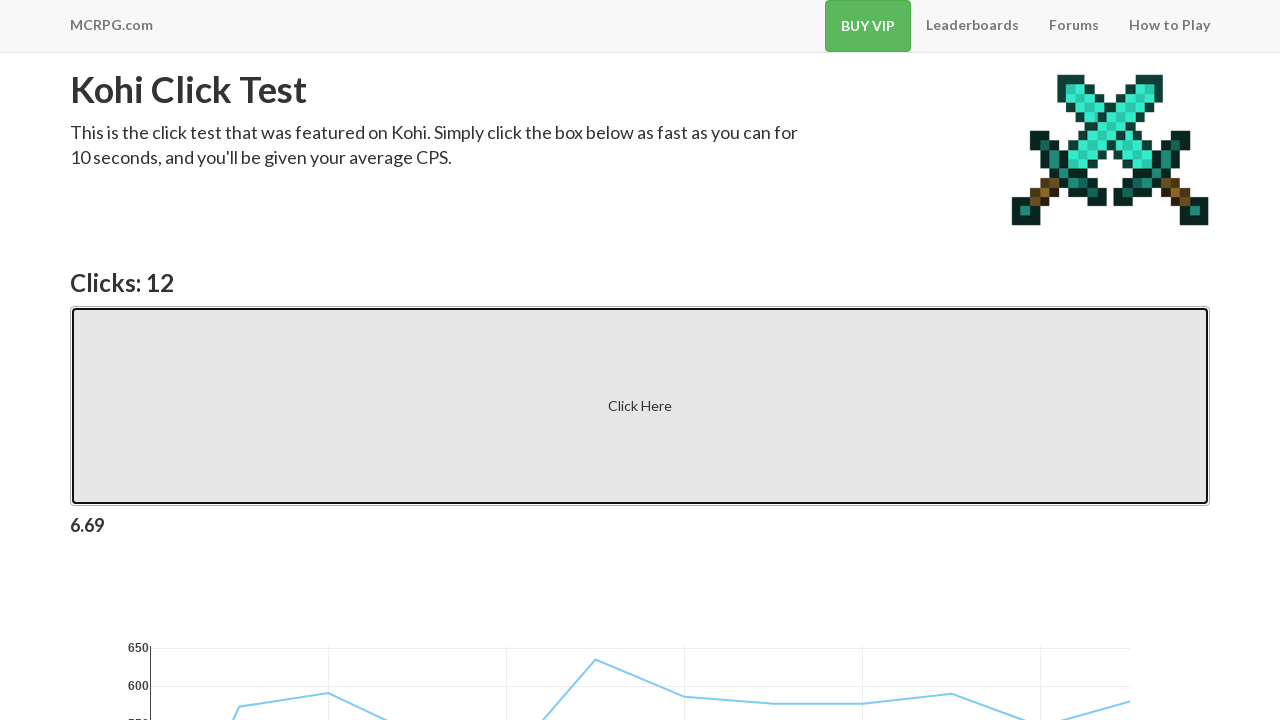

Waited 100ms after click #12
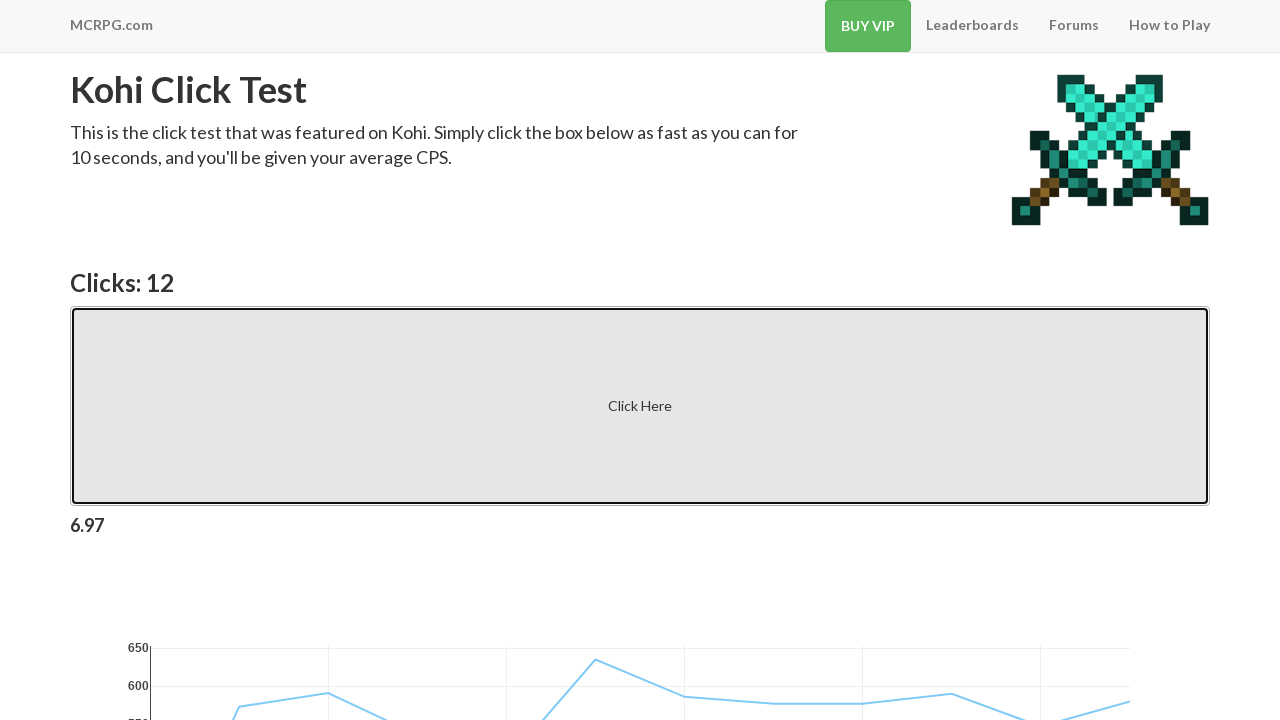

Rapid click #13 of 100 at (640, 406) on .btn-default
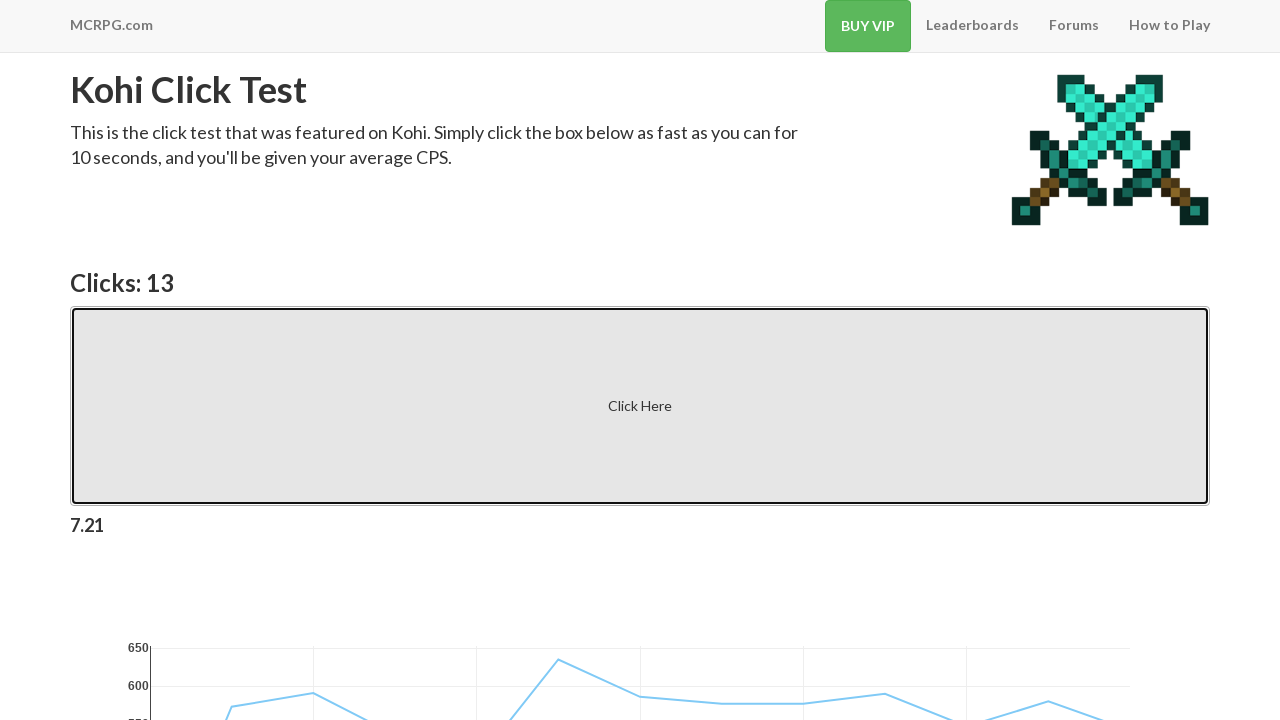

Waited 100ms after click #13
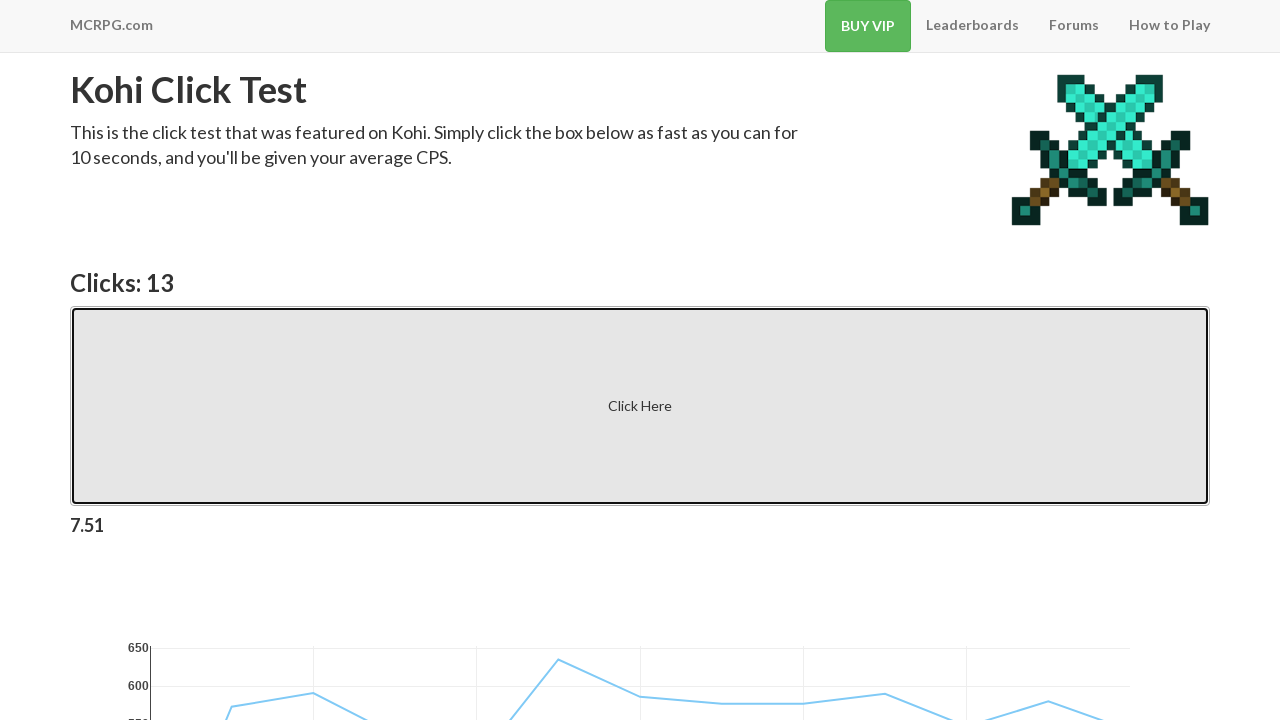

Rapid click #14 of 100 at (640, 406) on .btn-default
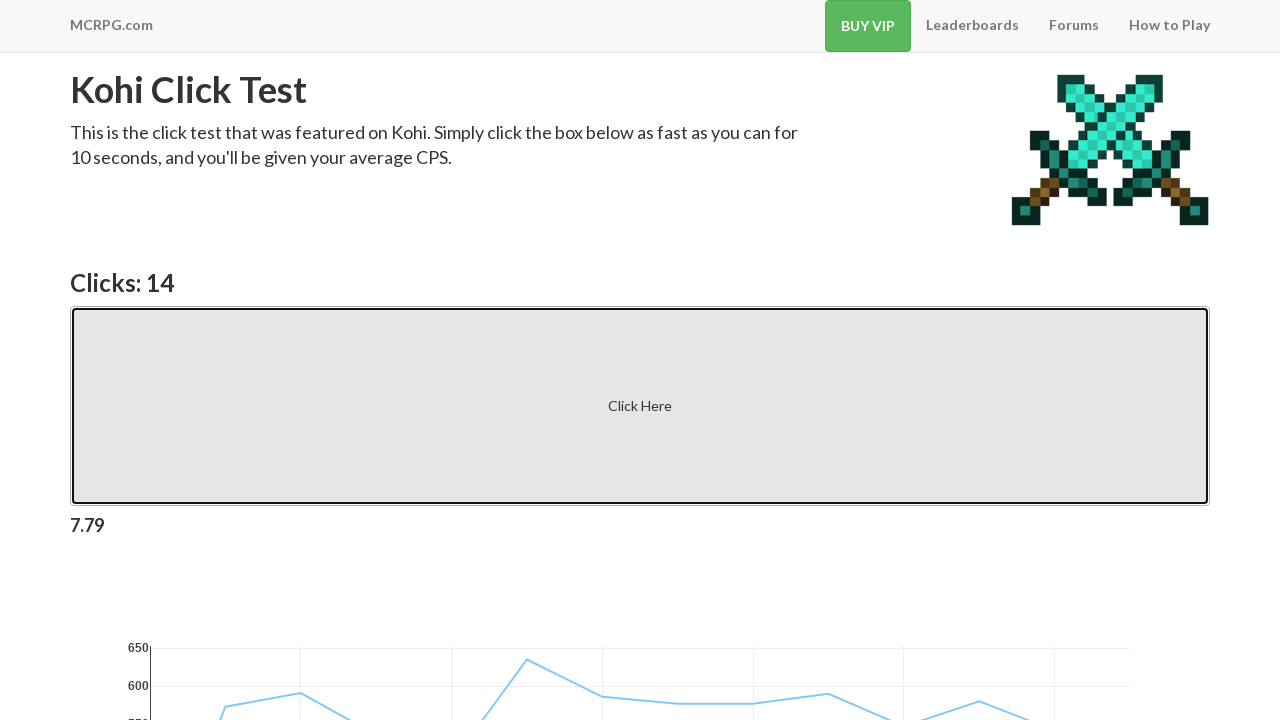

Waited 100ms after click #14
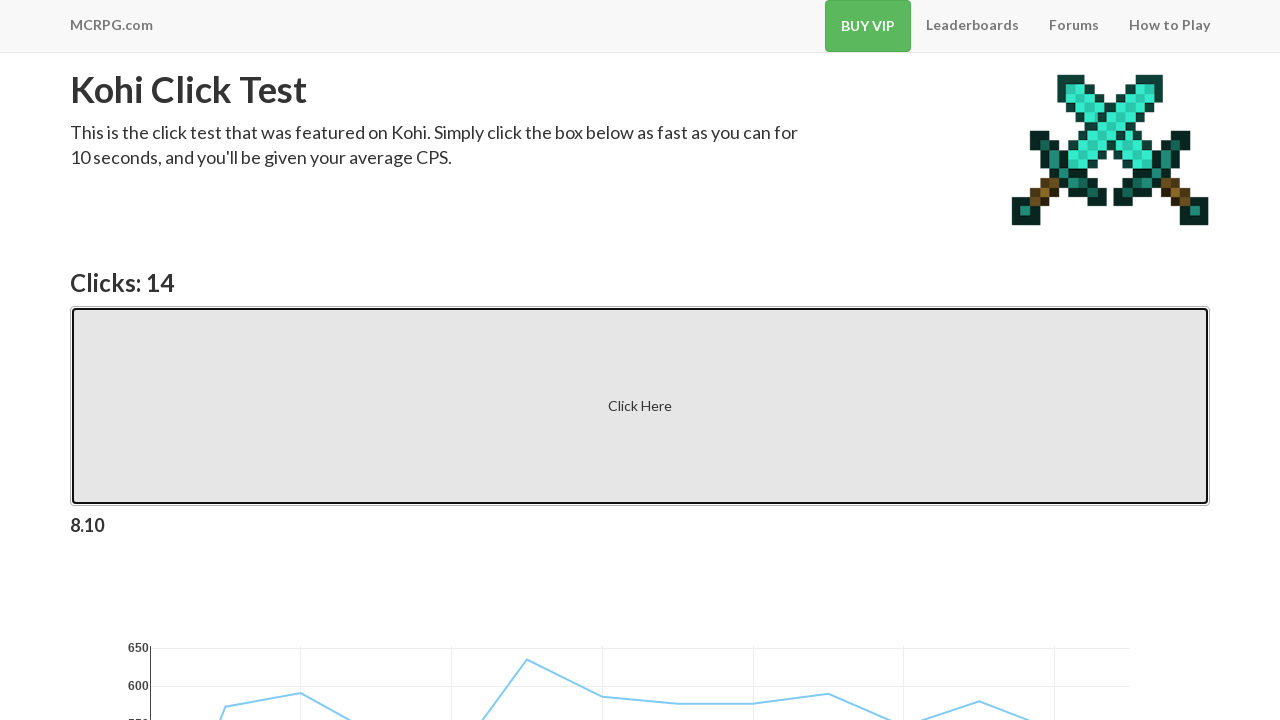

Rapid click #15 of 100 at (640, 406) on .btn-default
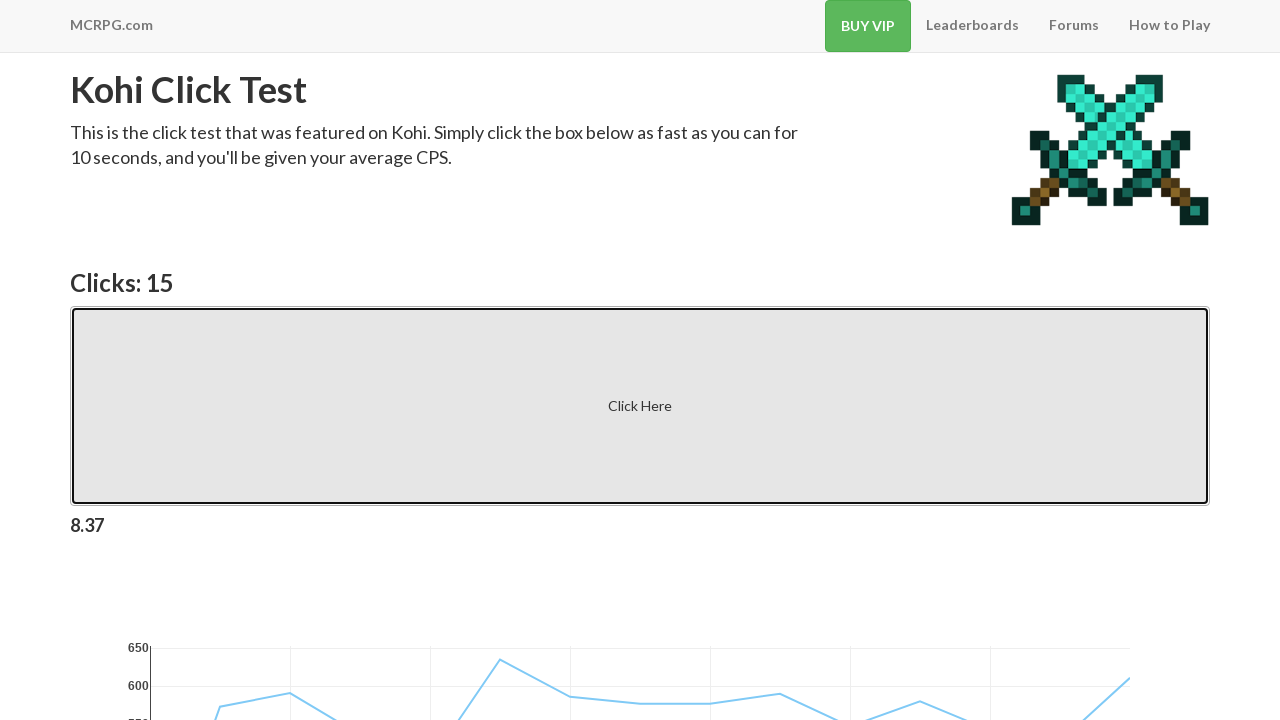

Waited 100ms after click #15
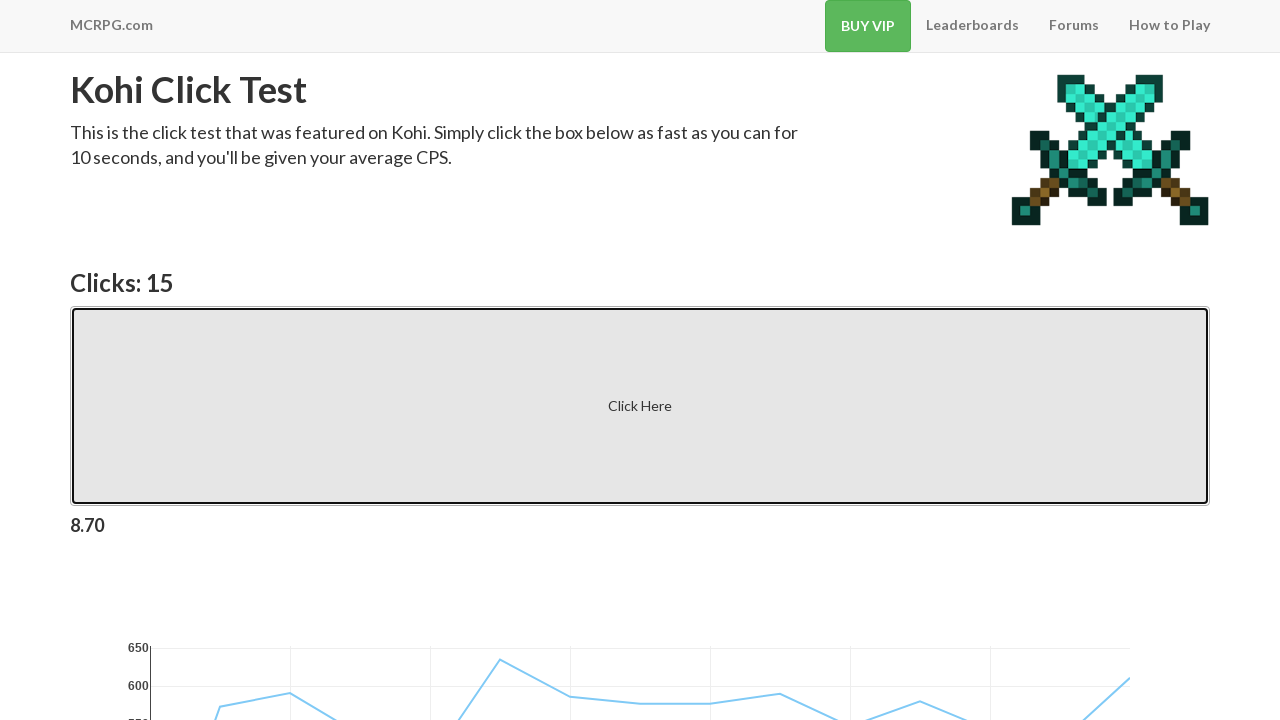

Rapid click #16 of 100 at (640, 406) on .btn-default
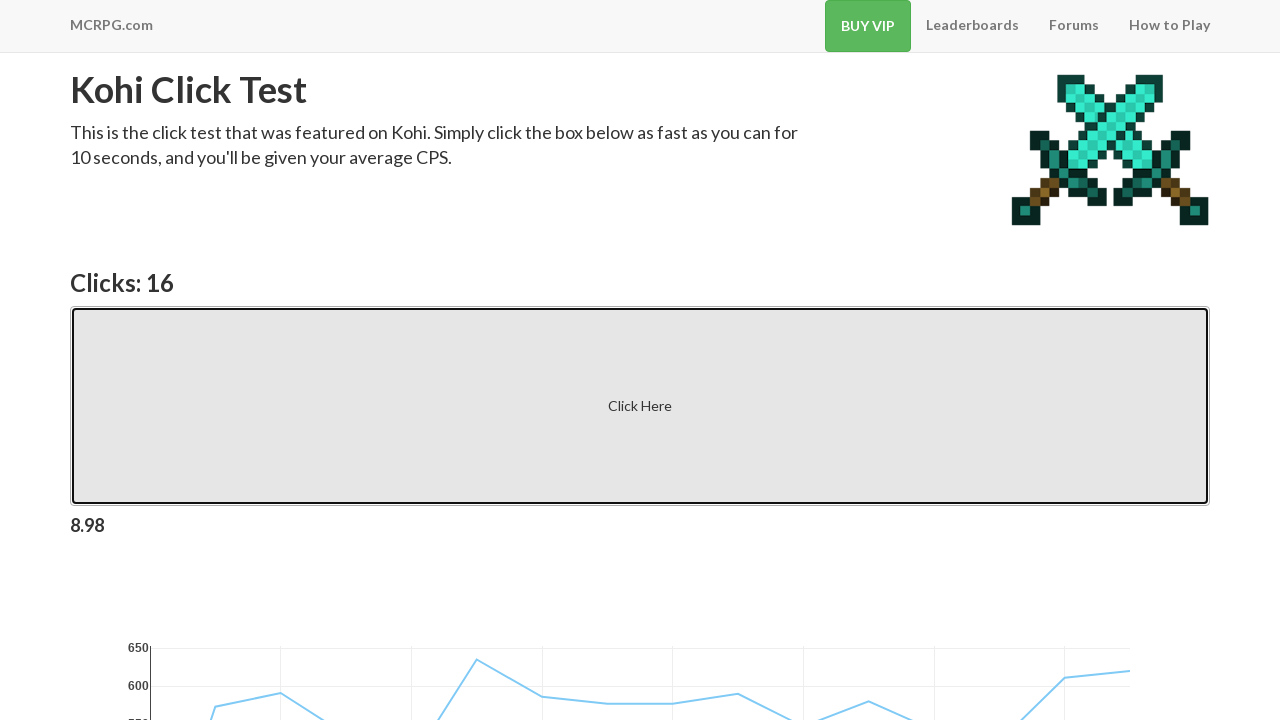

Waited 100ms after click #16
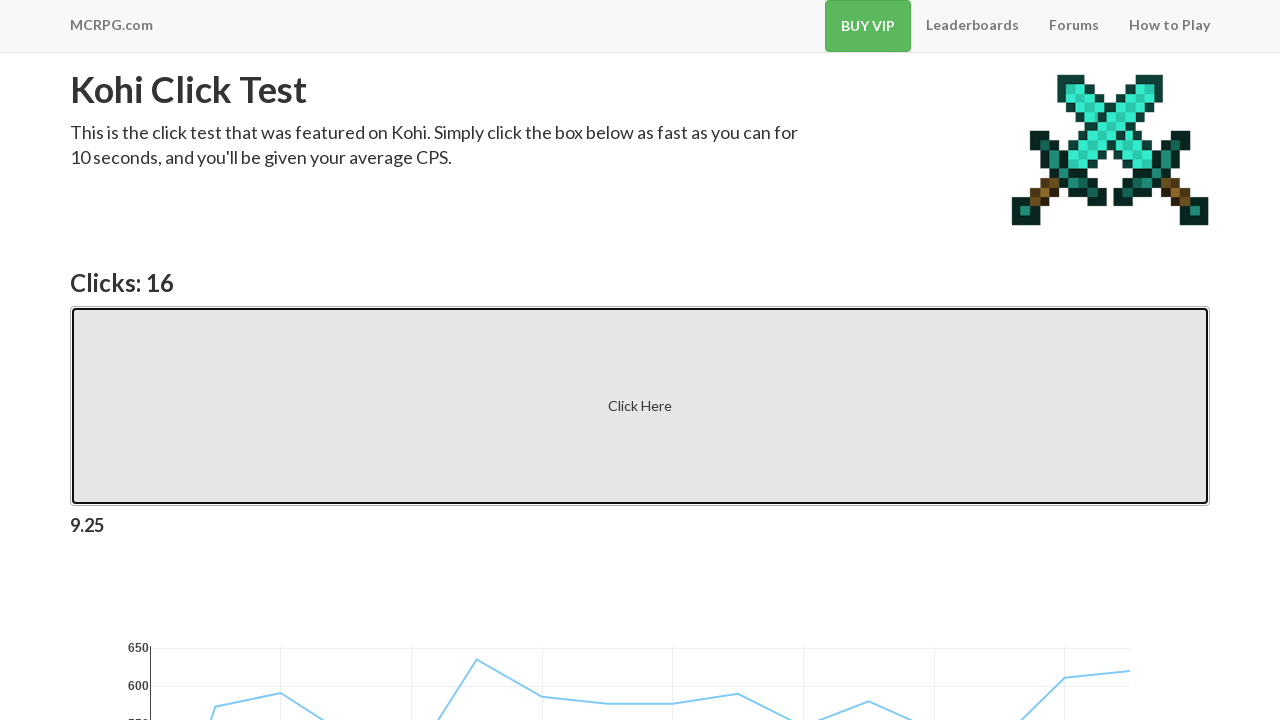

Rapid click #17 of 100 at (640, 406) on .btn-default
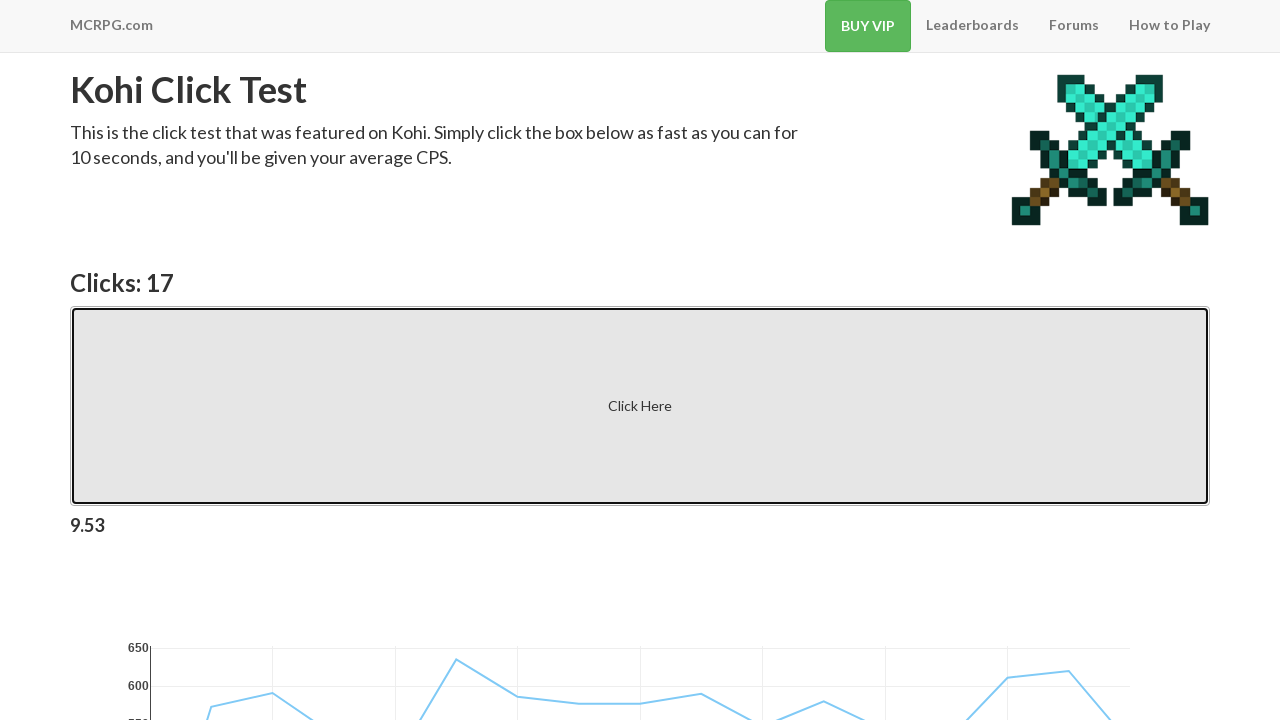

Waited 100ms after click #17
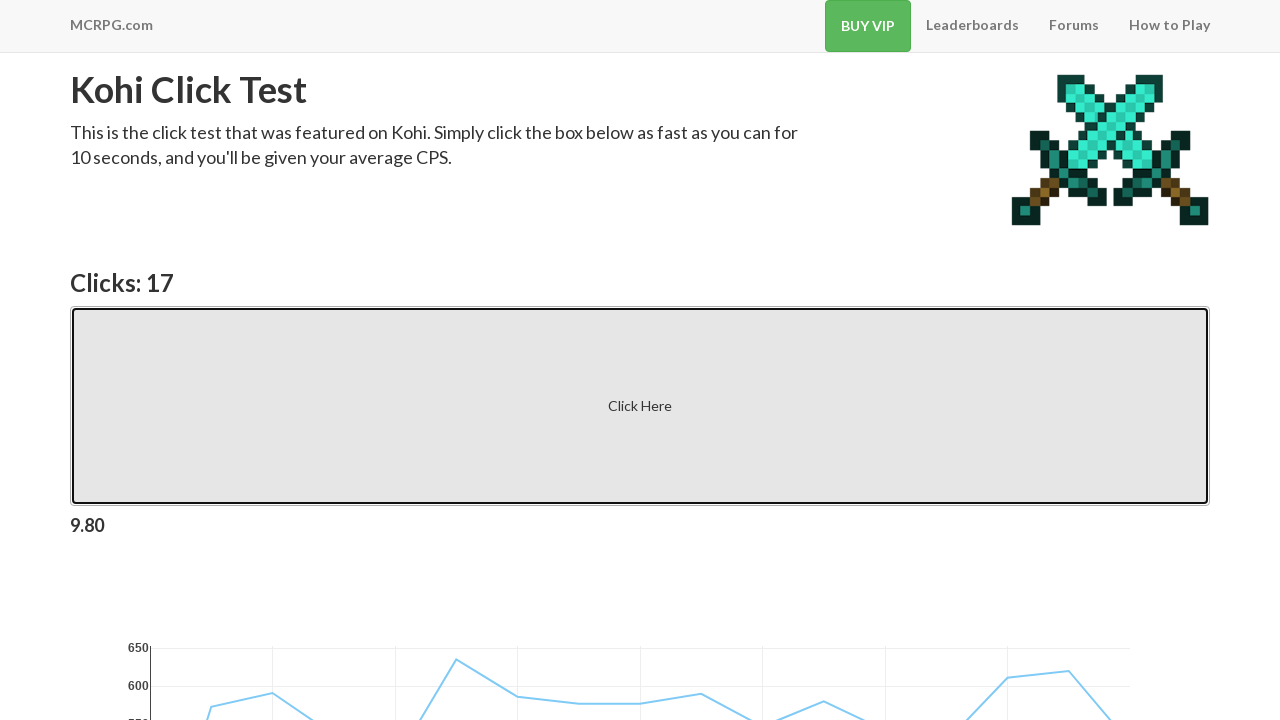

Rapid click #18 of 100 at (640, 406) on .btn-default
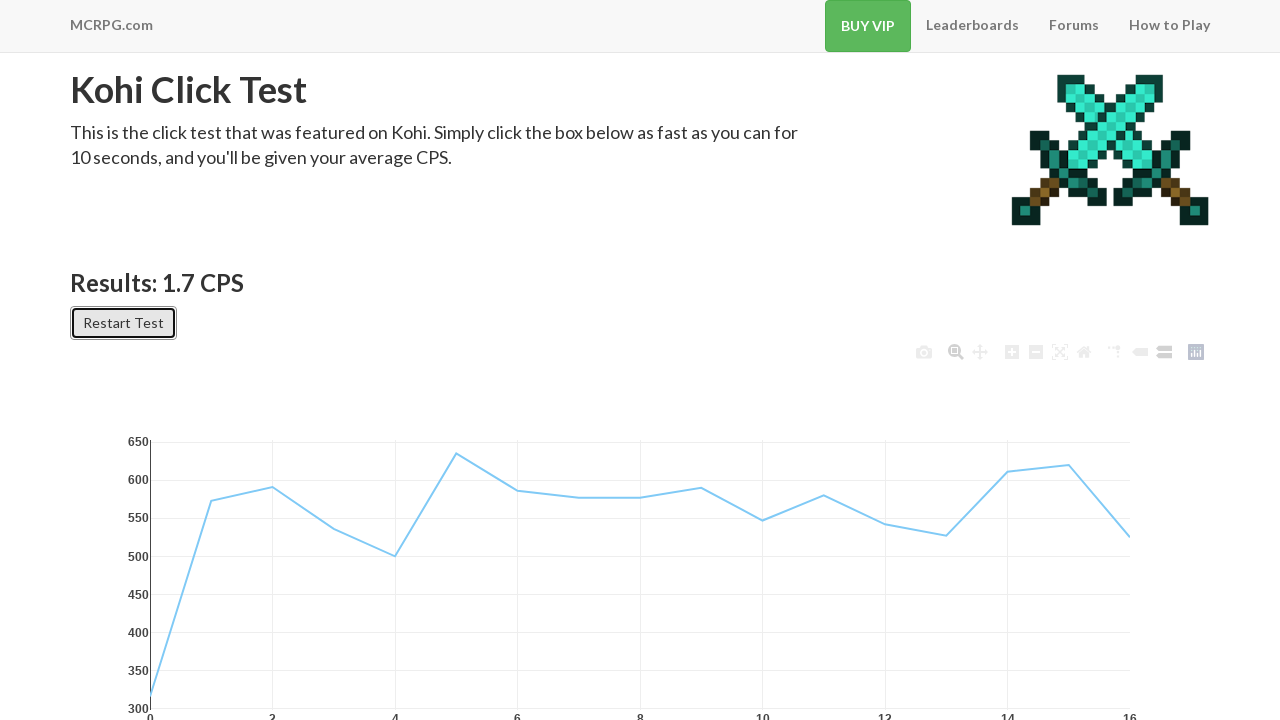

Waited 100ms after click #18
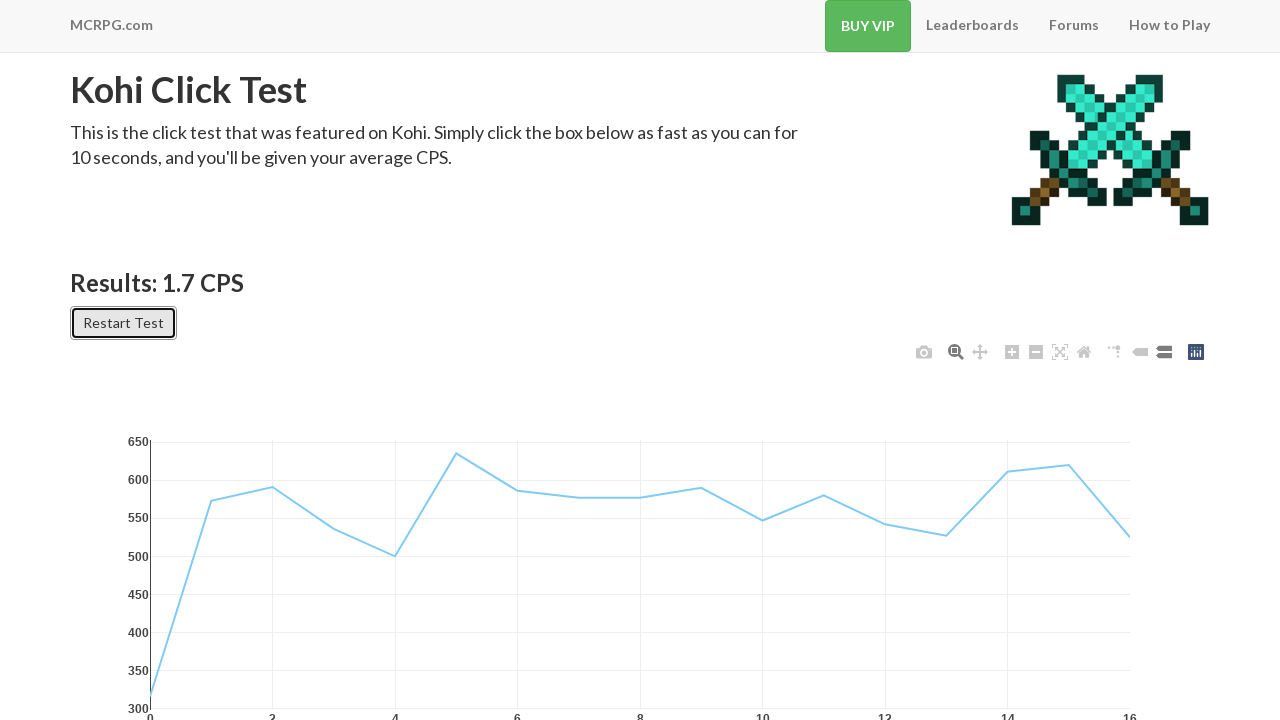

Rapid click #19 of 100 at (124, 329) on .btn-default
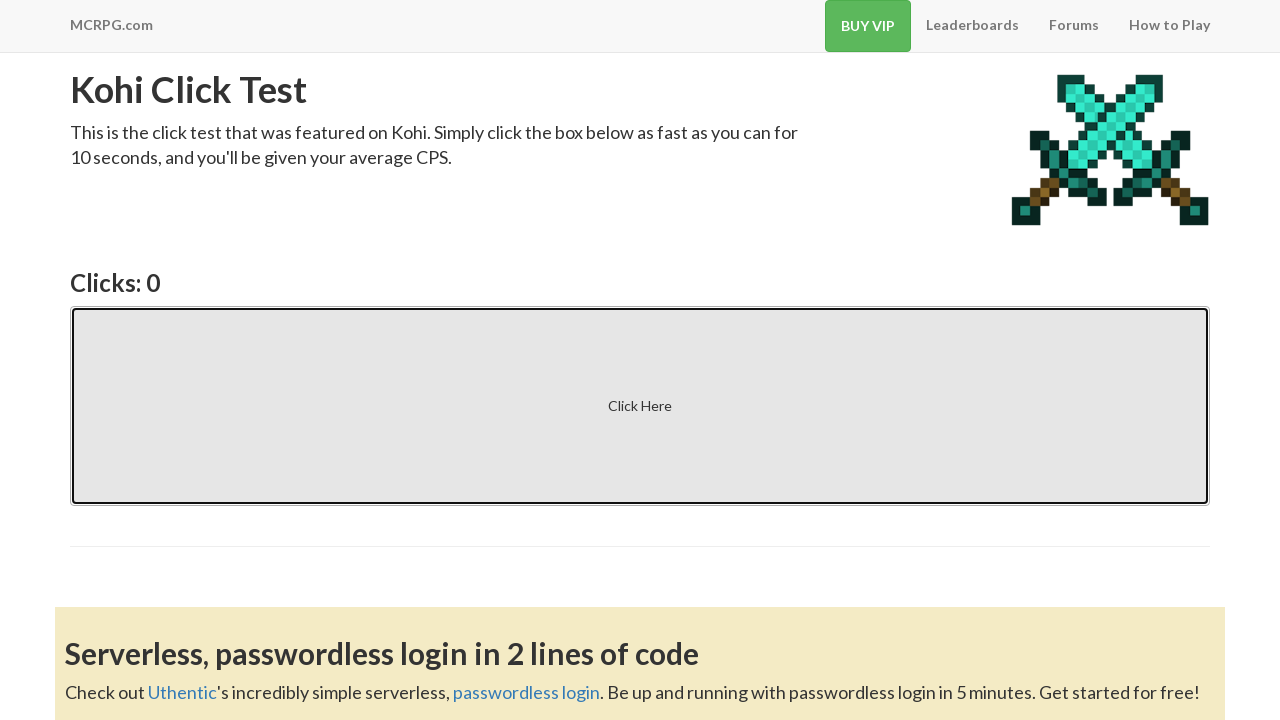

Waited 100ms after click #19
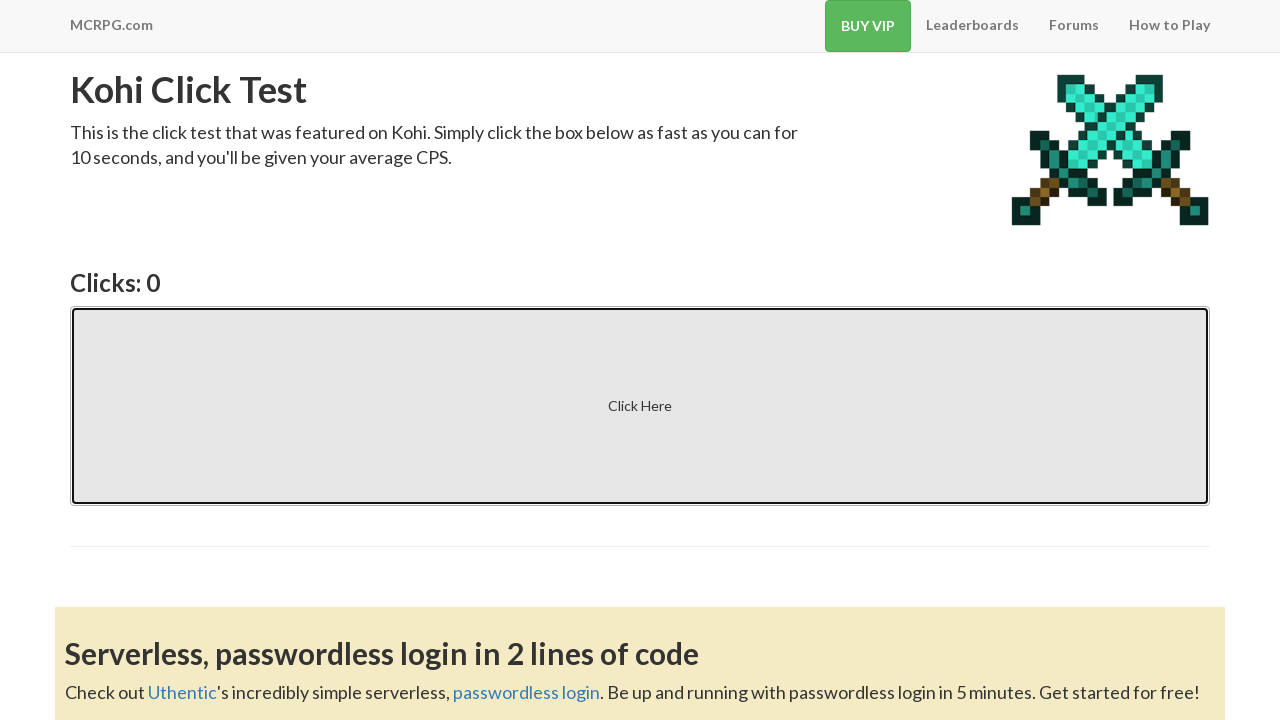

Rapid click #20 of 100 at (640, 406) on .btn-default
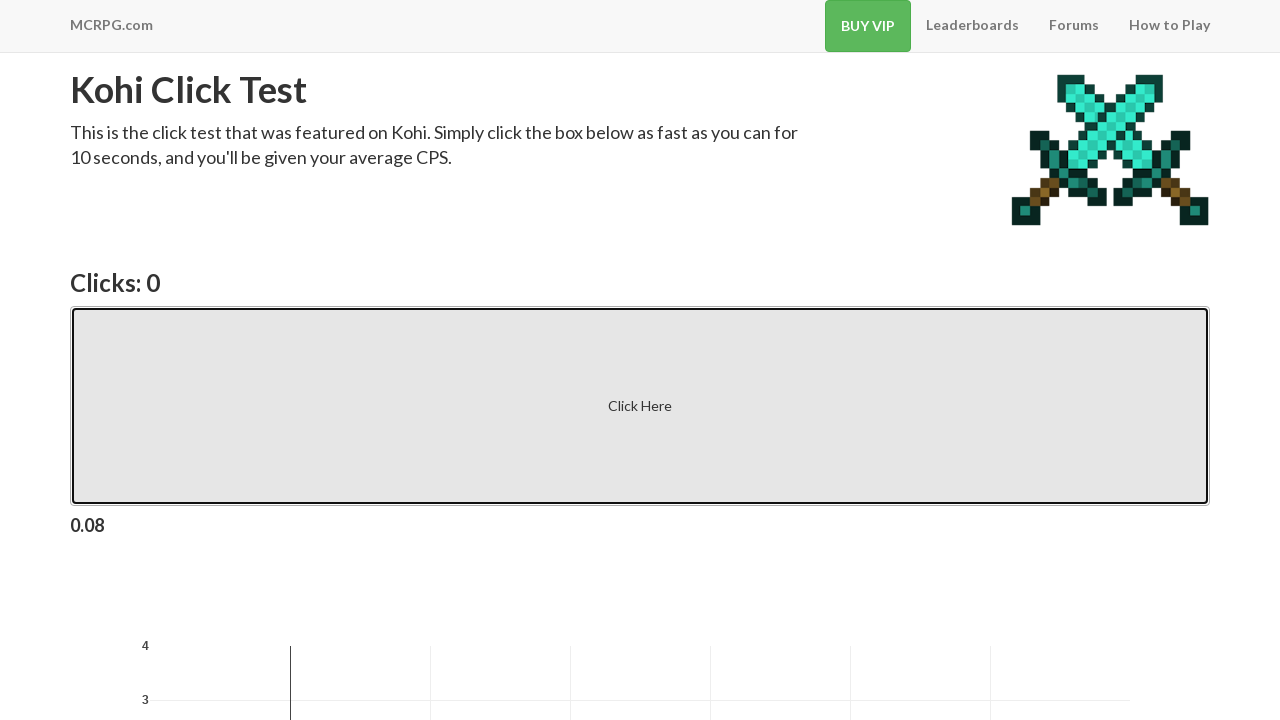

Waited 100ms after click #20
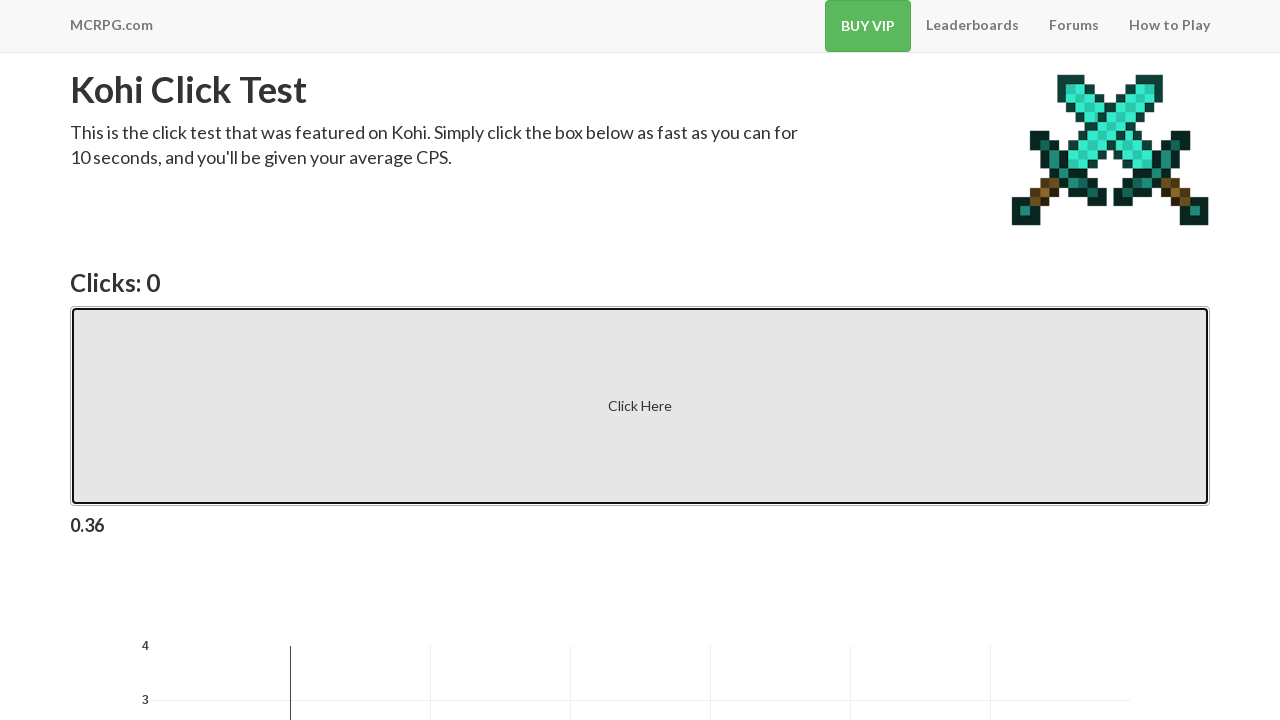

Rapid click #21 of 100 at (640, 406) on .btn-default
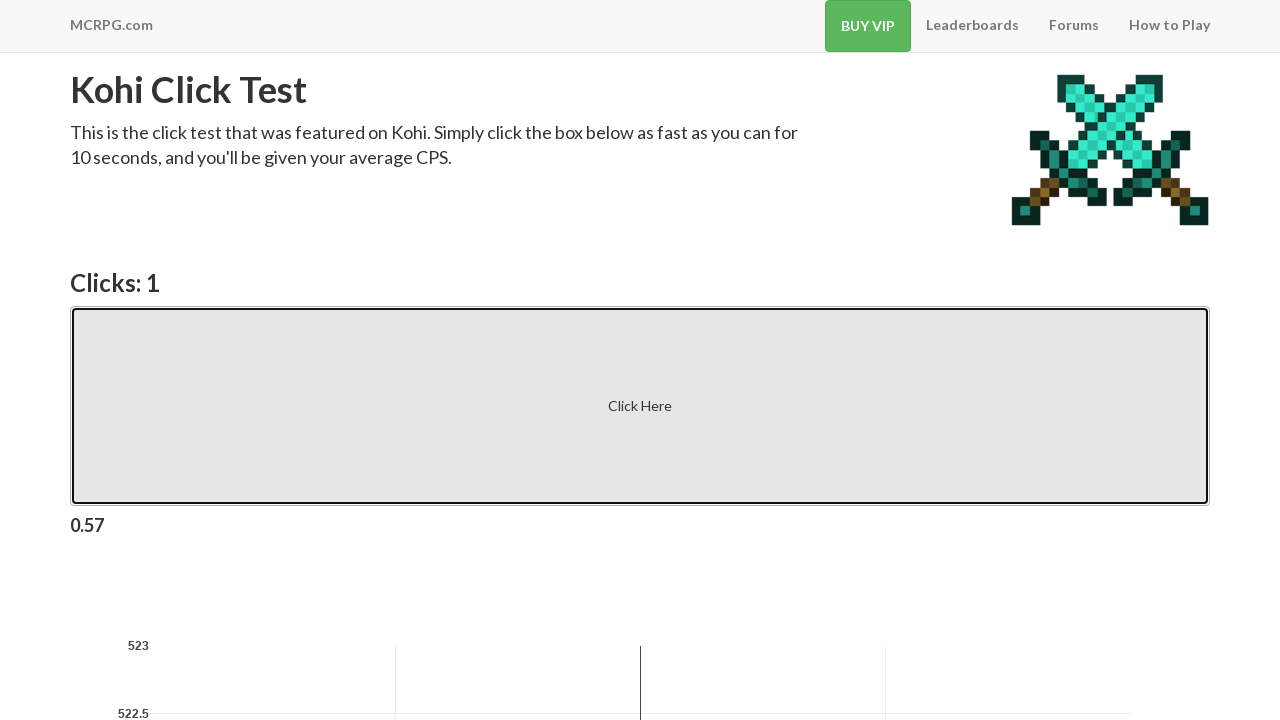

Waited 100ms after click #21
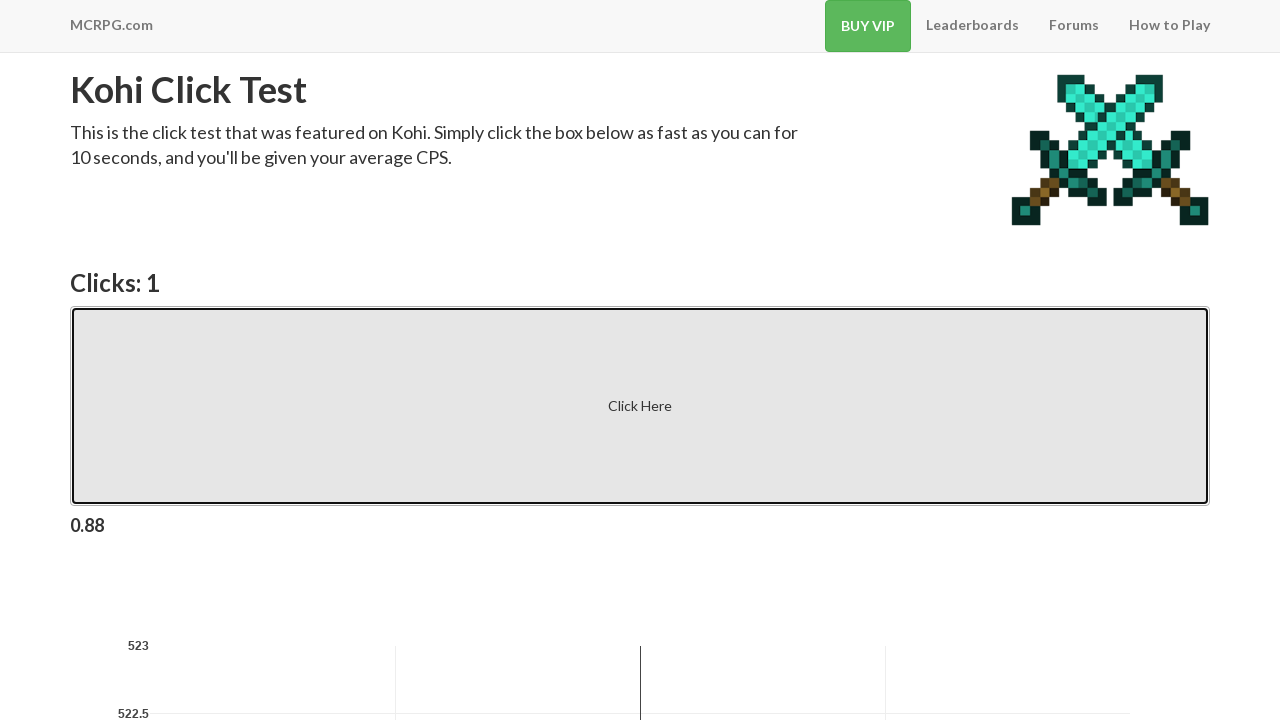

Rapid click #22 of 100 at (640, 406) on .btn-default
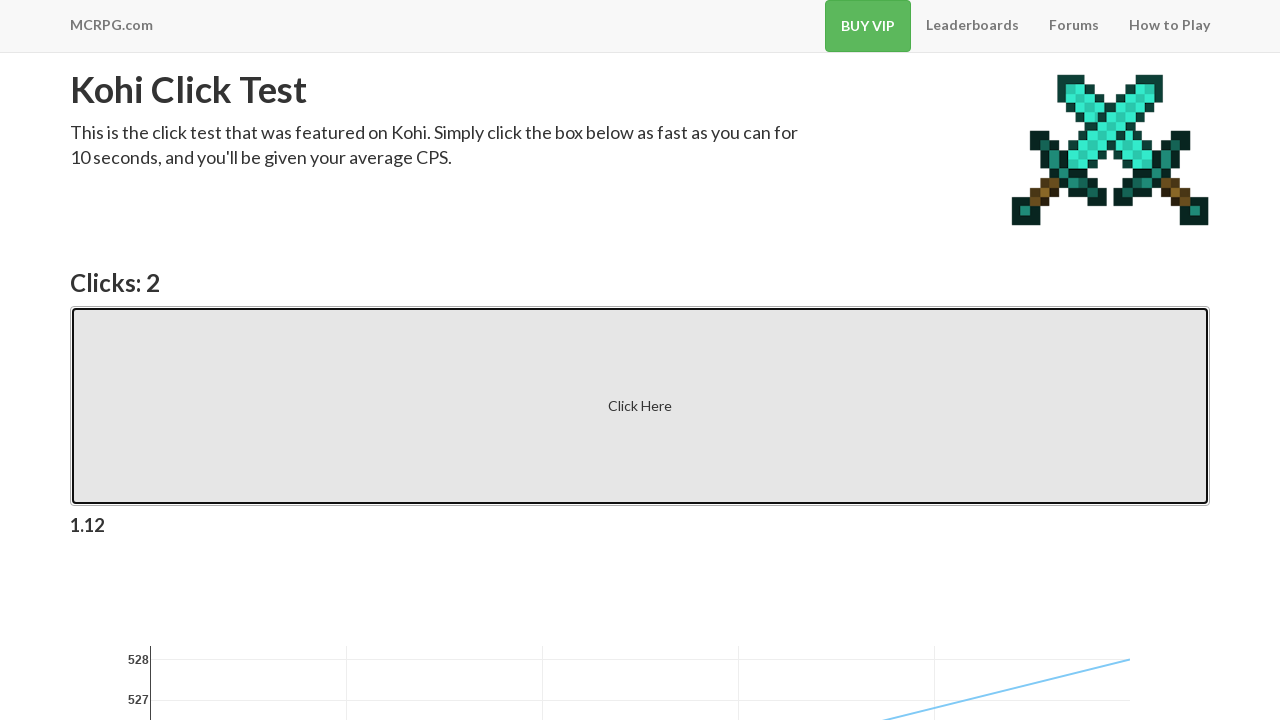

Waited 100ms after click #22
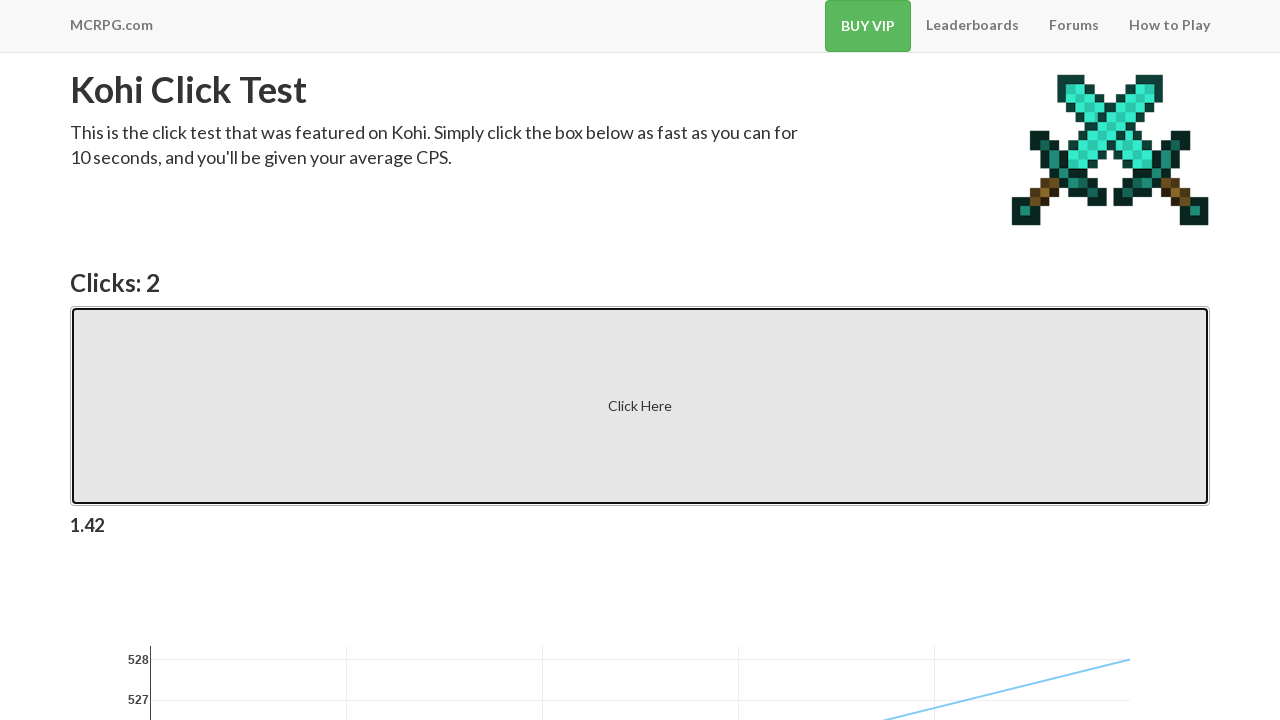

Rapid click #23 of 100 at (640, 406) on .btn-default
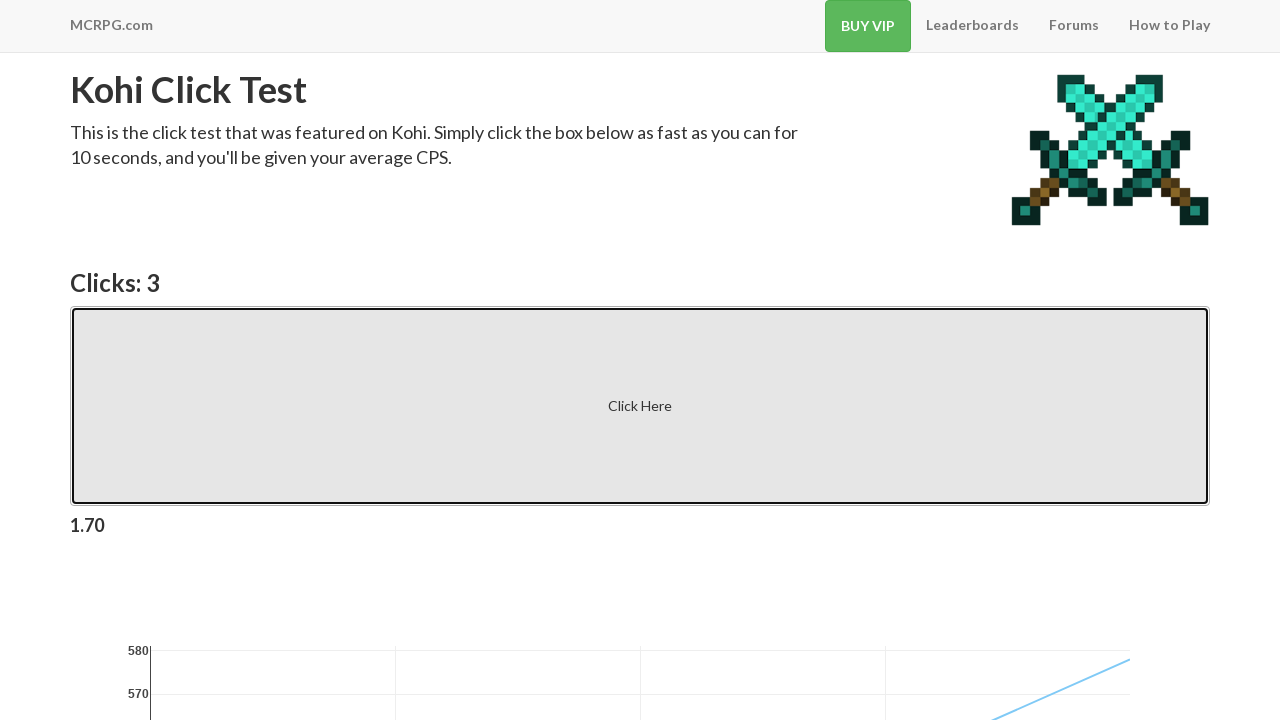

Waited 100ms after click #23
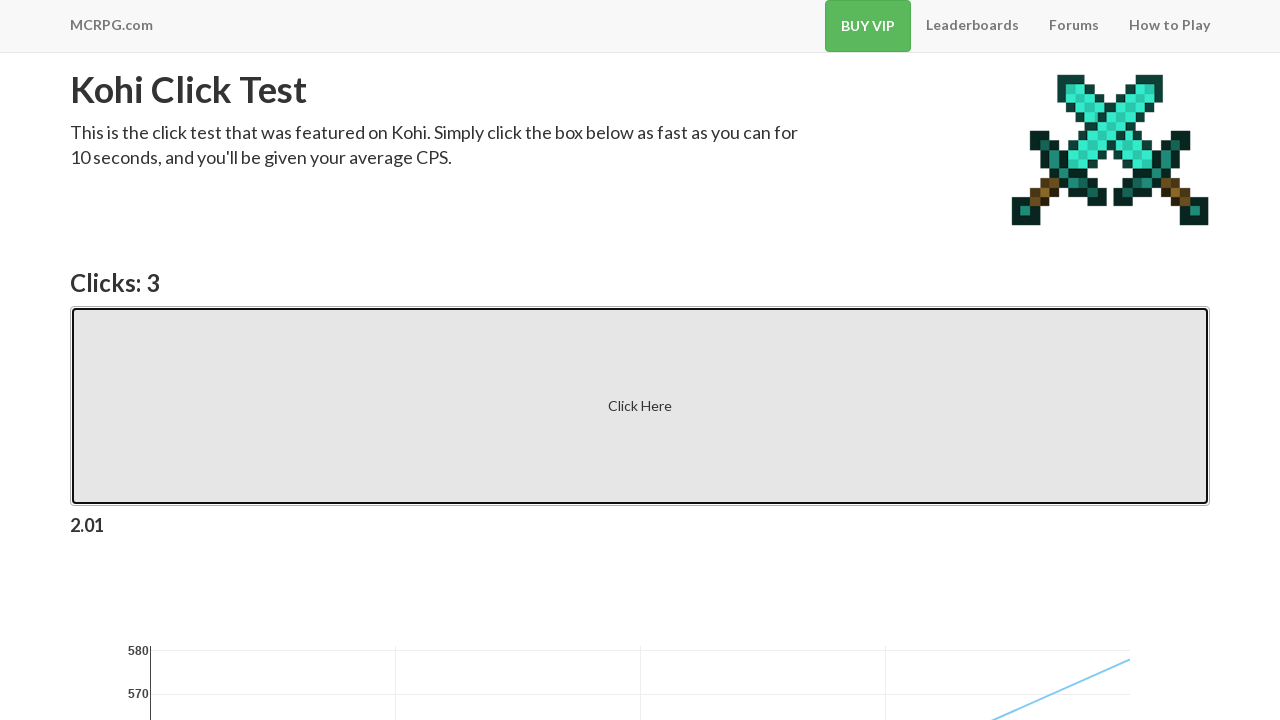

Rapid click #24 of 100 at (640, 406) on .btn-default
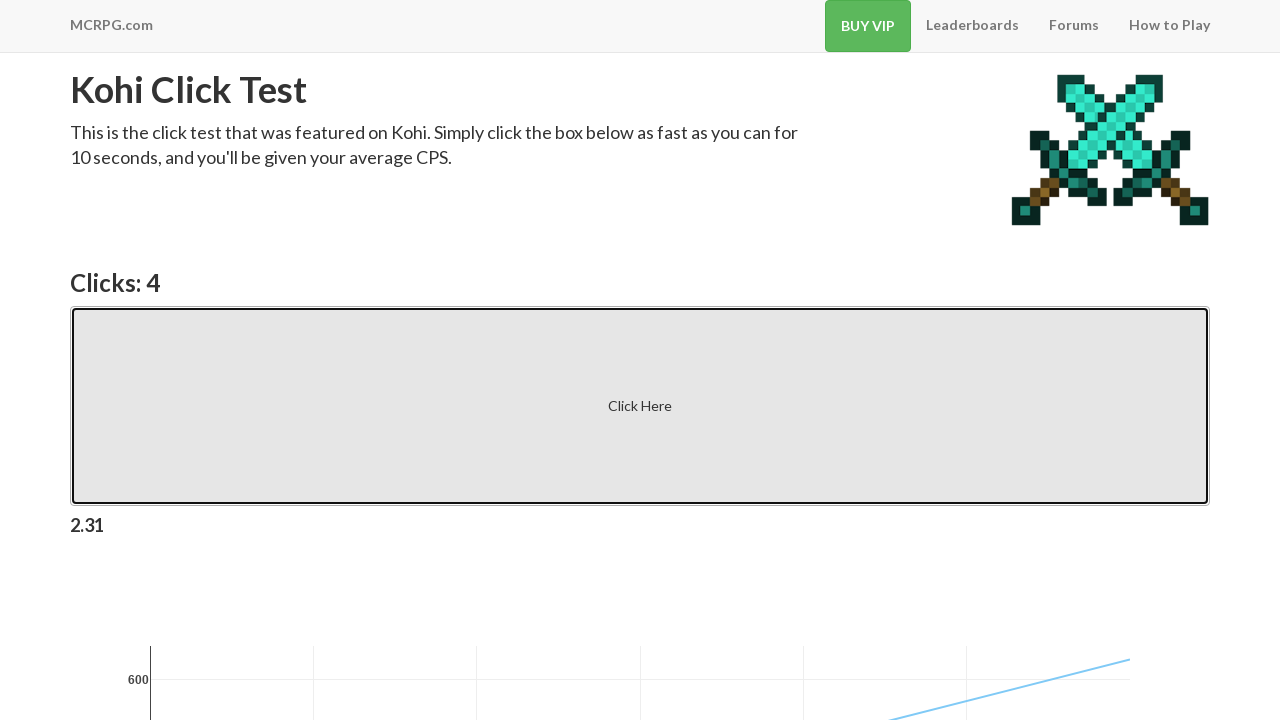

Waited 100ms after click #24
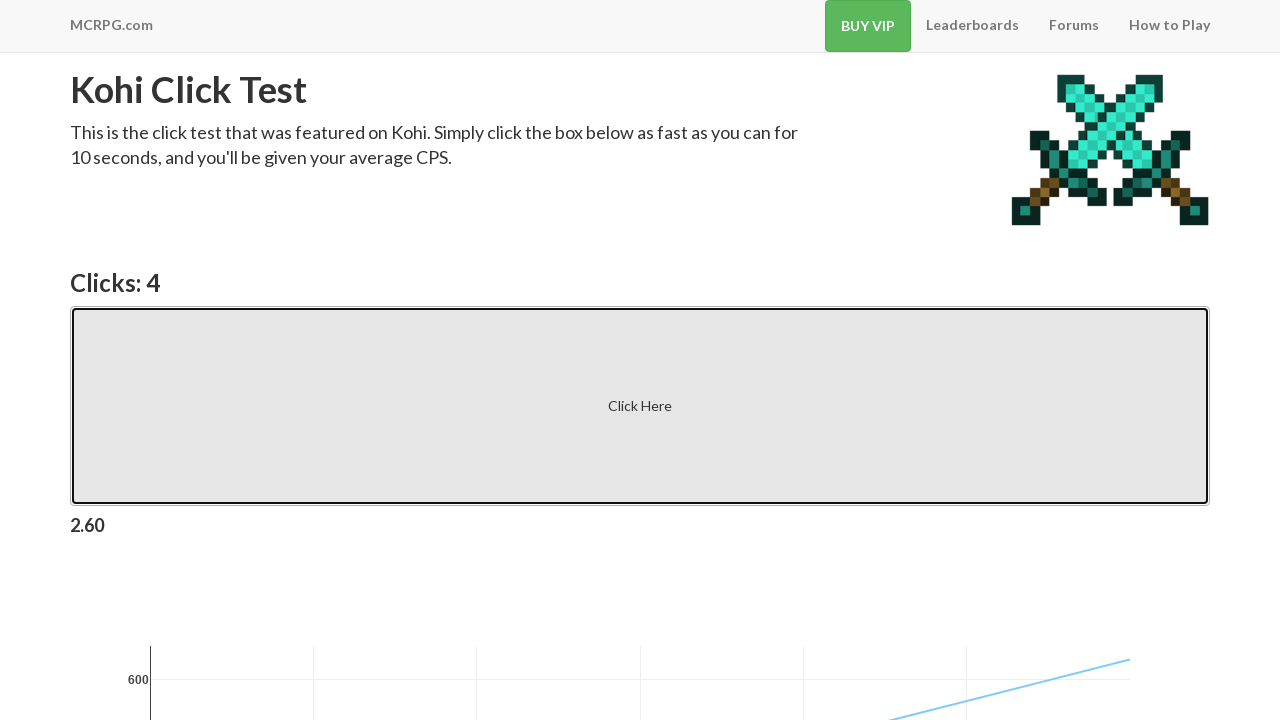

Rapid click #25 of 100 at (640, 406) on .btn-default
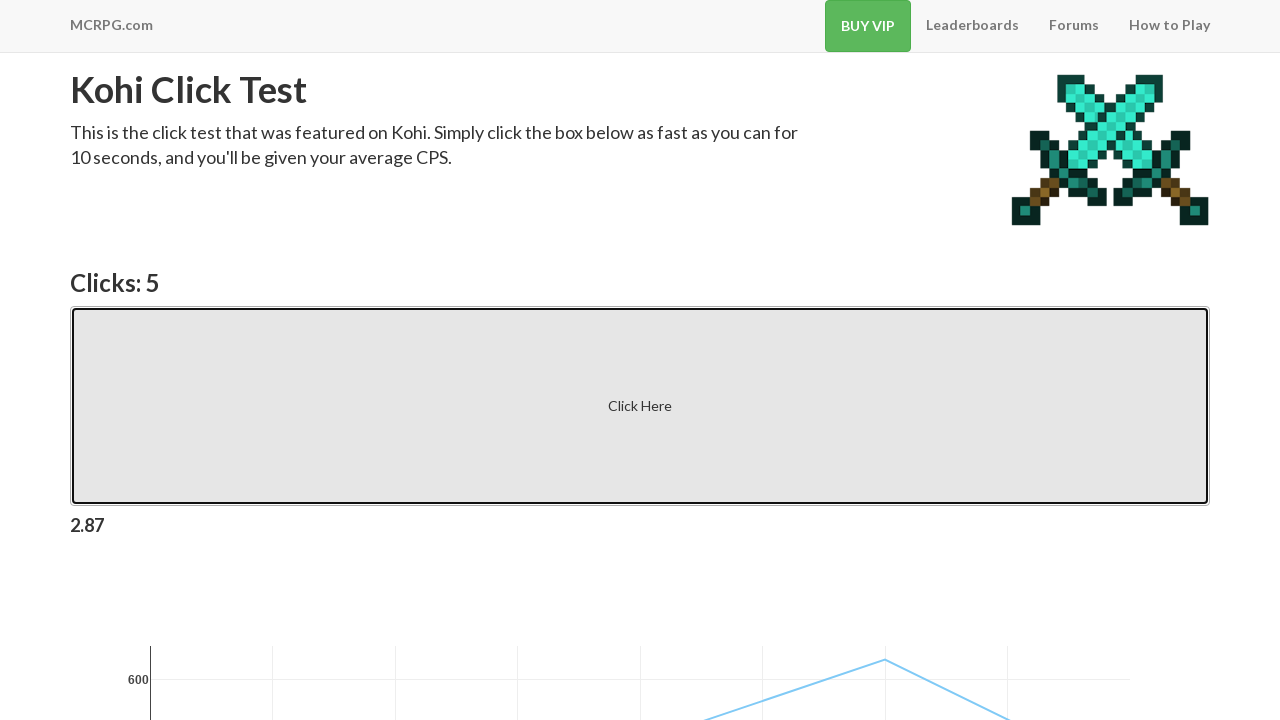

Waited 100ms after click #25
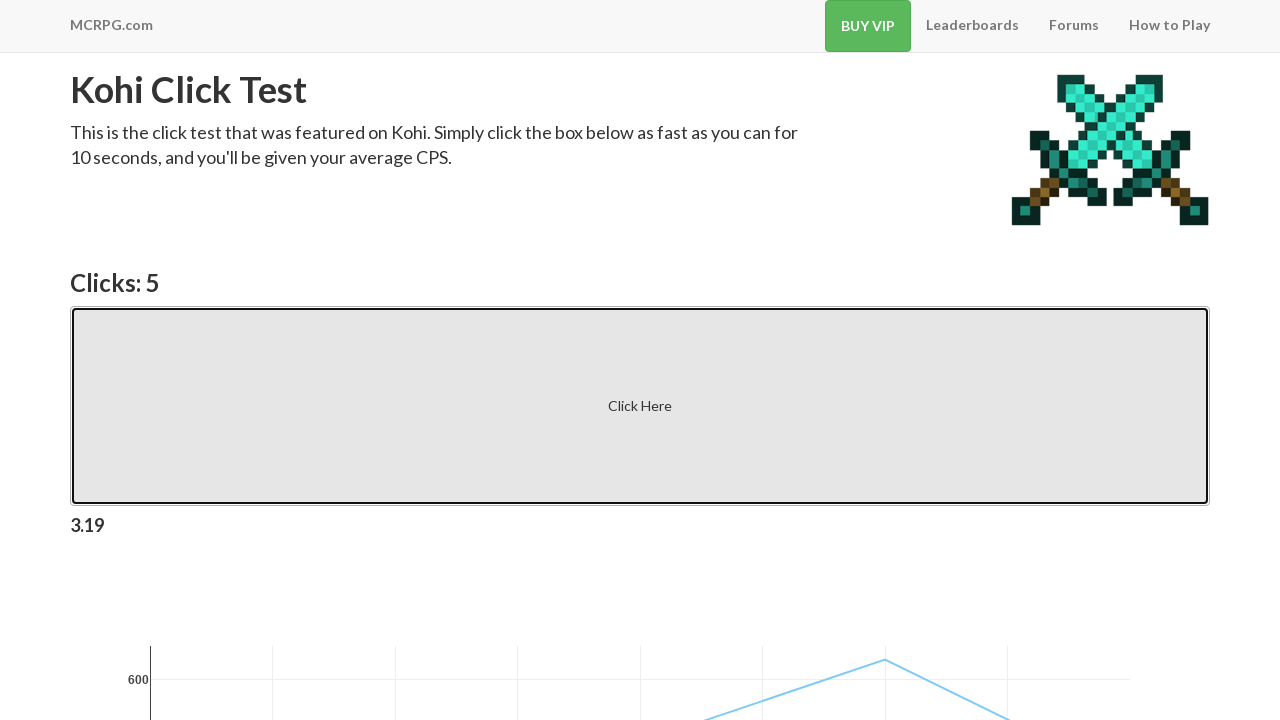

Rapid click #26 of 100 at (640, 406) on .btn-default
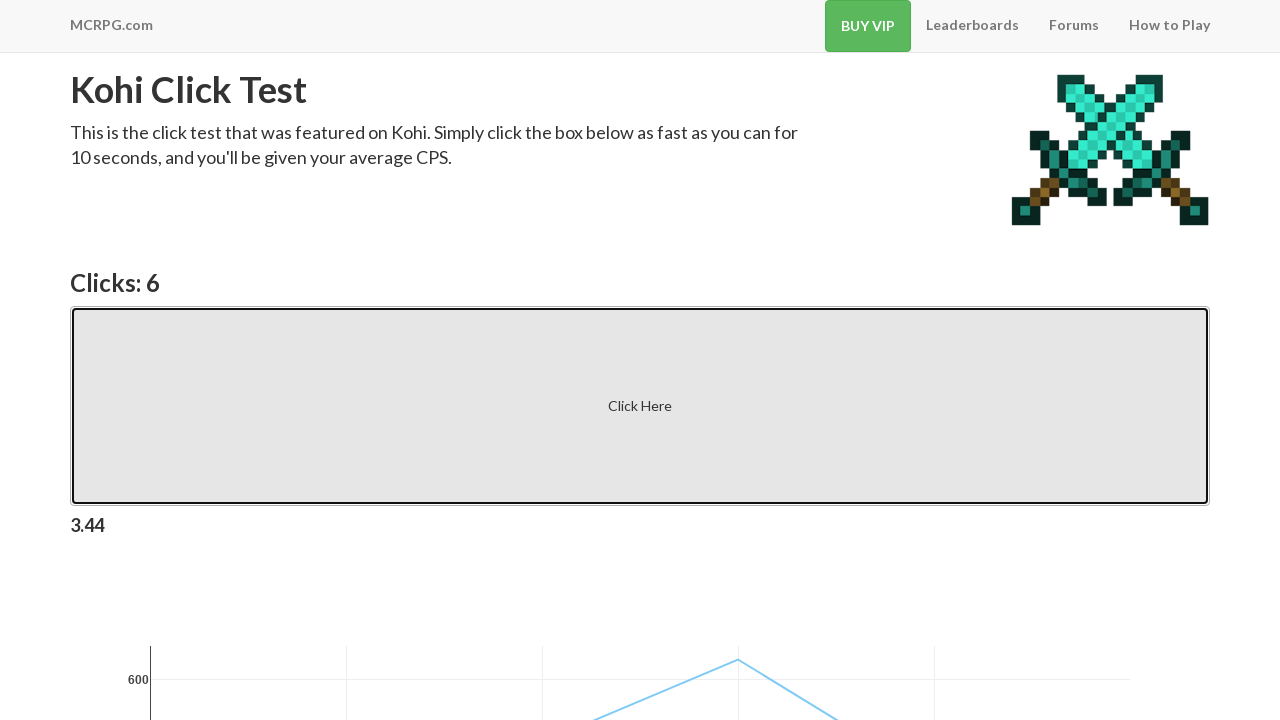

Waited 100ms after click #26
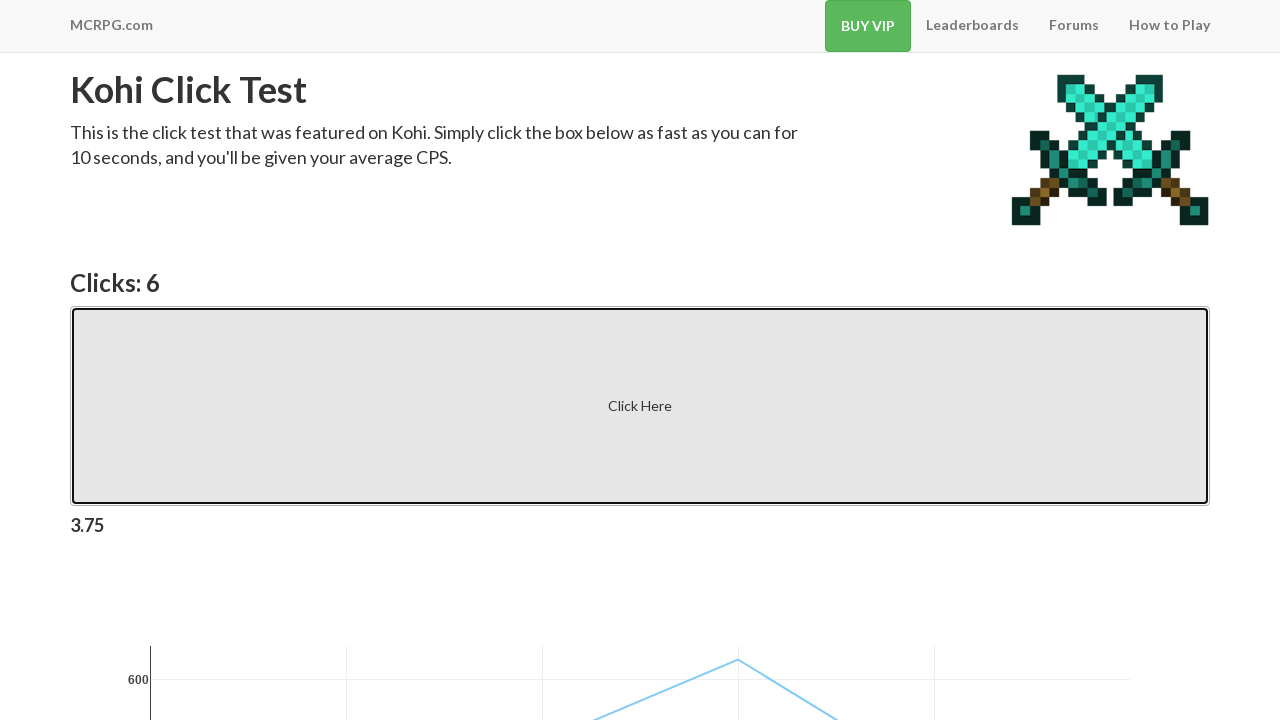

Rapid click #27 of 100 at (640, 406) on .btn-default
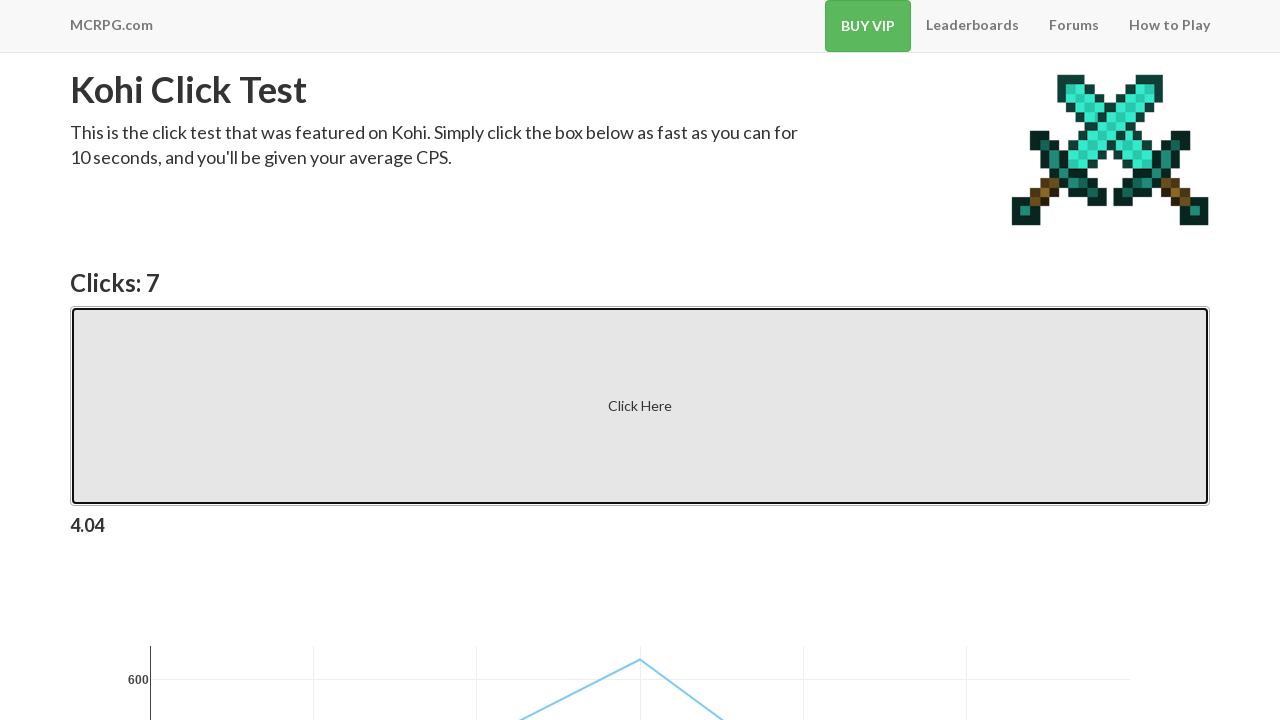

Waited 100ms after click #27
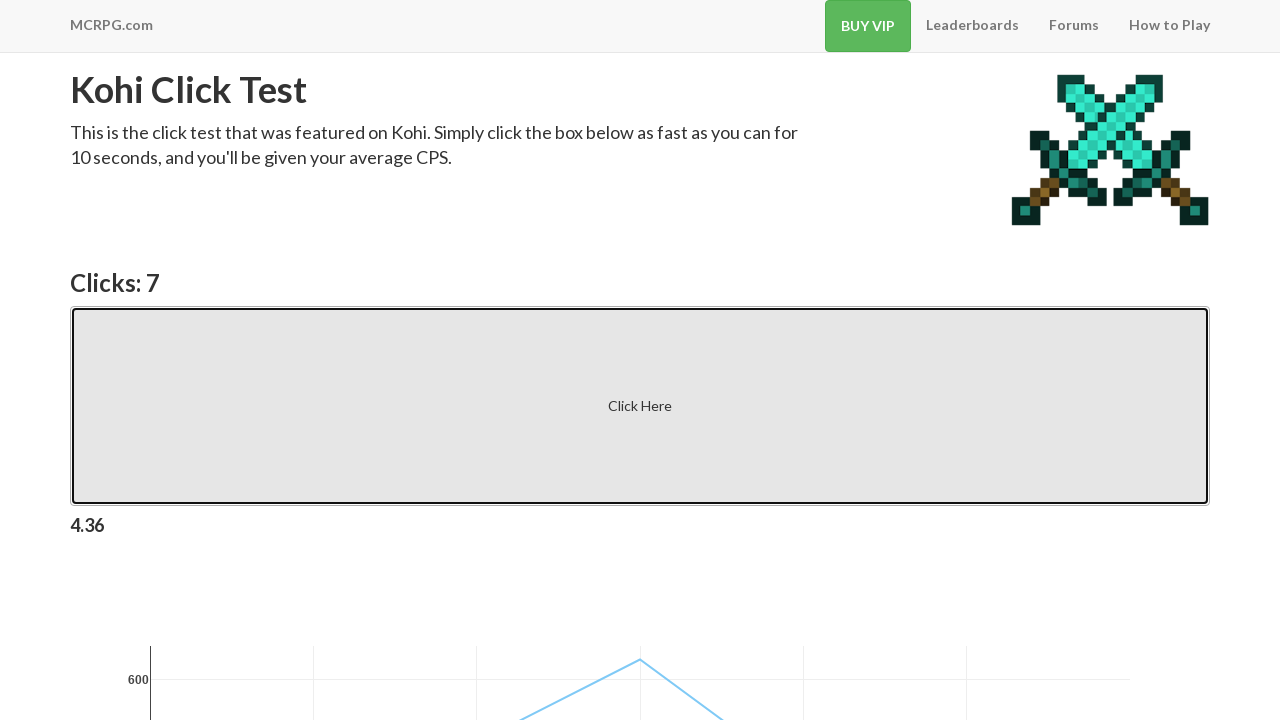

Rapid click #28 of 100 at (640, 406) on .btn-default
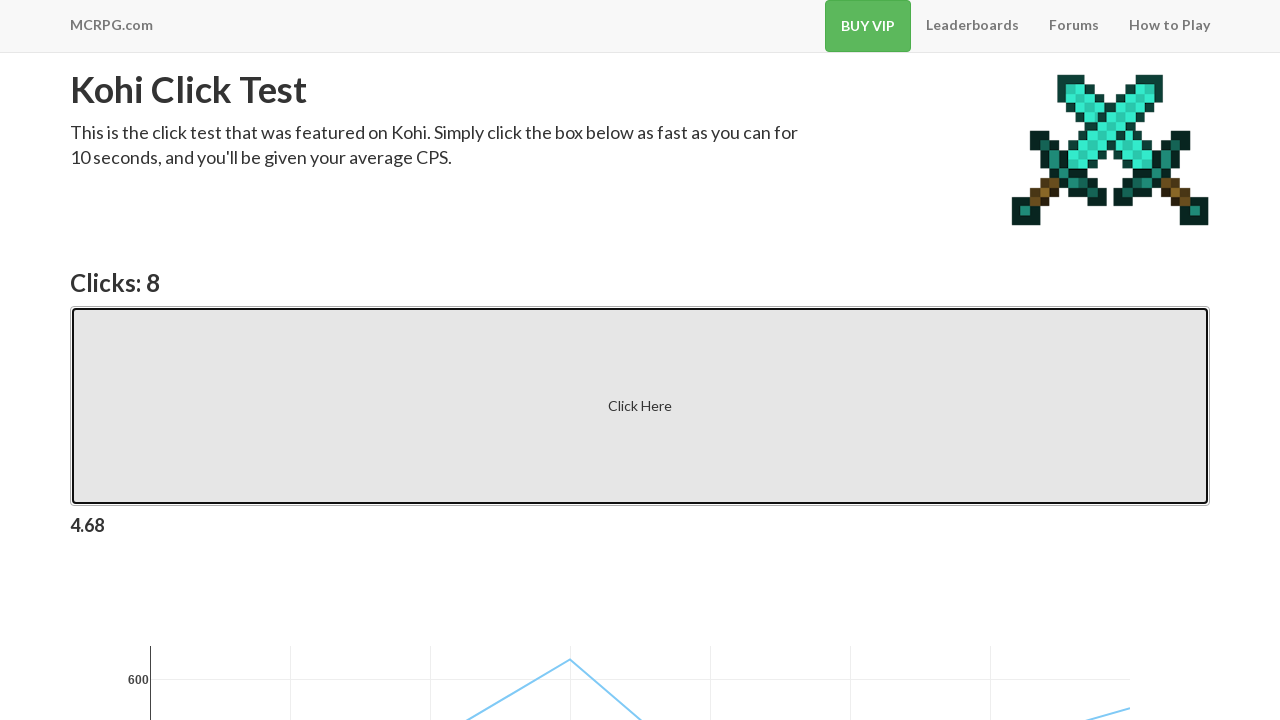

Waited 100ms after click #28
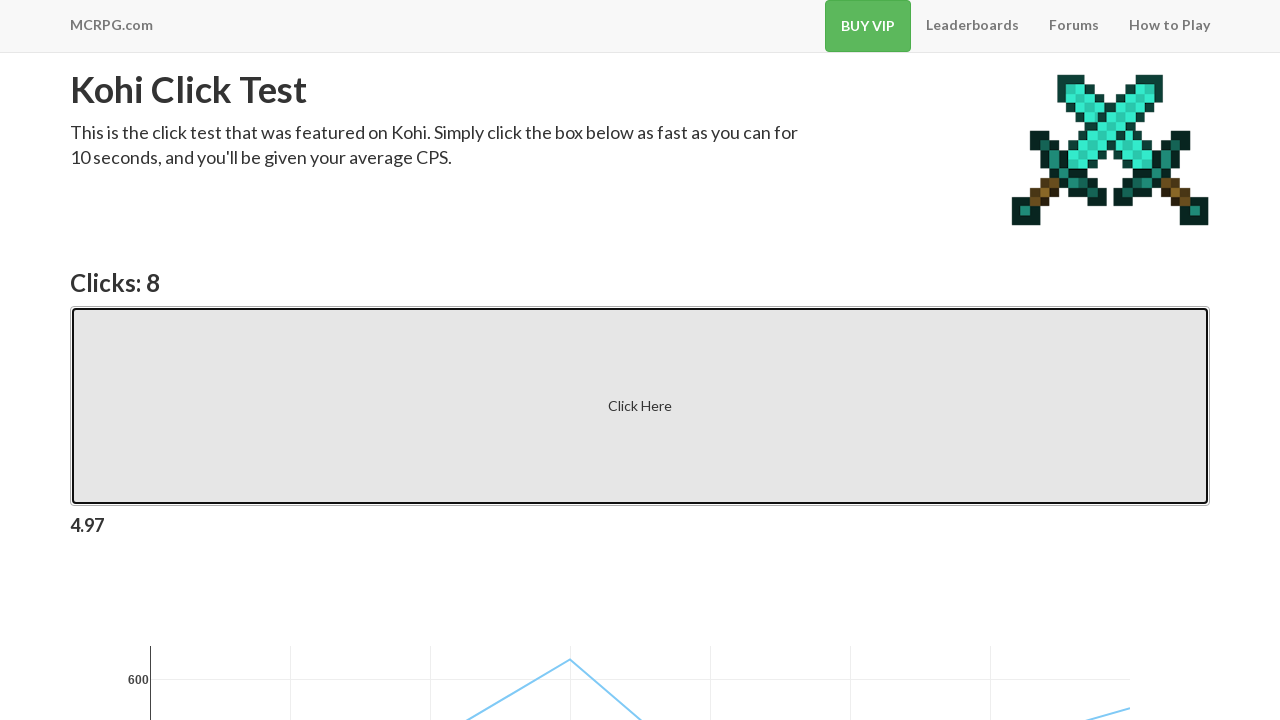

Rapid click #29 of 100 at (640, 406) on .btn-default
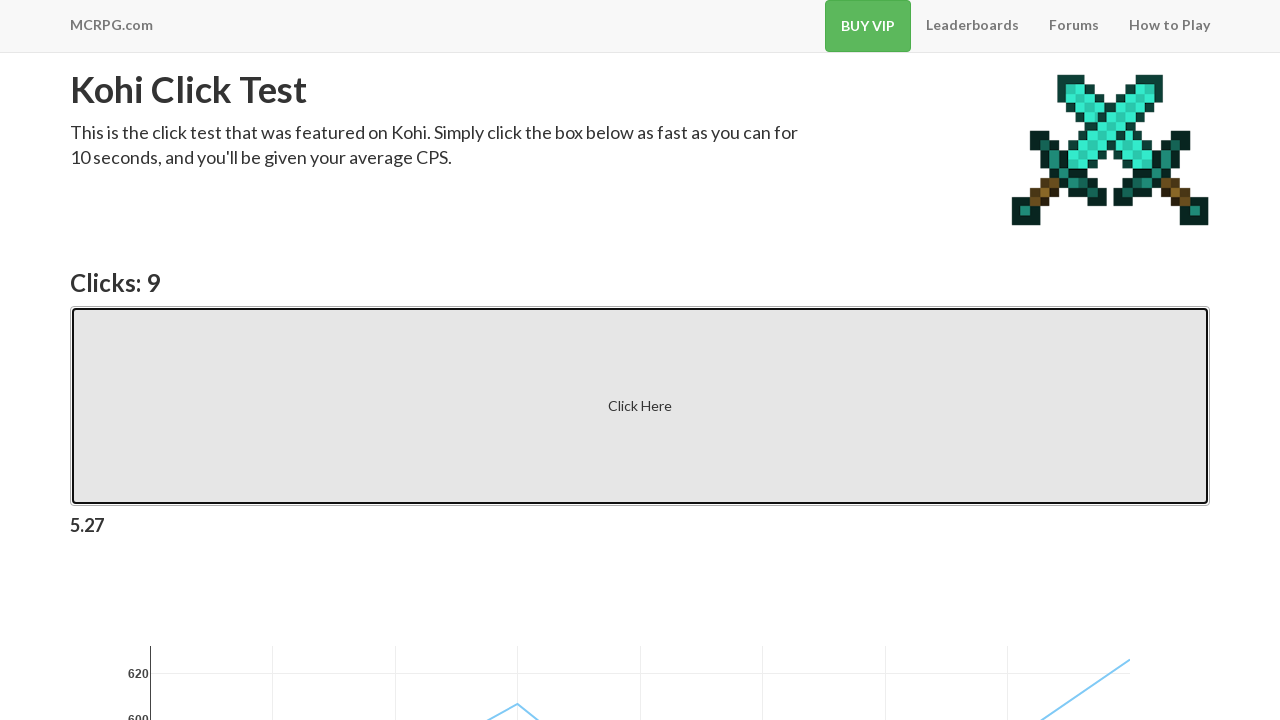

Waited 100ms after click #29
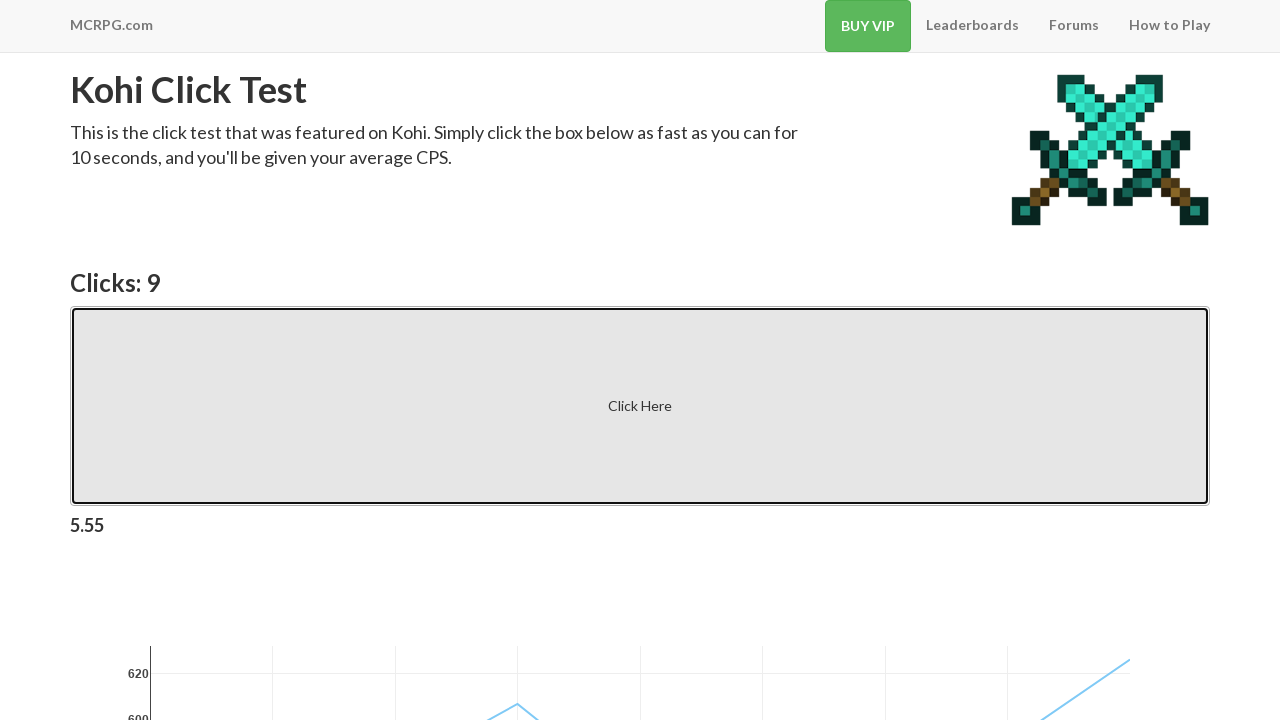

Rapid click #30 of 100 at (640, 406) on .btn-default
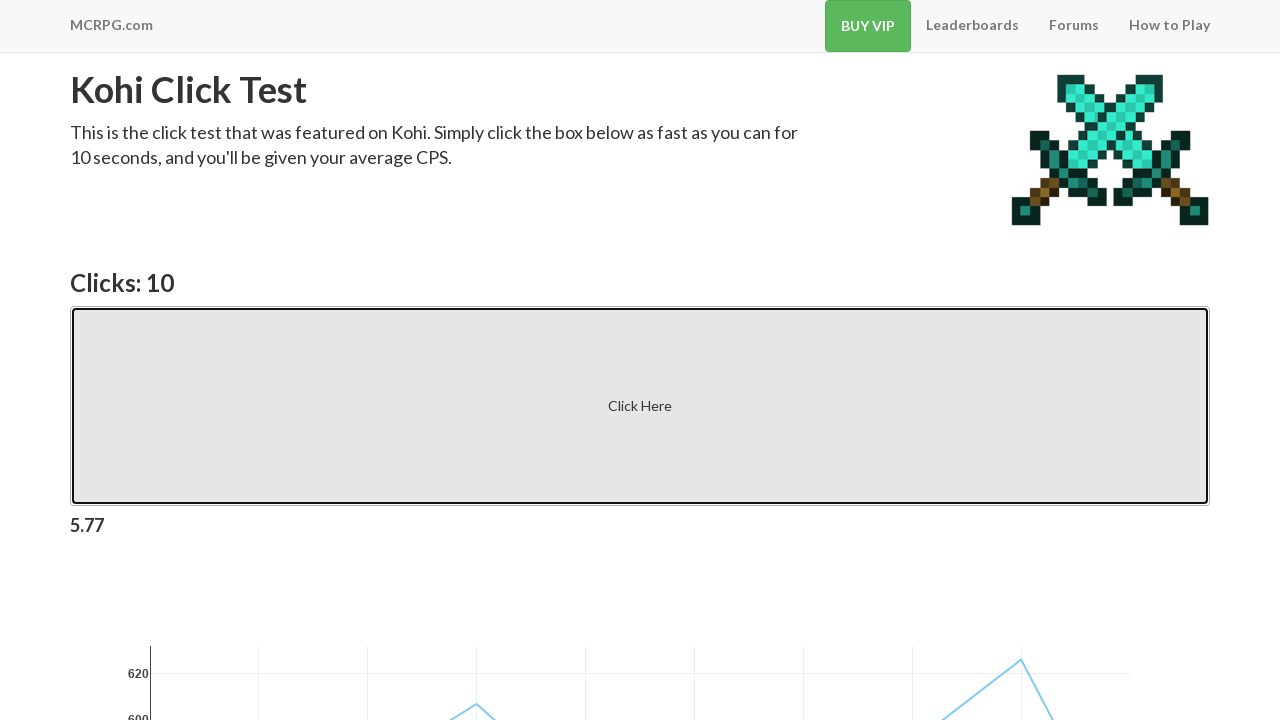

Waited 100ms after click #30
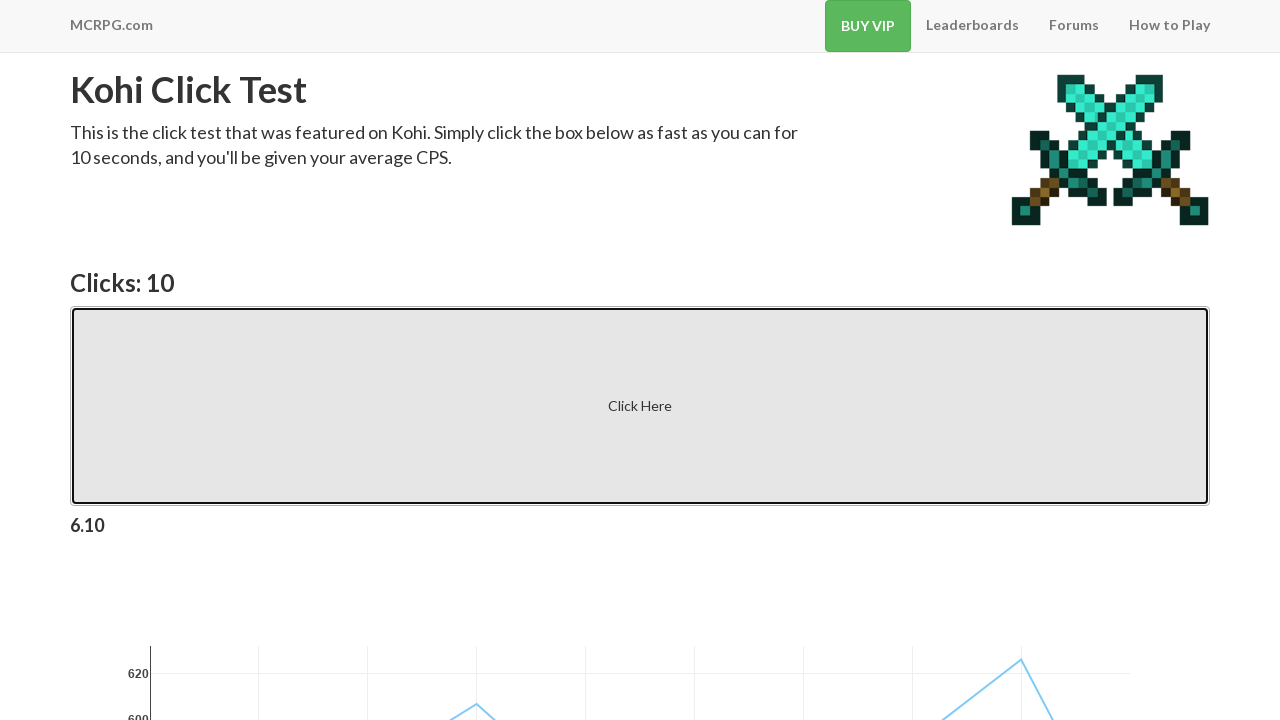

Rapid click #31 of 100 at (640, 406) on .btn-default
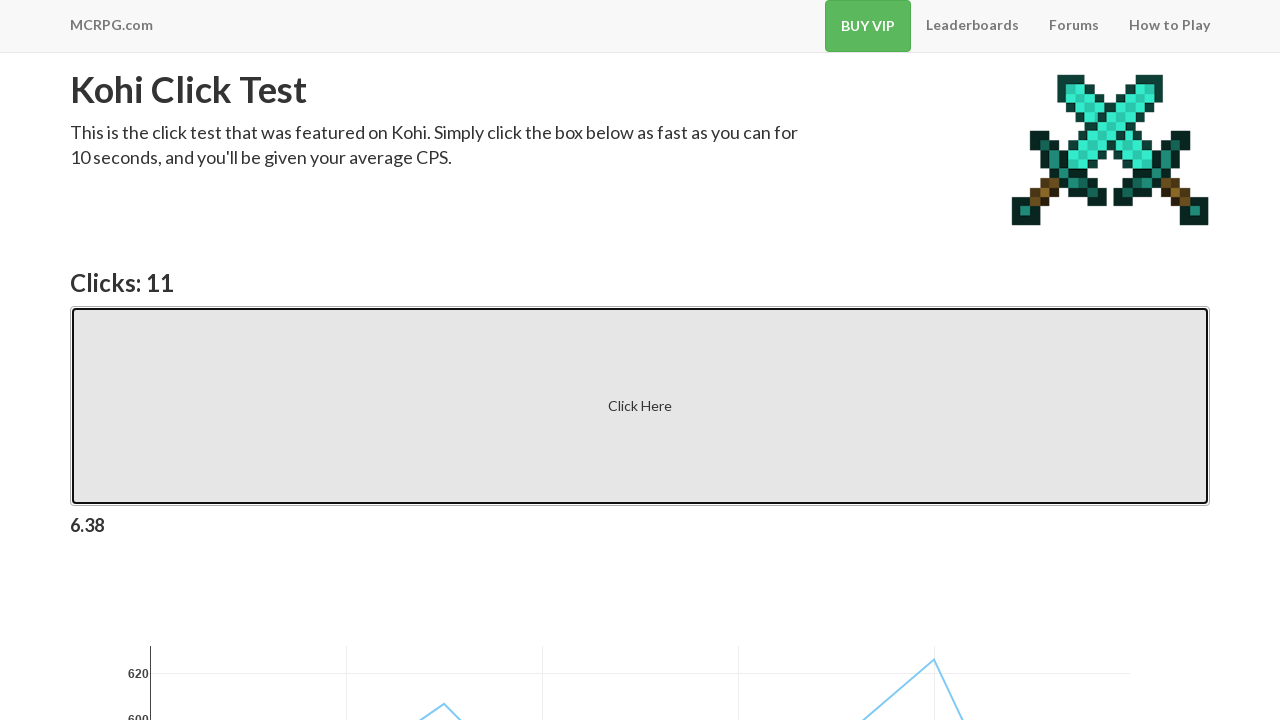

Waited 100ms after click #31
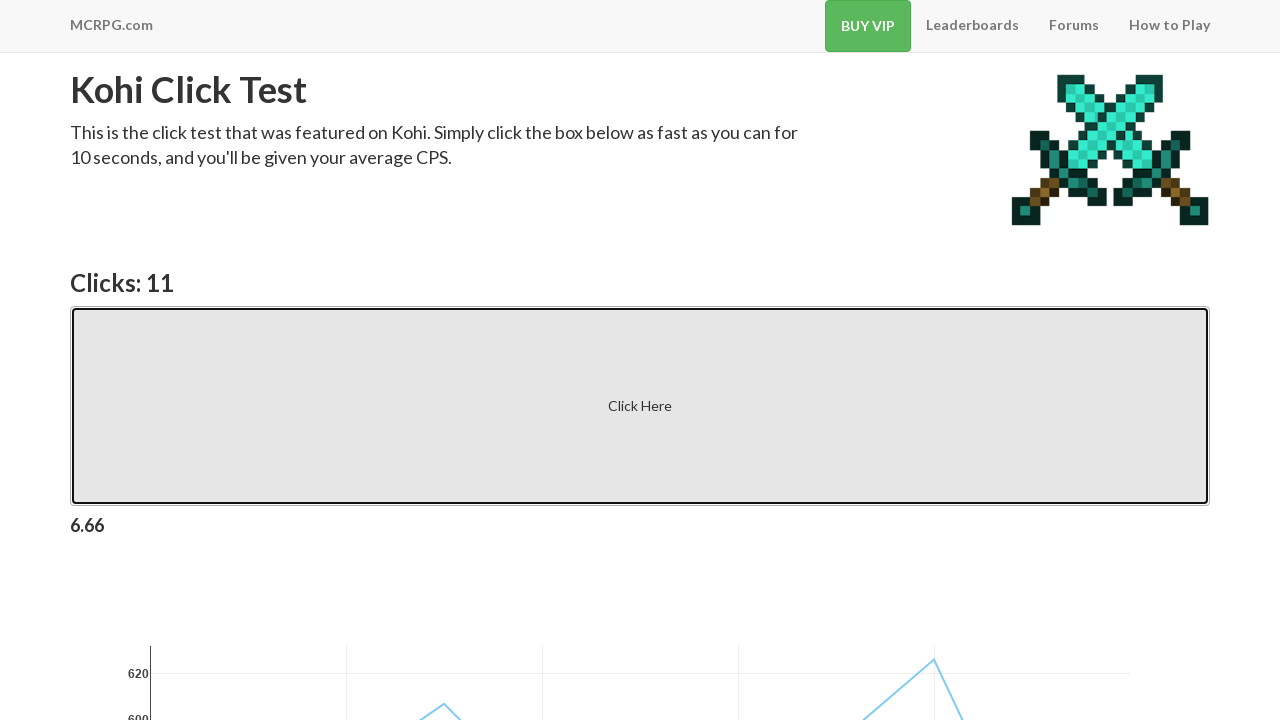

Rapid click #32 of 100 at (640, 406) on .btn-default
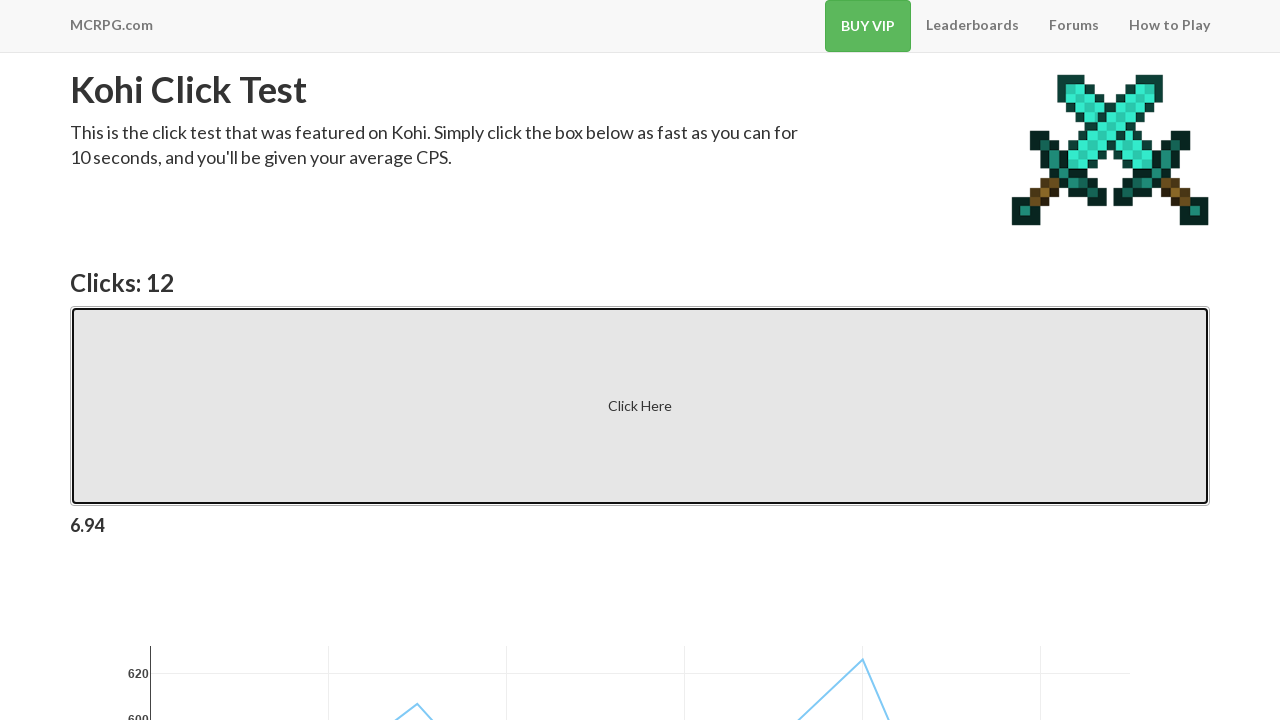

Waited 100ms after click #32
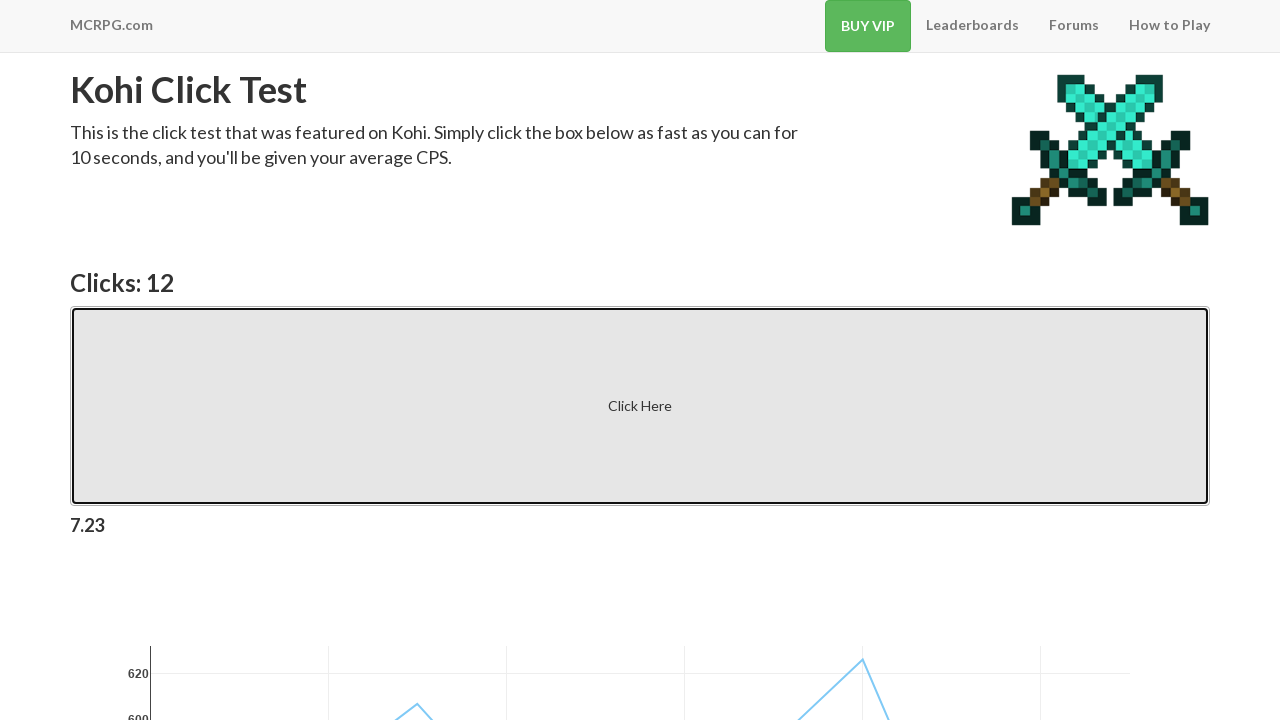

Rapid click #33 of 100 at (640, 406) on .btn-default
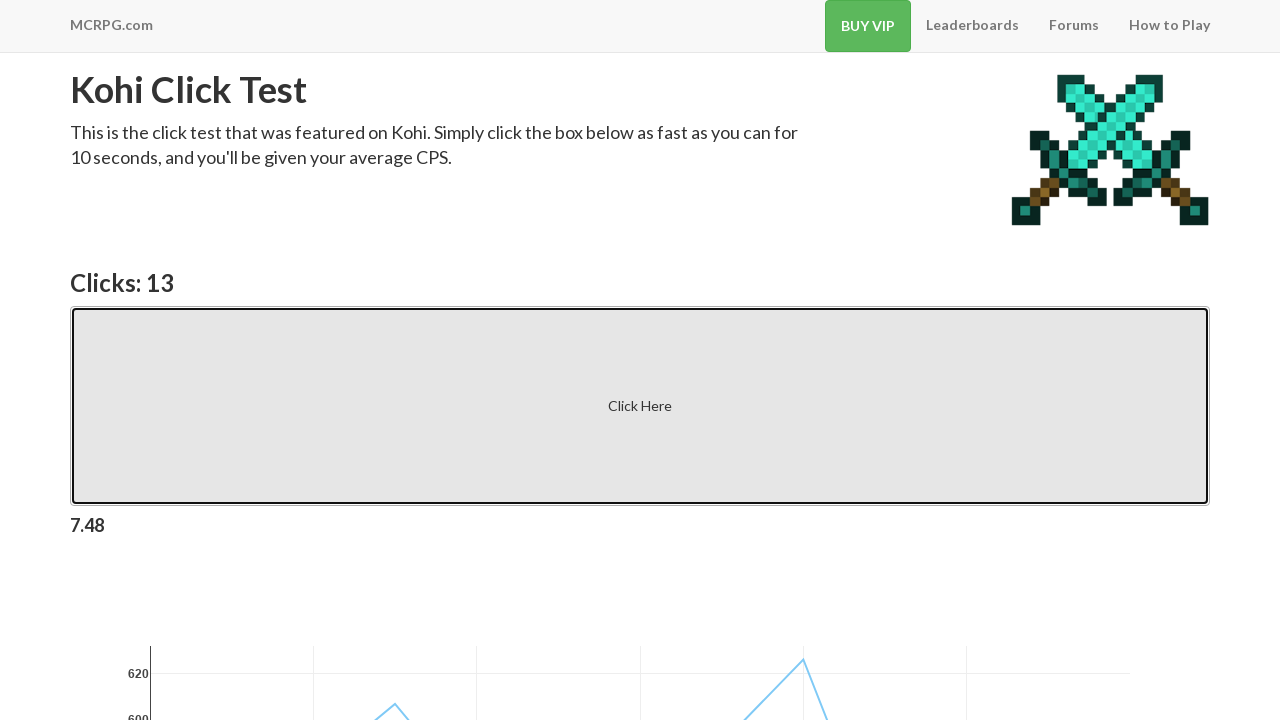

Waited 100ms after click #33
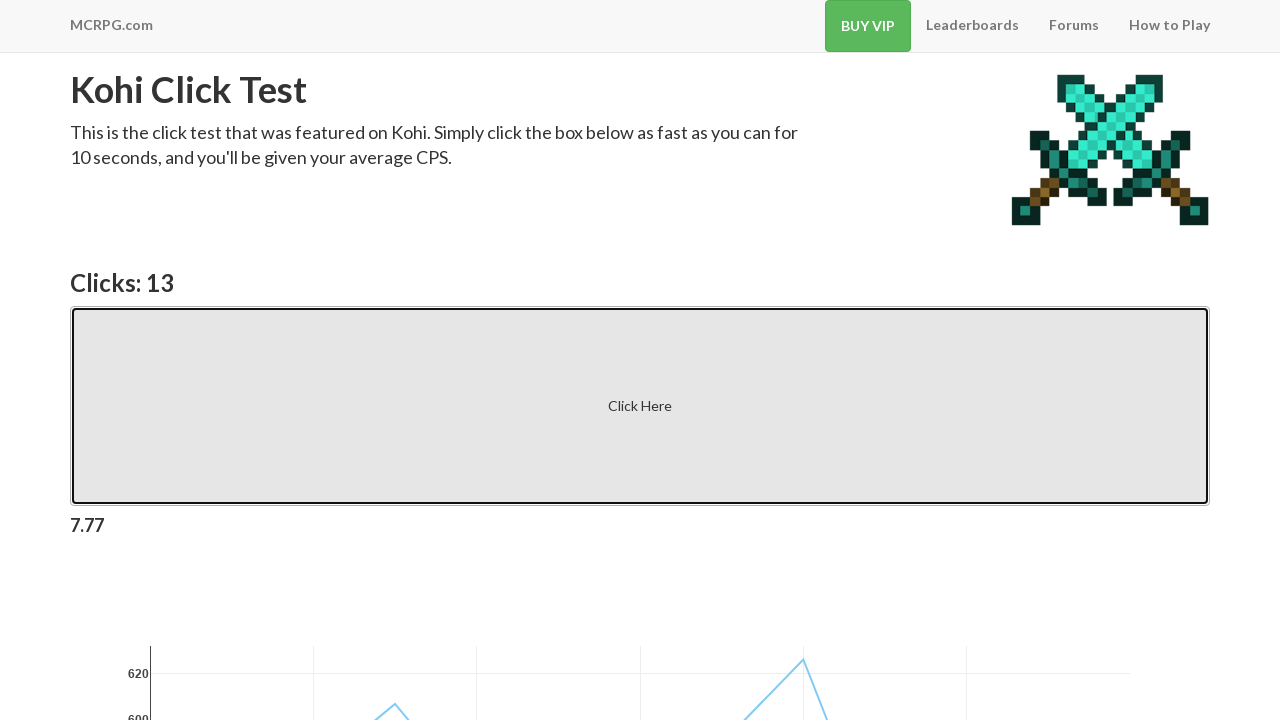

Rapid click #34 of 100 at (640, 406) on .btn-default
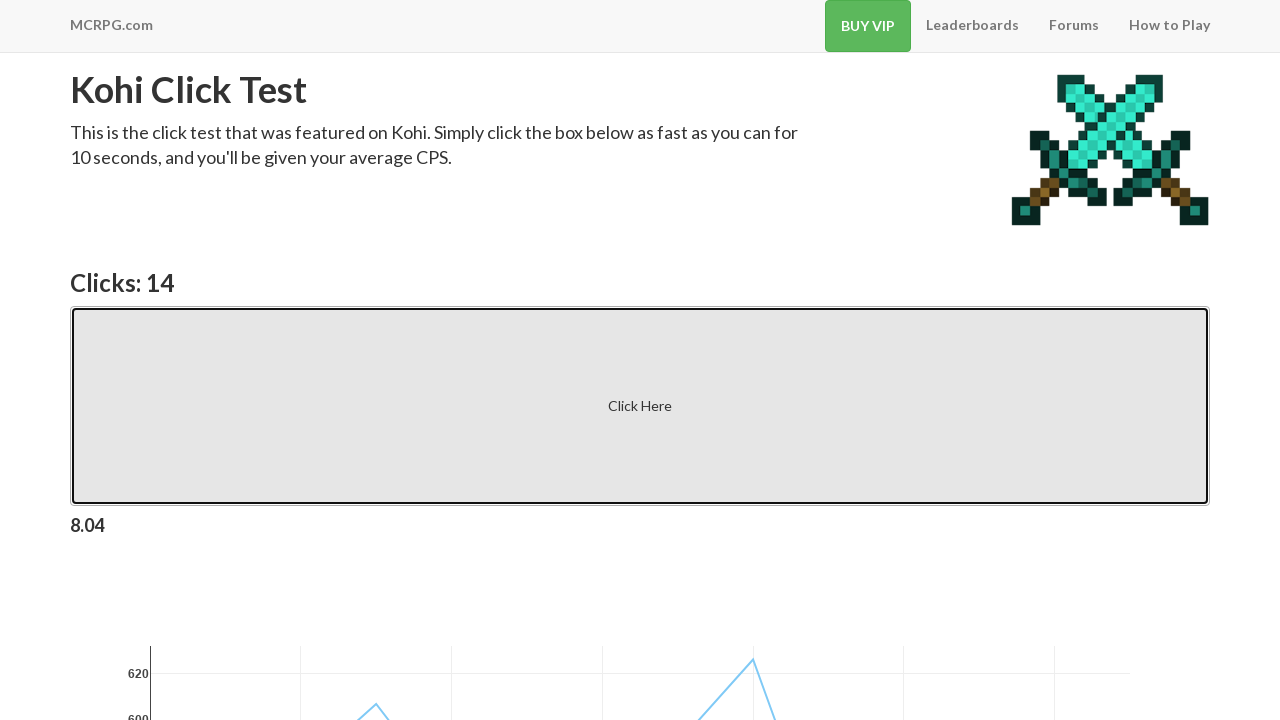

Waited 100ms after click #34
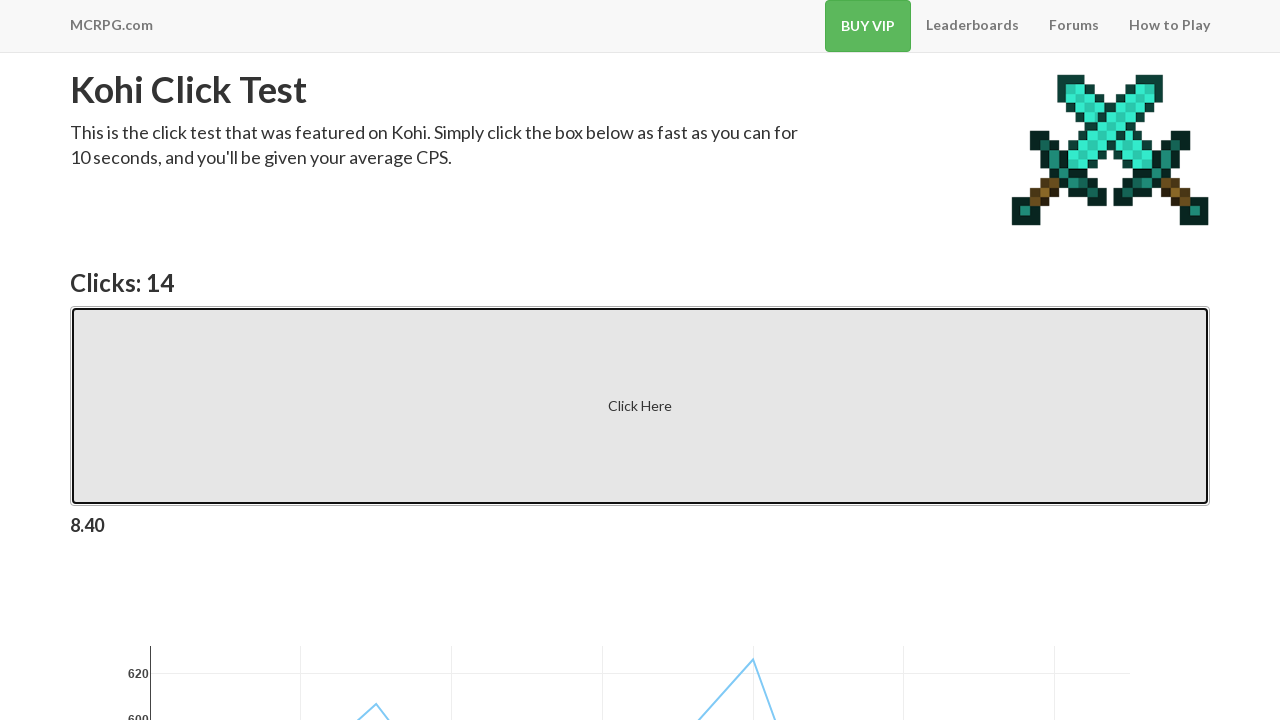

Rapid click #35 of 100 at (640, 406) on .btn-default
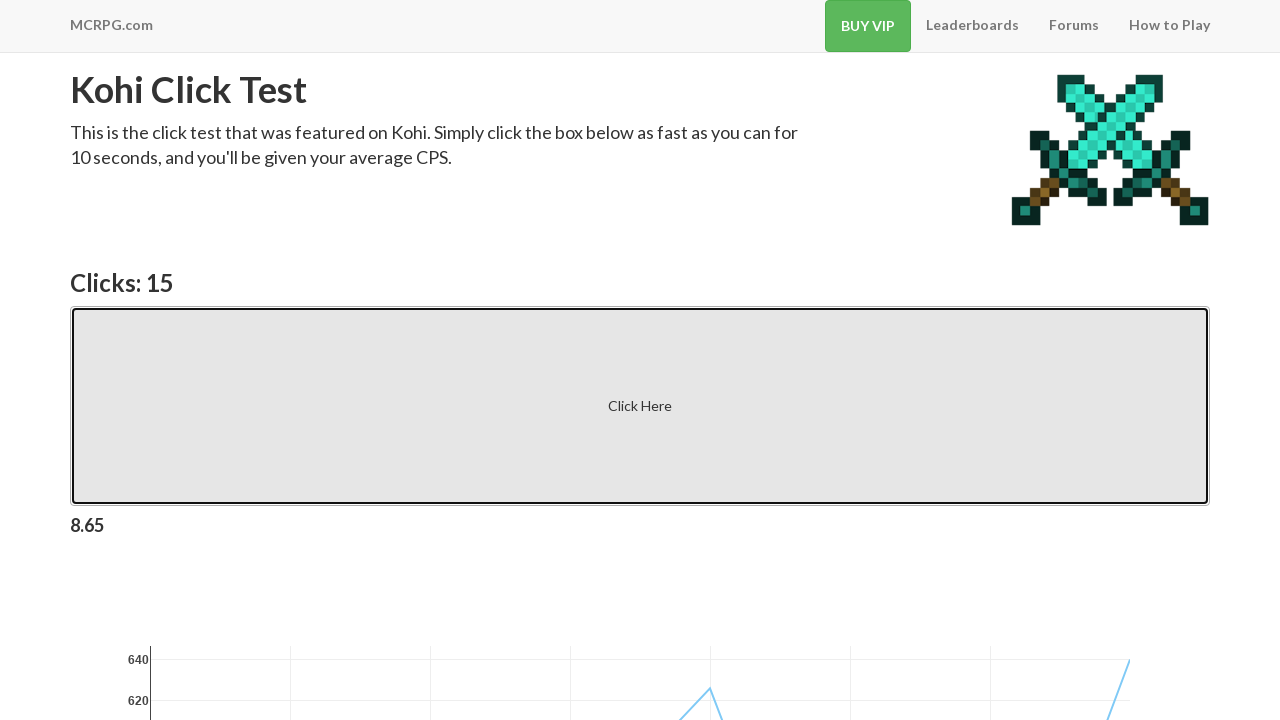

Waited 100ms after click #35
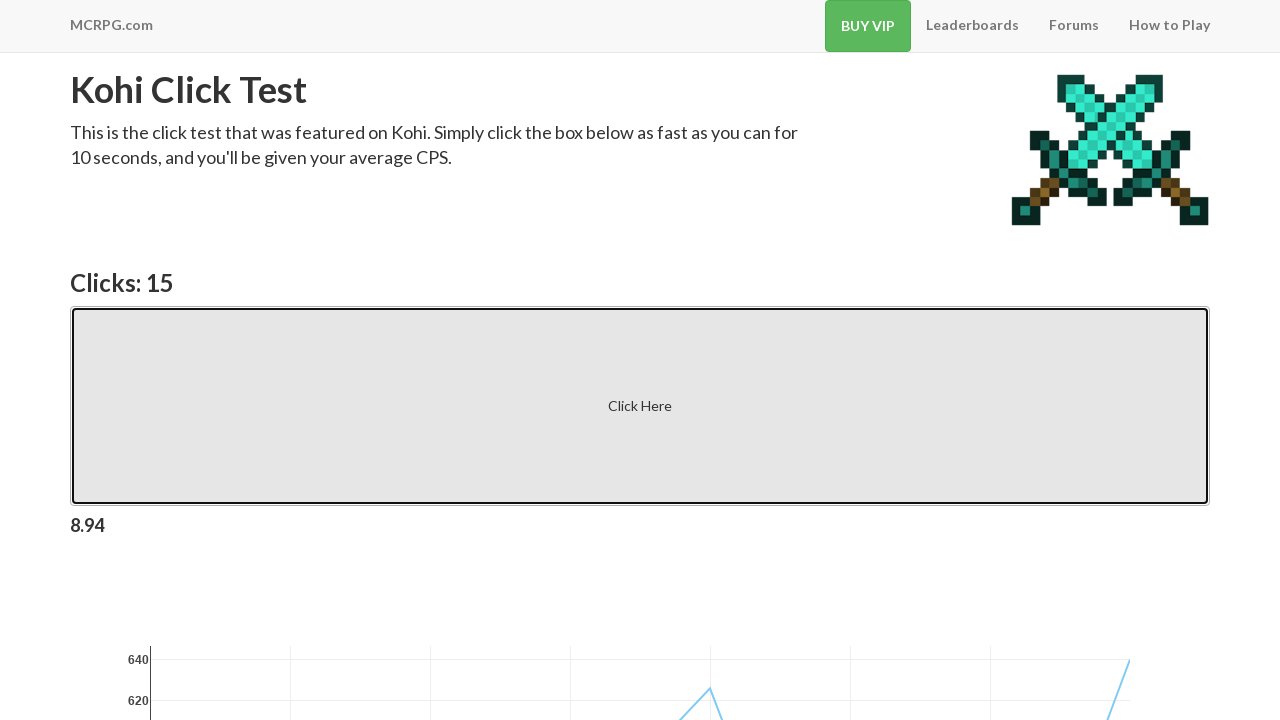

Rapid click #36 of 100 at (640, 406) on .btn-default
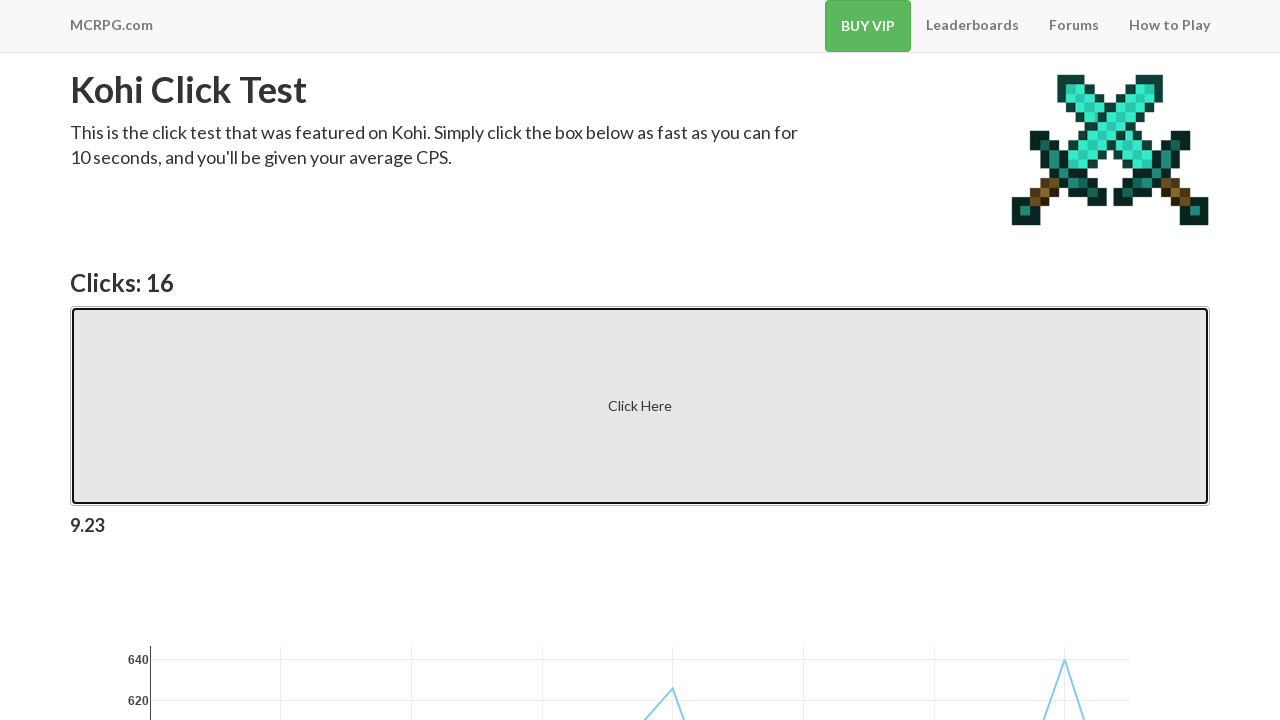

Waited 100ms after click #36
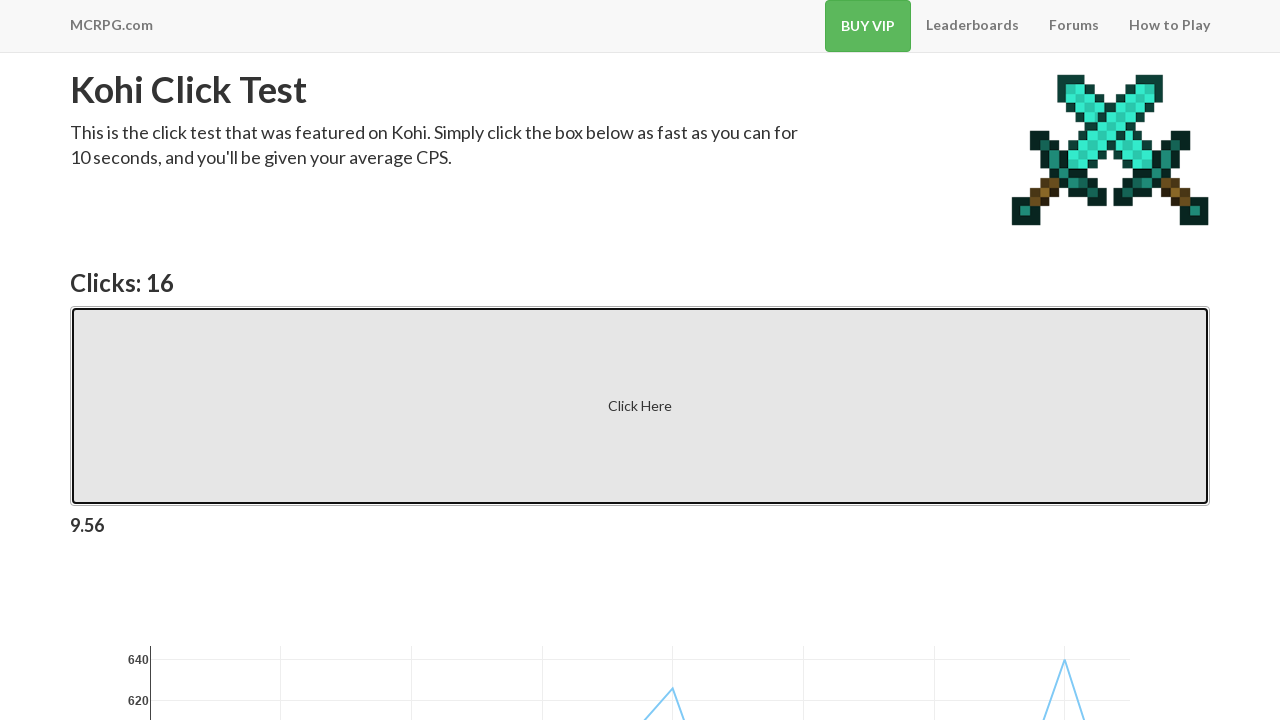

Rapid click #37 of 100 at (640, 406) on .btn-default
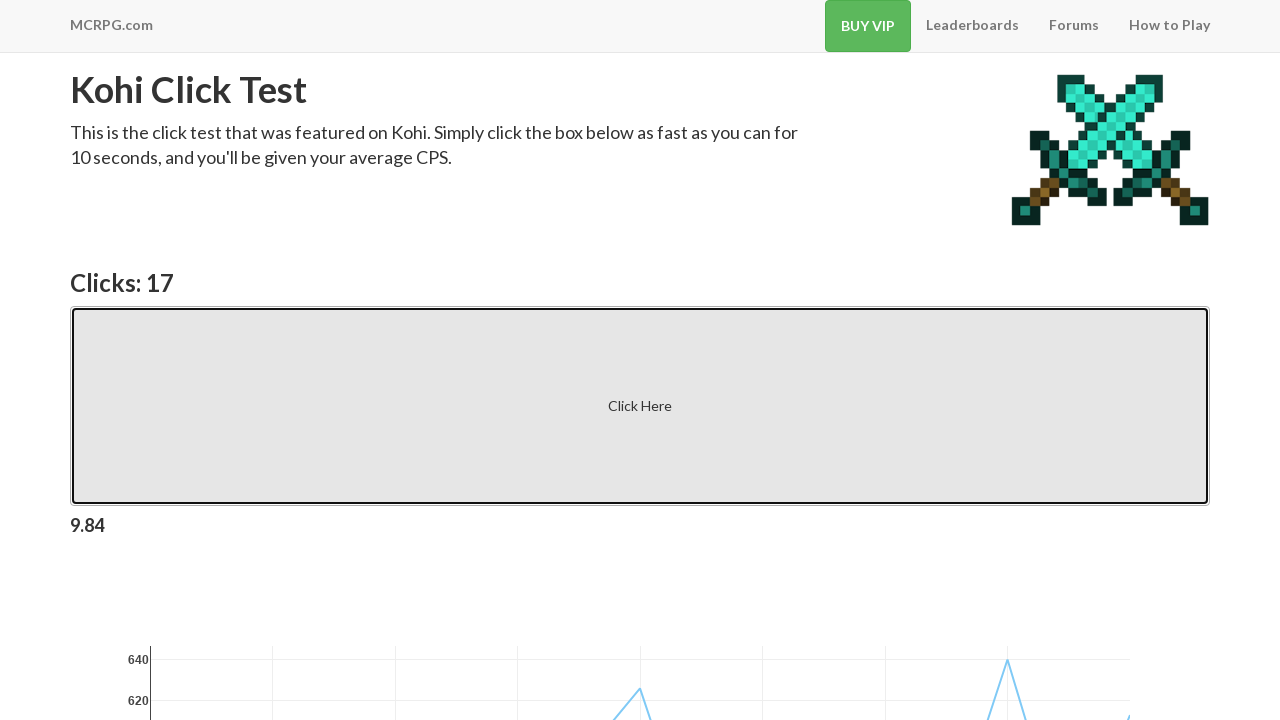

Waited 100ms after click #37
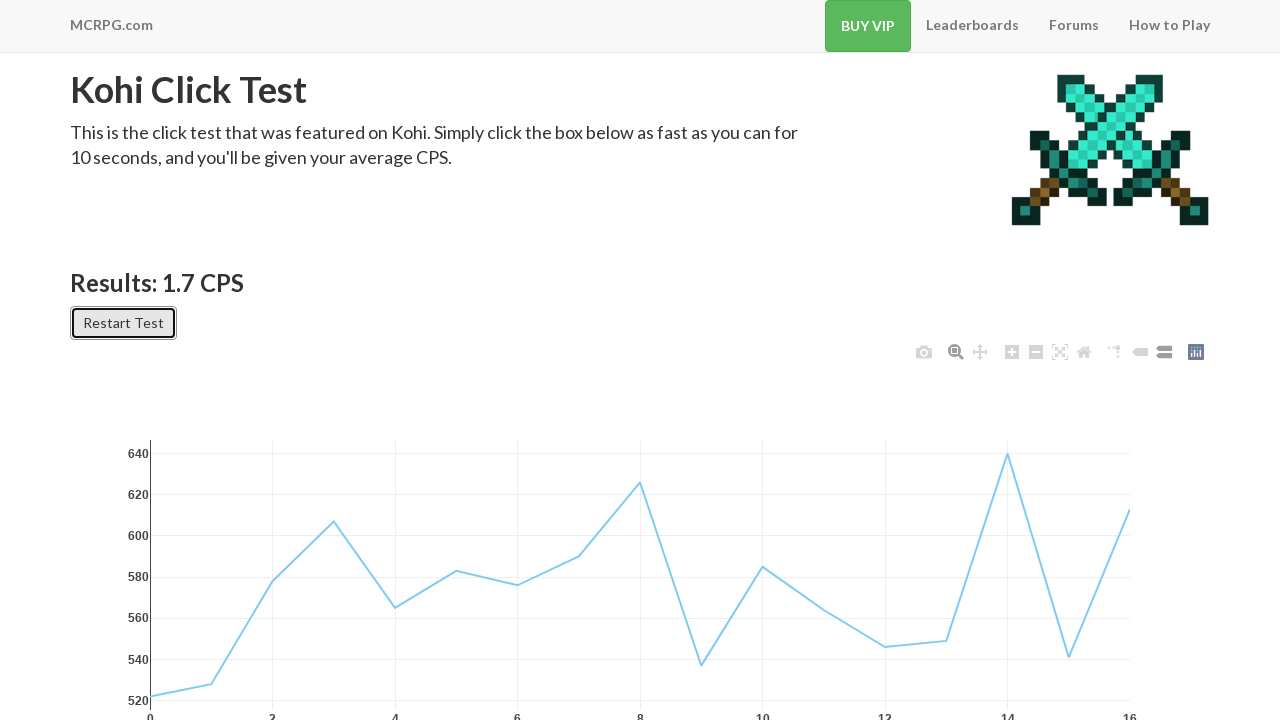

Rapid click #38 of 100 at (124, 329) on .btn-default
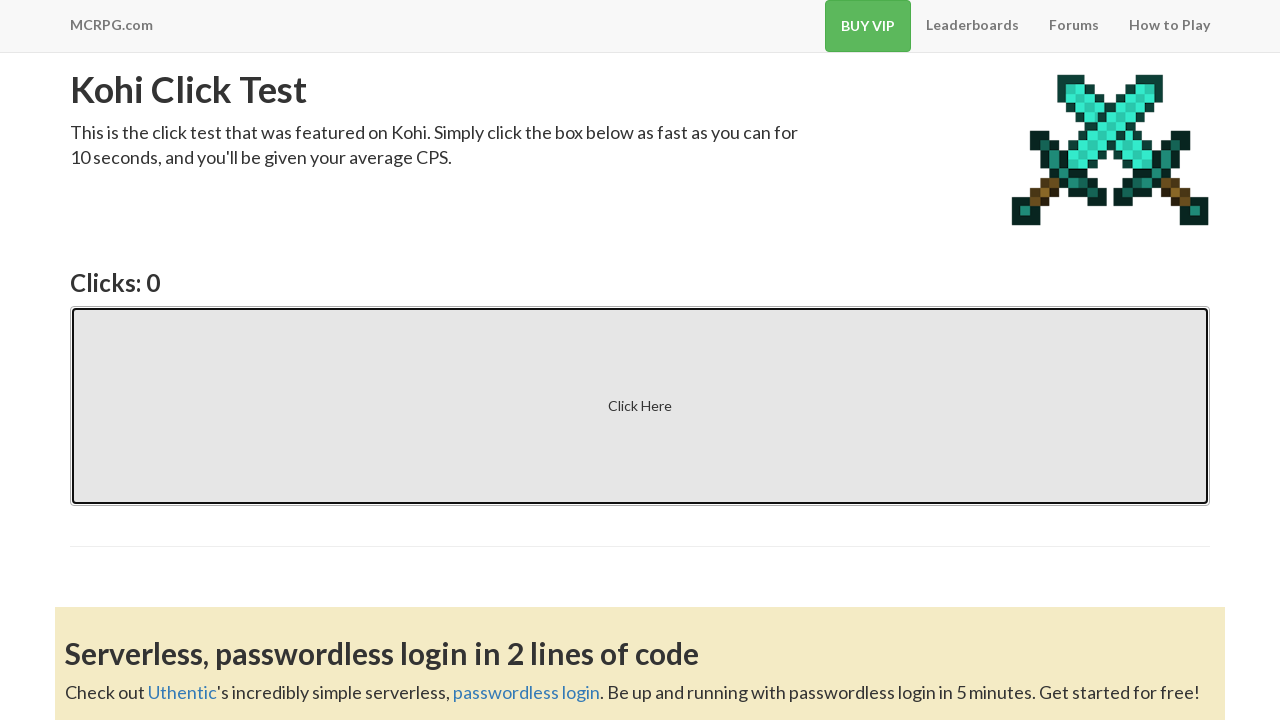

Waited 100ms after click #38
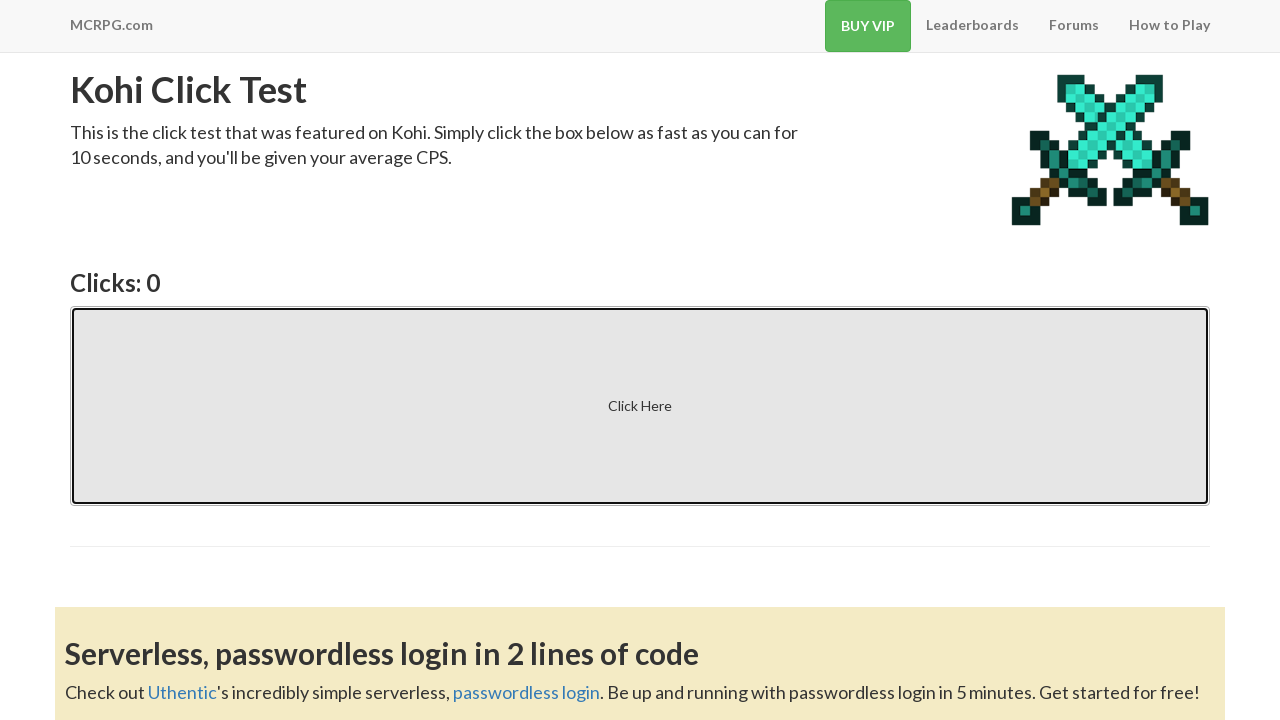

Rapid click #39 of 100 at (640, 406) on .btn-default
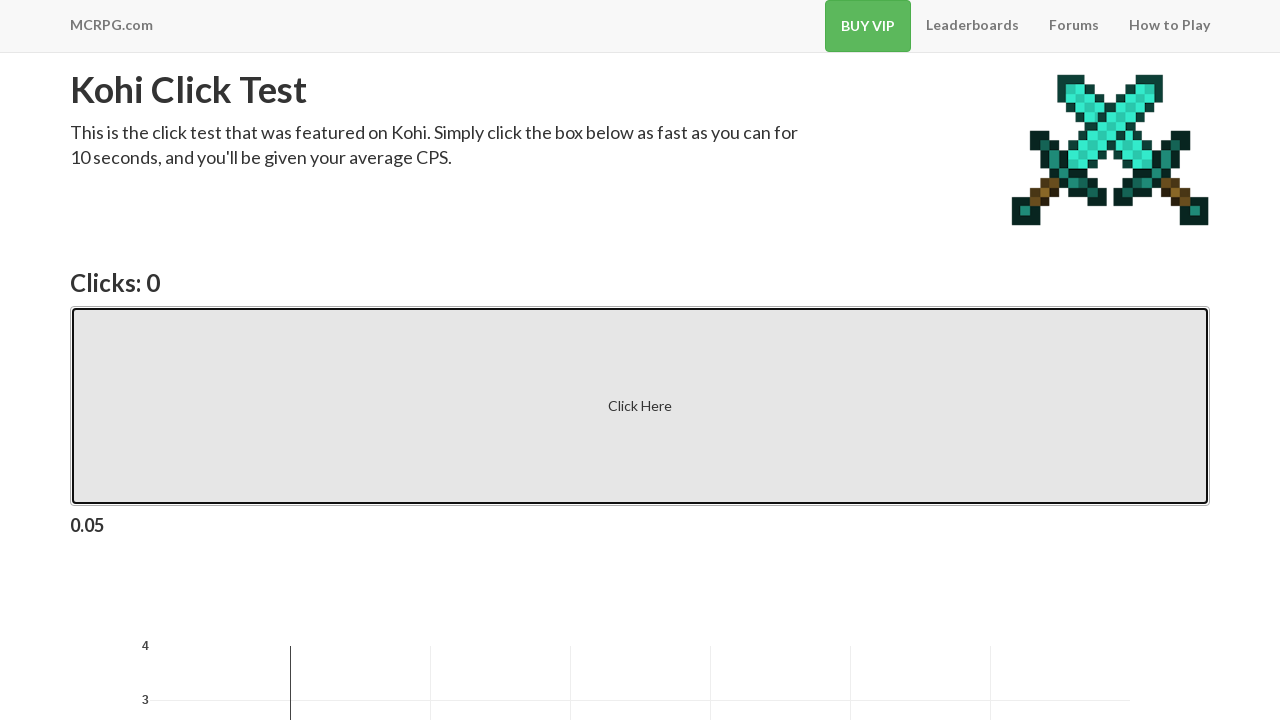

Waited 100ms after click #39
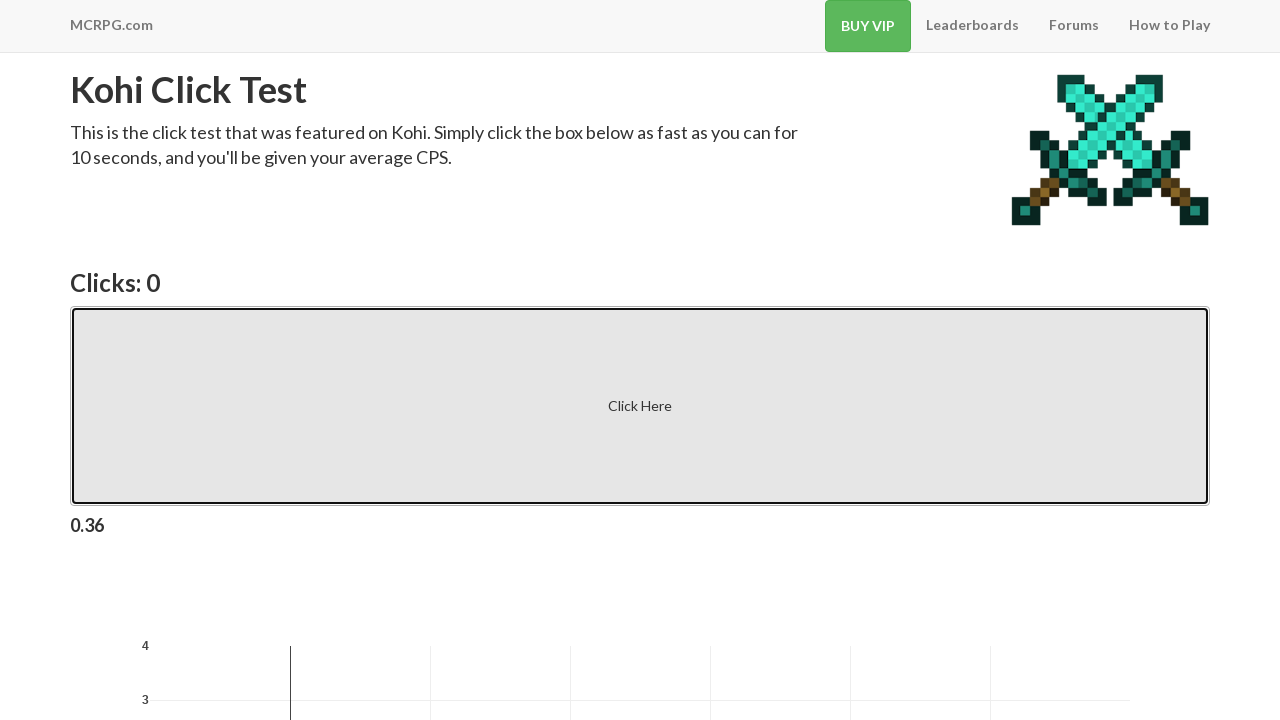

Rapid click #40 of 100 at (640, 406) on .btn-default
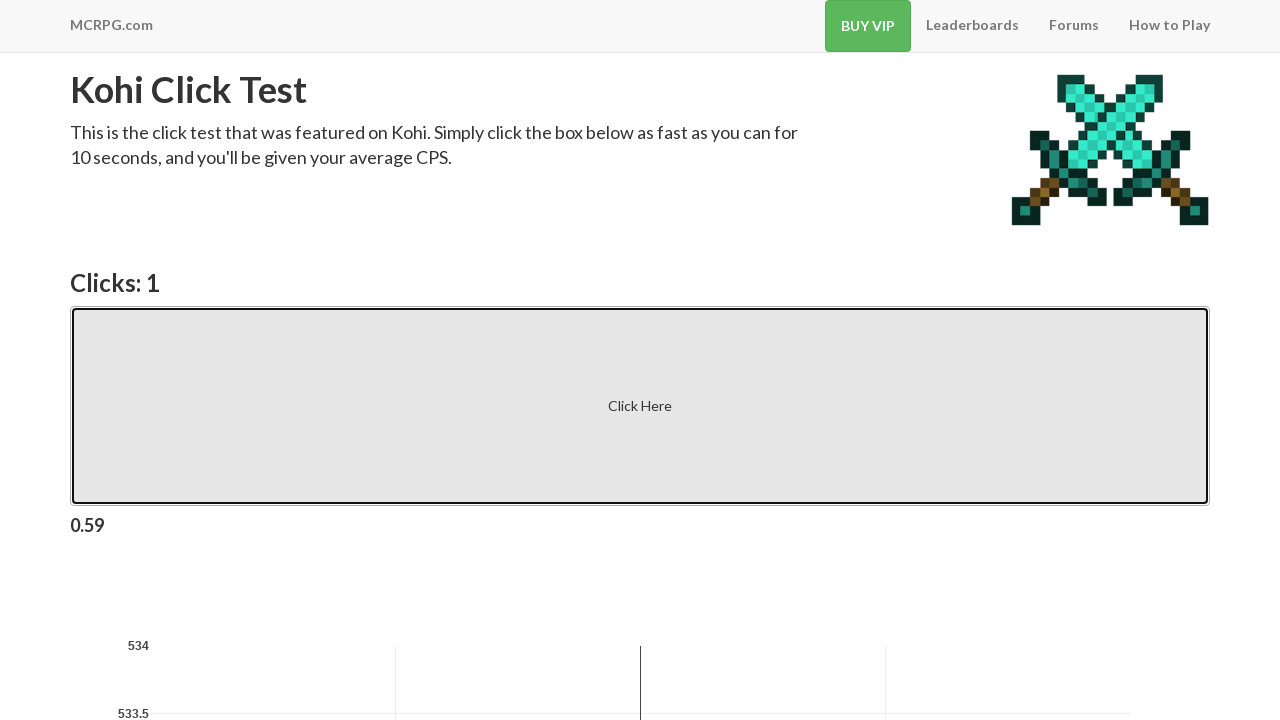

Waited 100ms after click #40
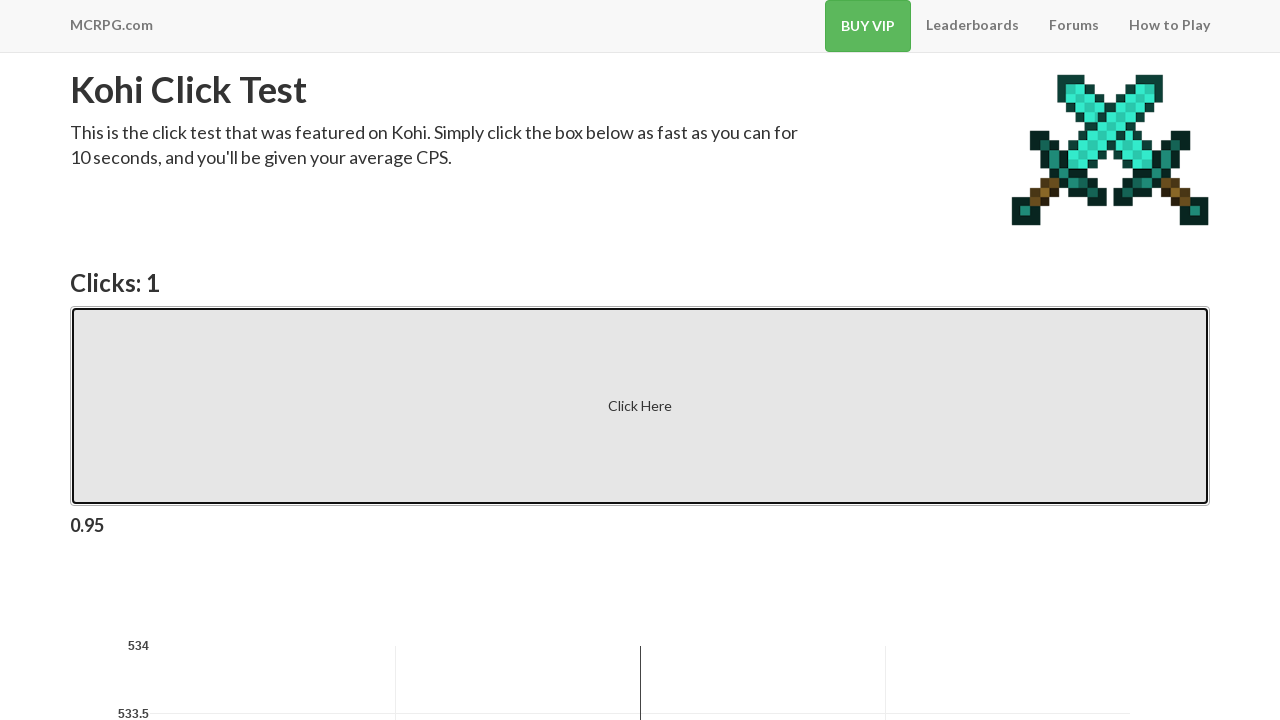

Rapid click #41 of 100 at (640, 406) on .btn-default
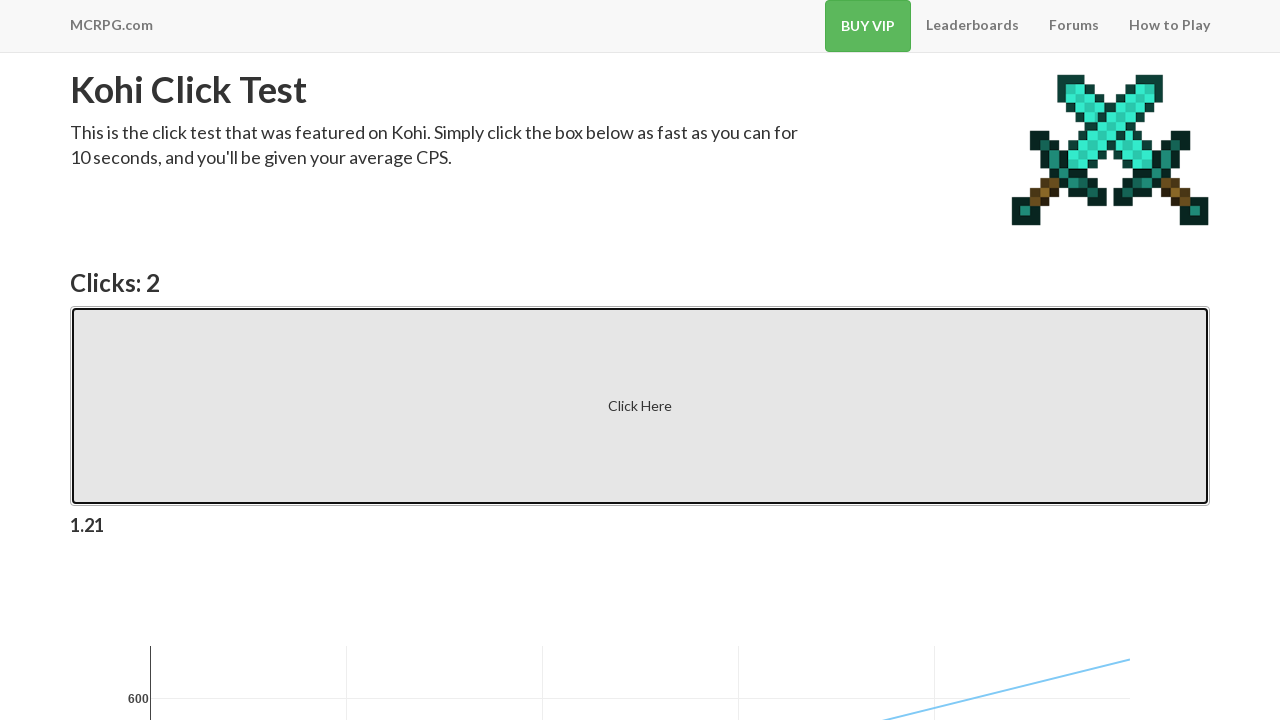

Waited 100ms after click #41
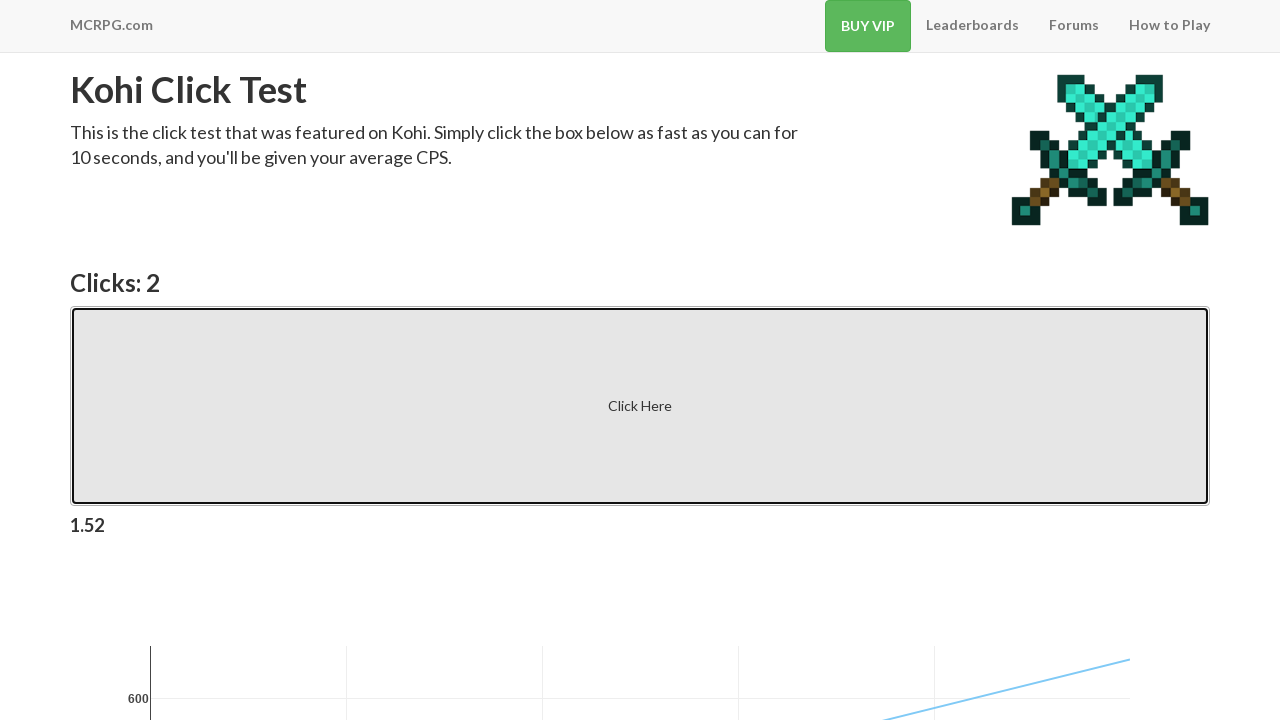

Rapid click #42 of 100 at (640, 406) on .btn-default
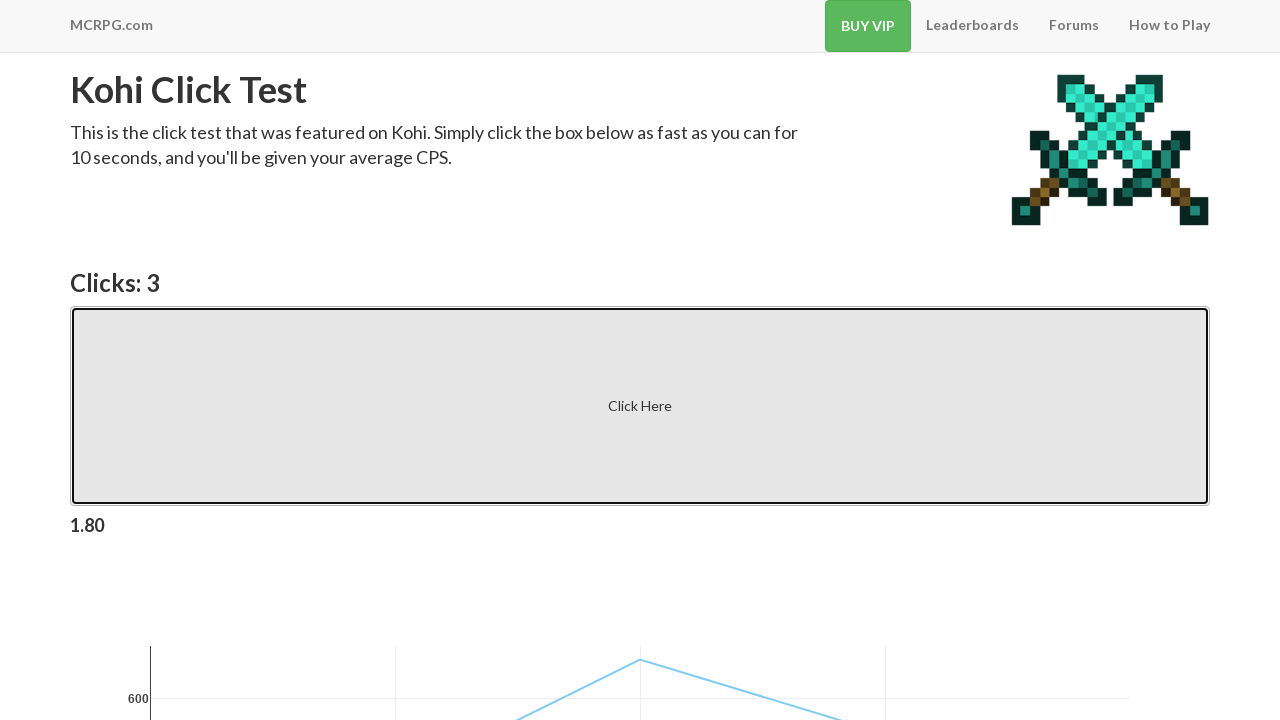

Waited 100ms after click #42
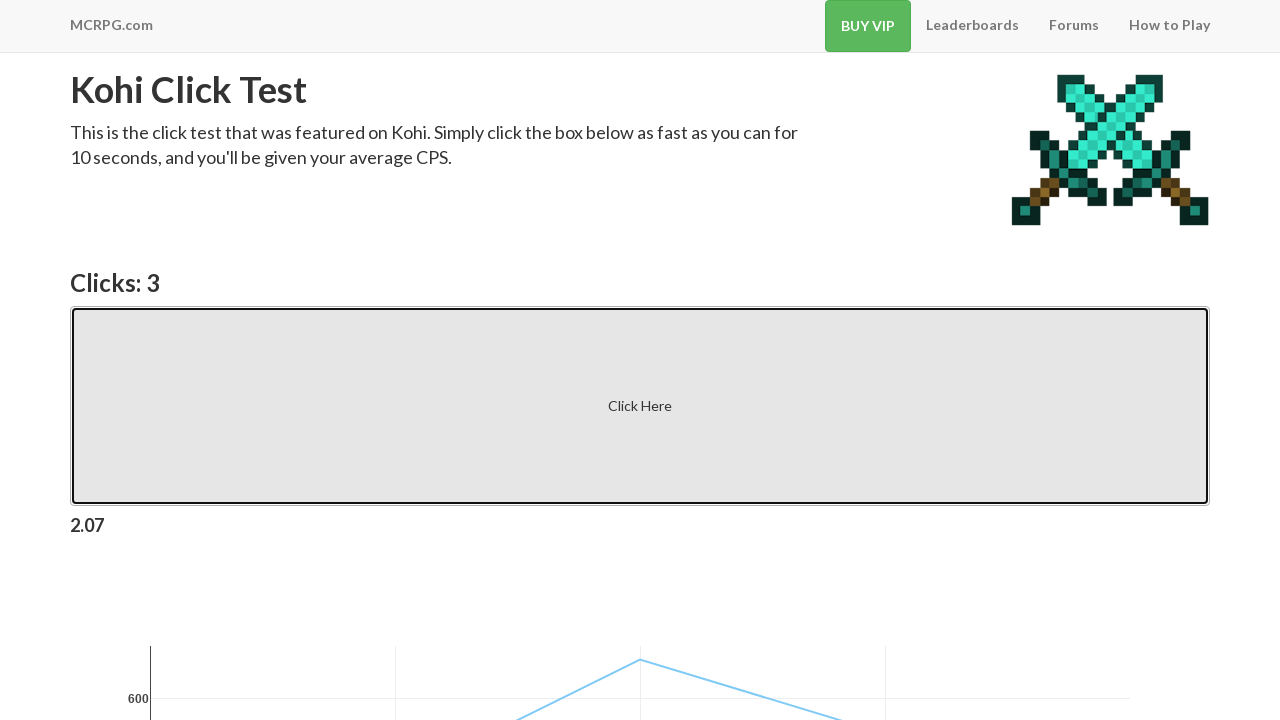

Rapid click #43 of 100 at (640, 406) on .btn-default
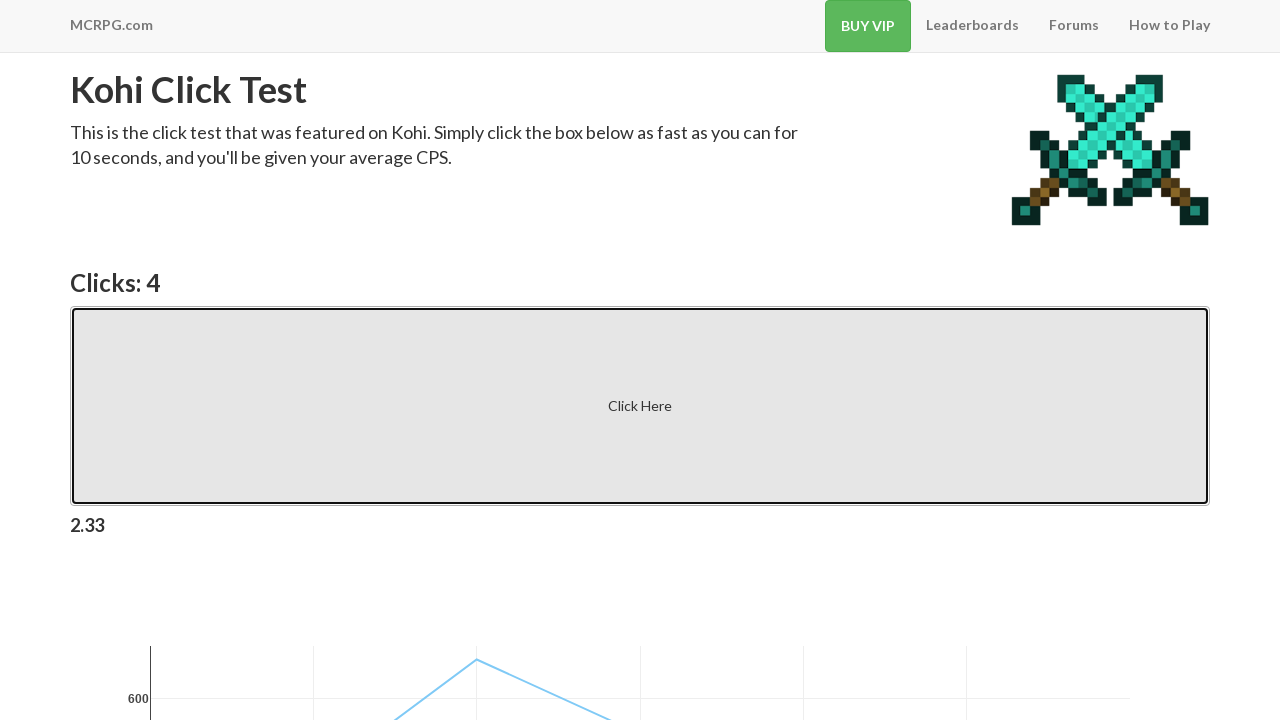

Waited 100ms after click #43
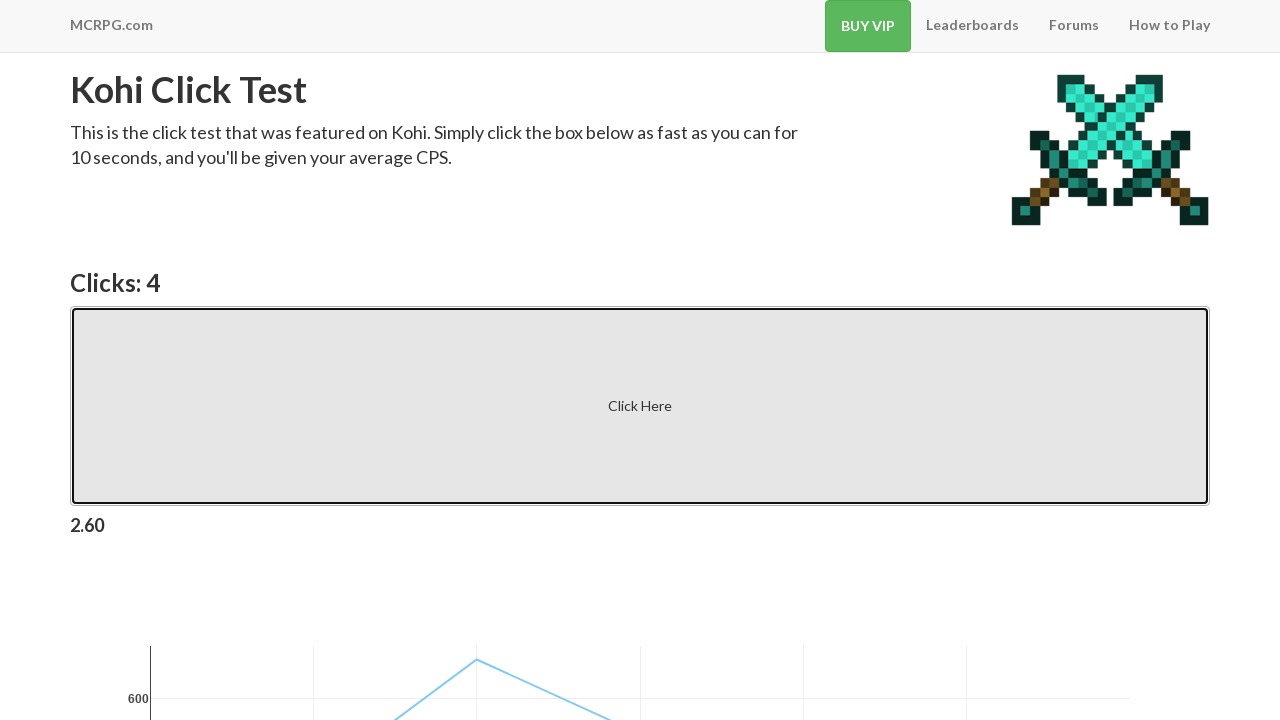

Rapid click #44 of 100 at (640, 406) on .btn-default
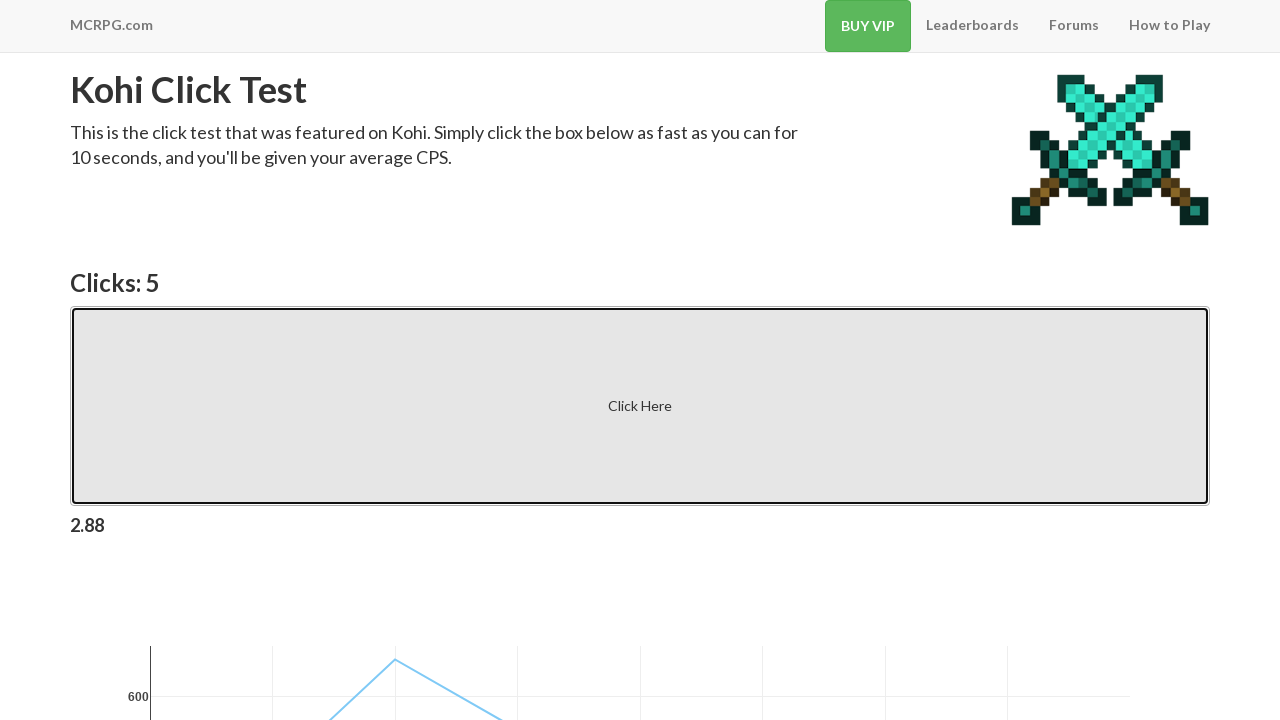

Waited 100ms after click #44
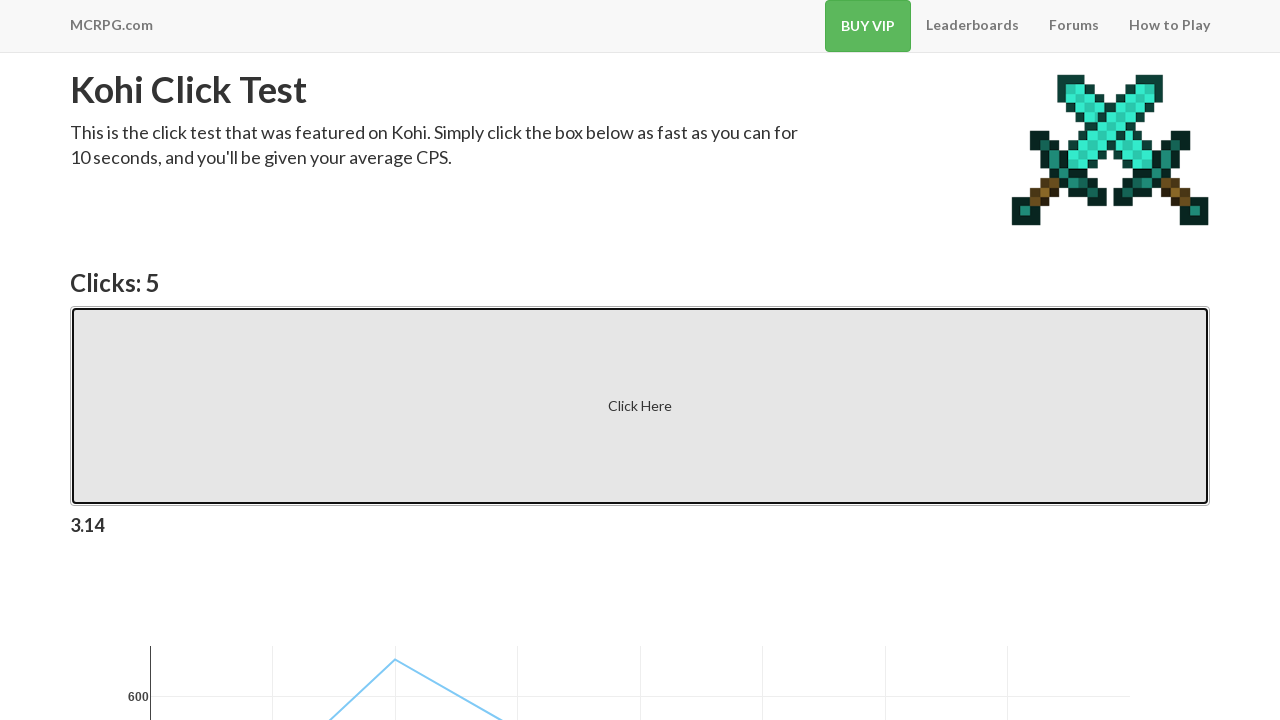

Rapid click #45 of 100 at (640, 406) on .btn-default
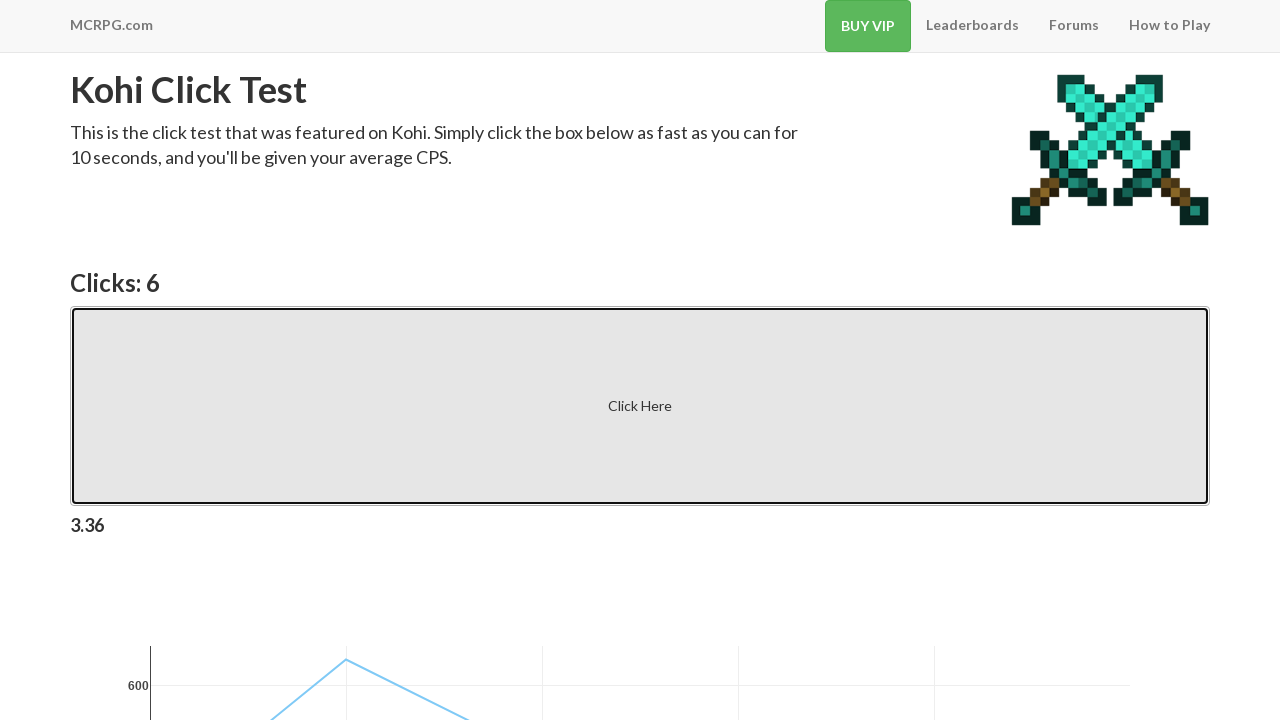

Waited 100ms after click #45
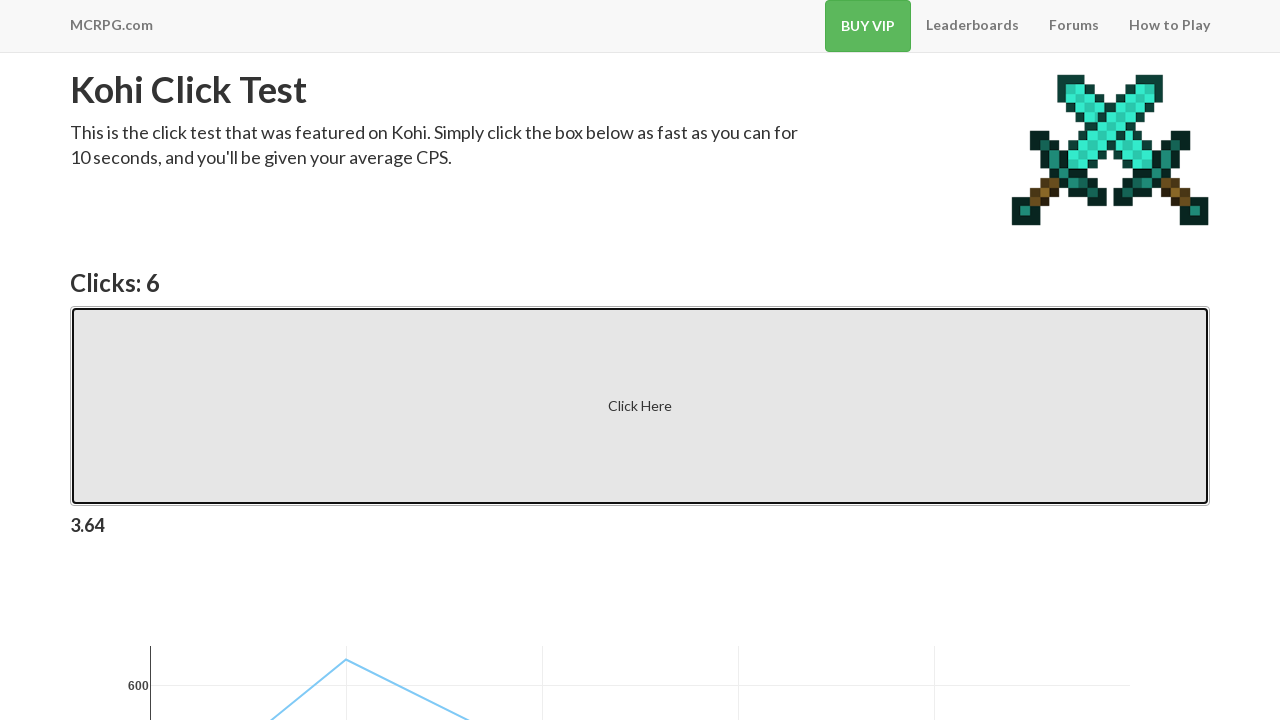

Rapid click #46 of 100 at (640, 406) on .btn-default
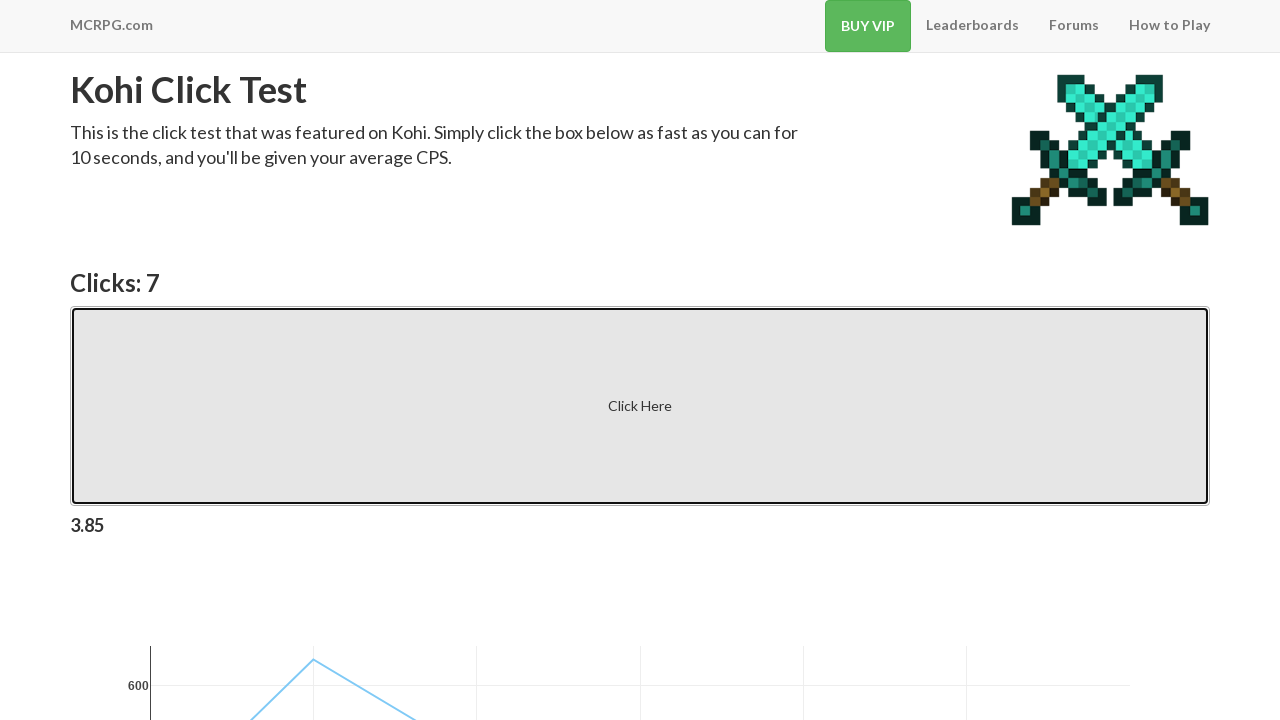

Waited 100ms after click #46
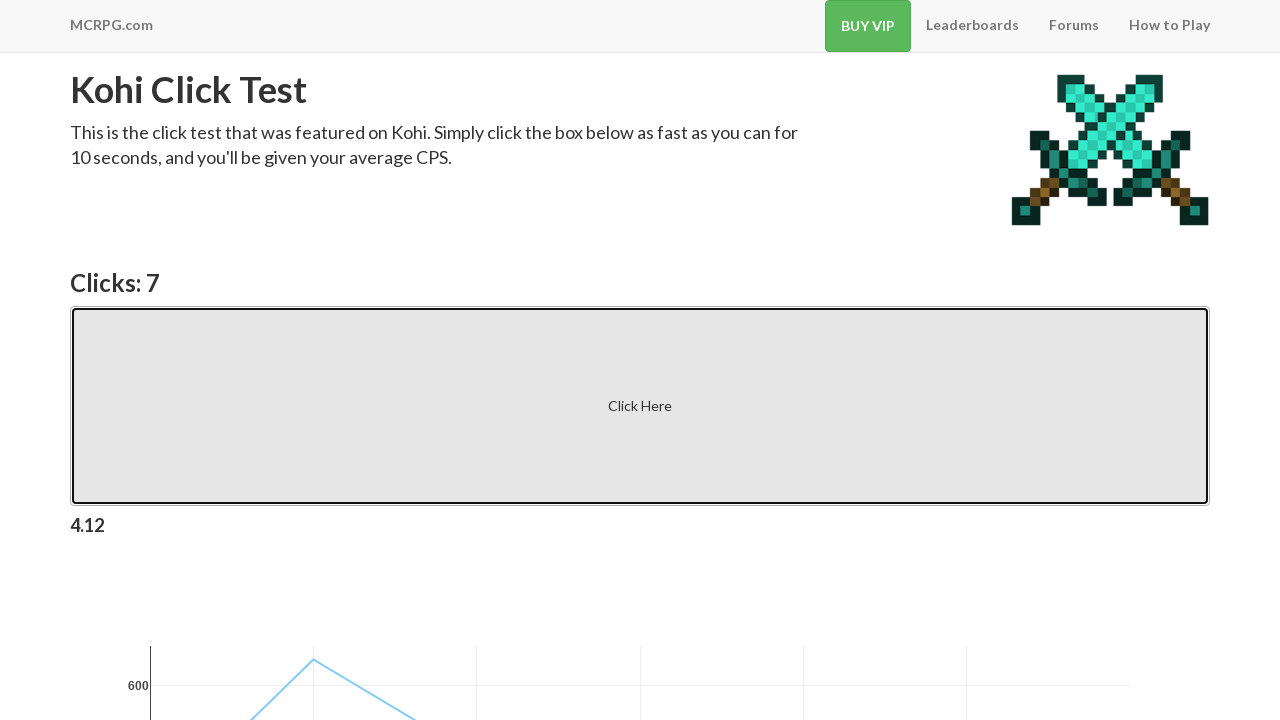

Rapid click #47 of 100 at (640, 406) on .btn-default
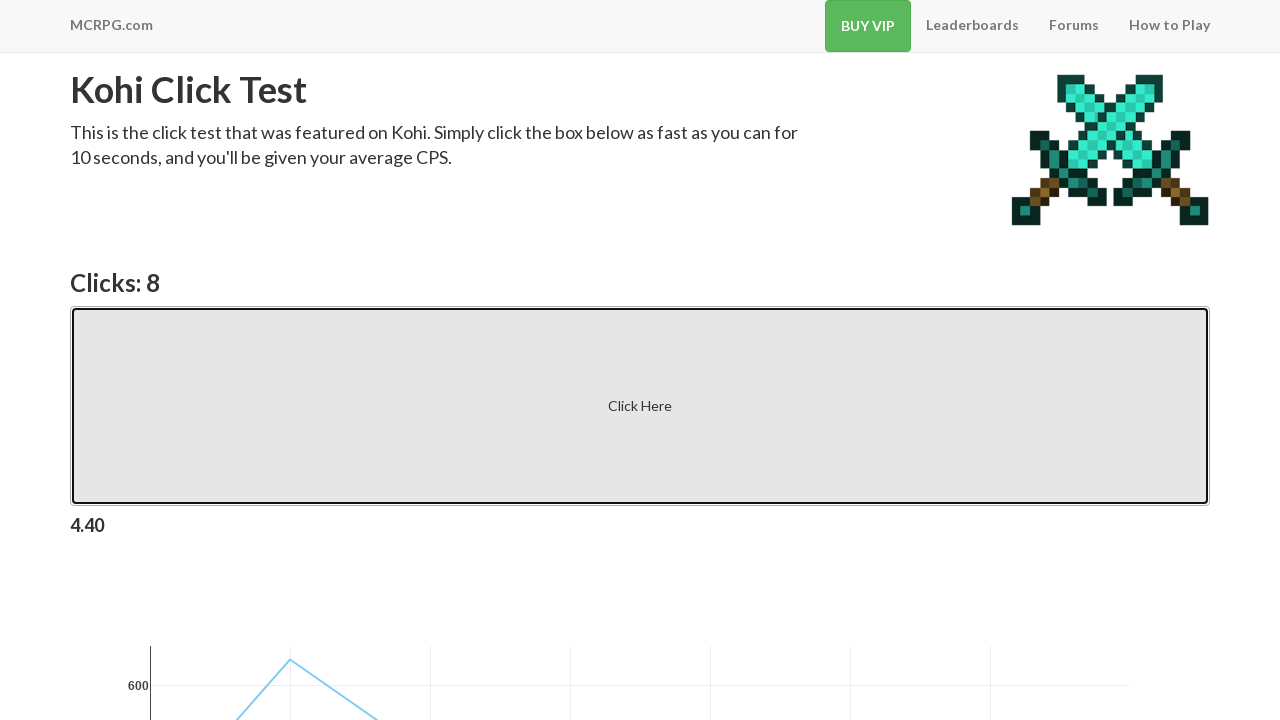

Waited 100ms after click #47
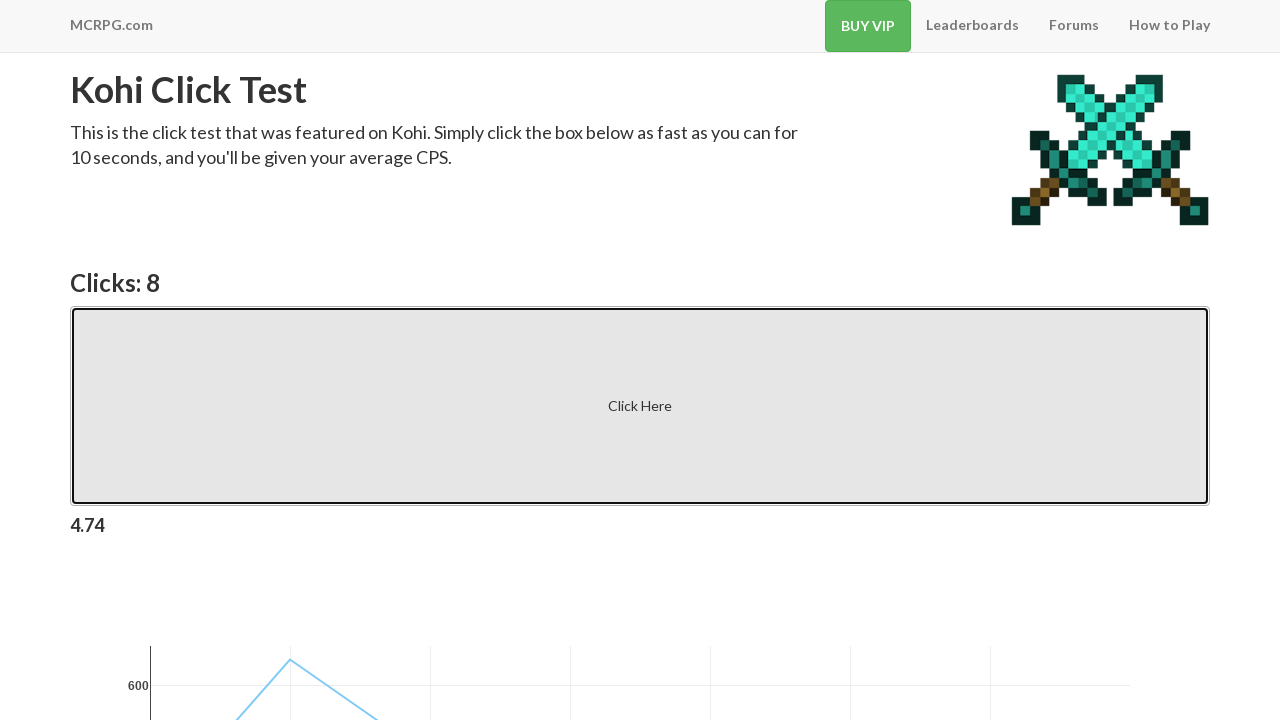

Rapid click #48 of 100 at (640, 406) on .btn-default
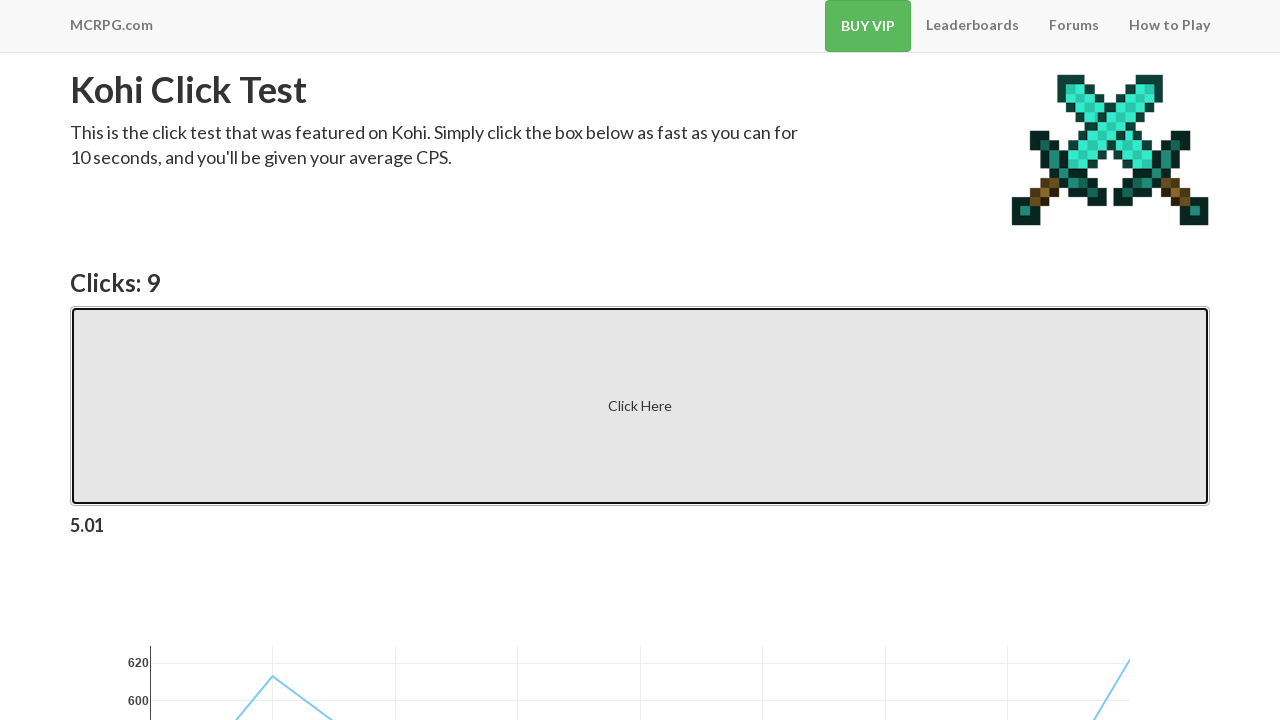

Waited 100ms after click #48
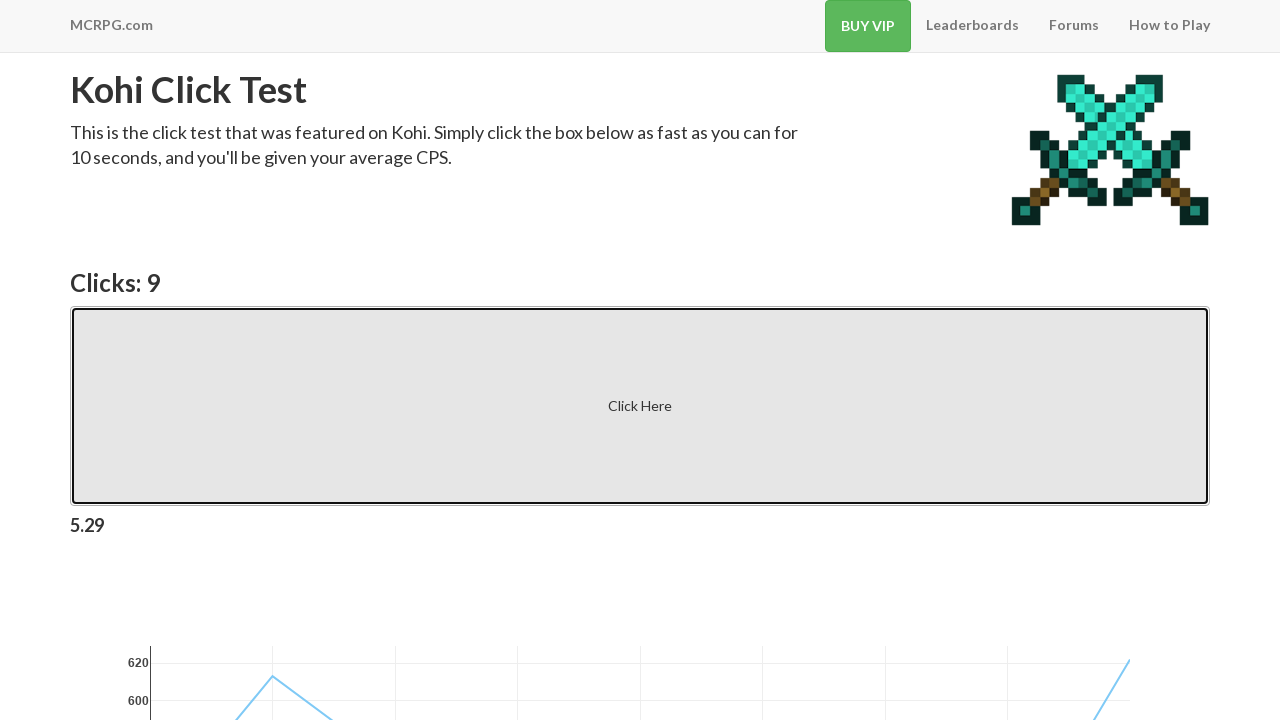

Rapid click #49 of 100 at (640, 406) on .btn-default
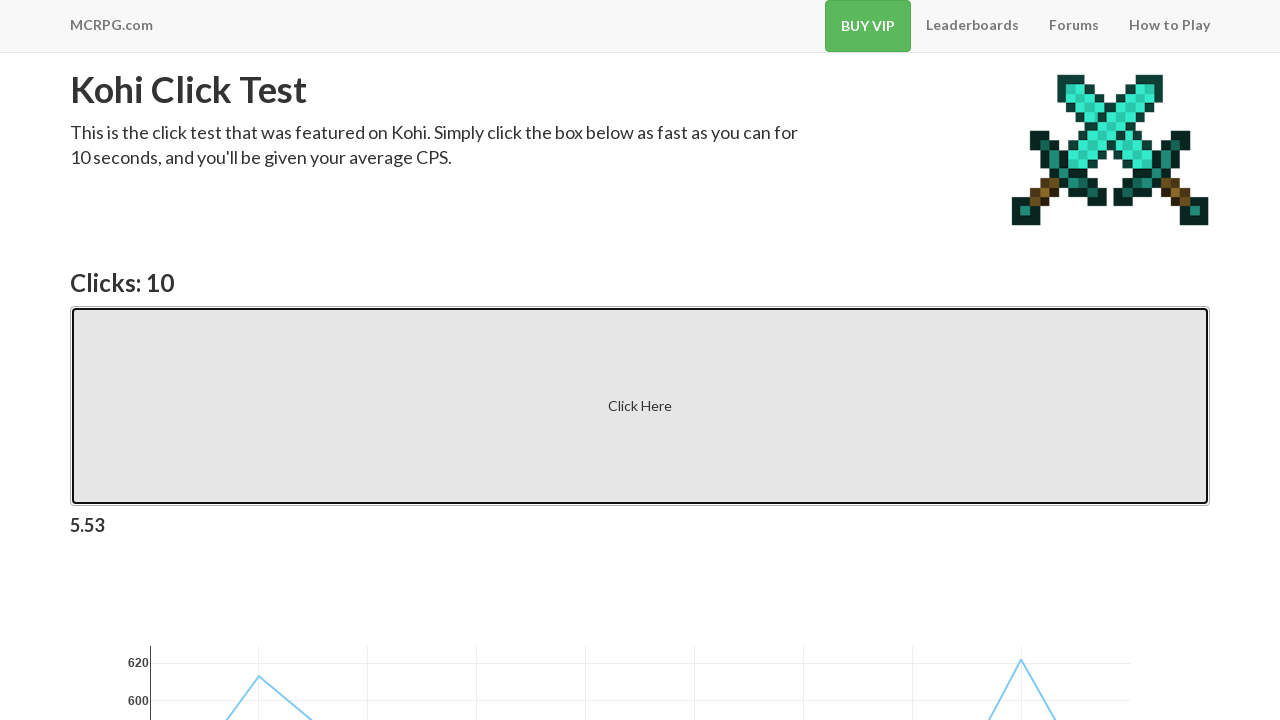

Waited 100ms after click #49
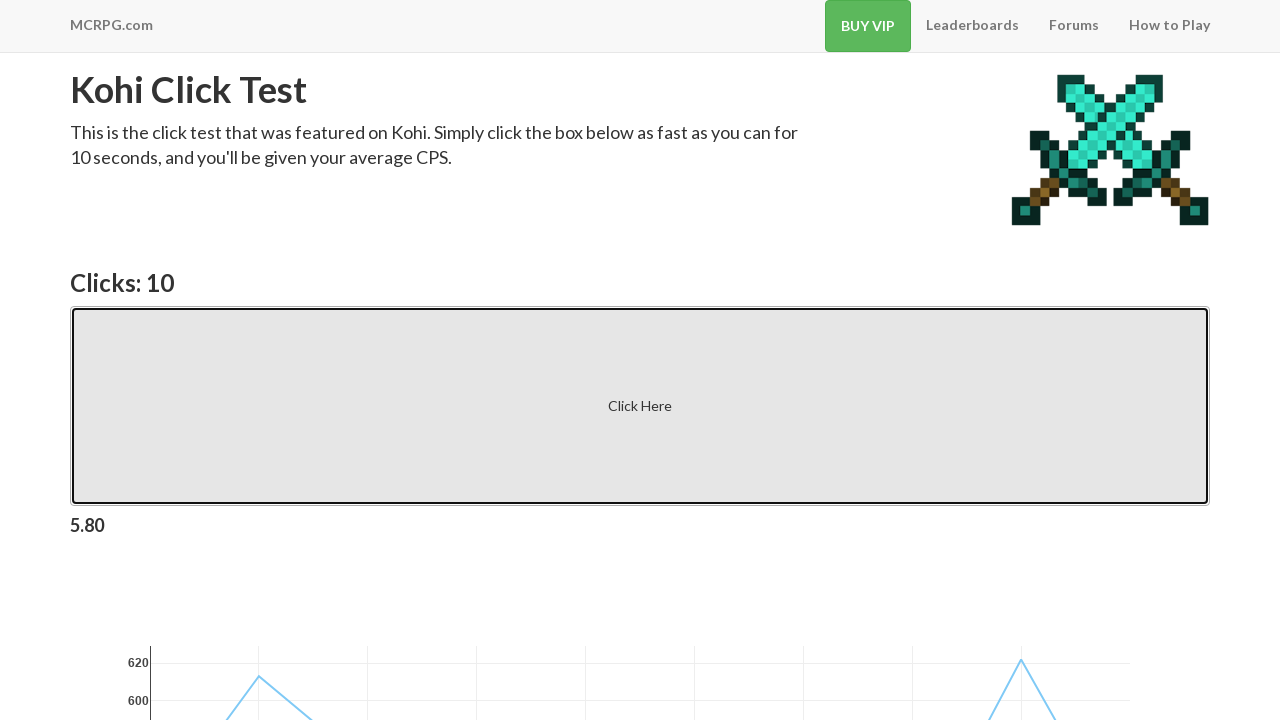

Rapid click #50 of 100 at (640, 406) on .btn-default
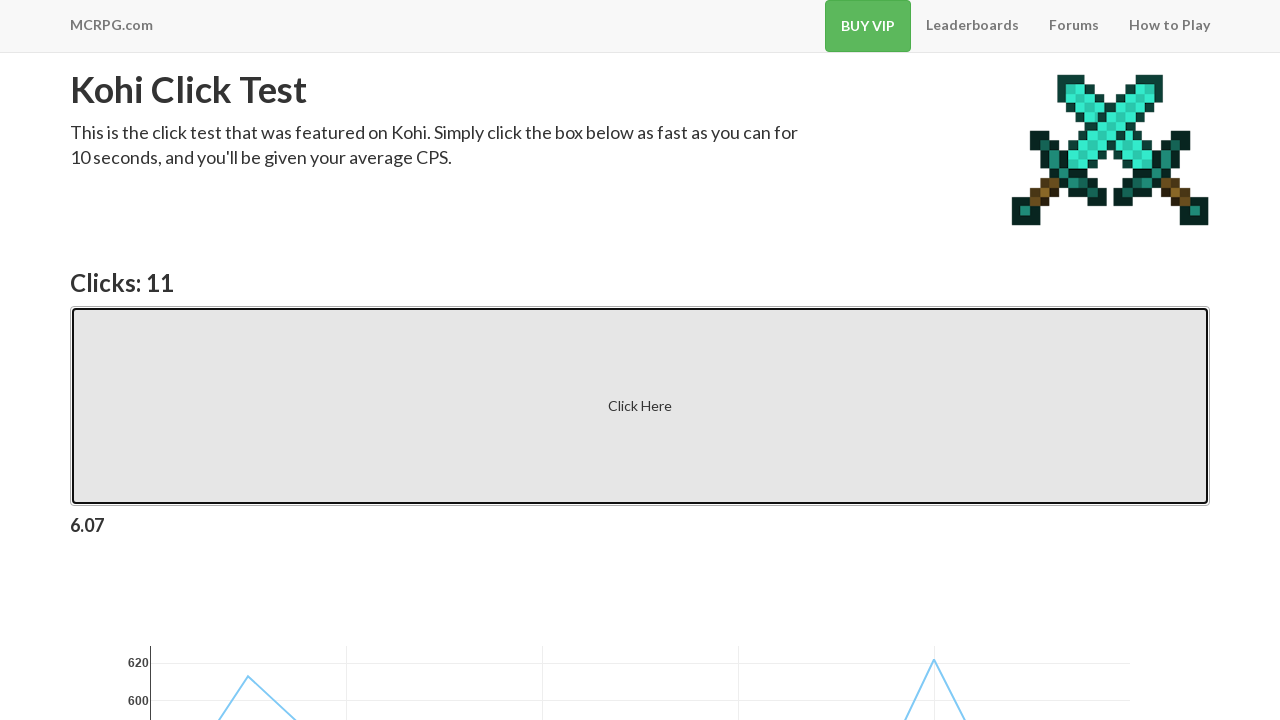

Waited 100ms after click #50
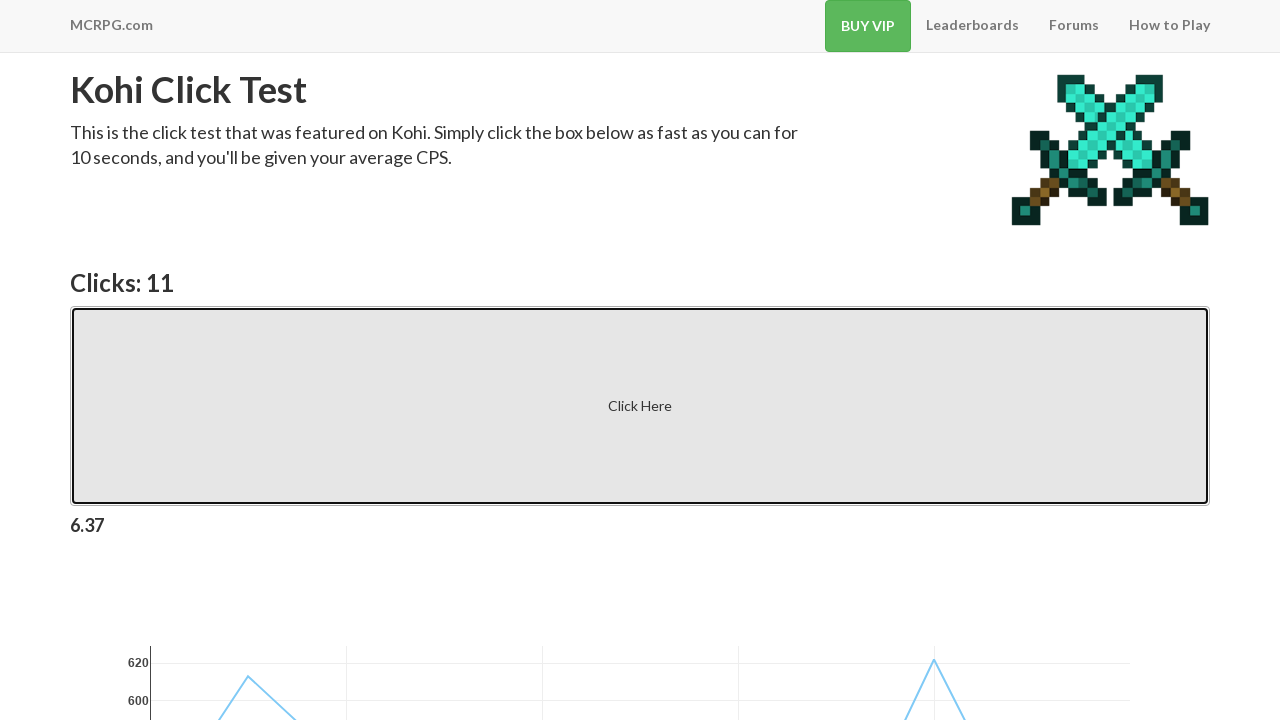

Rapid click #51 of 100 at (640, 406) on .btn-default
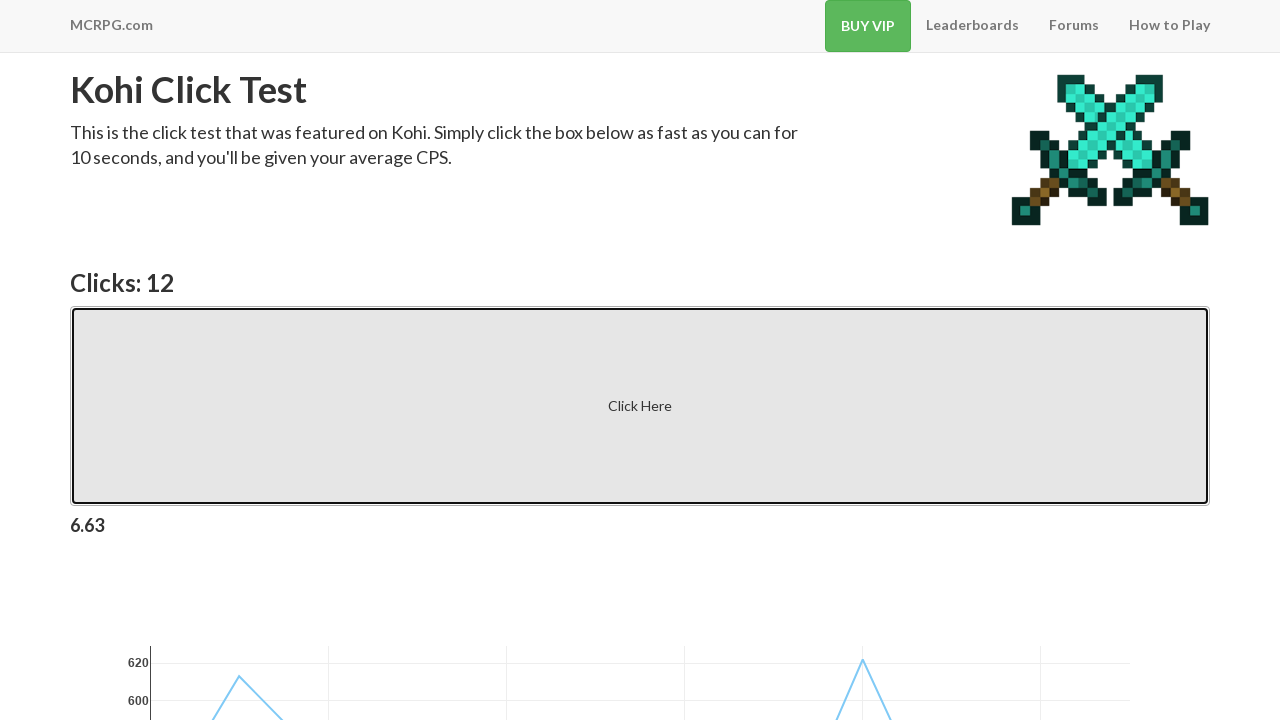

Waited 100ms after click #51
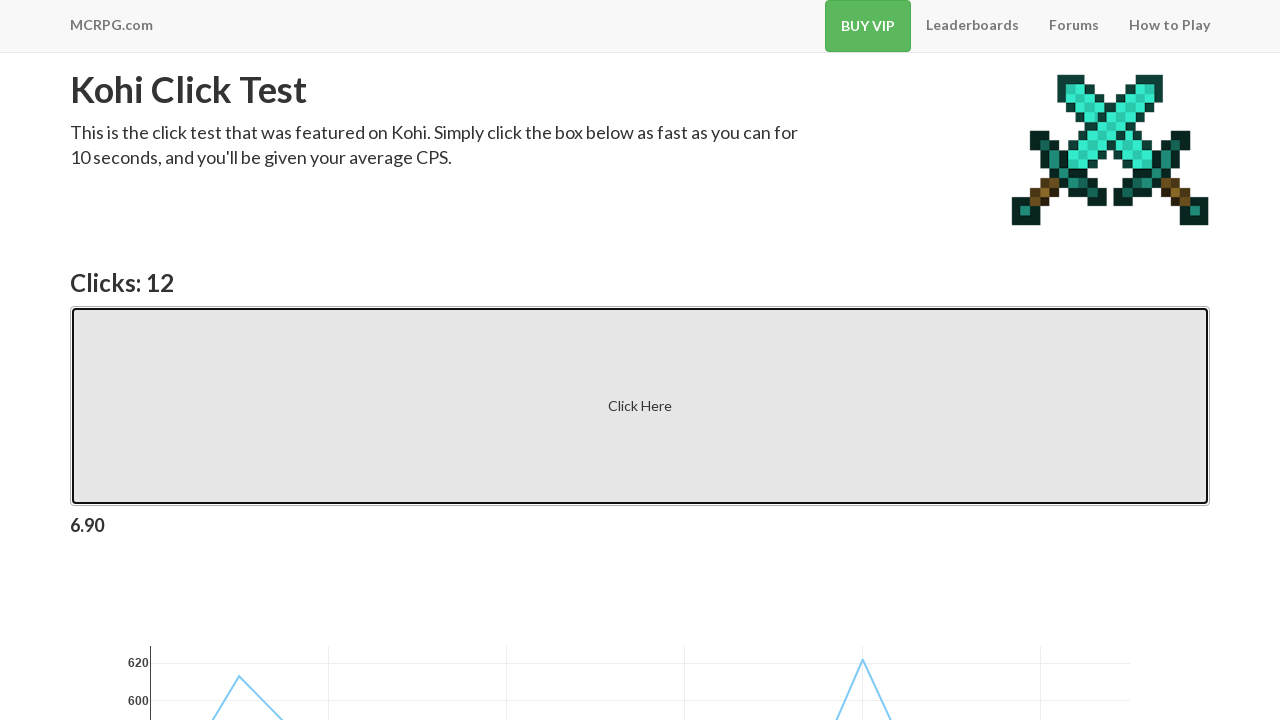

Rapid click #52 of 100 at (640, 406) on .btn-default
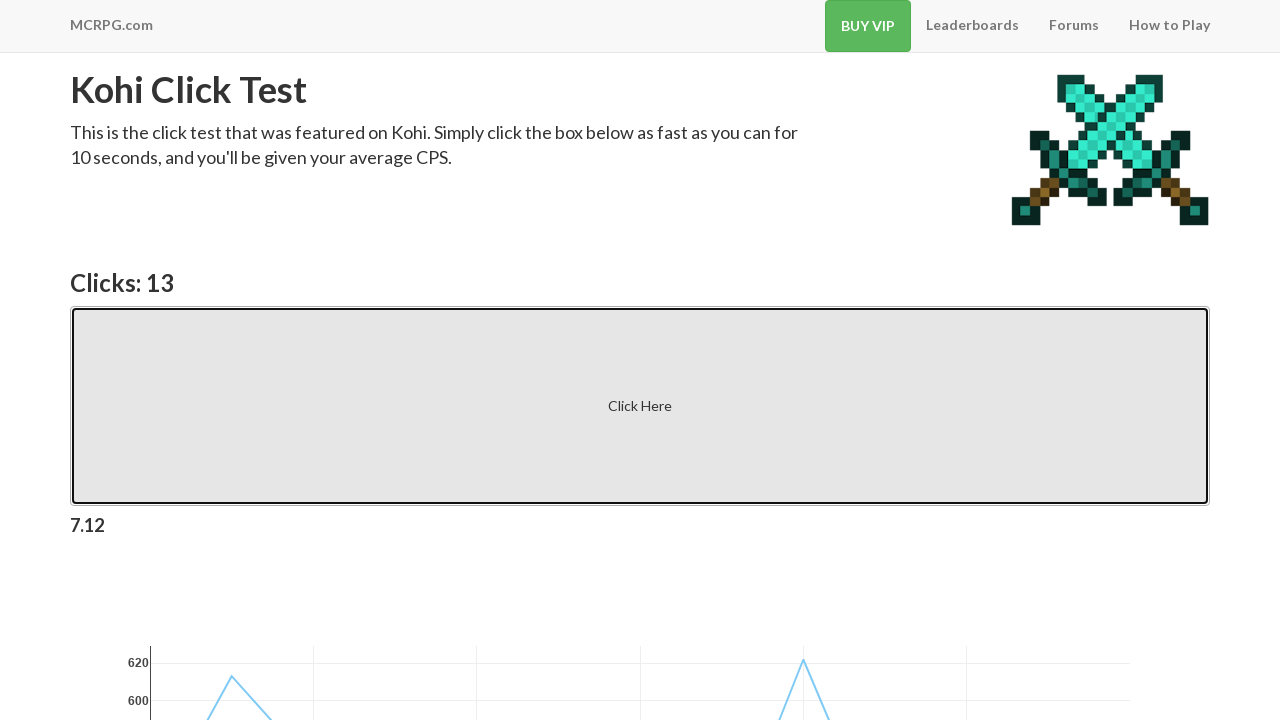

Waited 100ms after click #52
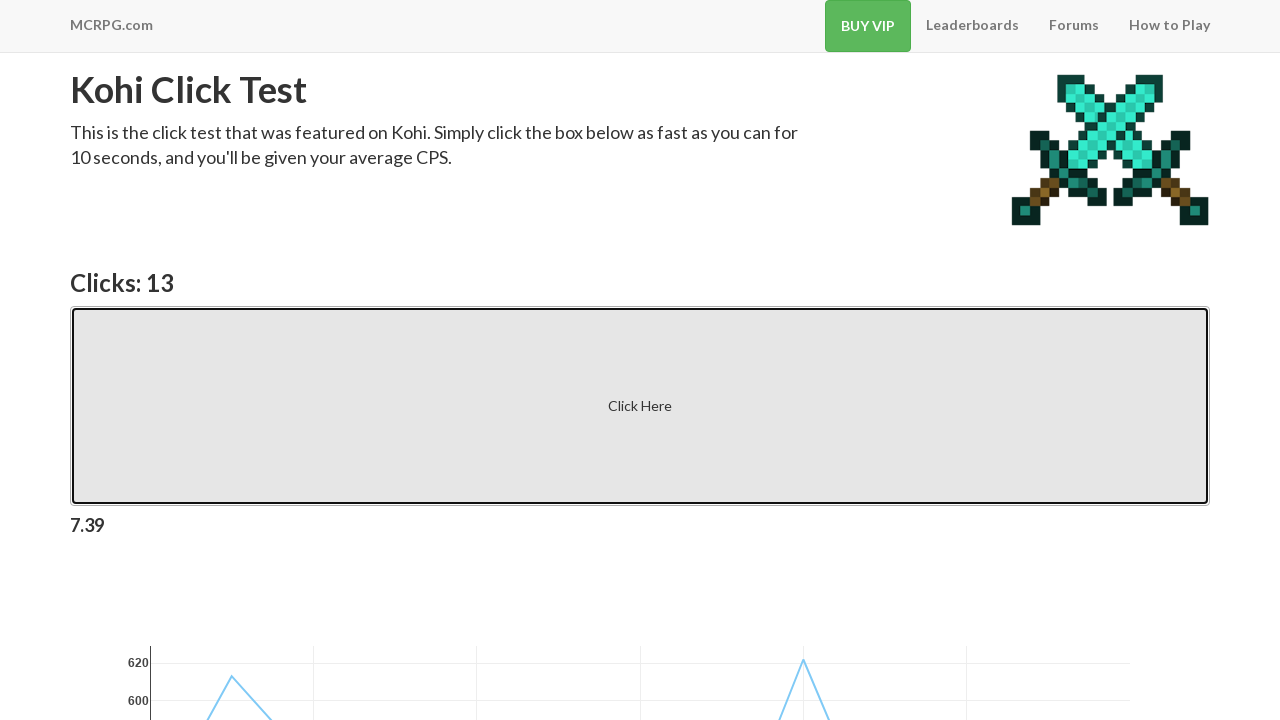

Rapid click #53 of 100 at (640, 406) on .btn-default
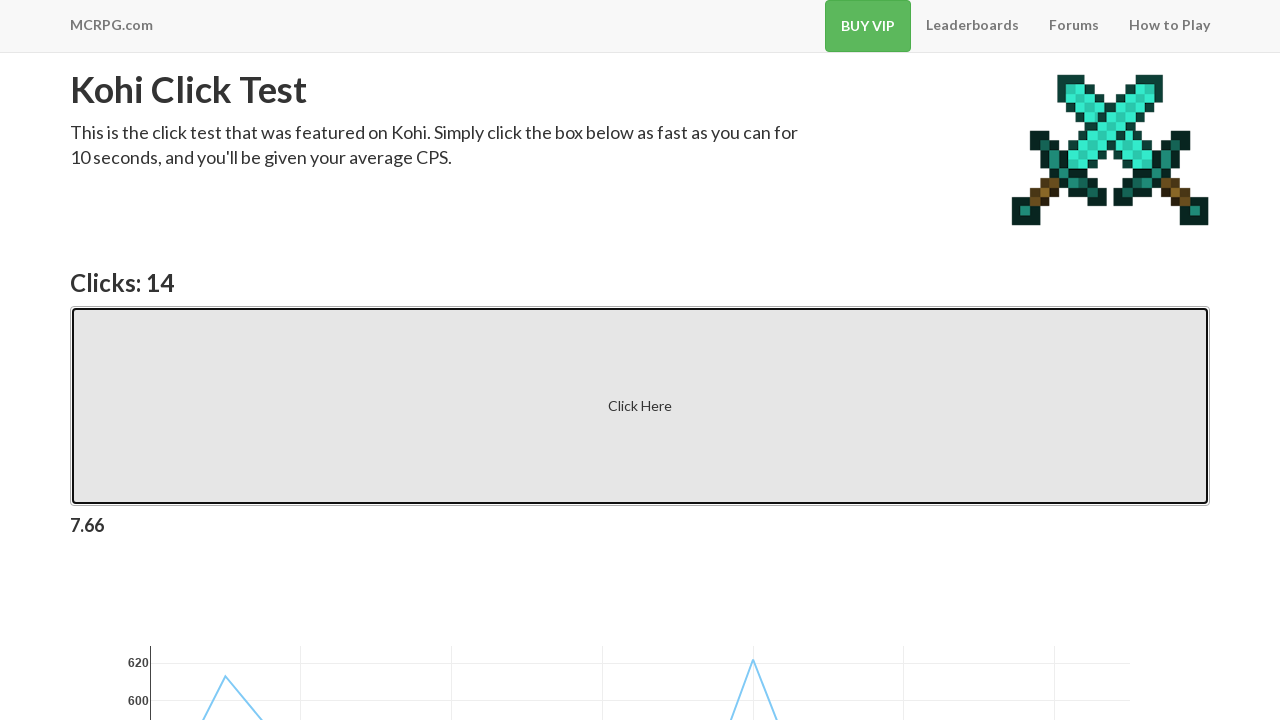

Waited 100ms after click #53
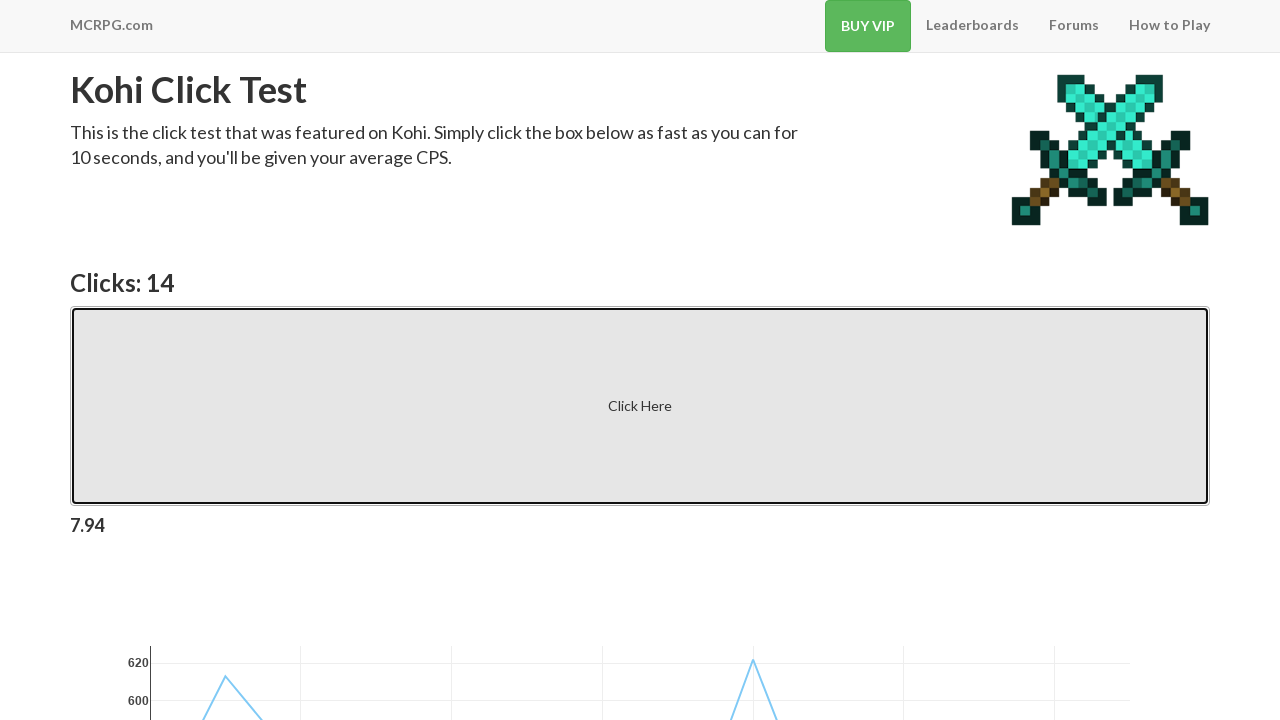

Rapid click #54 of 100 at (640, 406) on .btn-default
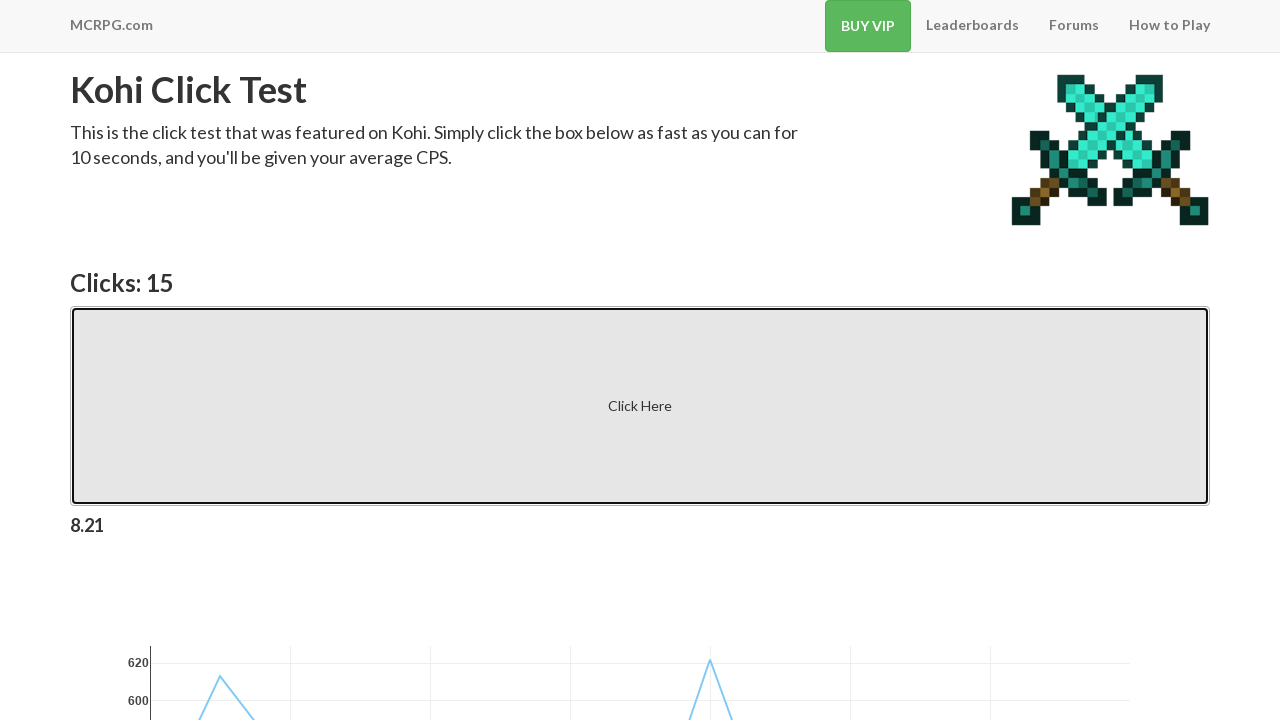

Waited 100ms after click #54
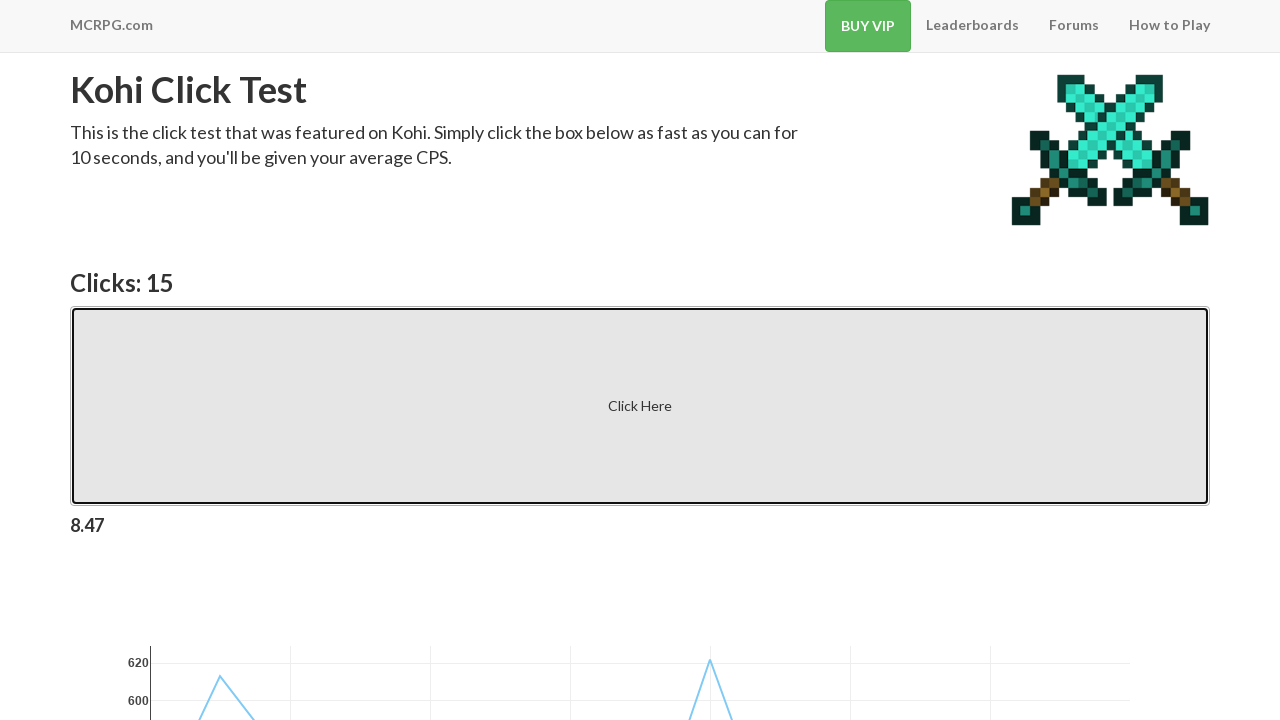

Rapid click #55 of 100 at (640, 406) on .btn-default
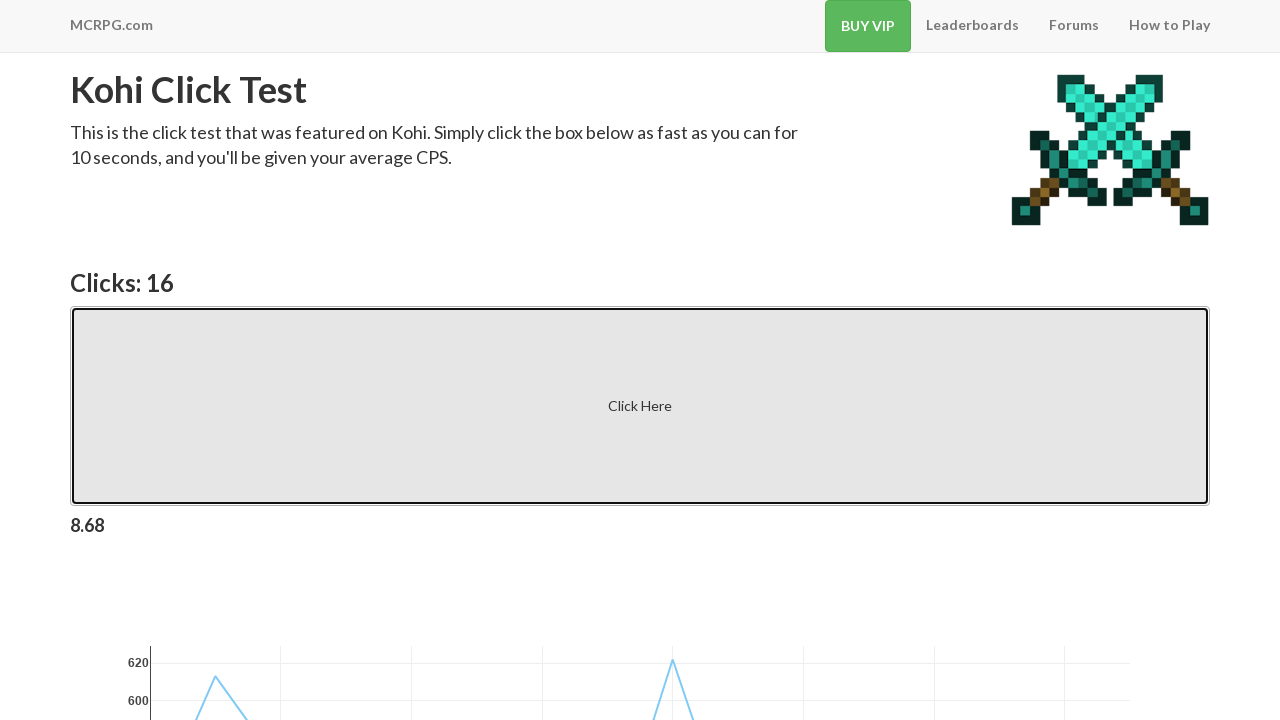

Waited 100ms after click #55
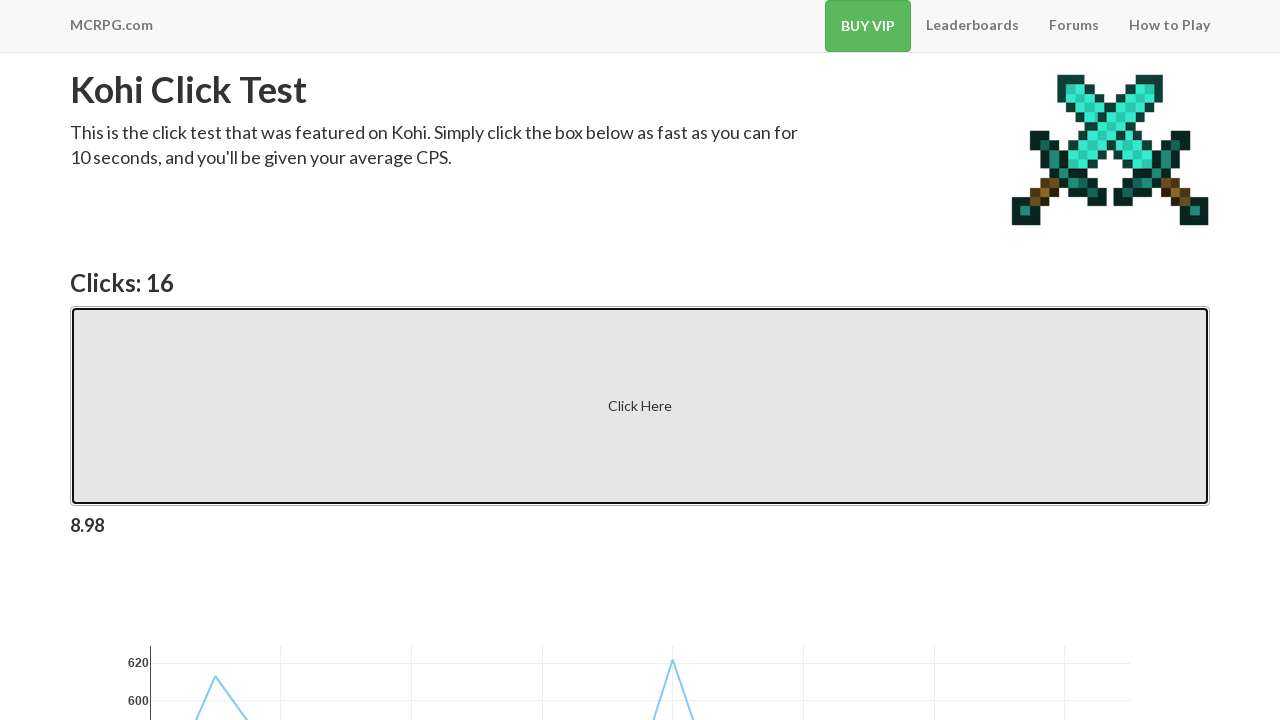

Rapid click #56 of 100 at (640, 406) on .btn-default
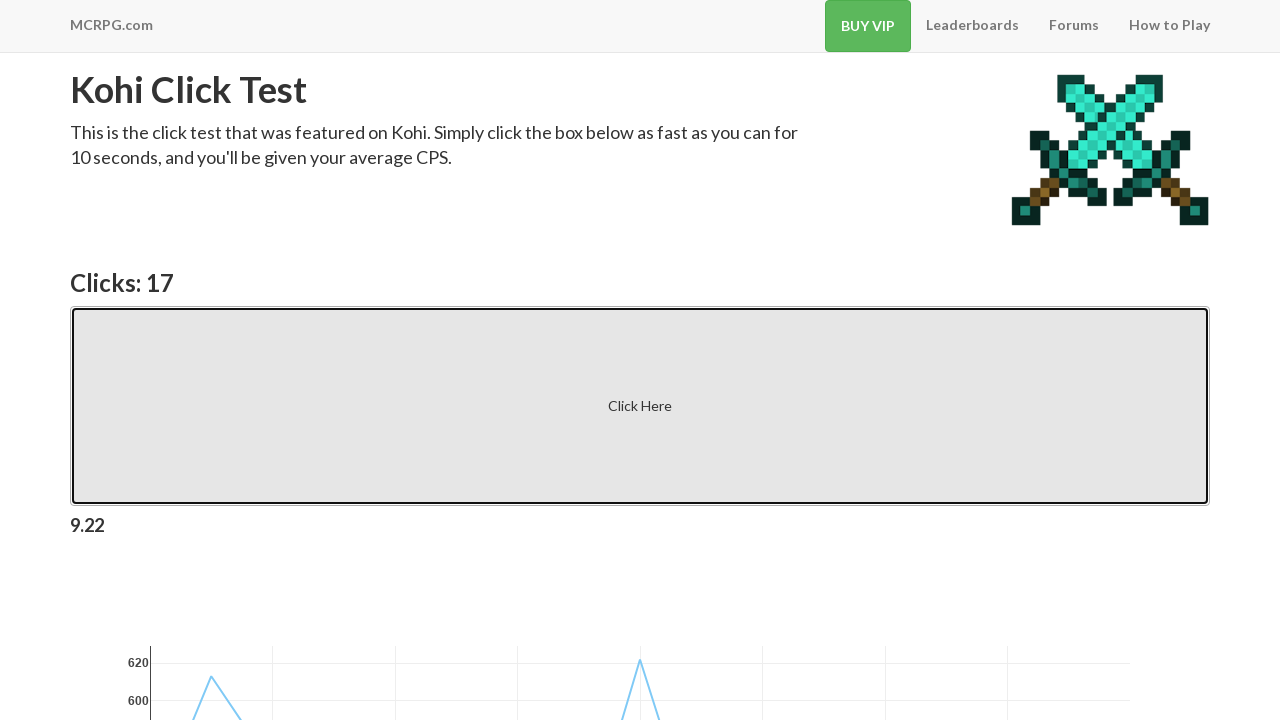

Waited 100ms after click #56
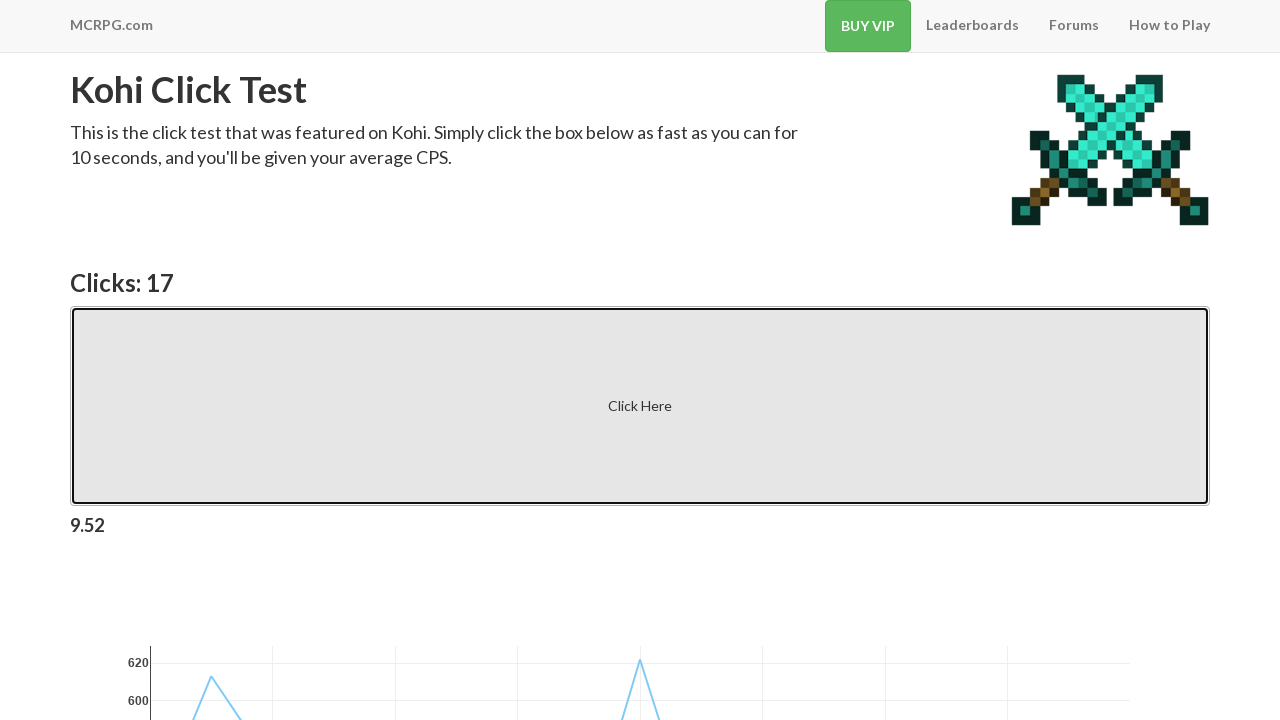

Rapid click #57 of 100 at (640, 406) on .btn-default
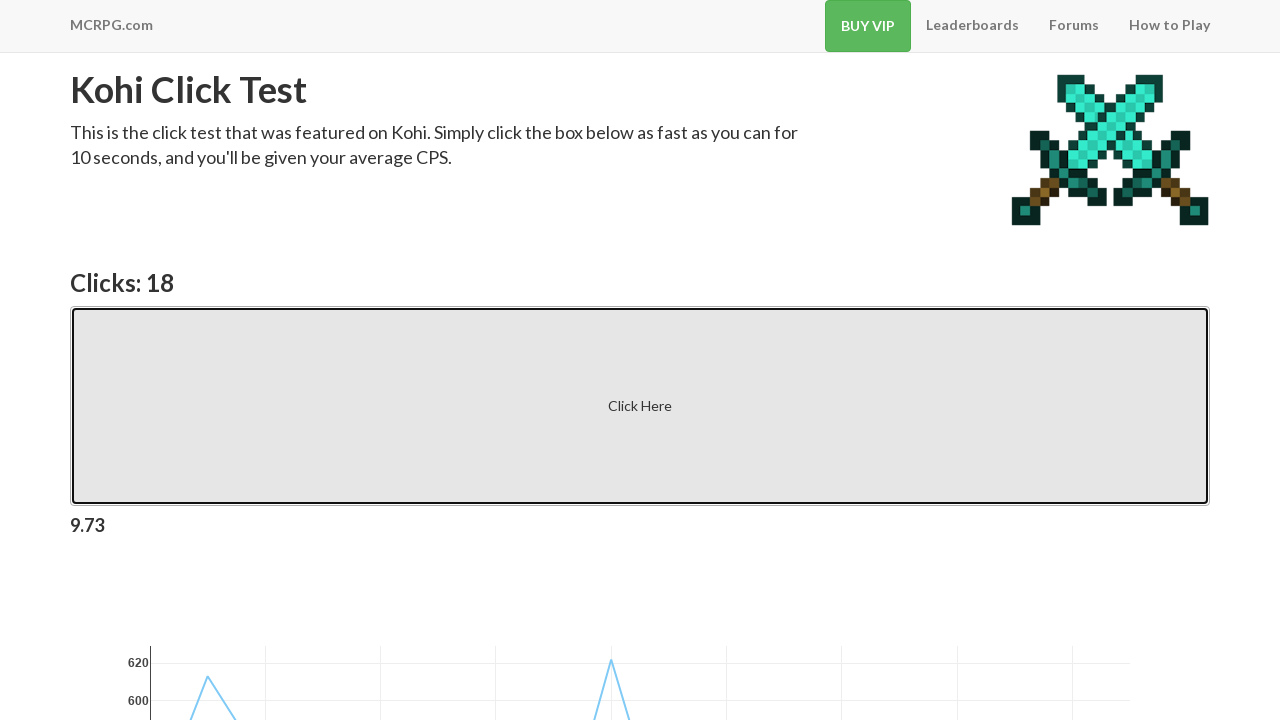

Waited 100ms after click #57
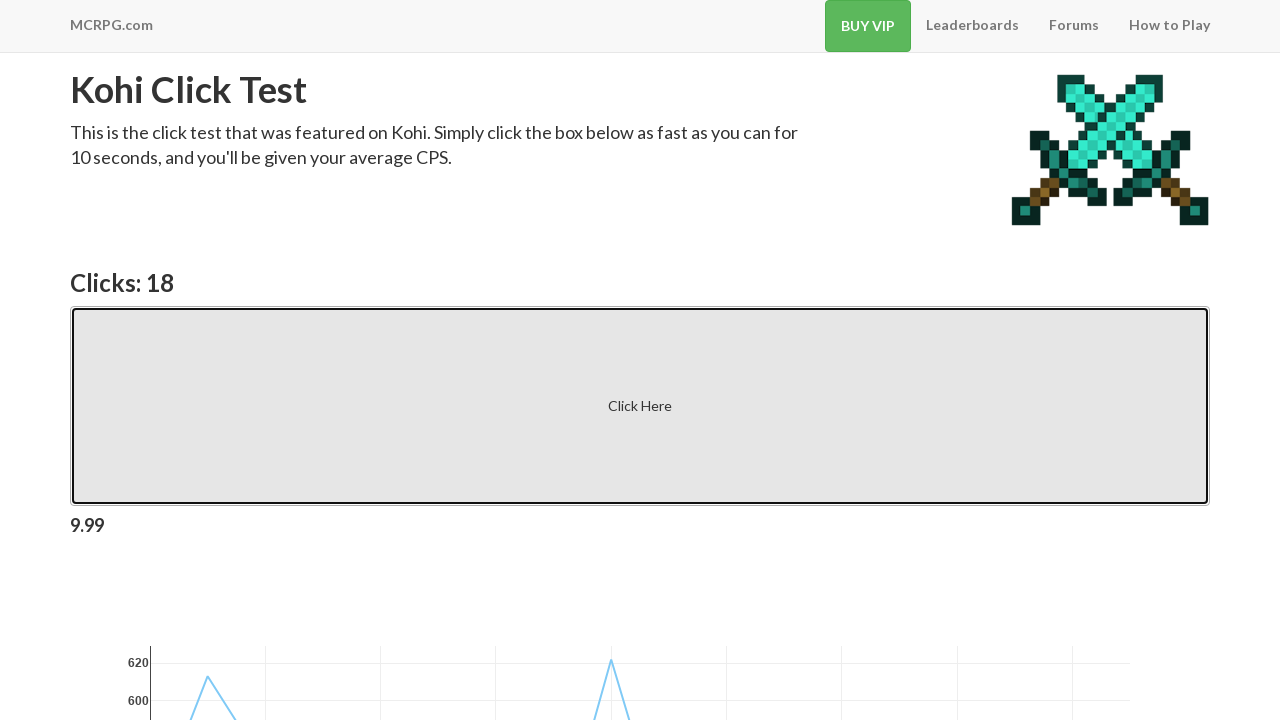

Rapid click #58 of 100 at (124, 323) on .btn-default
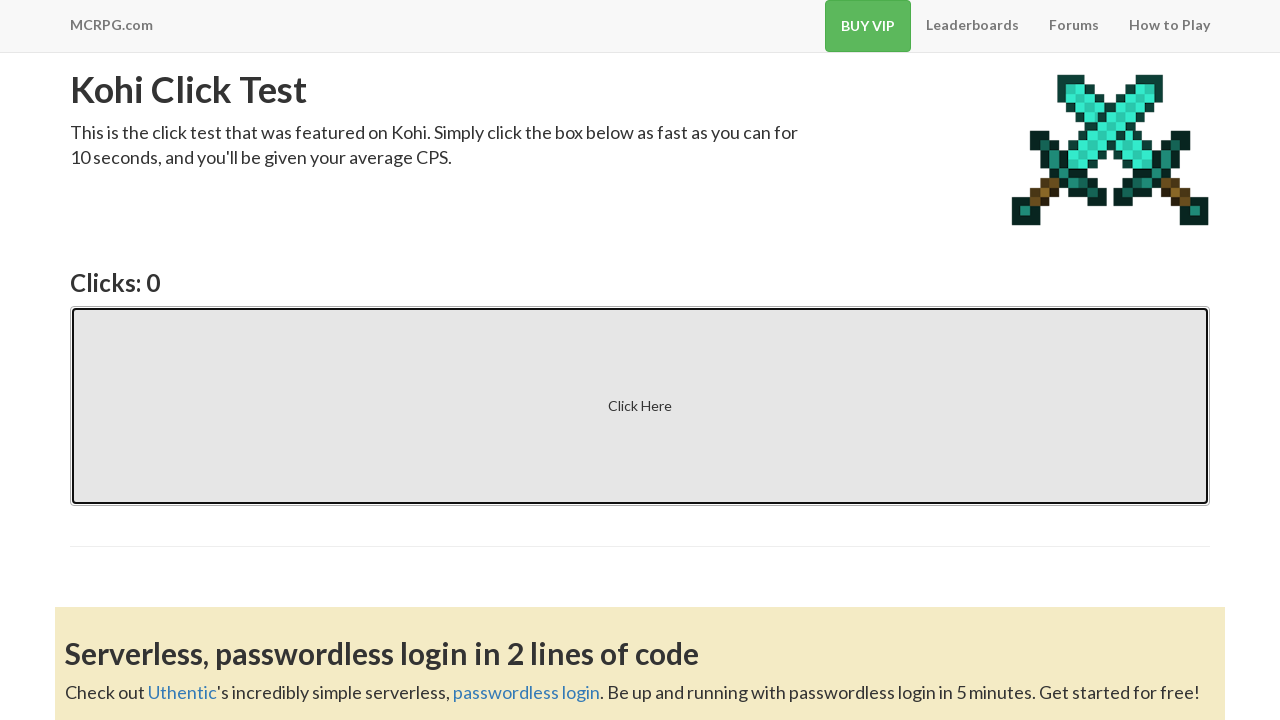

Waited 100ms after click #58
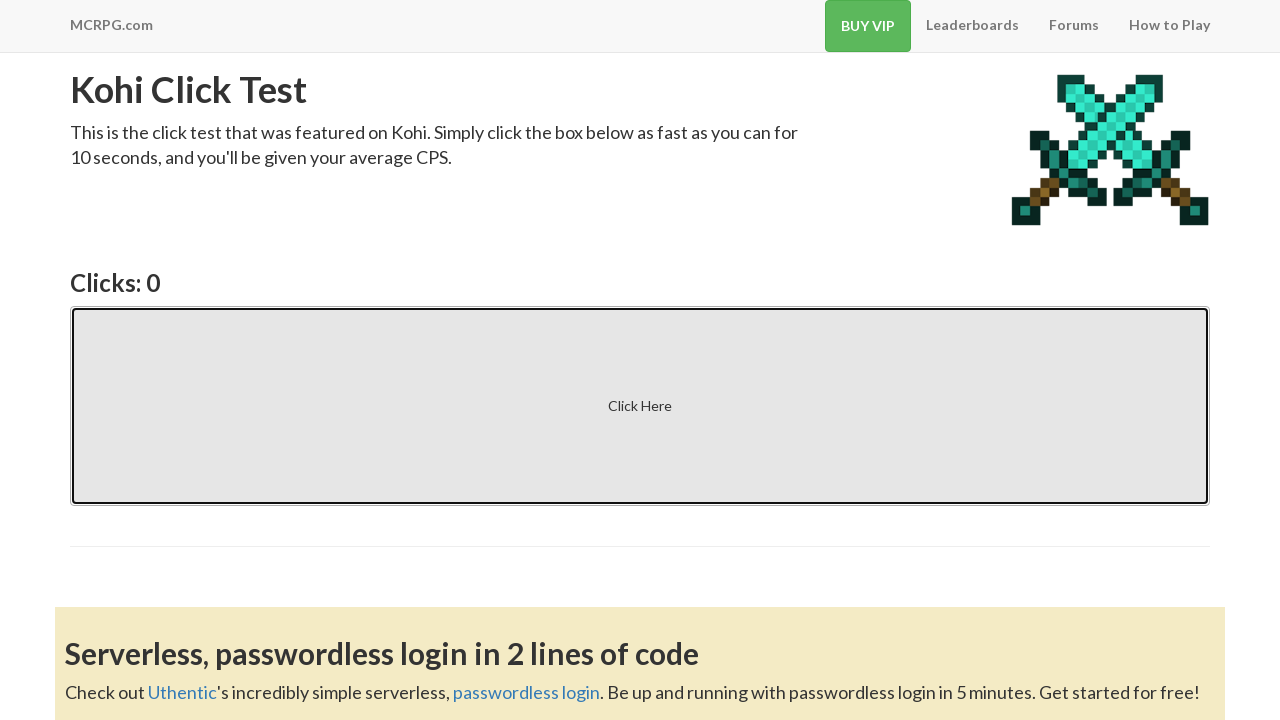

Rapid click #59 of 100 at (640, 406) on .btn-default
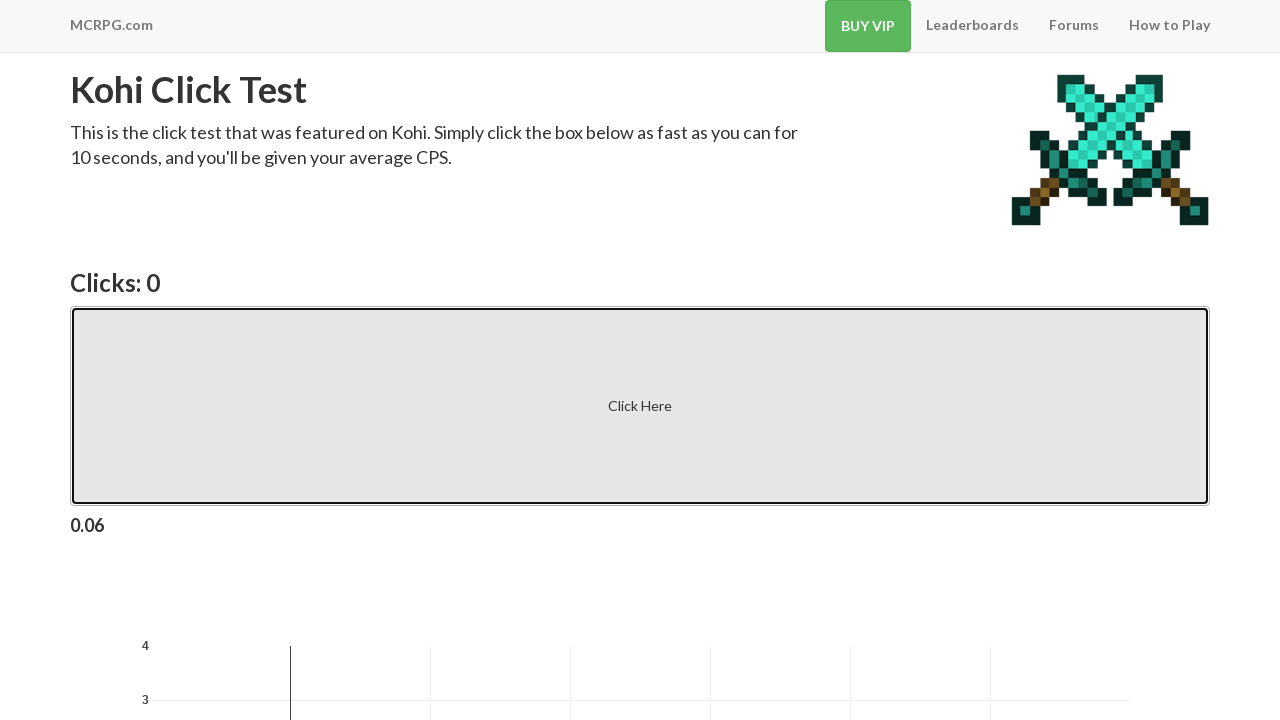

Waited 100ms after click #59
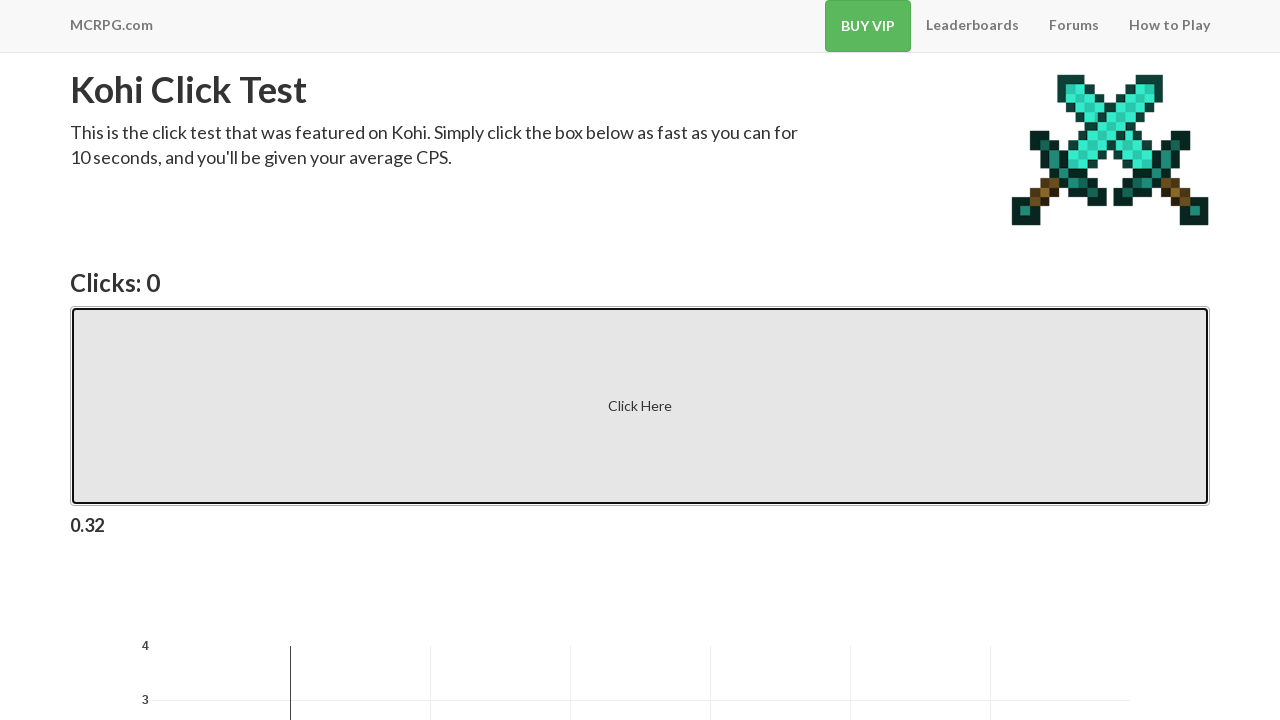

Rapid click #60 of 100 at (640, 406) on .btn-default
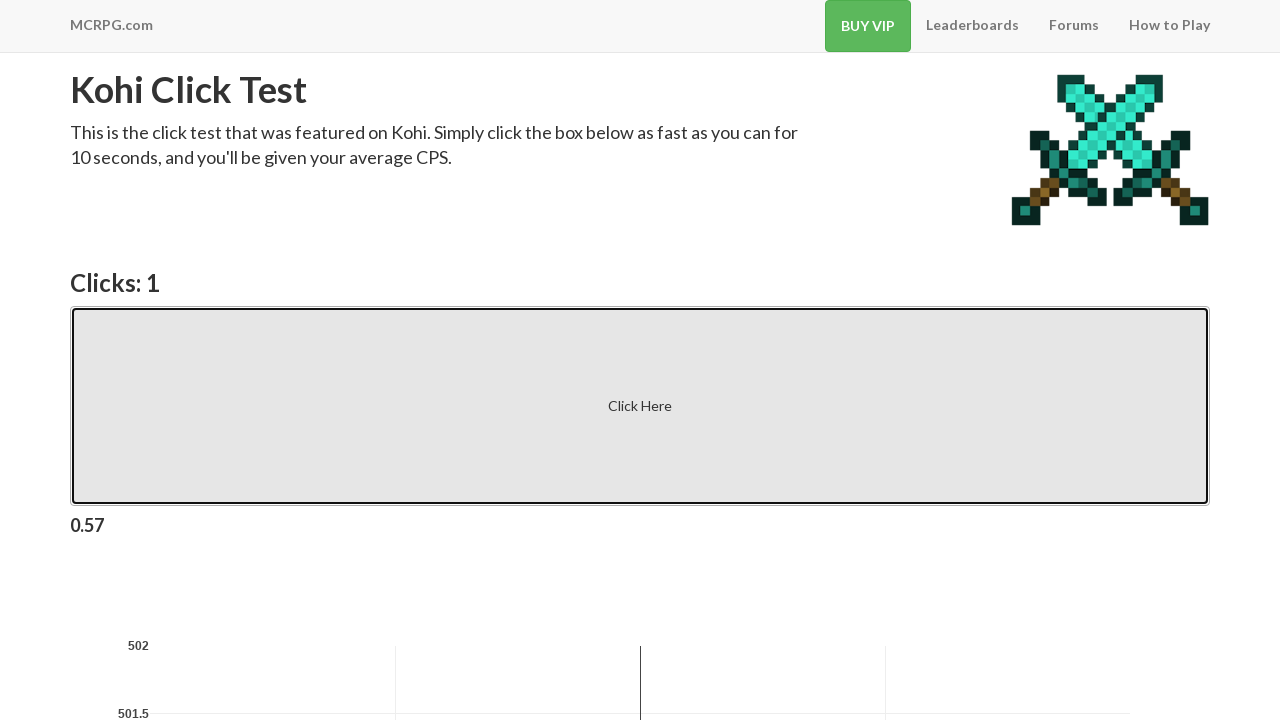

Waited 100ms after click #60
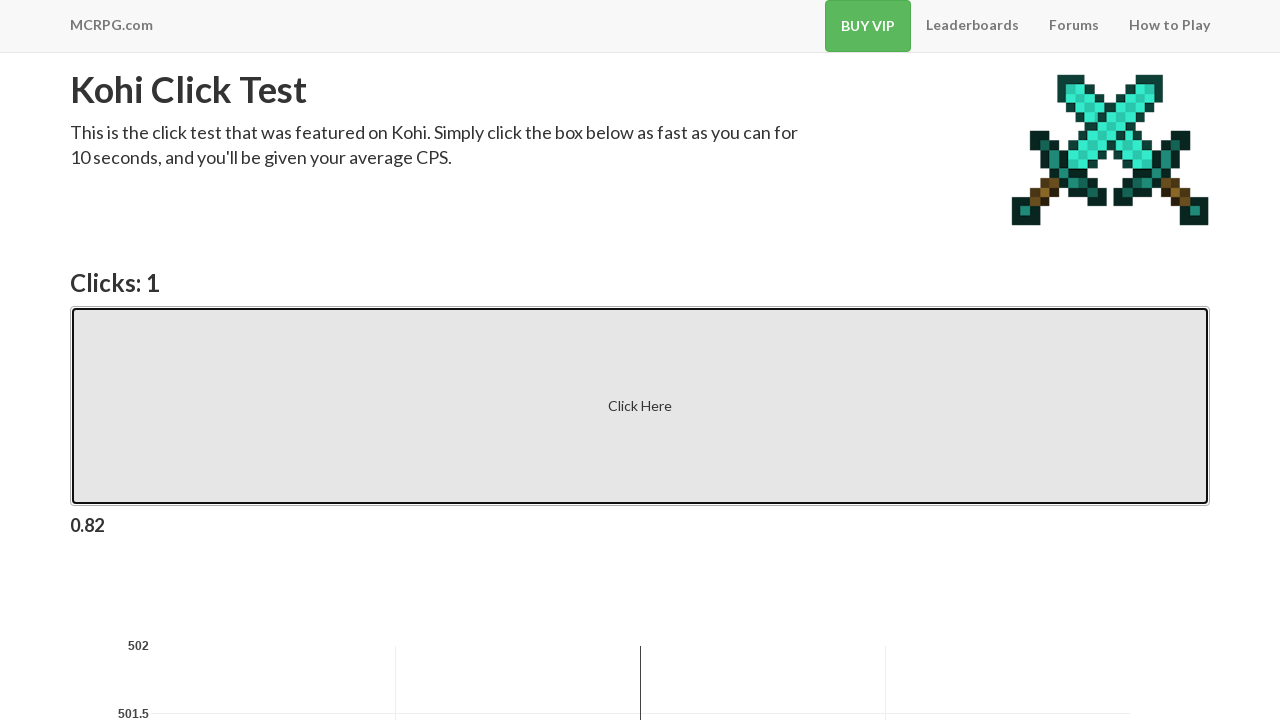

Rapid click #61 of 100 at (640, 406) on .btn-default
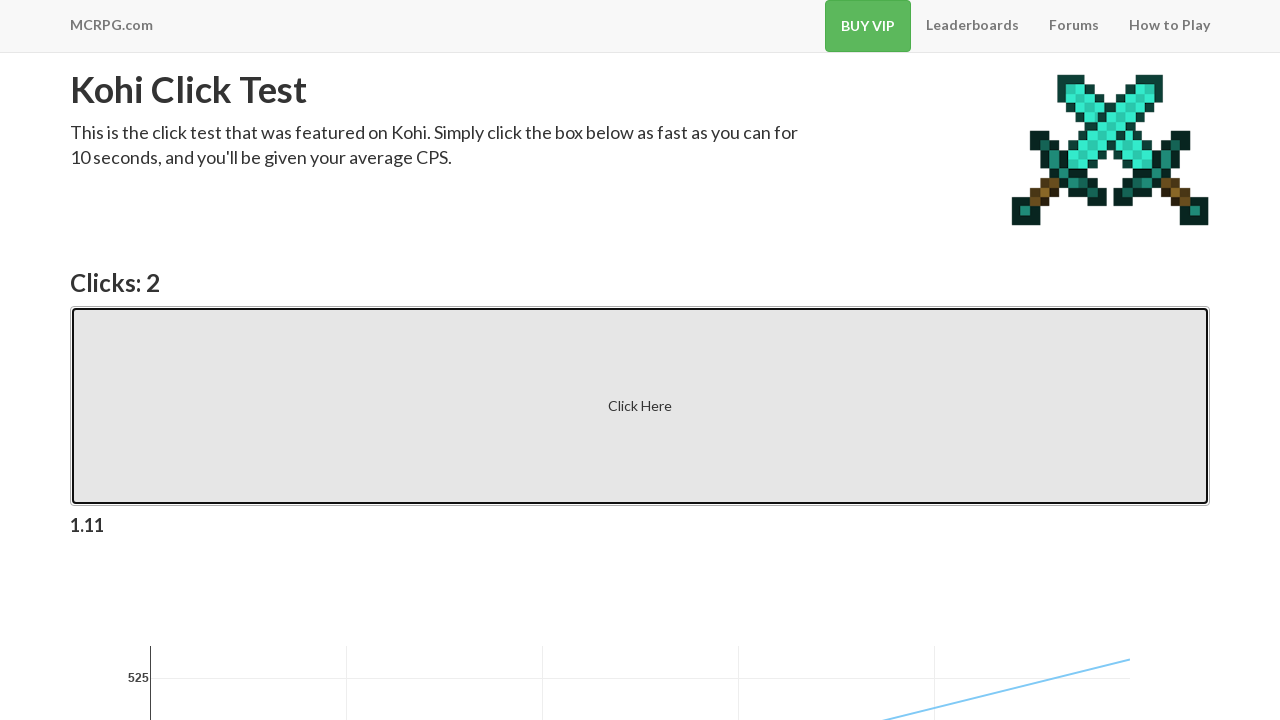

Waited 100ms after click #61
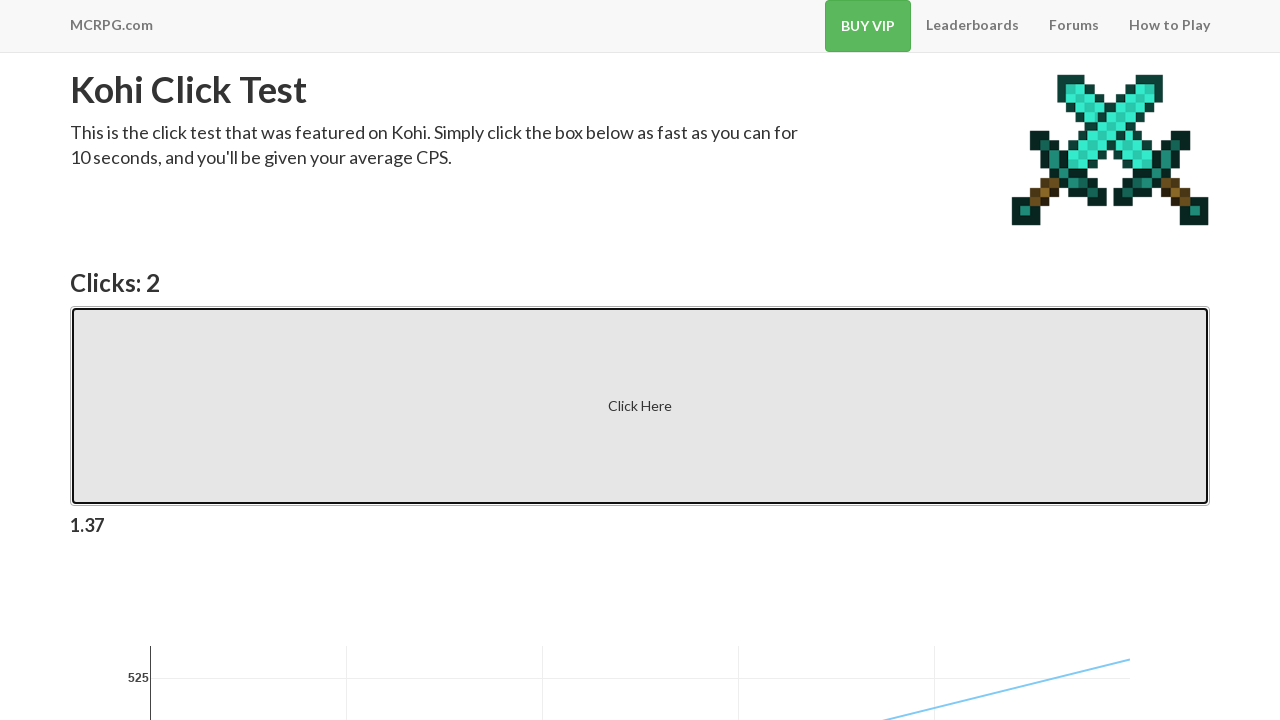

Rapid click #62 of 100 at (640, 406) on .btn-default
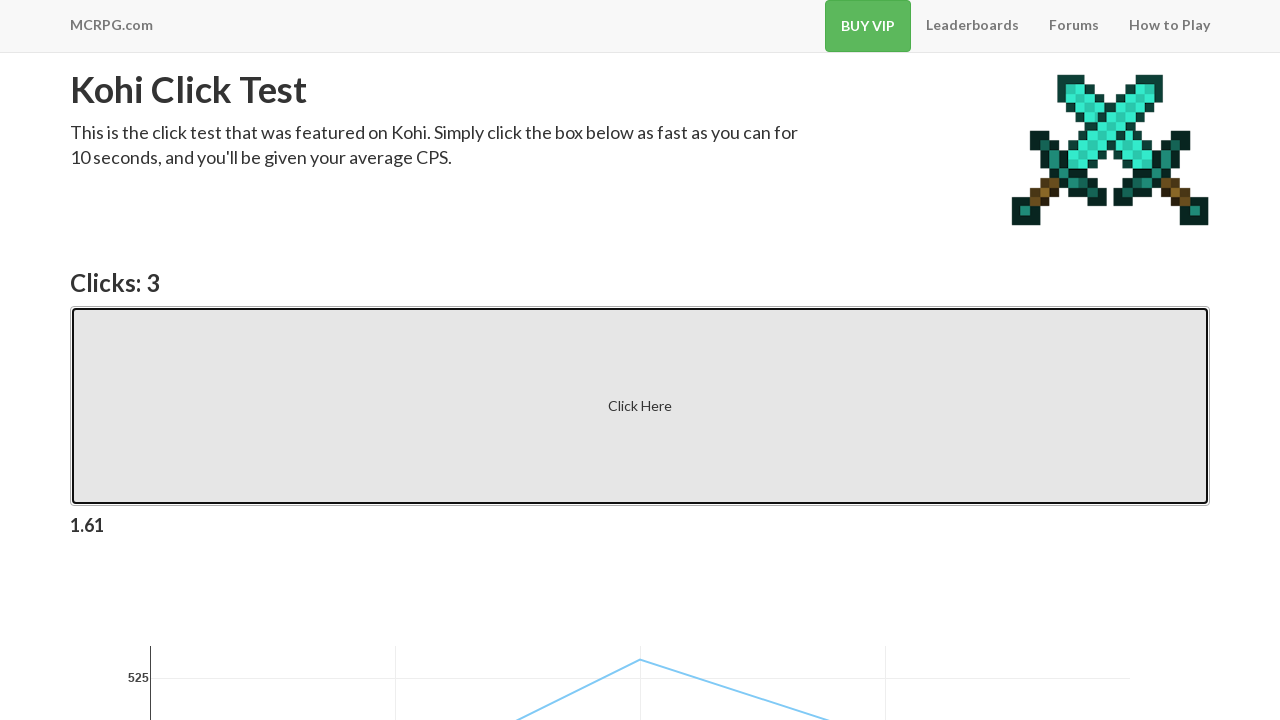

Waited 100ms after click #62
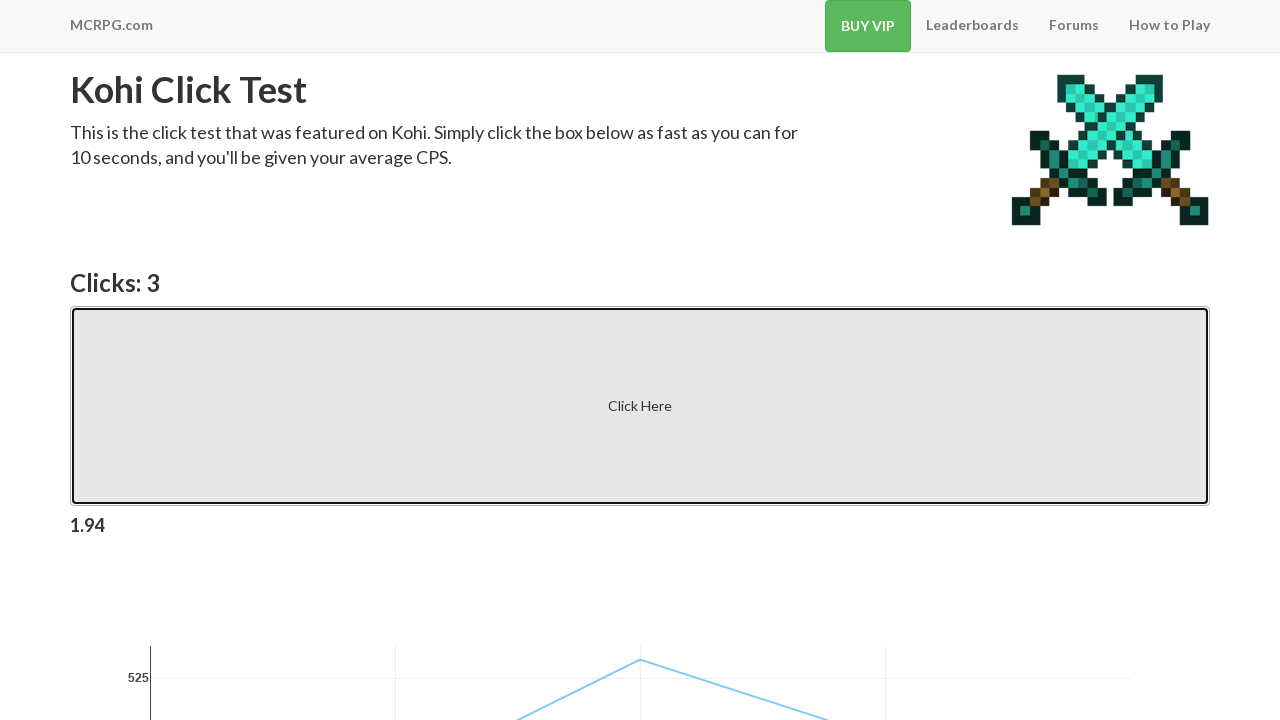

Rapid click #63 of 100 at (640, 406) on .btn-default
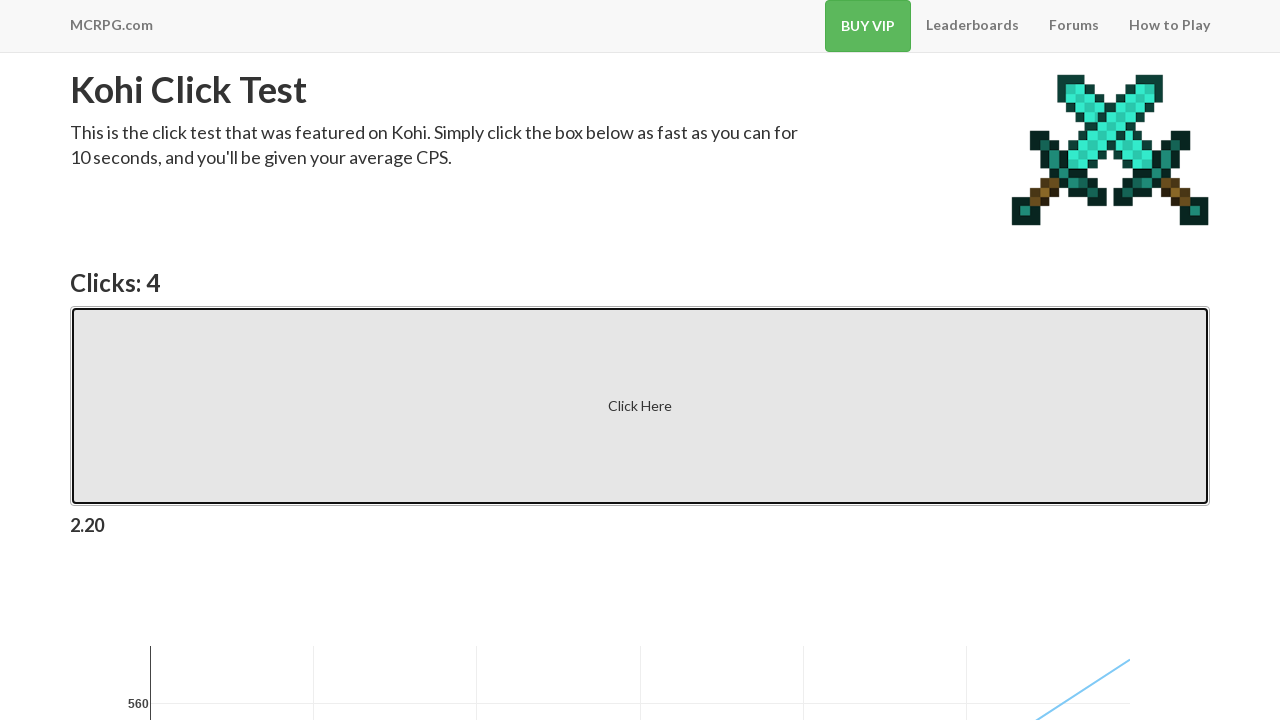

Waited 100ms after click #63
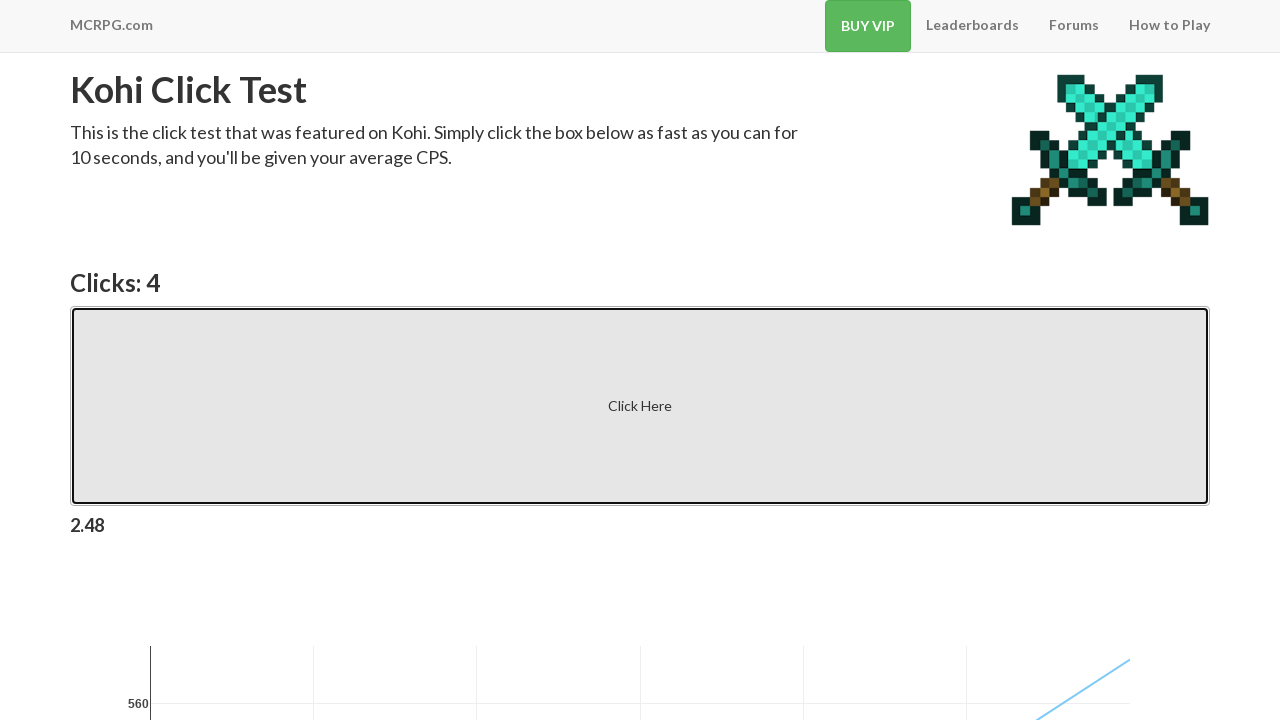

Rapid click #64 of 100 at (640, 406) on .btn-default
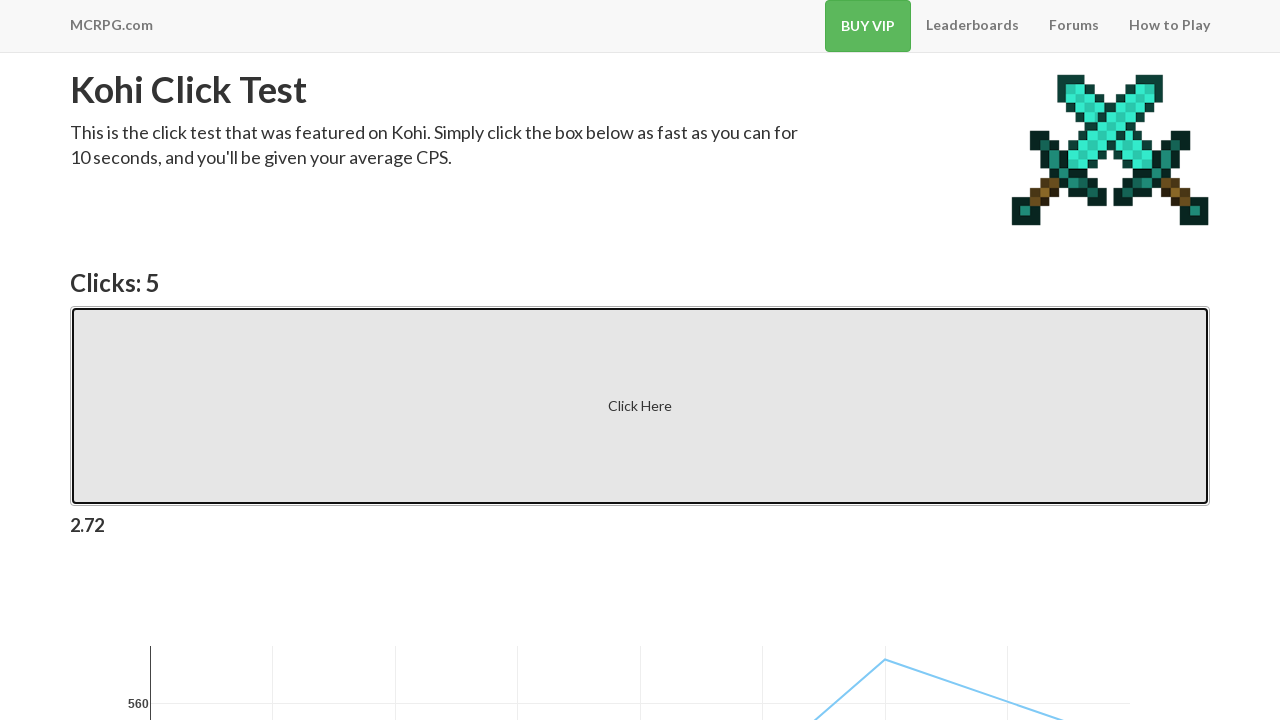

Waited 100ms after click #64
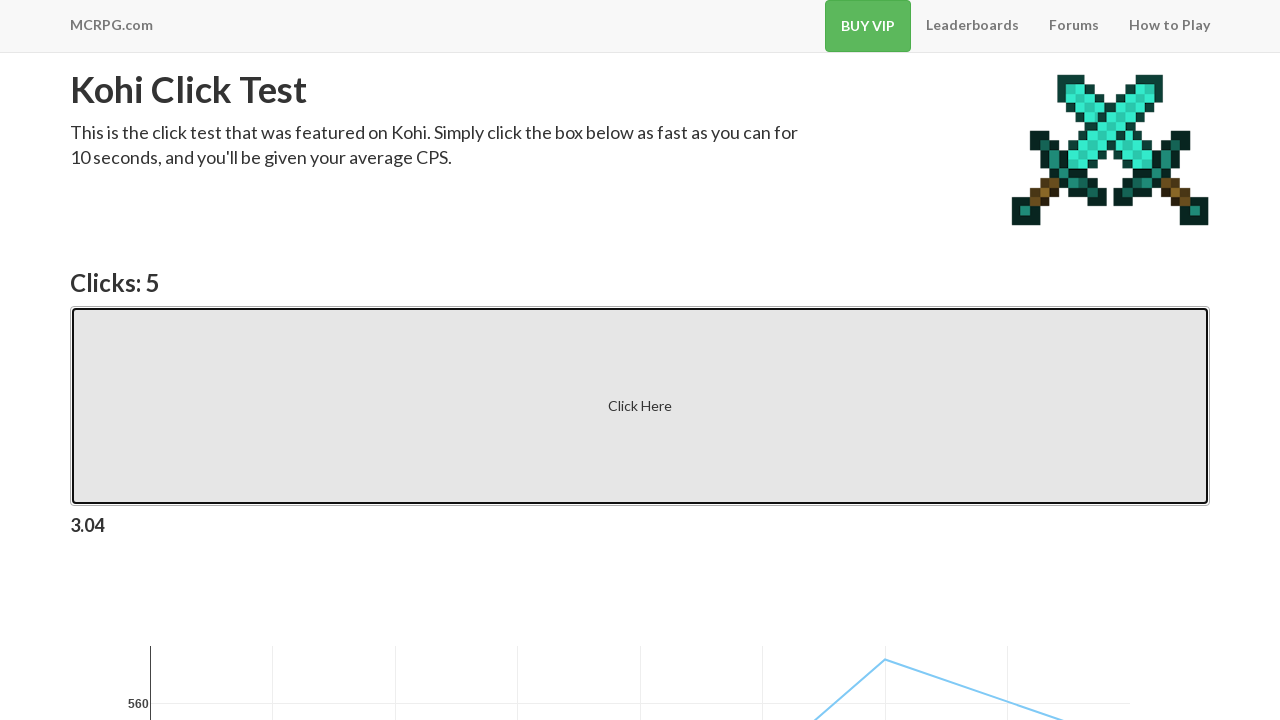

Rapid click #65 of 100 at (640, 406) on .btn-default
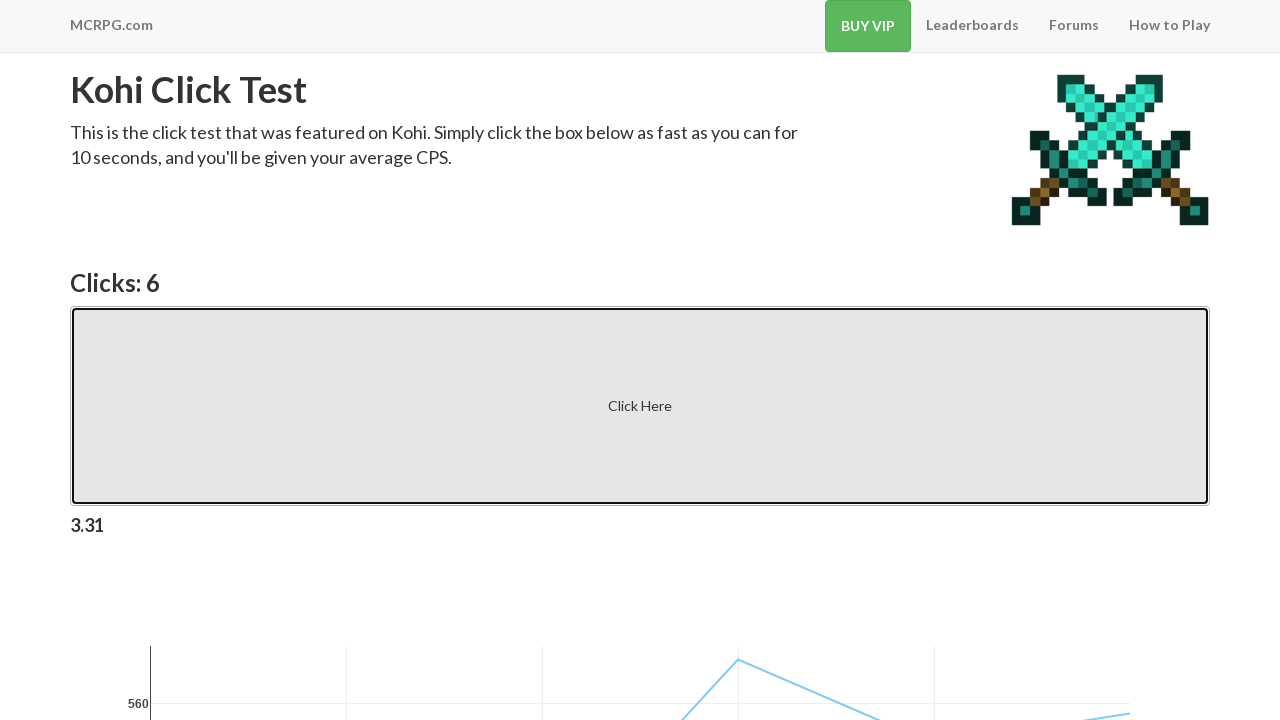

Waited 100ms after click #65
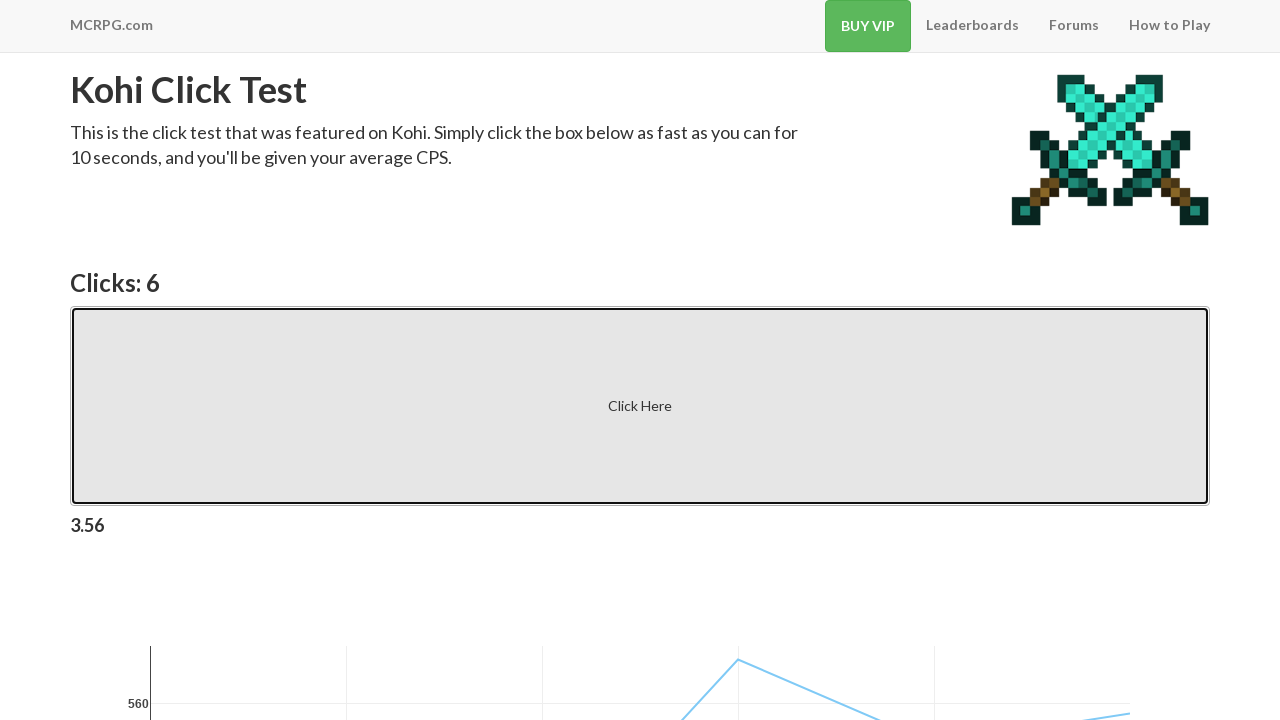

Rapid click #66 of 100 at (640, 406) on .btn-default
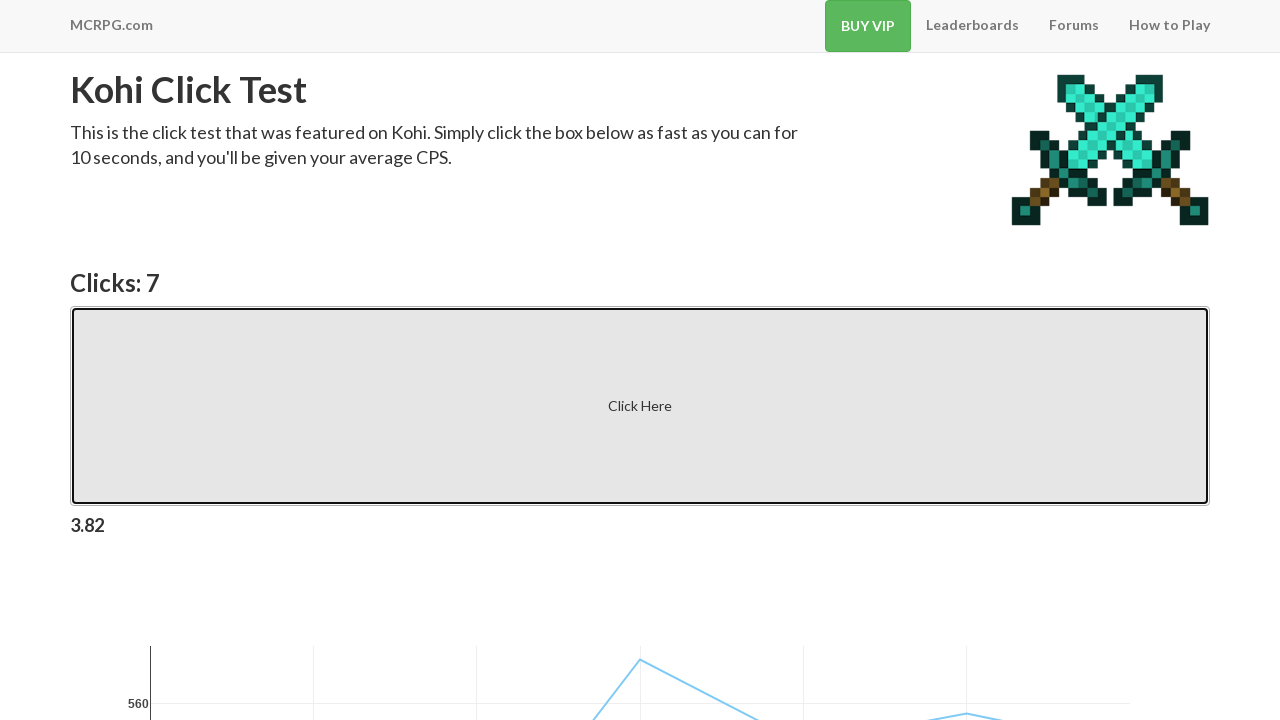

Waited 100ms after click #66
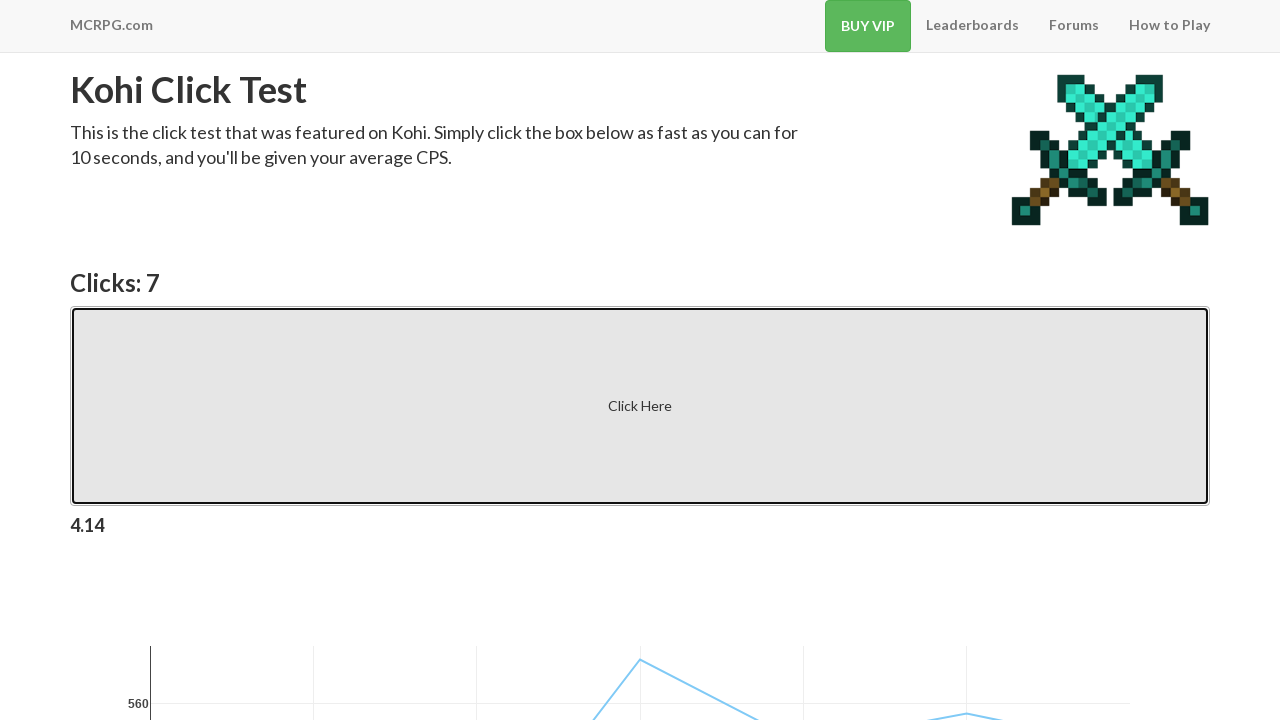

Rapid click #67 of 100 at (640, 406) on .btn-default
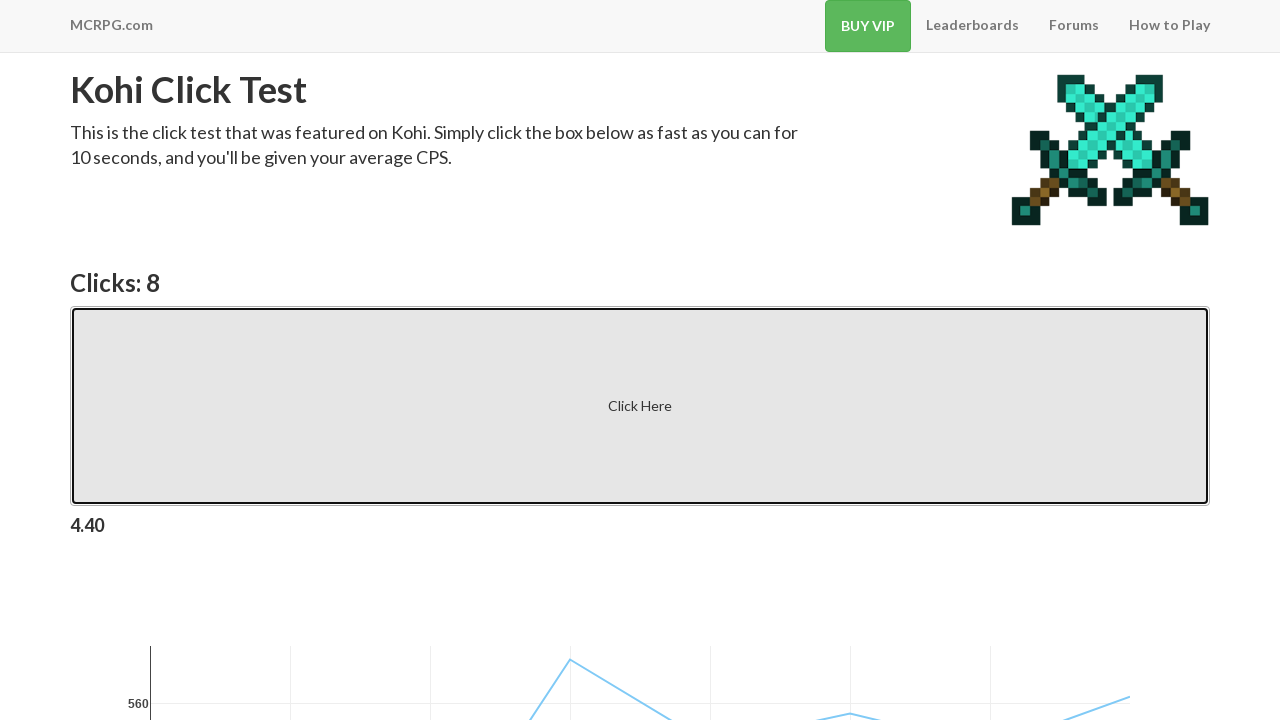

Waited 100ms after click #67
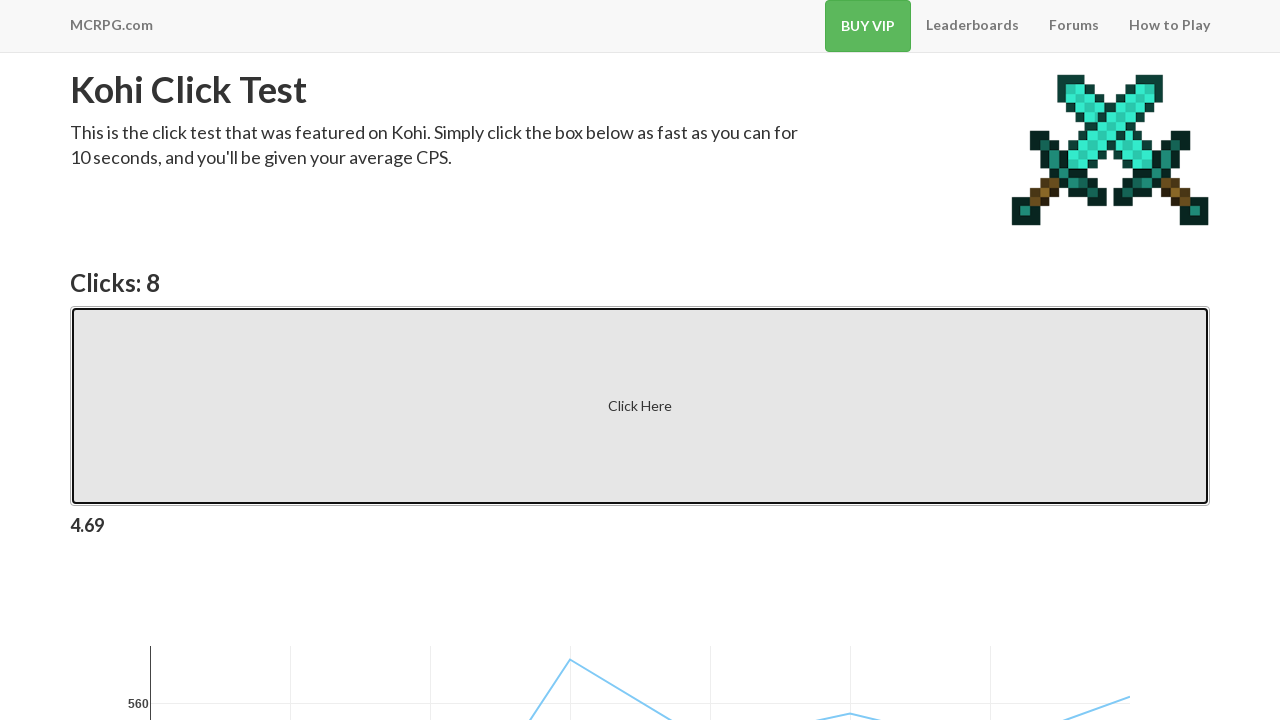

Rapid click #68 of 100 at (640, 406) on .btn-default
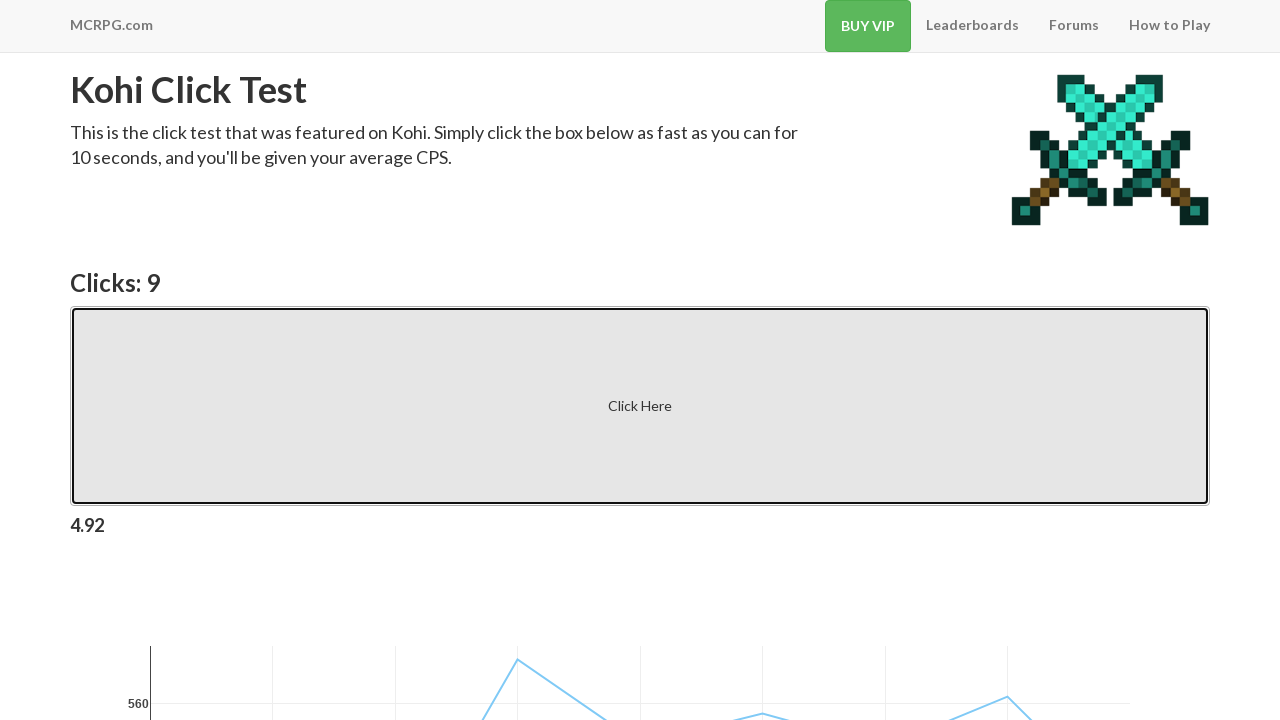

Waited 100ms after click #68
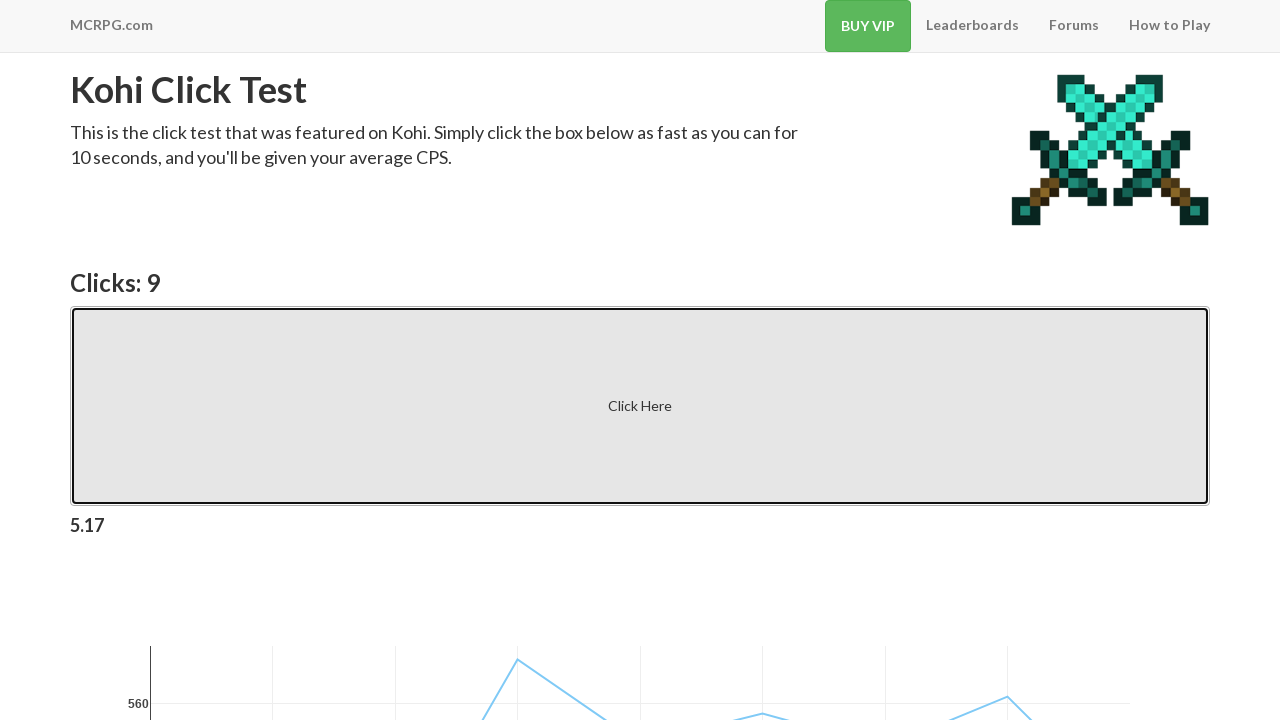

Rapid click #69 of 100 at (640, 406) on .btn-default
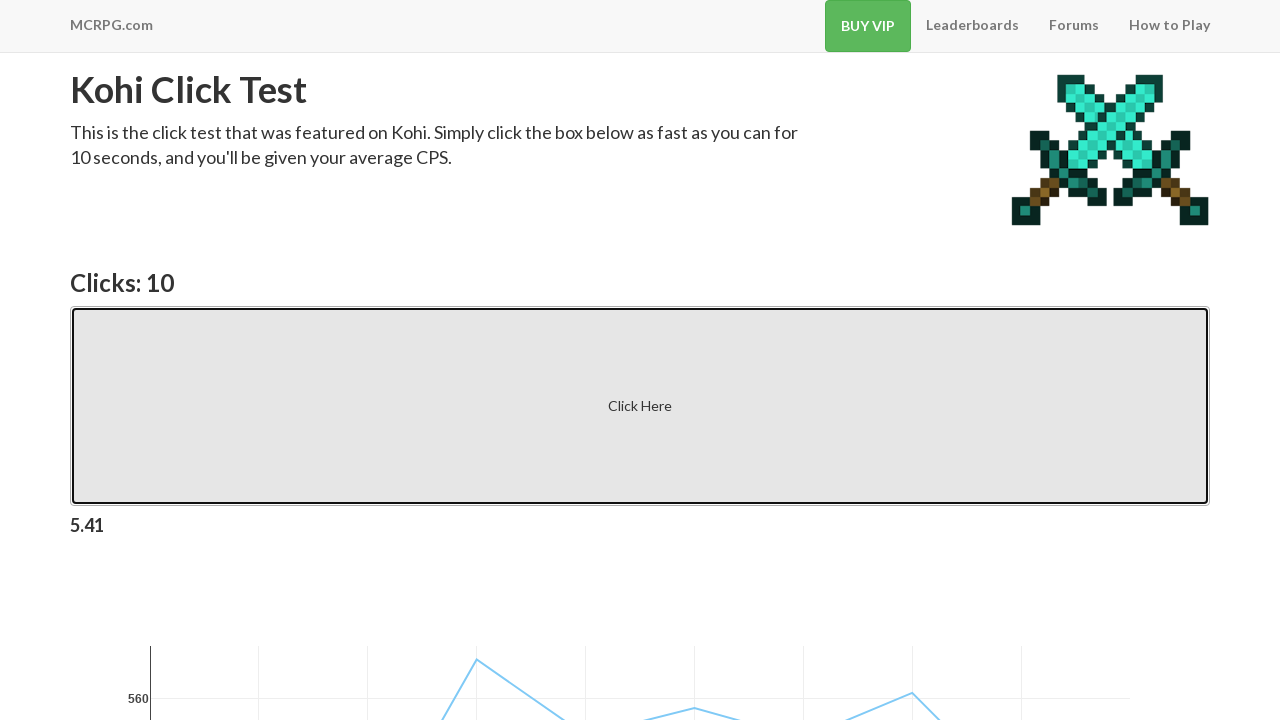

Waited 100ms after click #69
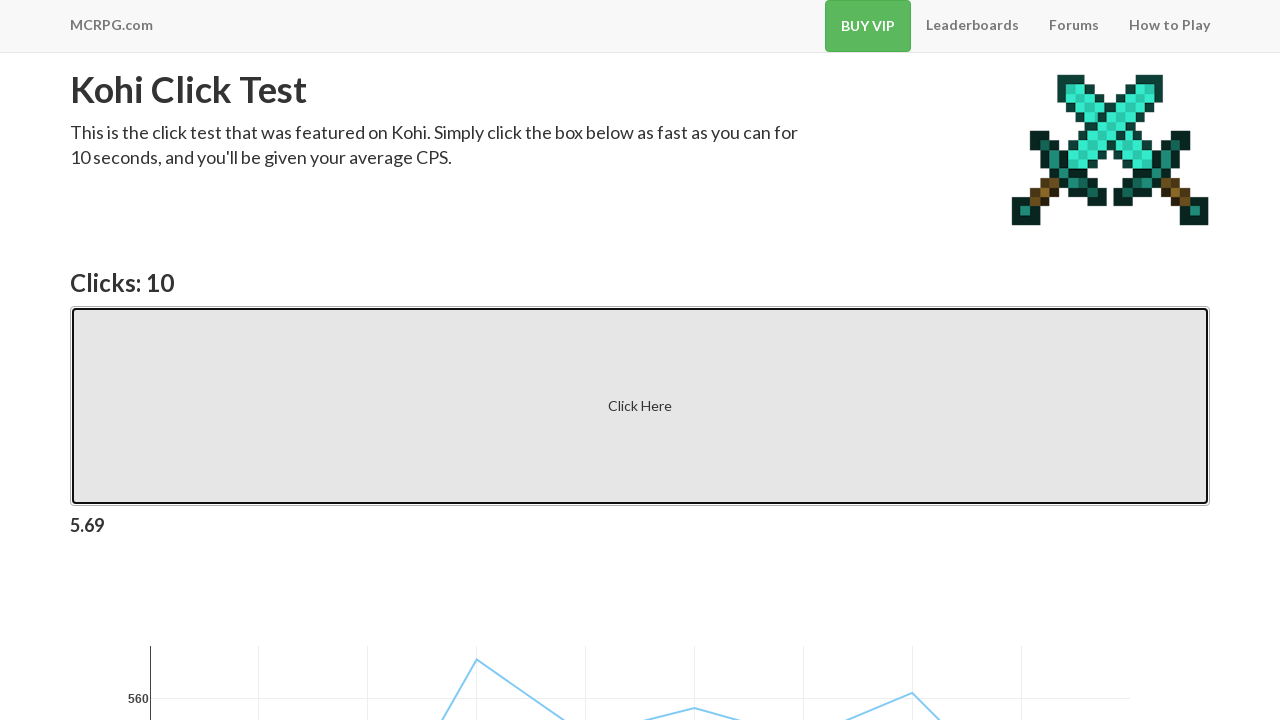

Rapid click #70 of 100 at (640, 406) on .btn-default
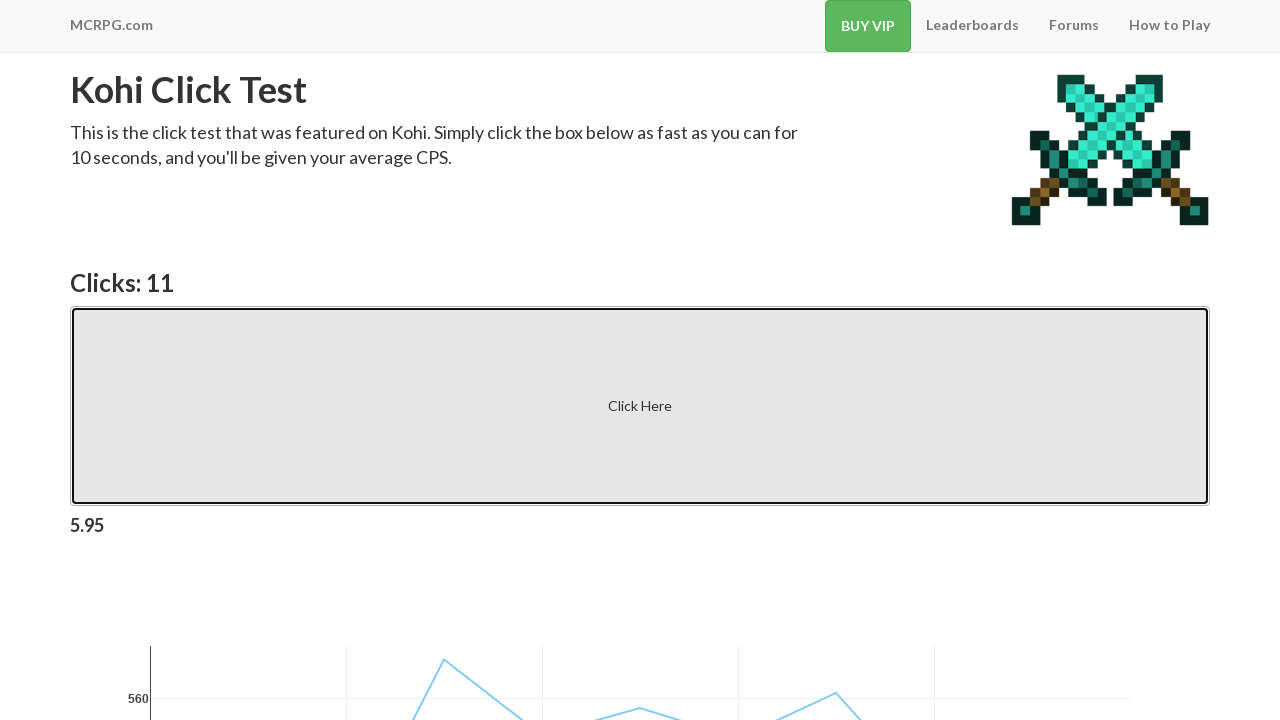

Waited 100ms after click #70
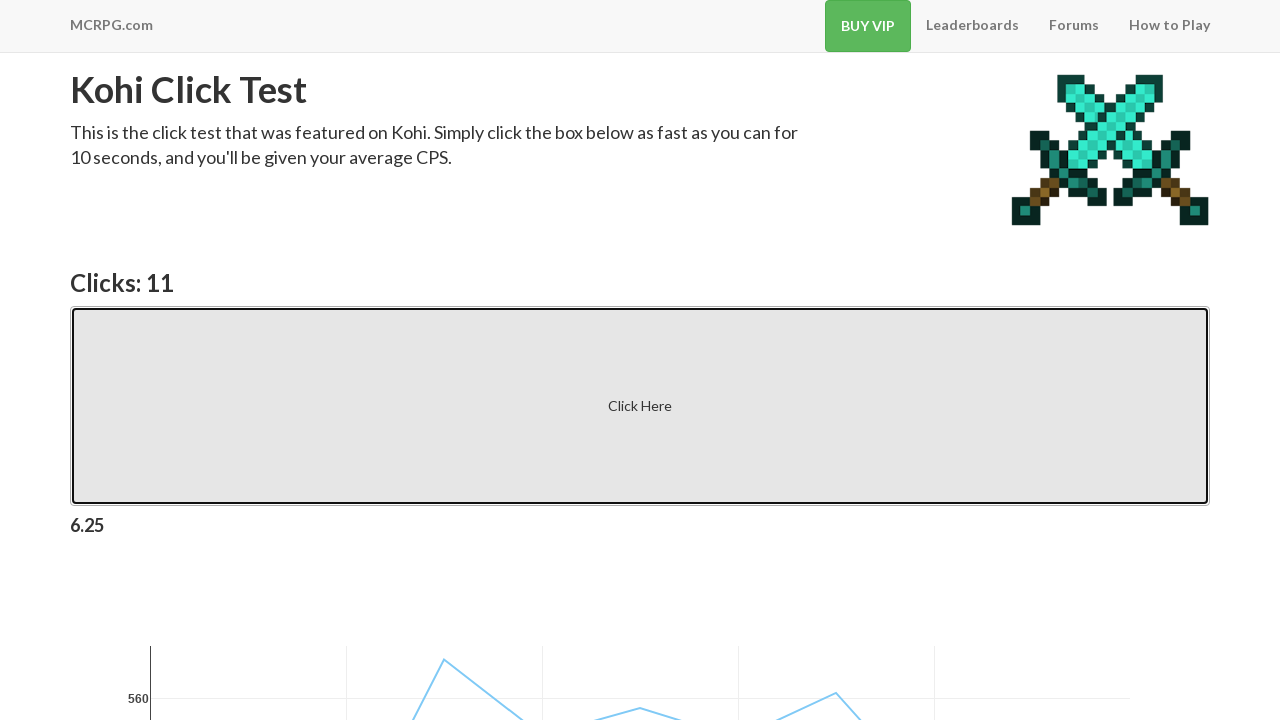

Rapid click #71 of 100 at (640, 406) on .btn-default
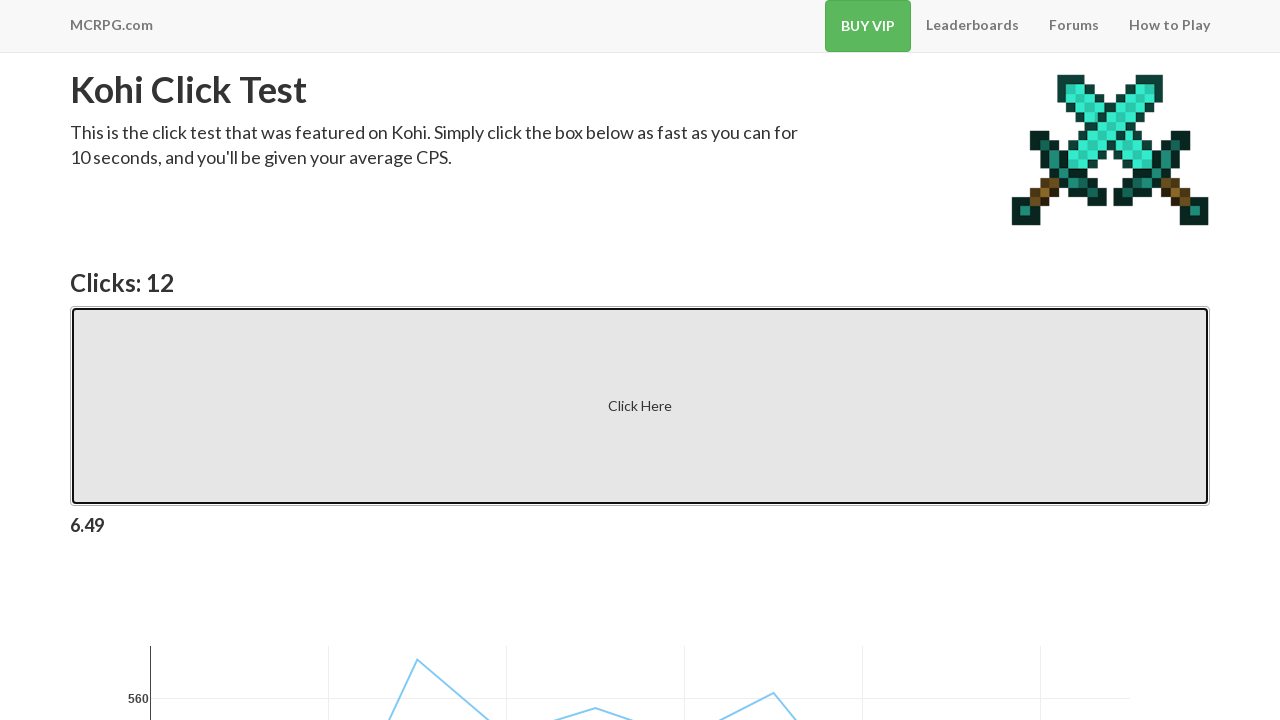

Waited 100ms after click #71
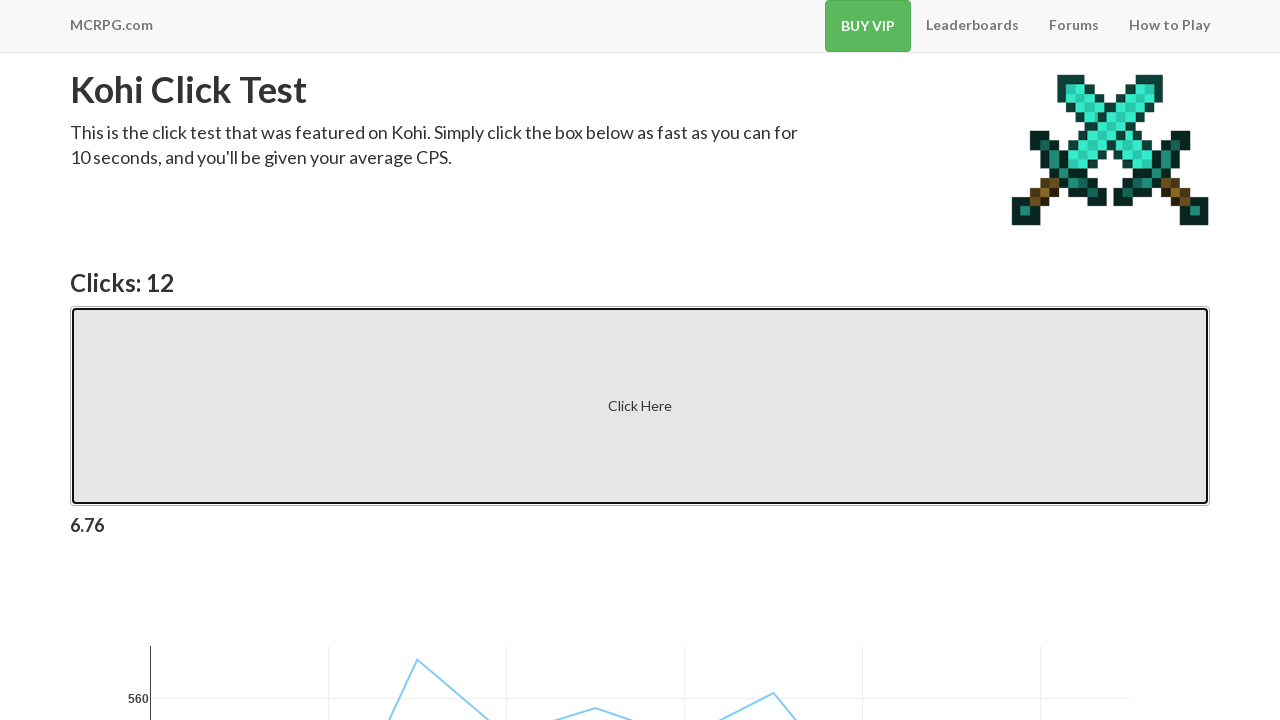

Rapid click #72 of 100 at (640, 406) on .btn-default
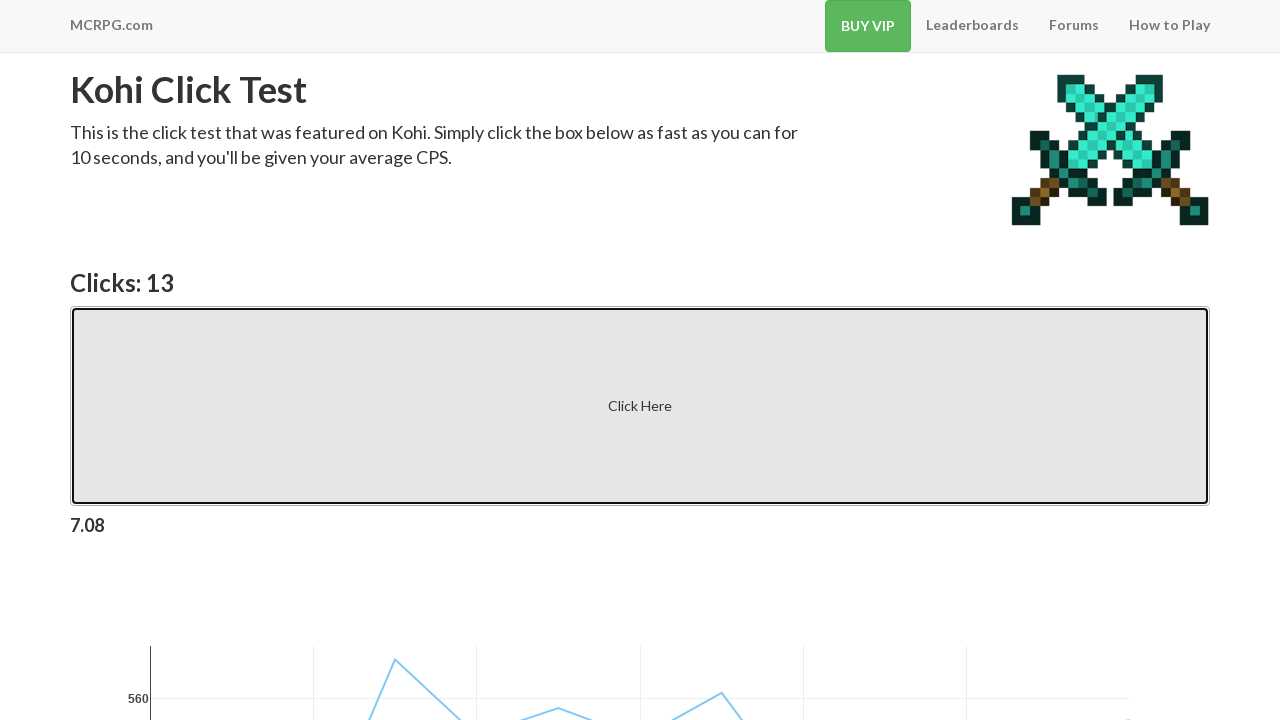

Waited 100ms after click #72
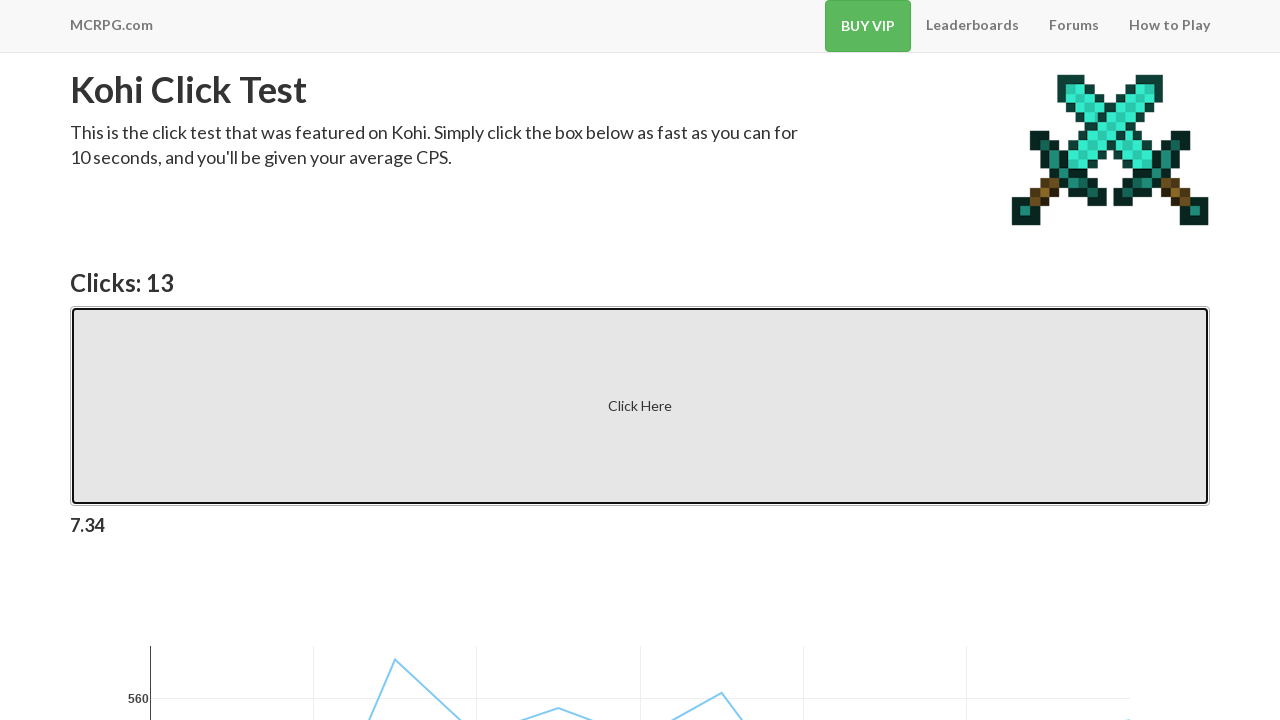

Rapid click #73 of 100 at (640, 406) on .btn-default
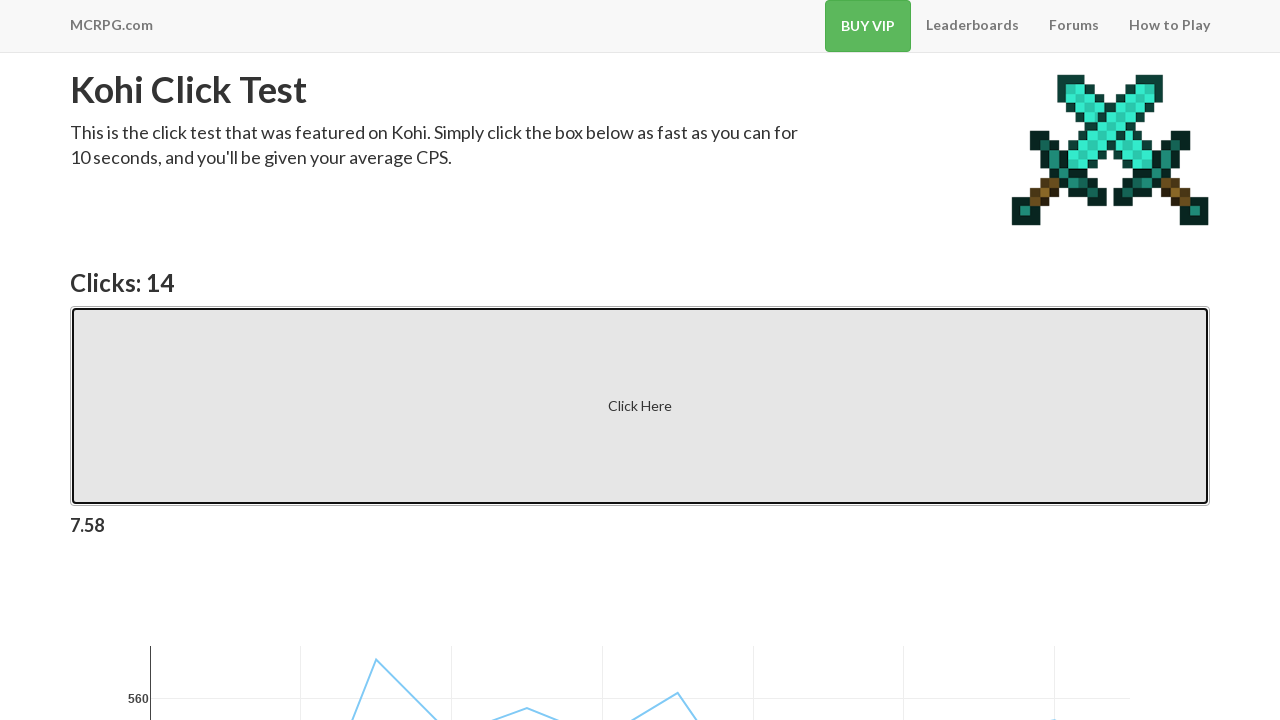

Waited 100ms after click #73
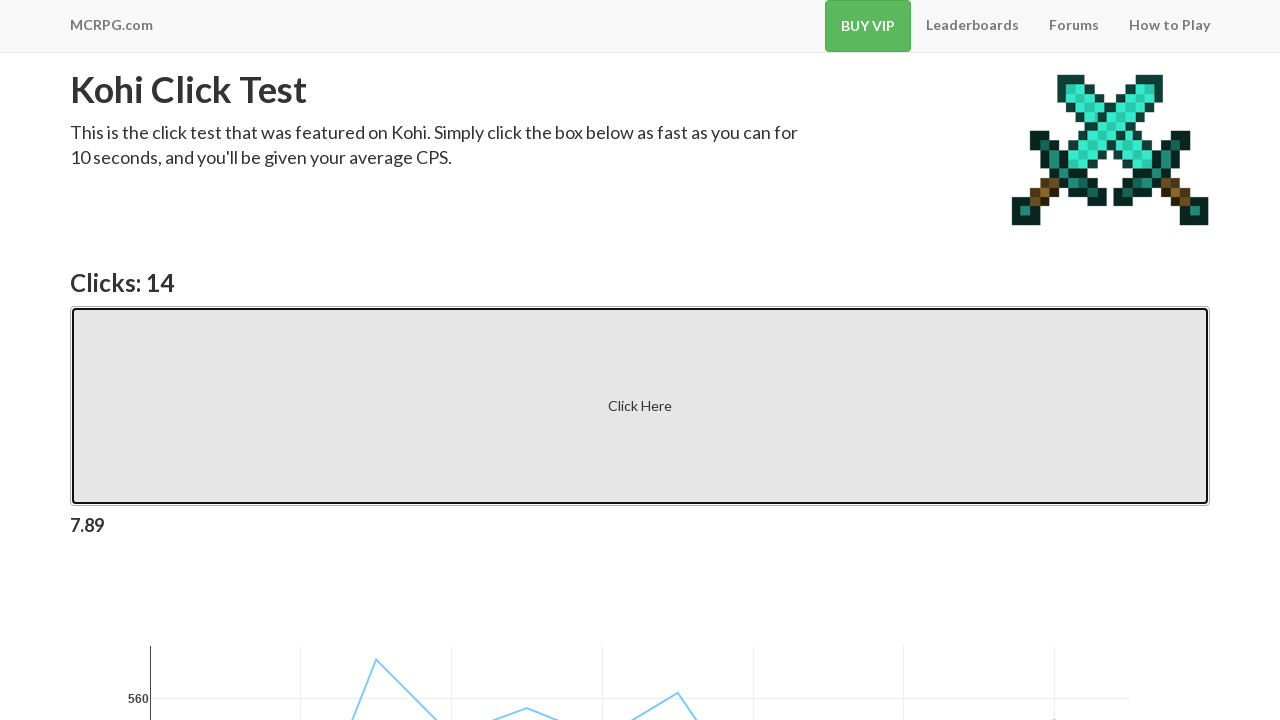

Rapid click #74 of 100 at (640, 406) on .btn-default
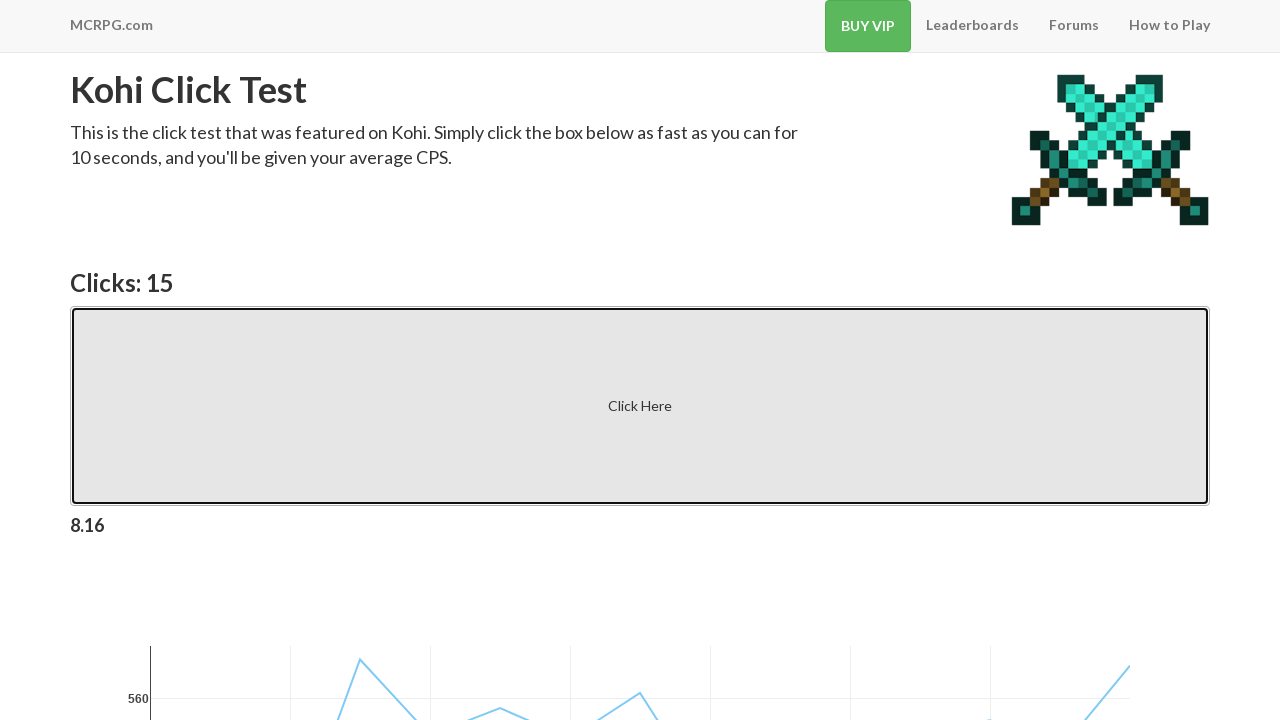

Waited 100ms after click #74
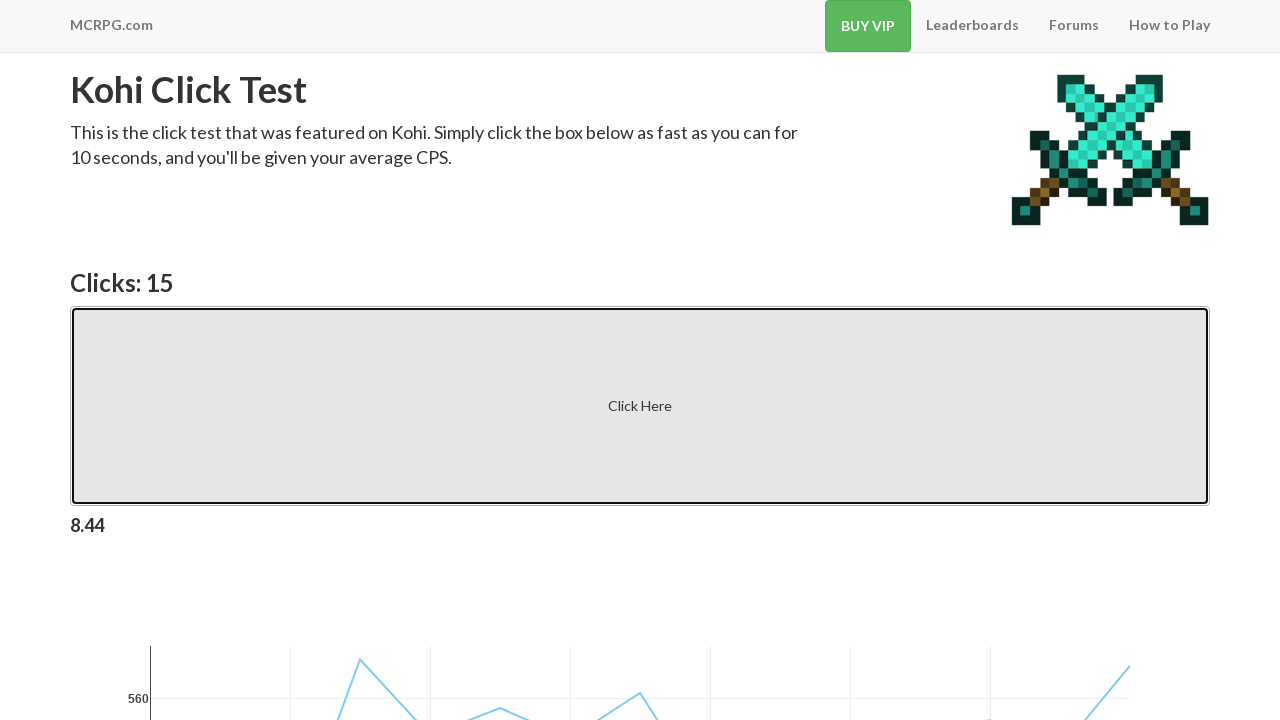

Rapid click #75 of 100 at (640, 406) on .btn-default
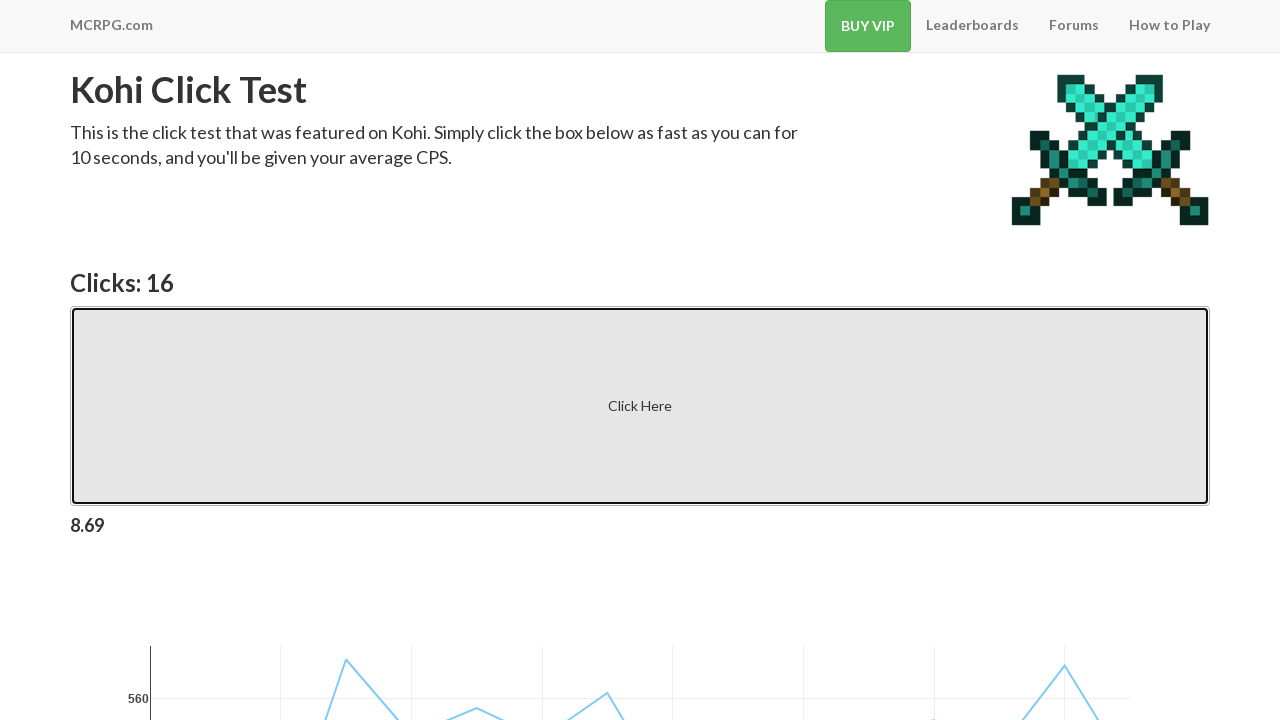

Waited 100ms after click #75
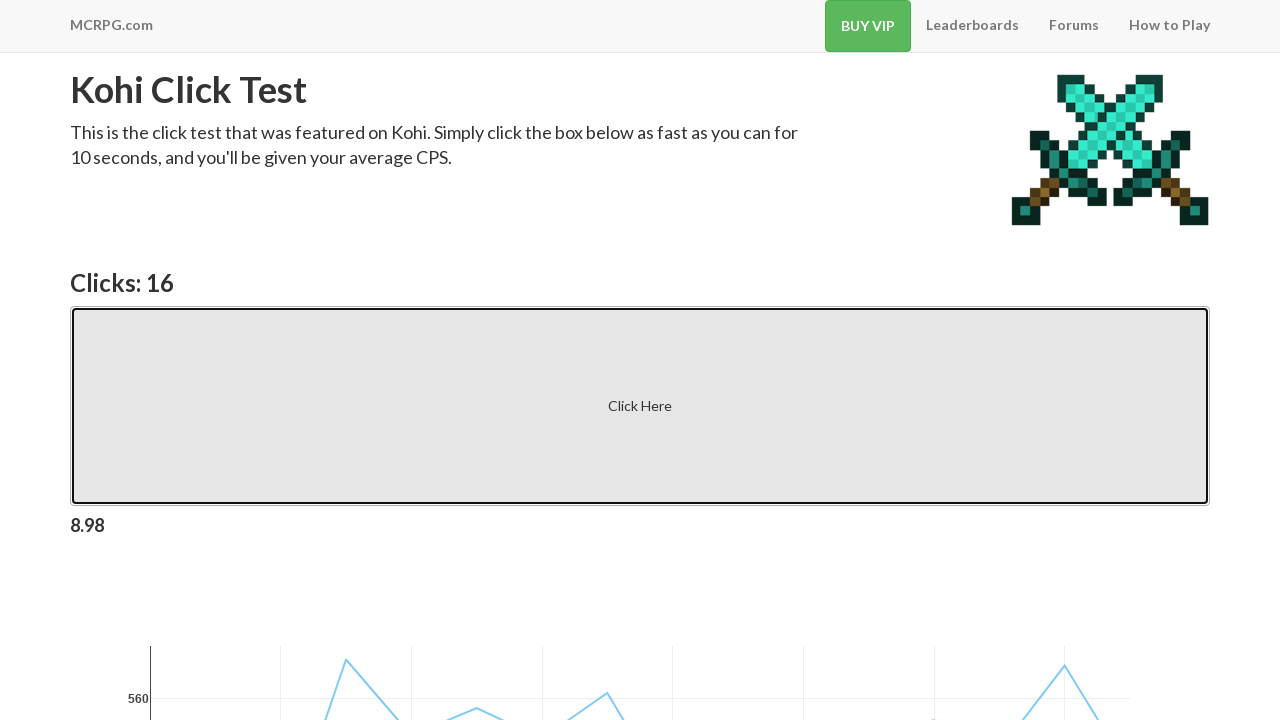

Rapid click #76 of 100 at (640, 406) on .btn-default
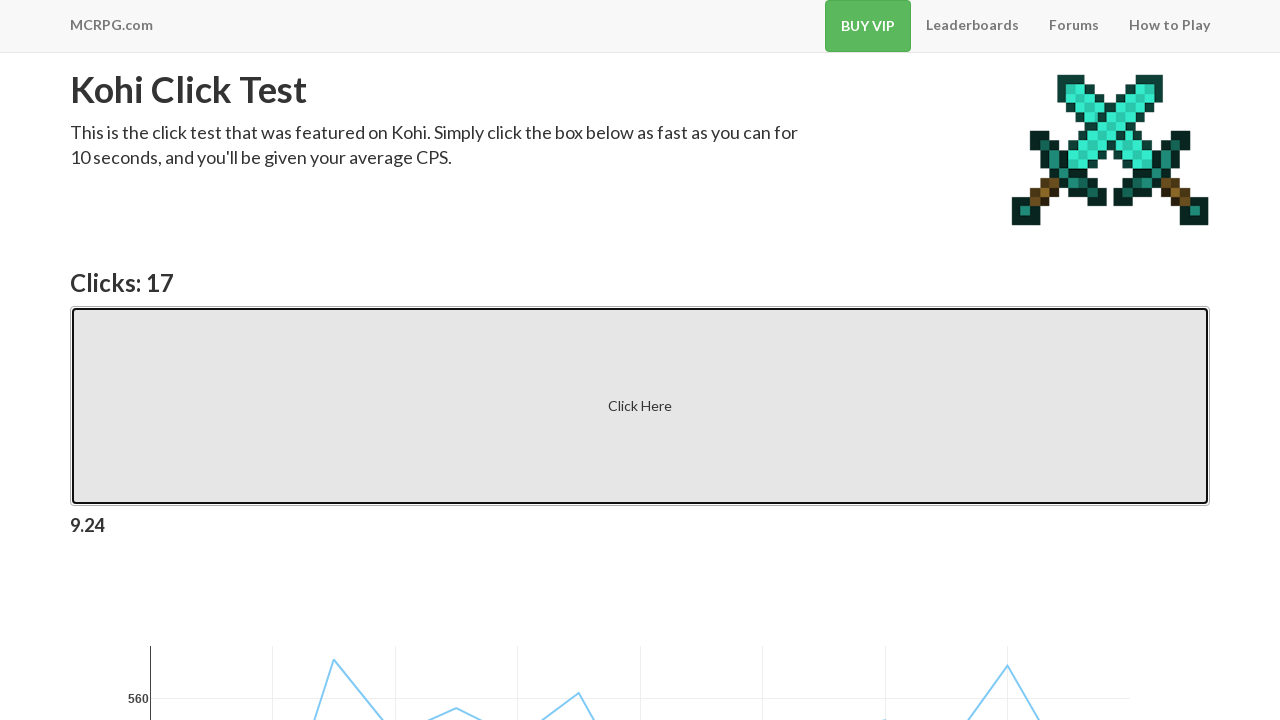

Waited 100ms after click #76
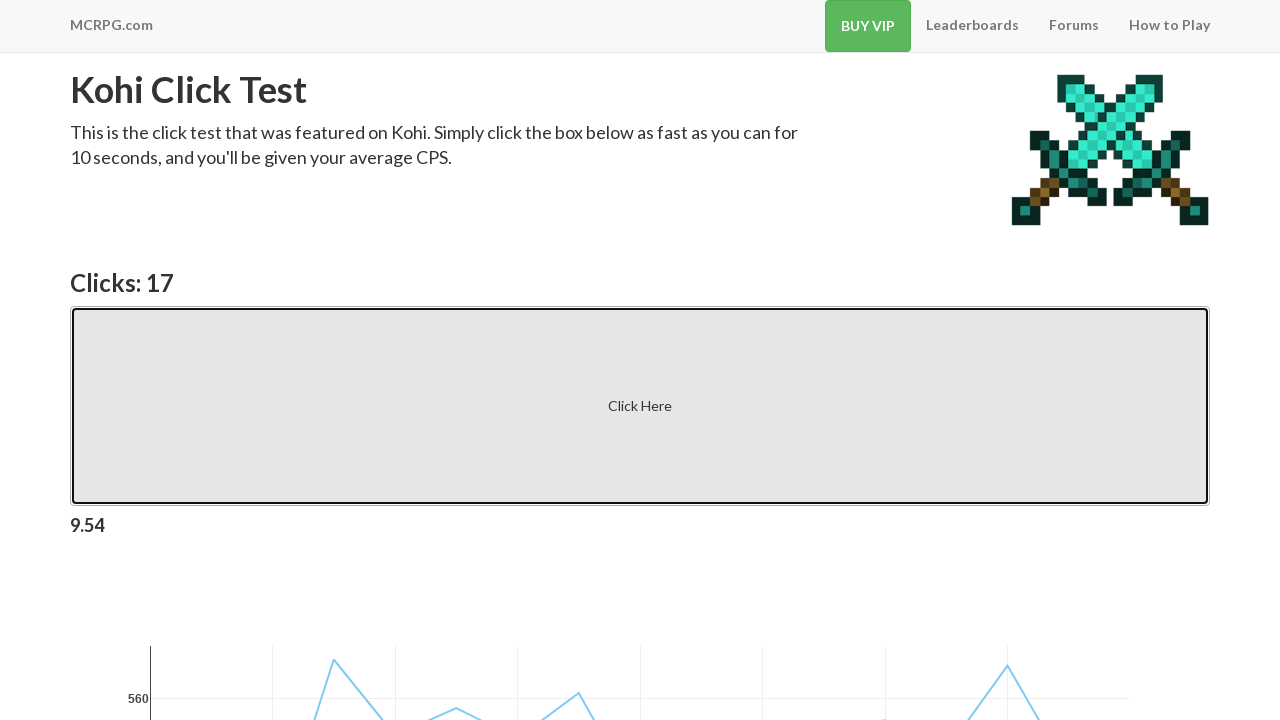

Rapid click #77 of 100 at (640, 406) on .btn-default
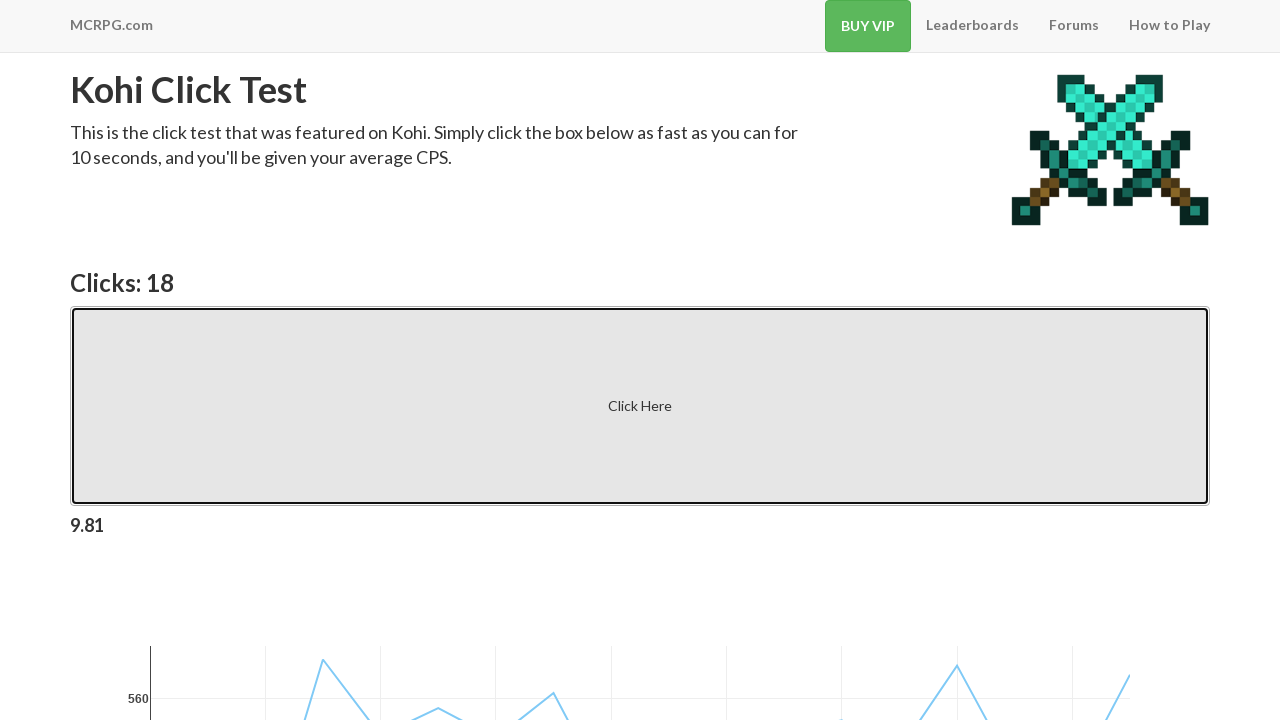

Waited 100ms after click #77
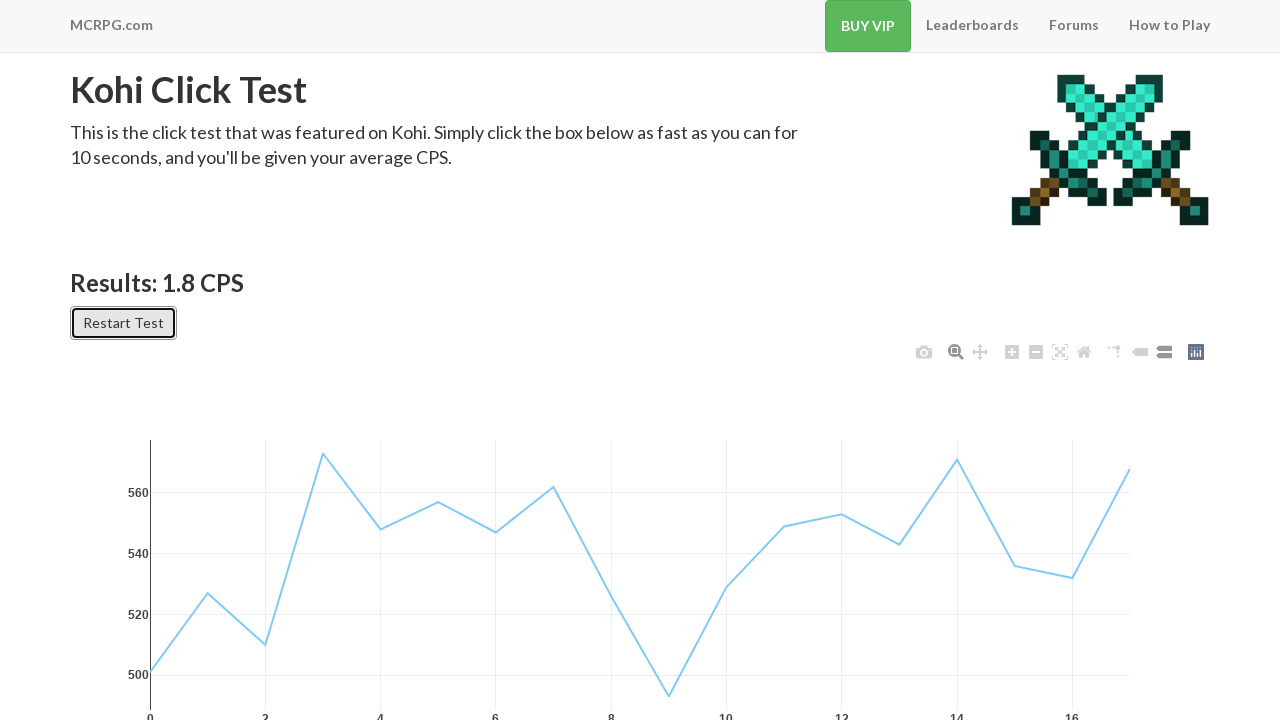

Rapid click #78 of 100 at (124, 329) on .btn-default
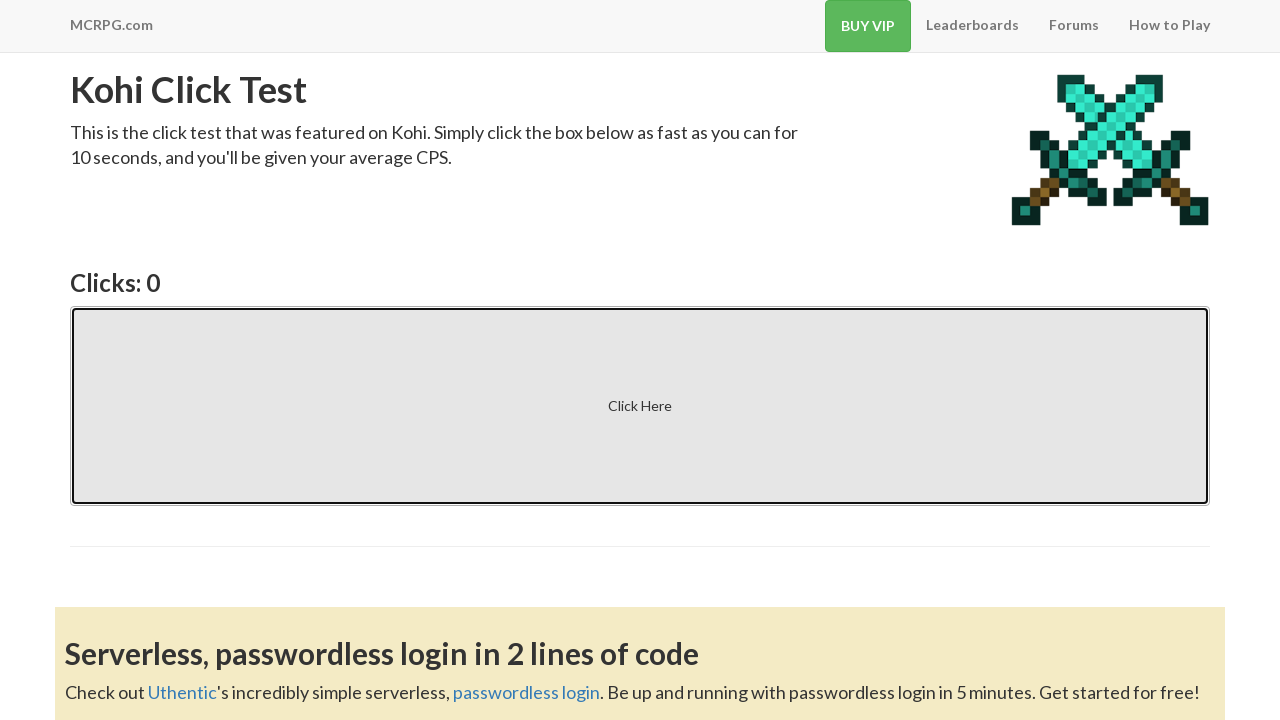

Waited 100ms after click #78
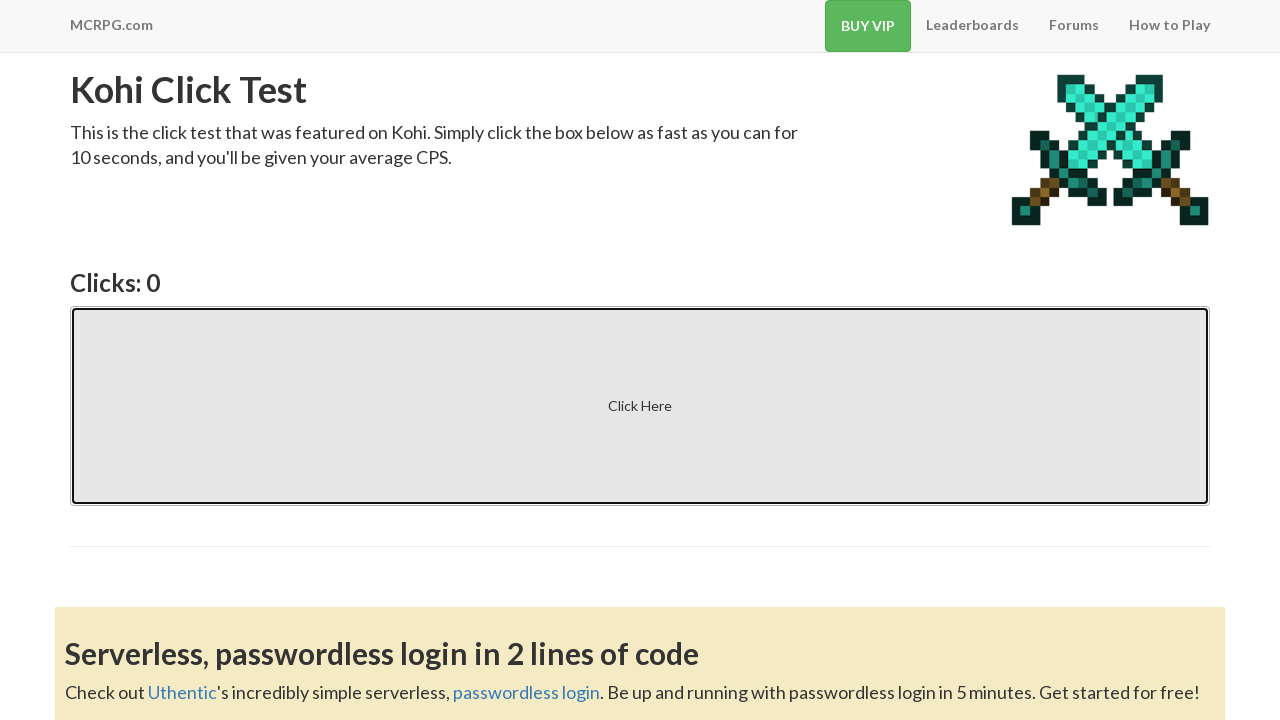

Rapid click #79 of 100 at (640, 406) on .btn-default
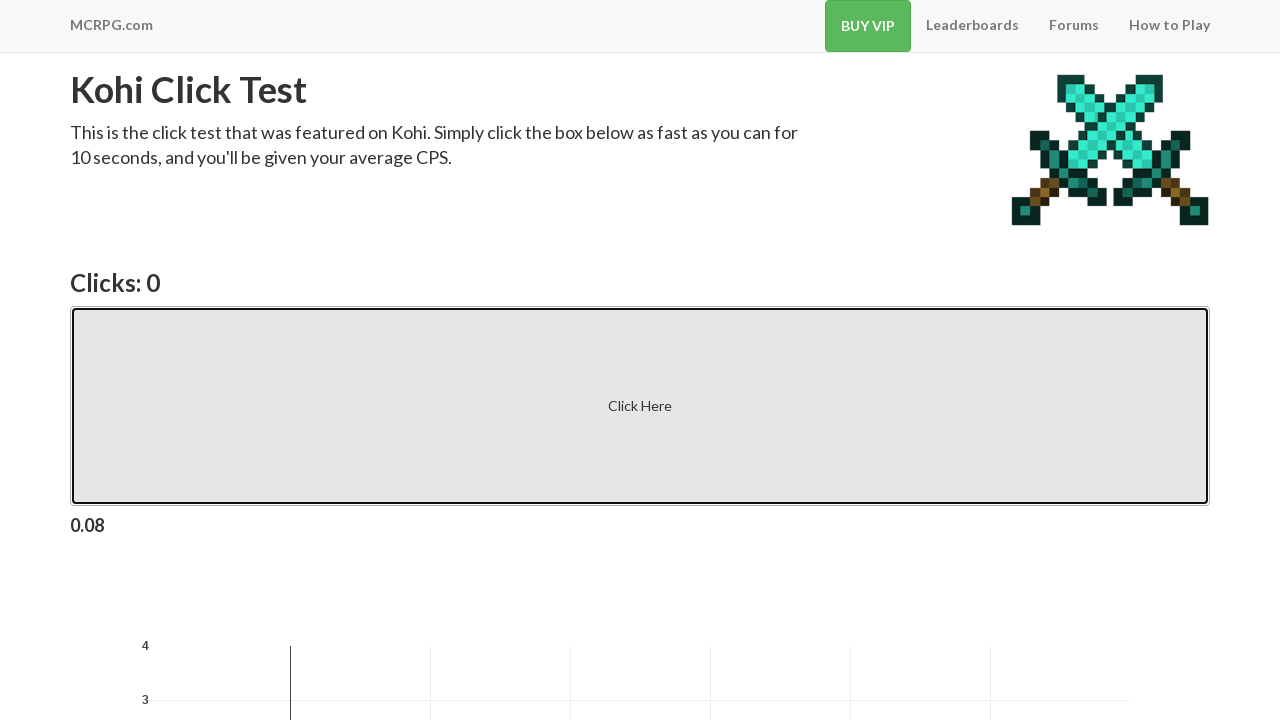

Waited 100ms after click #79
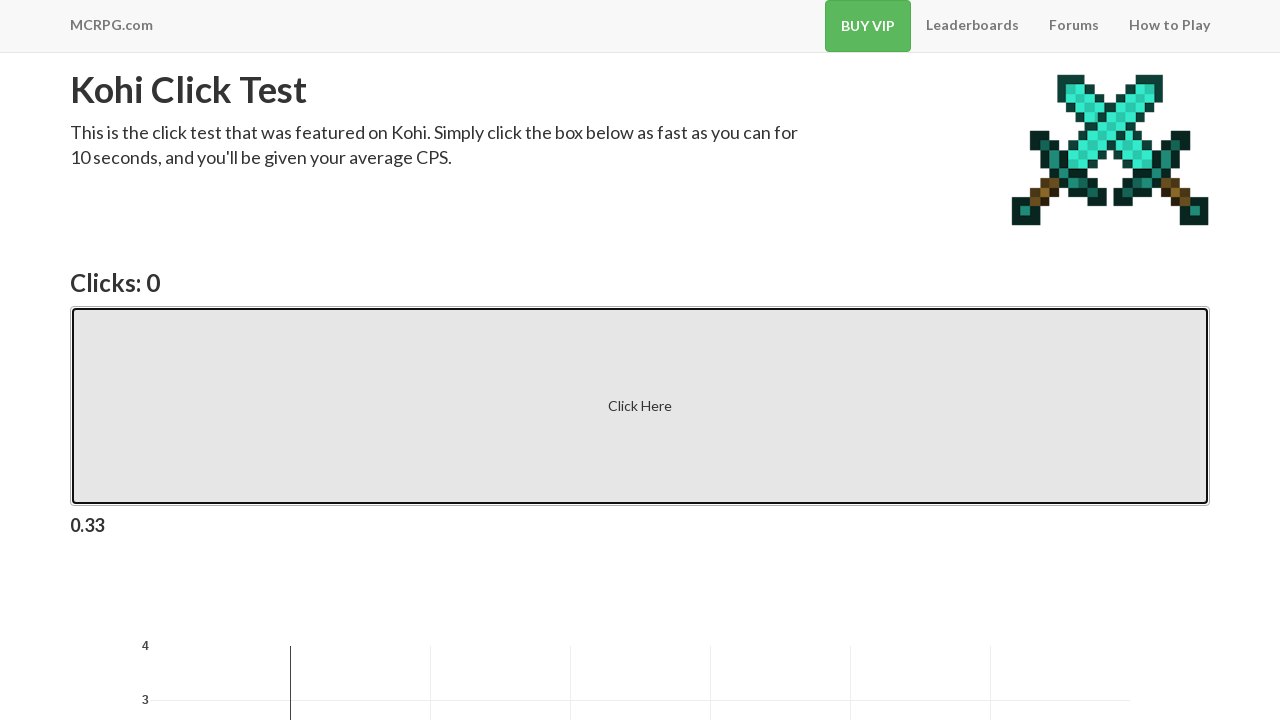

Rapid click #80 of 100 at (640, 406) on .btn-default
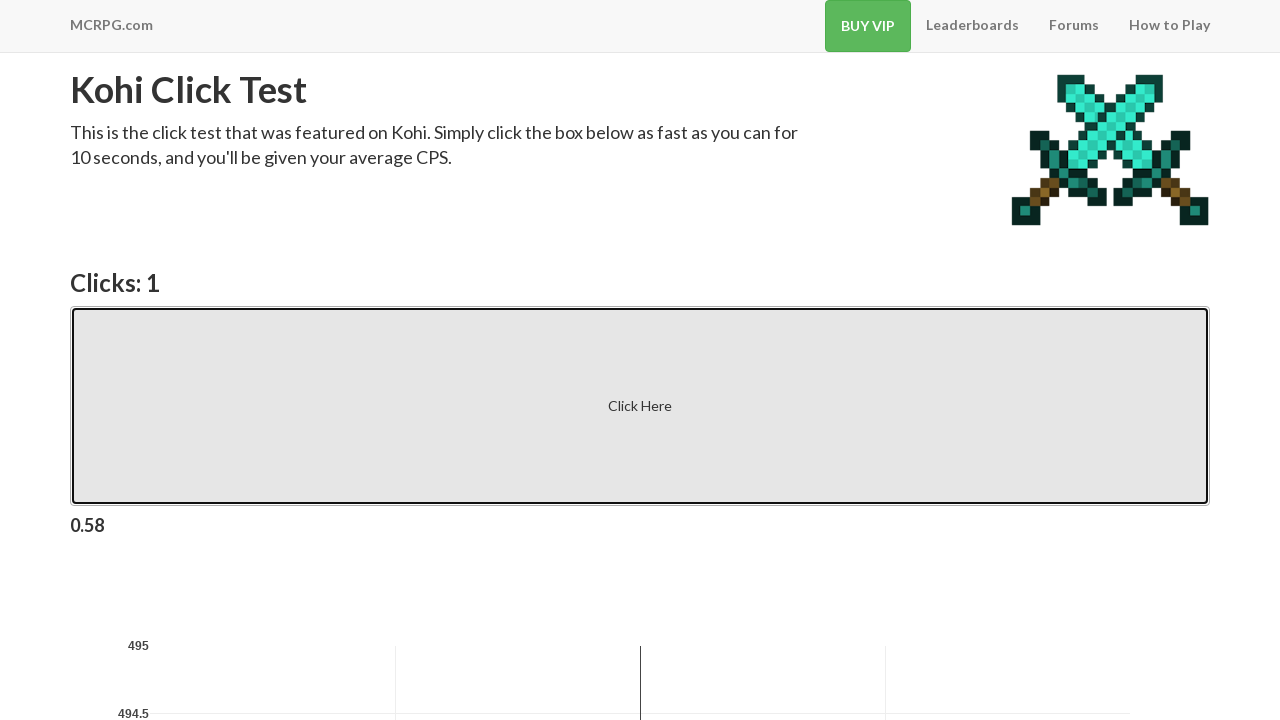

Waited 100ms after click #80
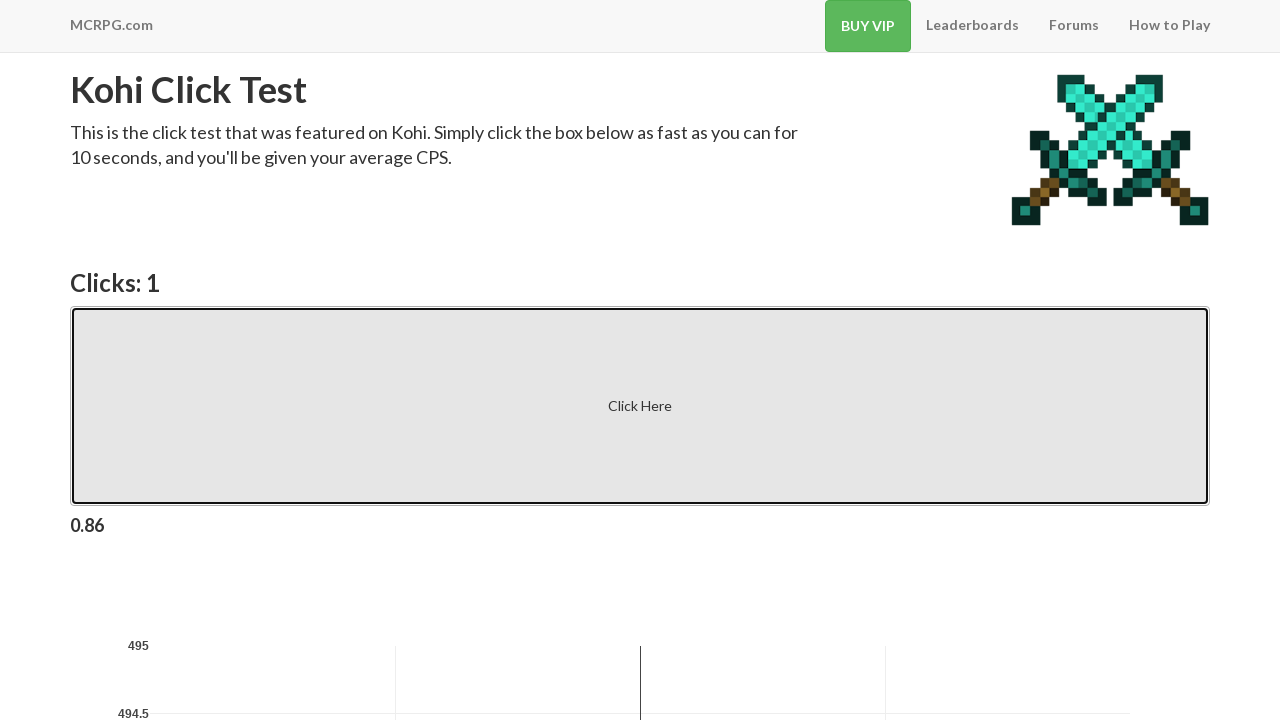

Rapid click #81 of 100 at (640, 406) on .btn-default
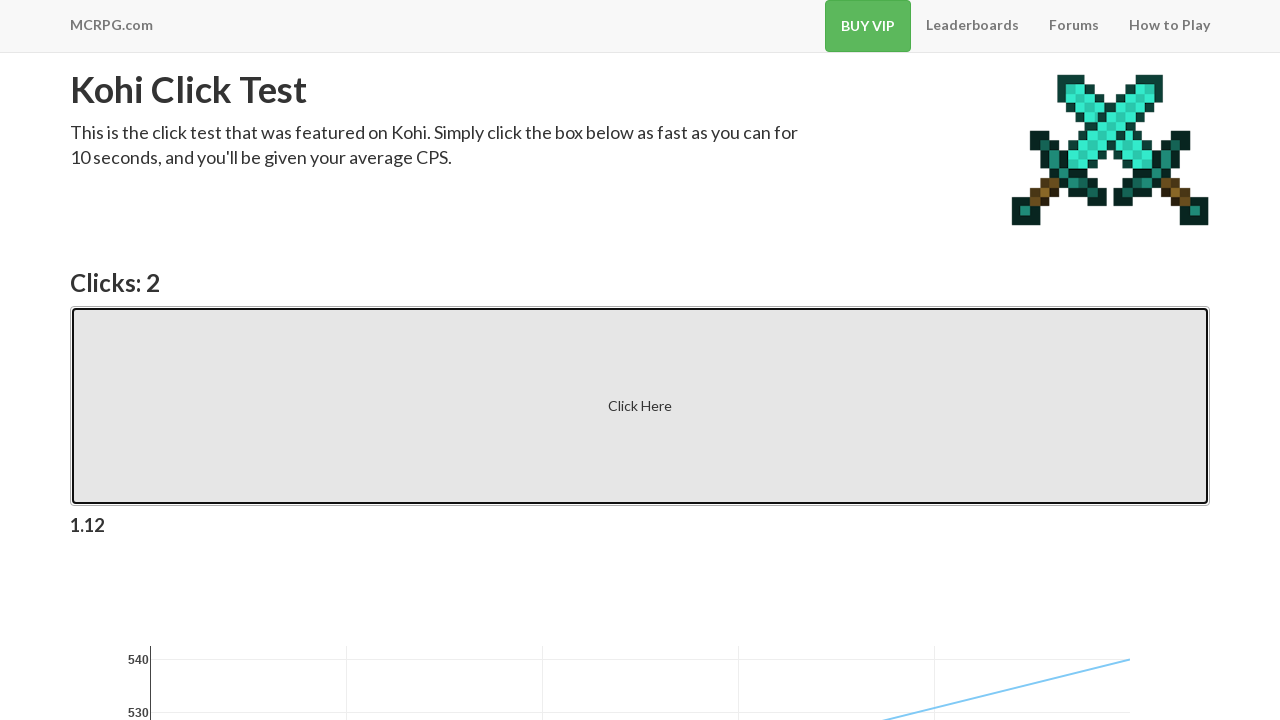

Waited 100ms after click #81
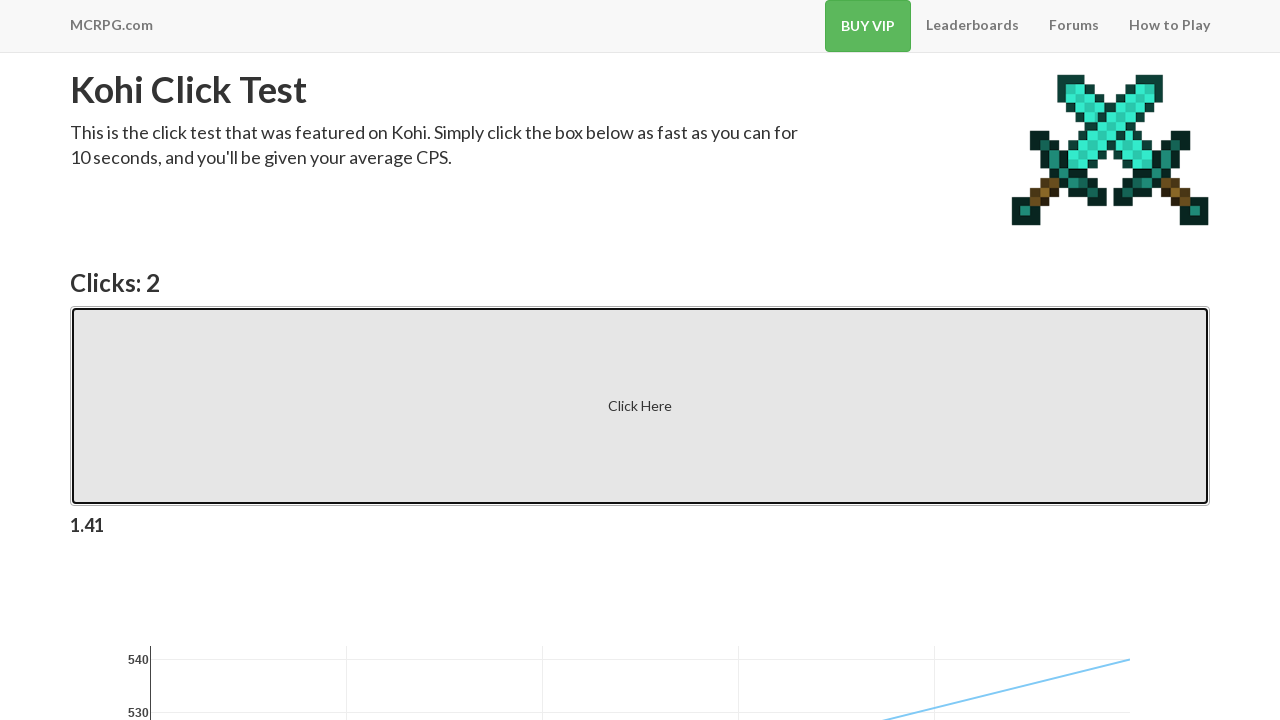

Rapid click #82 of 100 at (640, 406) on .btn-default
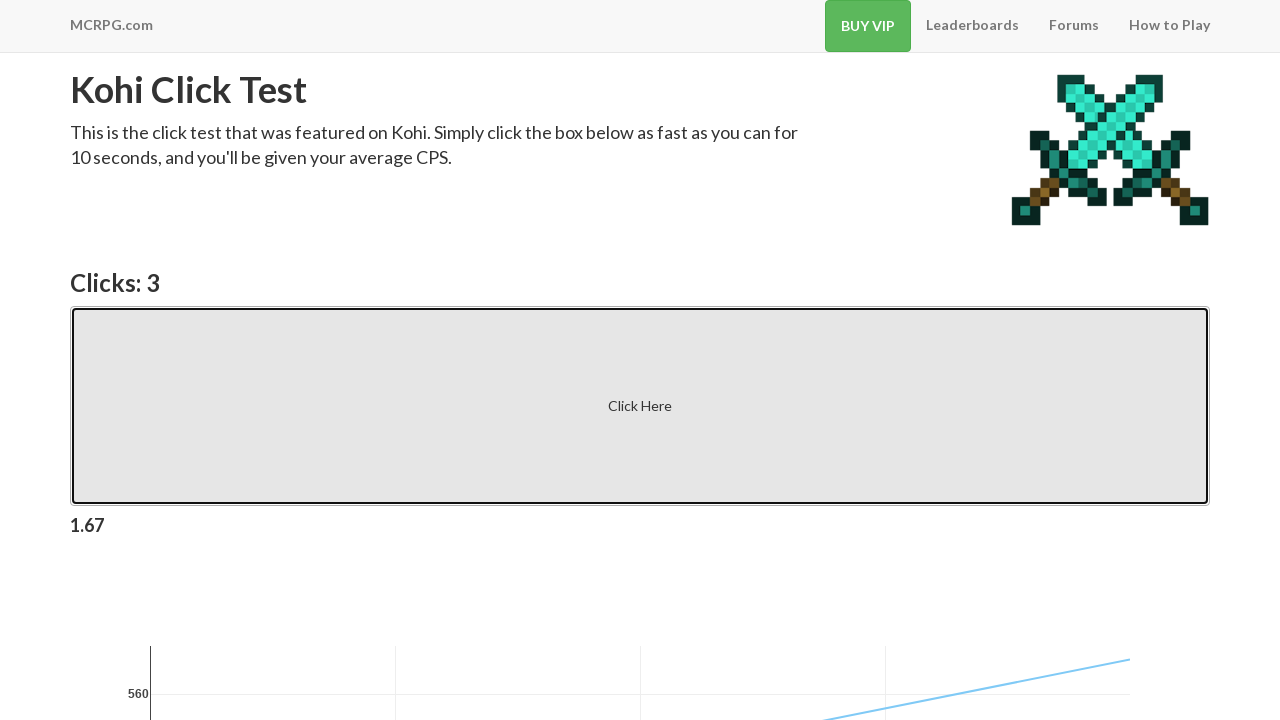

Waited 100ms after click #82
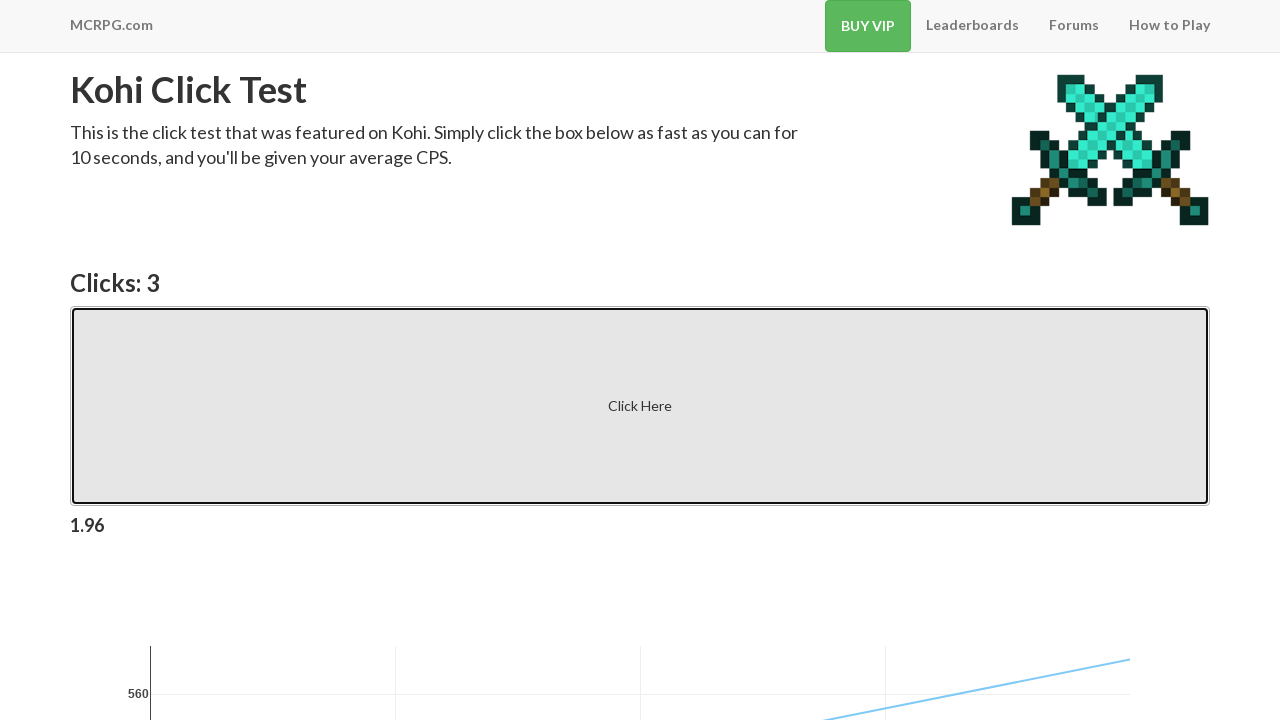

Rapid click #83 of 100 at (640, 406) on .btn-default
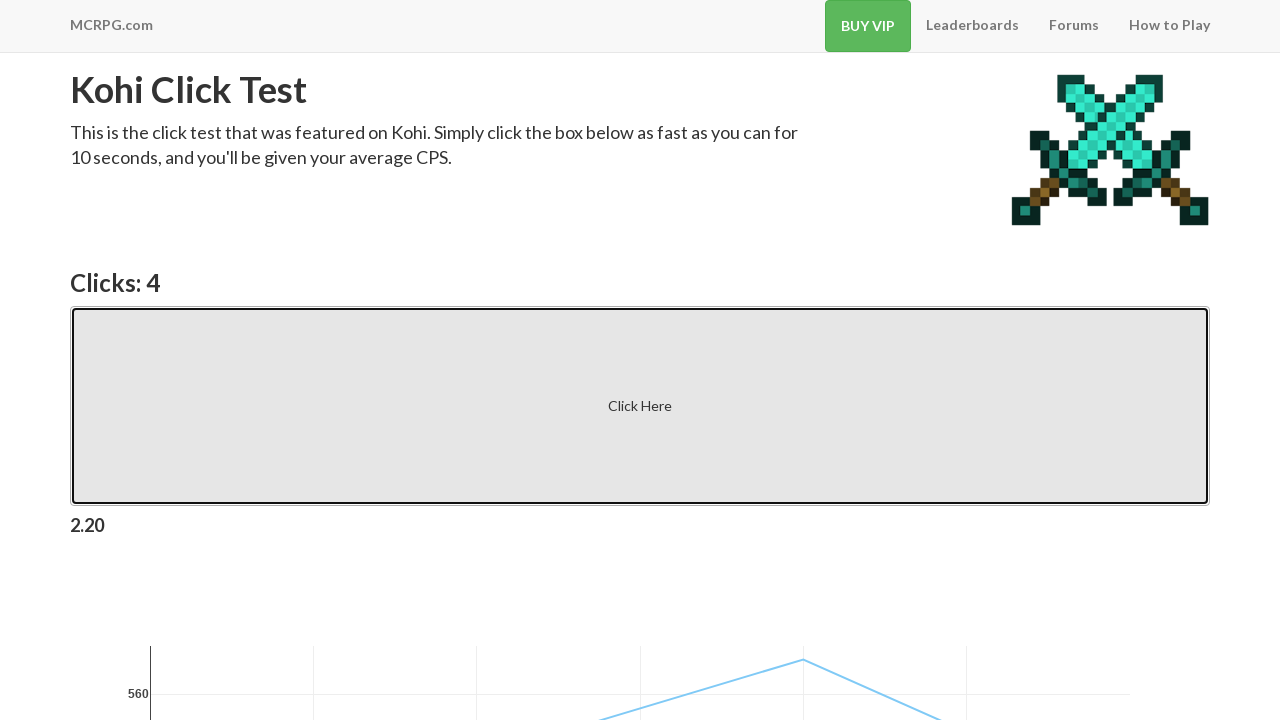

Waited 100ms after click #83
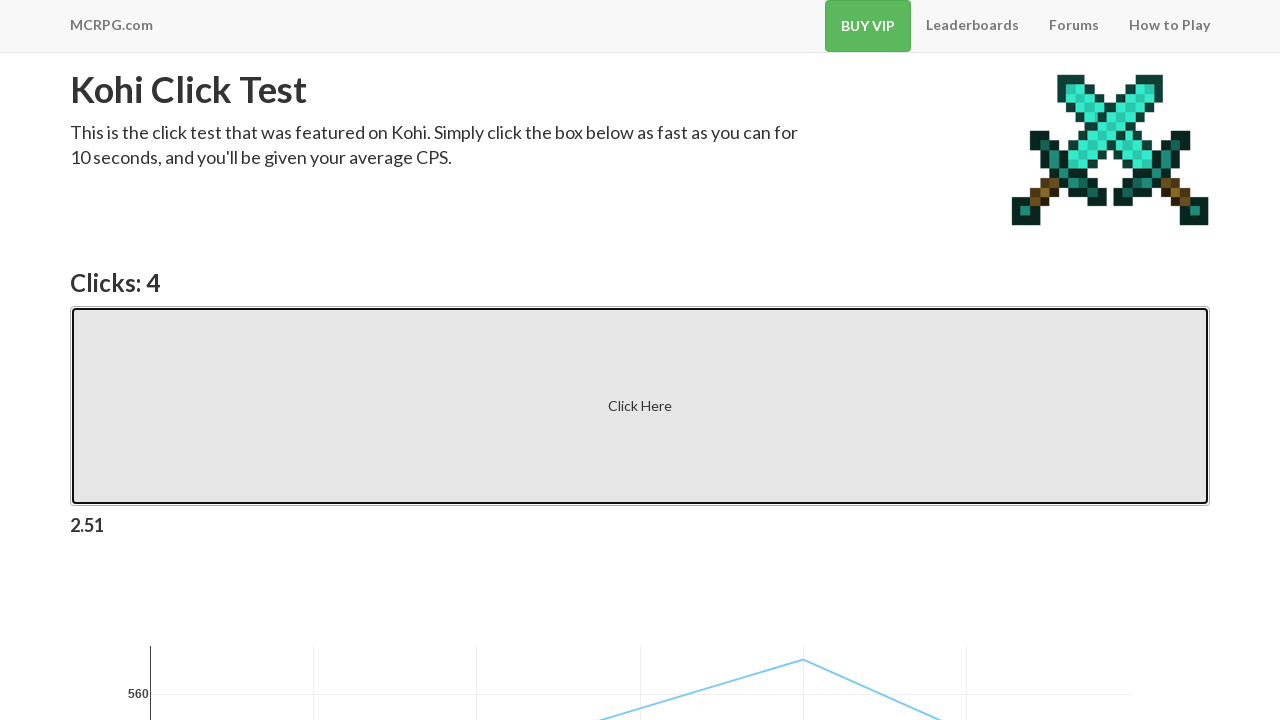

Rapid click #84 of 100 at (640, 406) on .btn-default
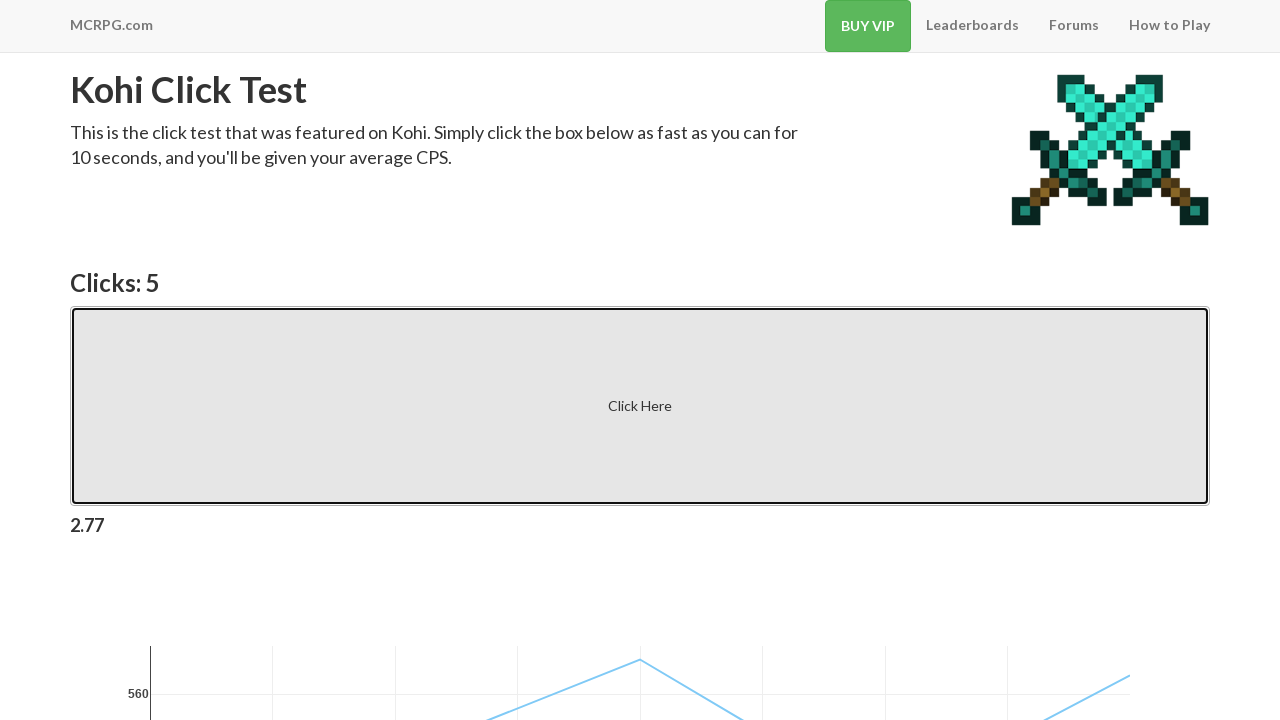

Waited 100ms after click #84
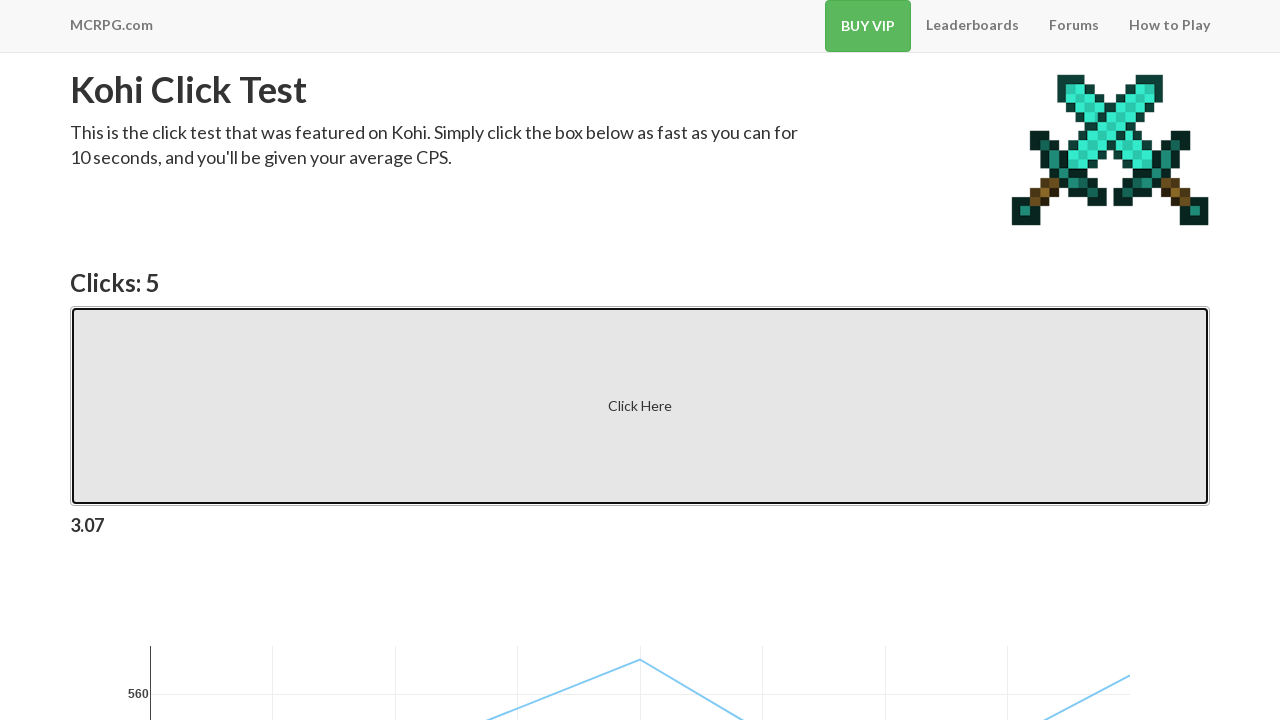

Rapid click #85 of 100 at (640, 406) on .btn-default
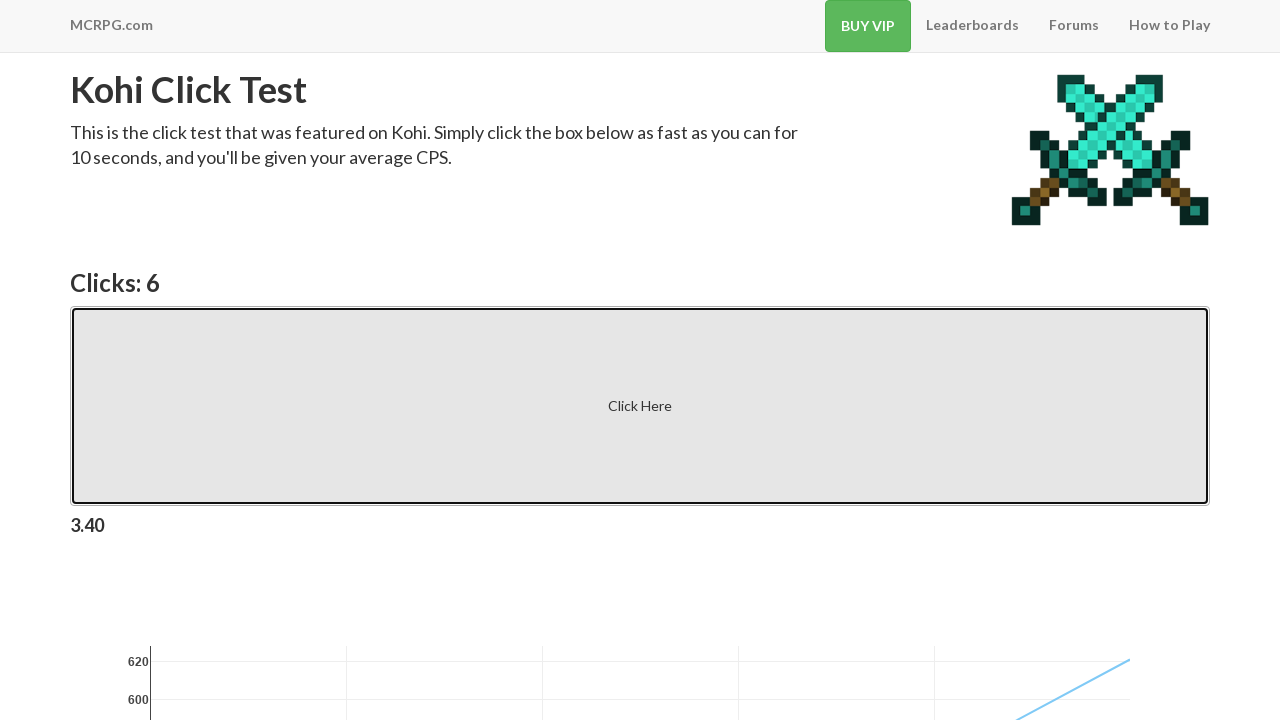

Waited 100ms after click #85
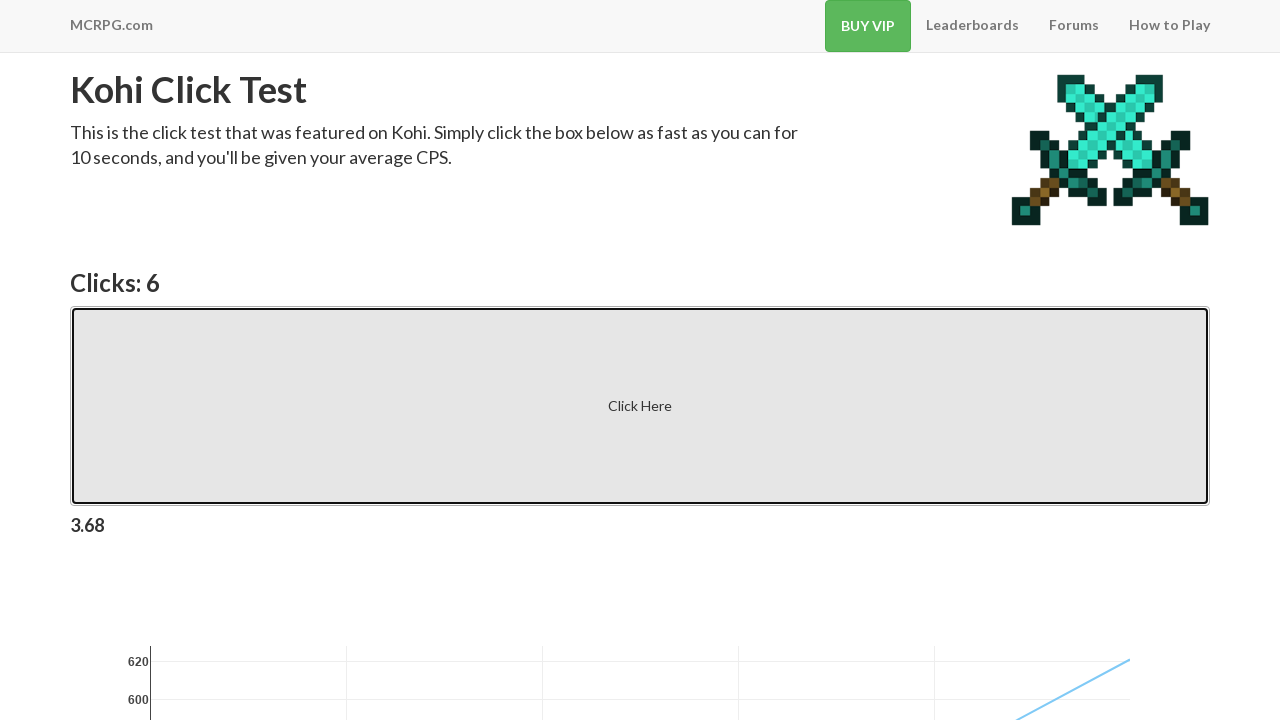

Rapid click #86 of 100 at (640, 406) on .btn-default
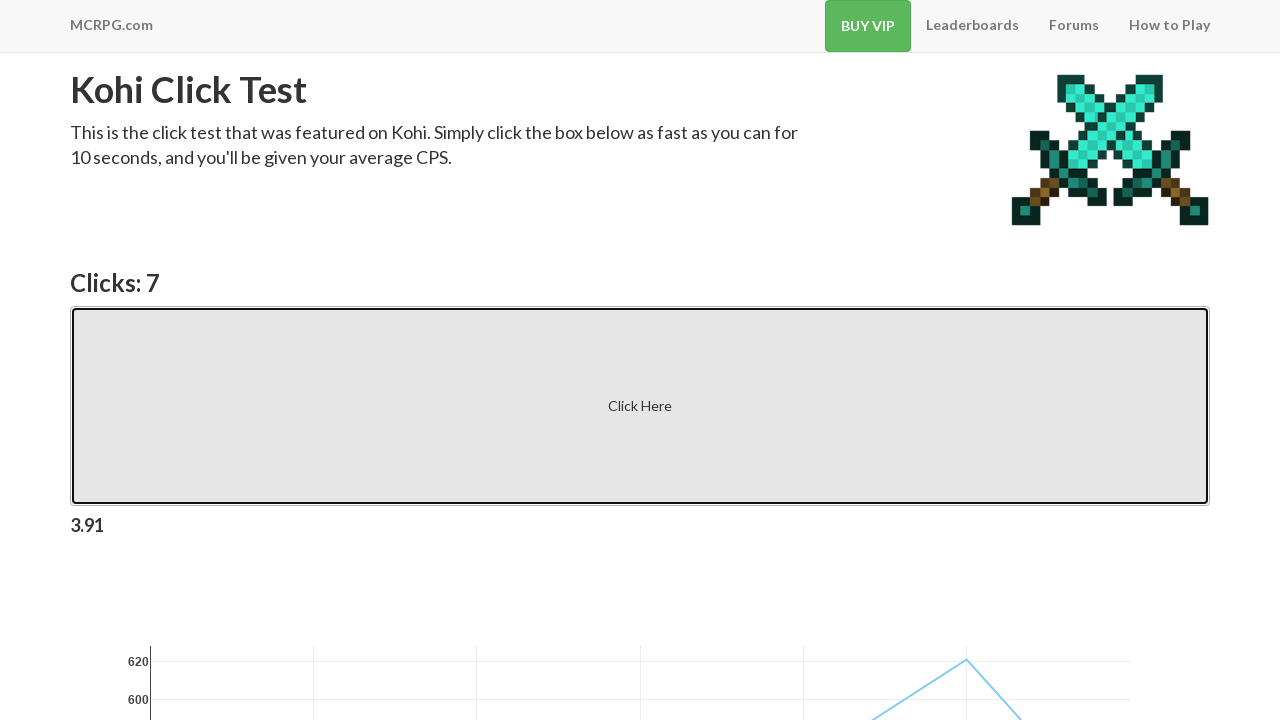

Waited 100ms after click #86
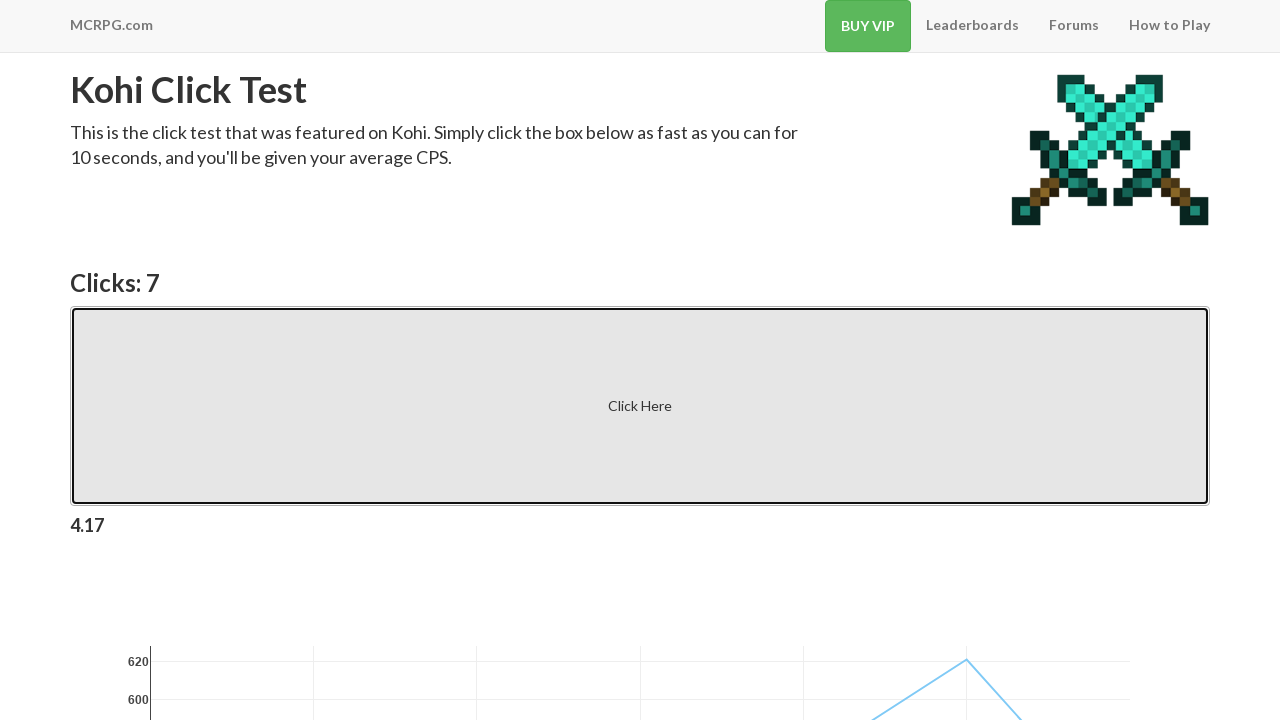

Rapid click #87 of 100 at (640, 406) on .btn-default
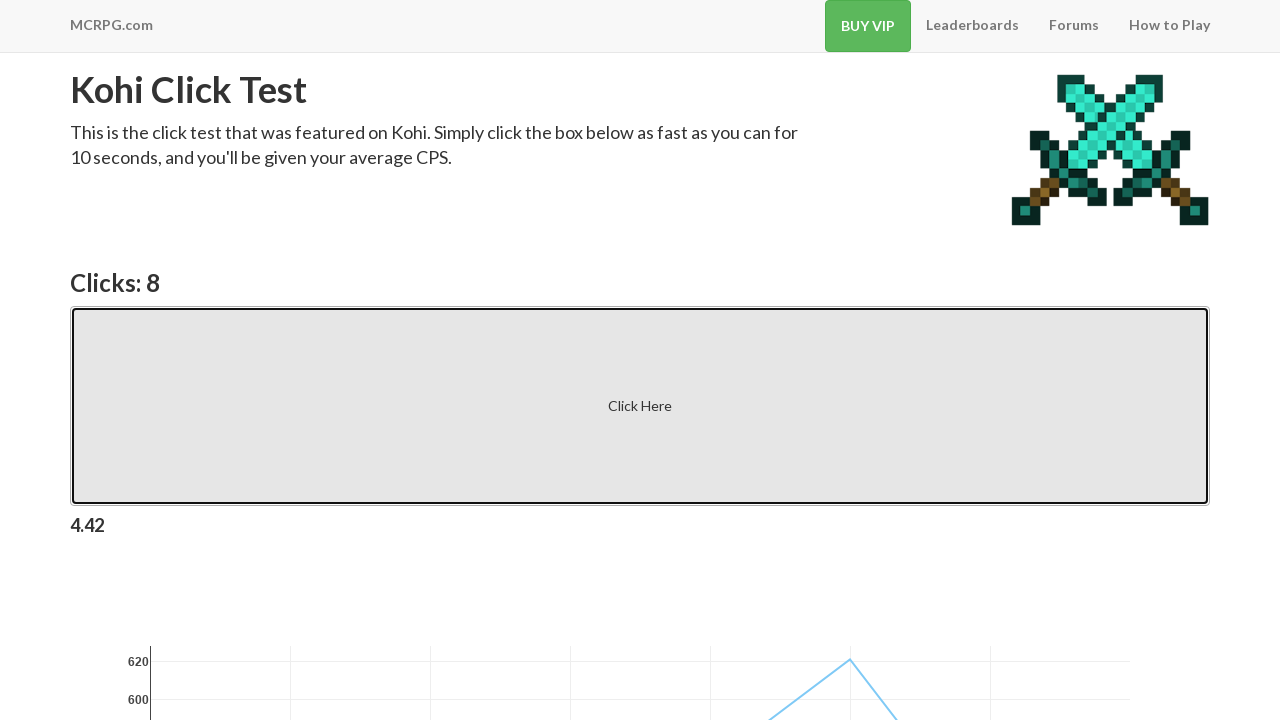

Waited 100ms after click #87
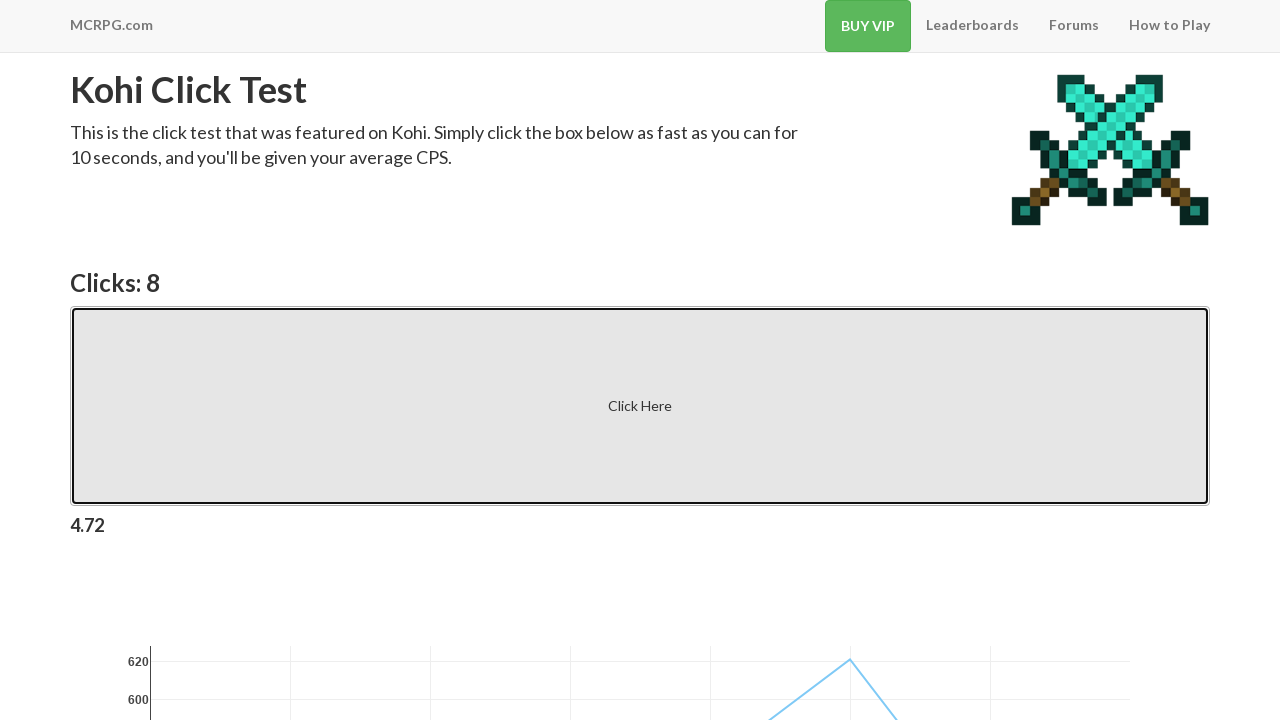

Rapid click #88 of 100 at (640, 406) on .btn-default
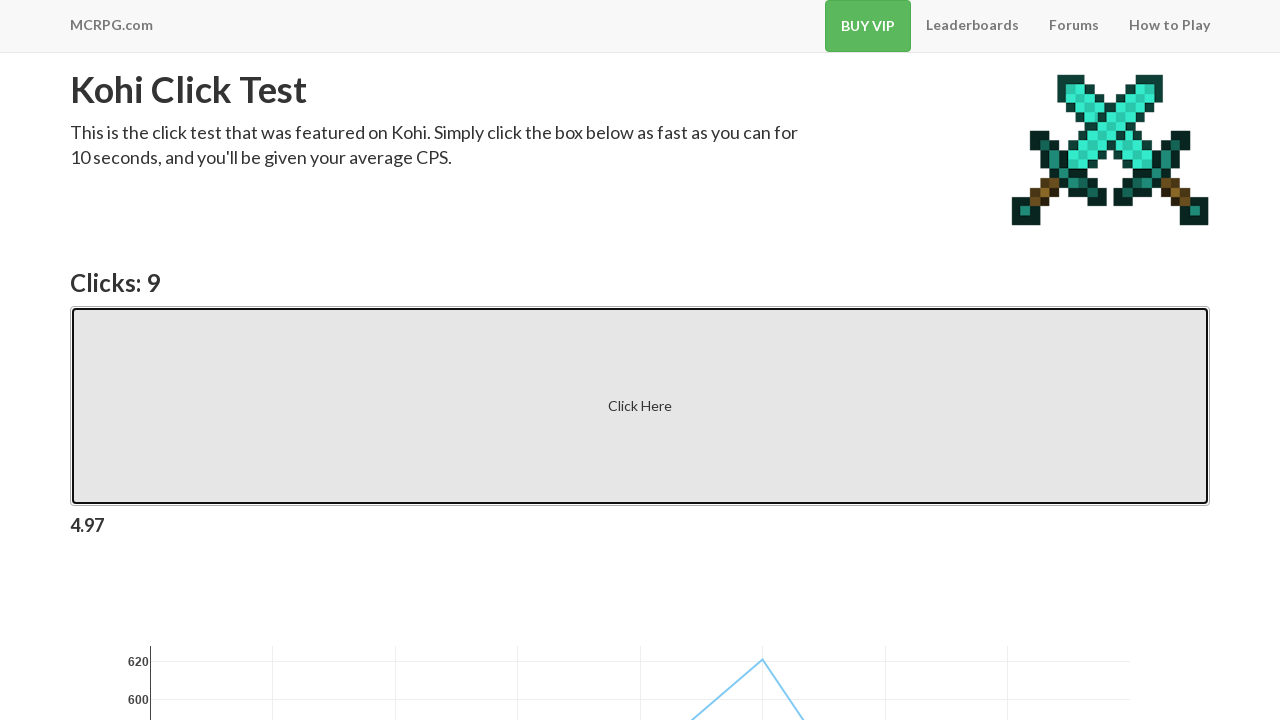

Waited 100ms after click #88
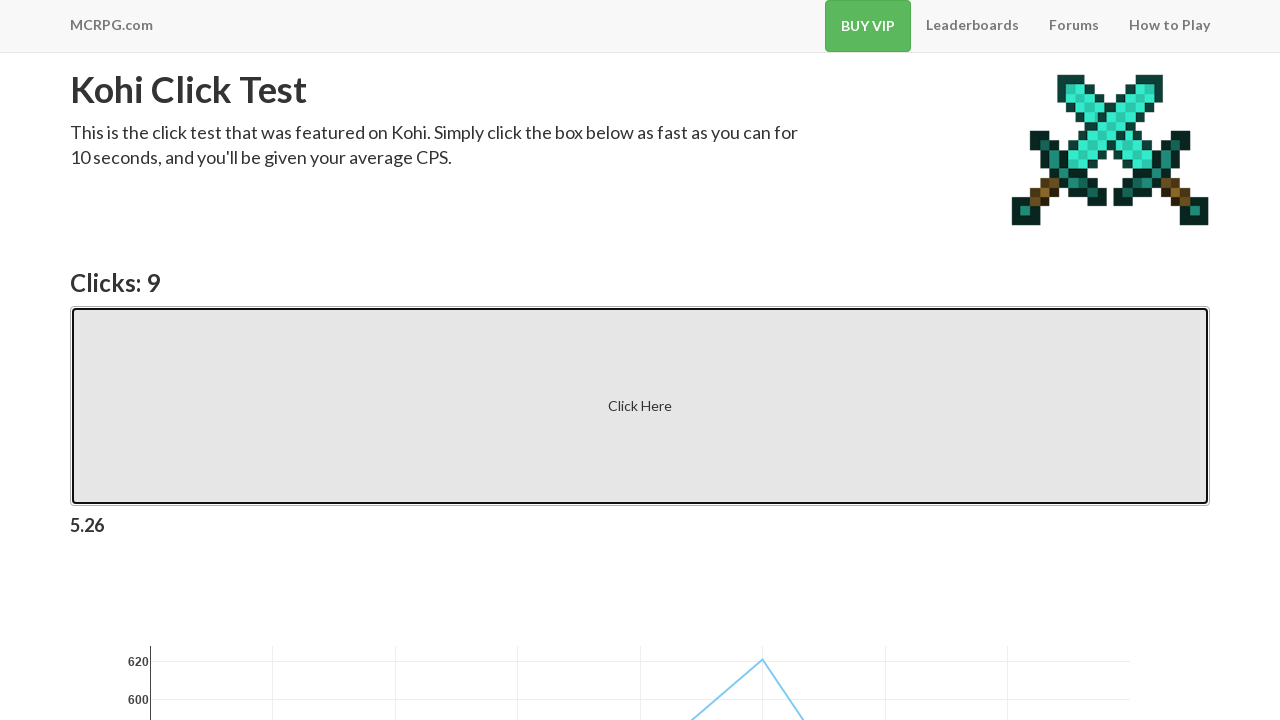

Rapid click #89 of 100 at (640, 406) on .btn-default
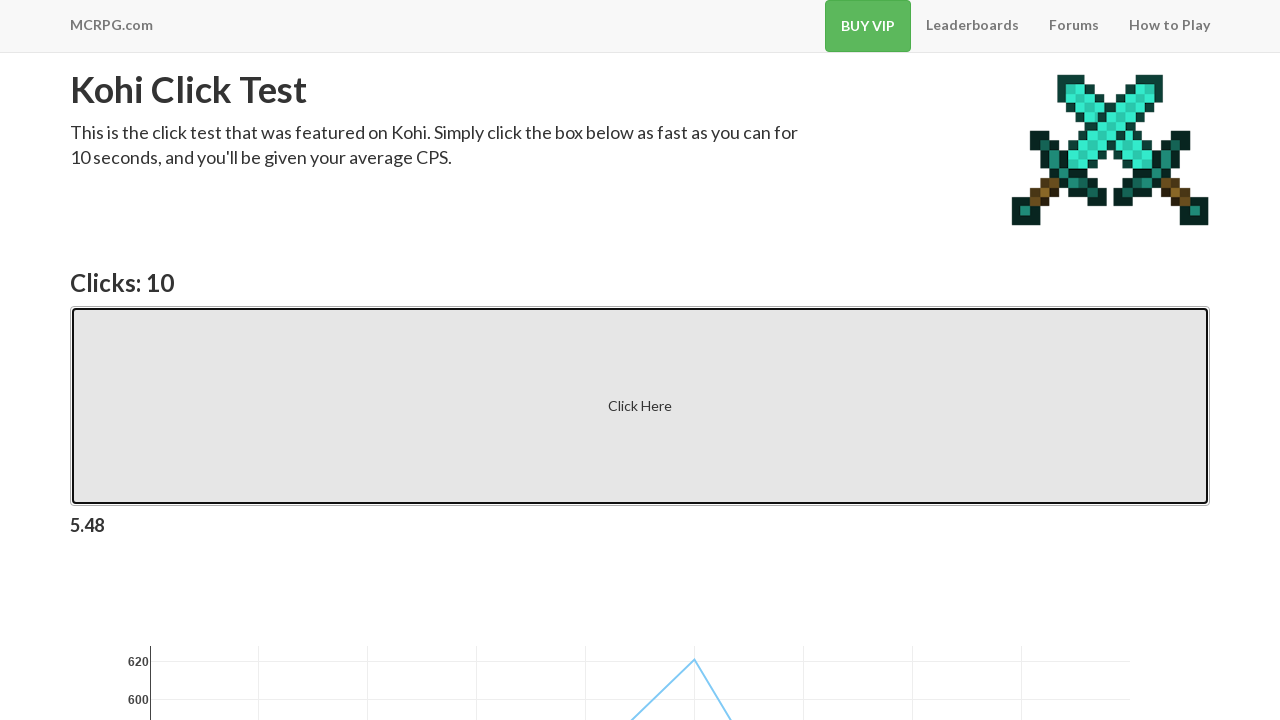

Waited 100ms after click #89
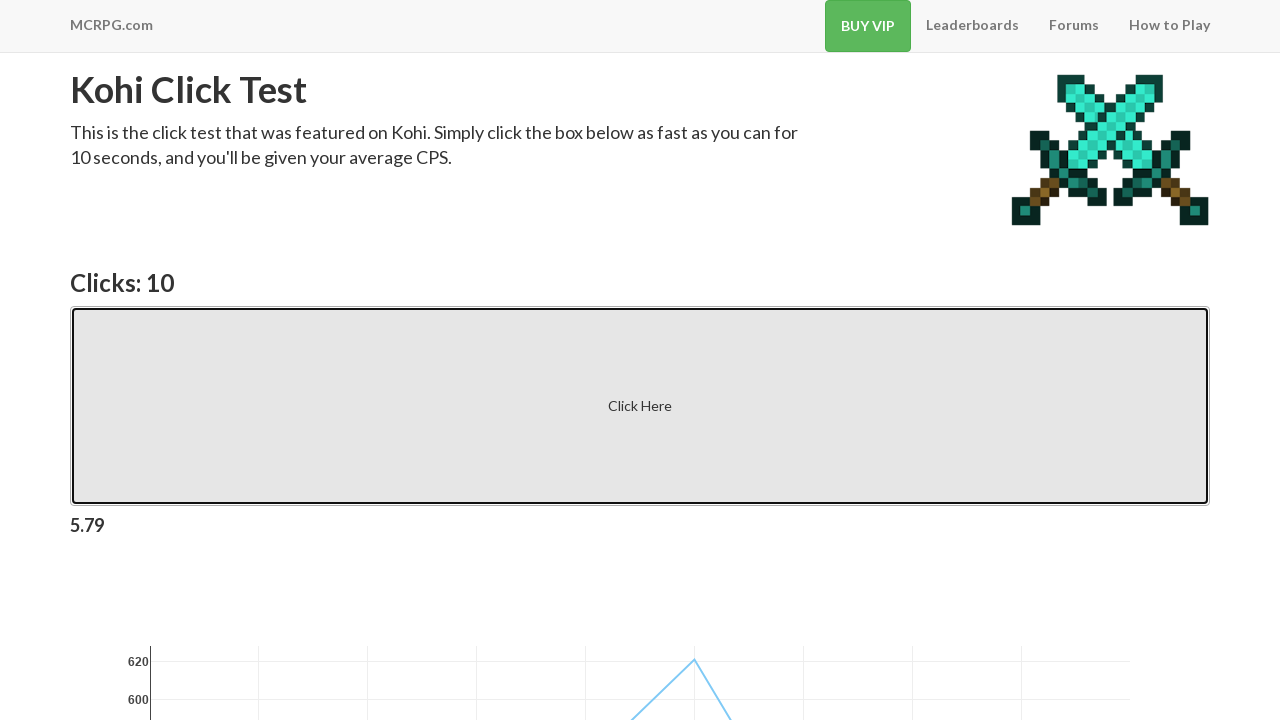

Rapid click #90 of 100 at (640, 406) on .btn-default
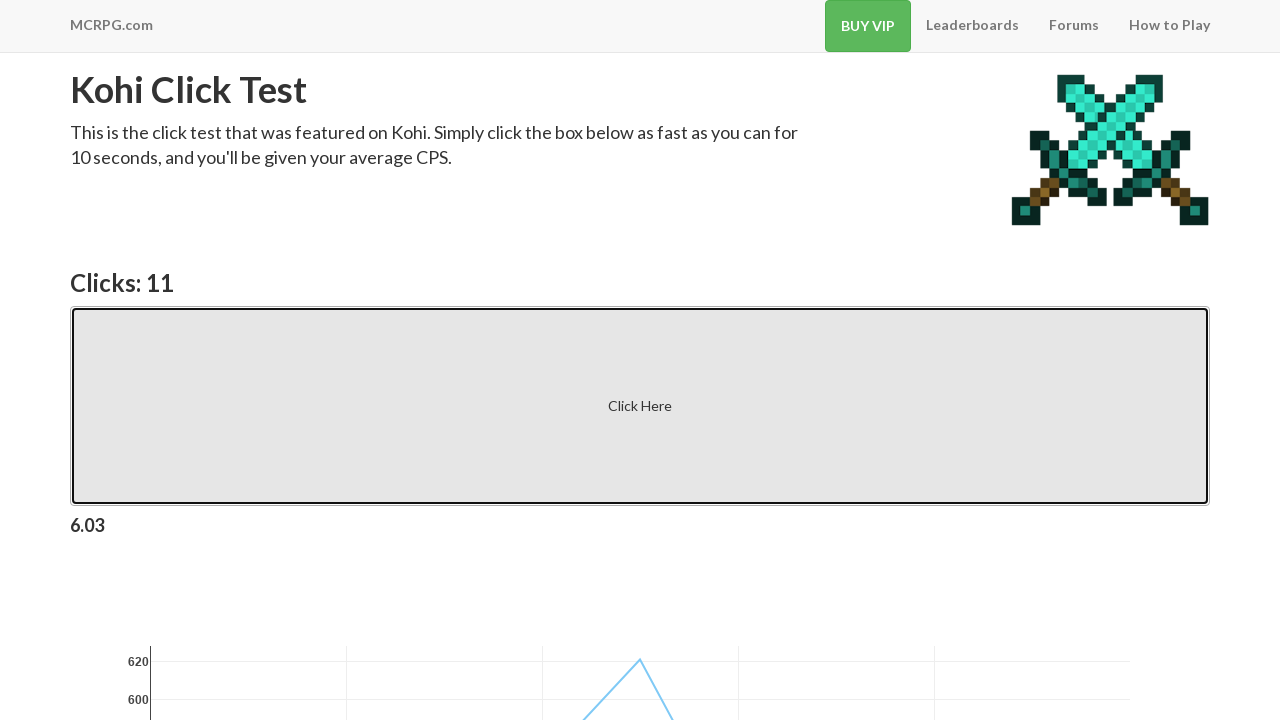

Waited 100ms after click #90
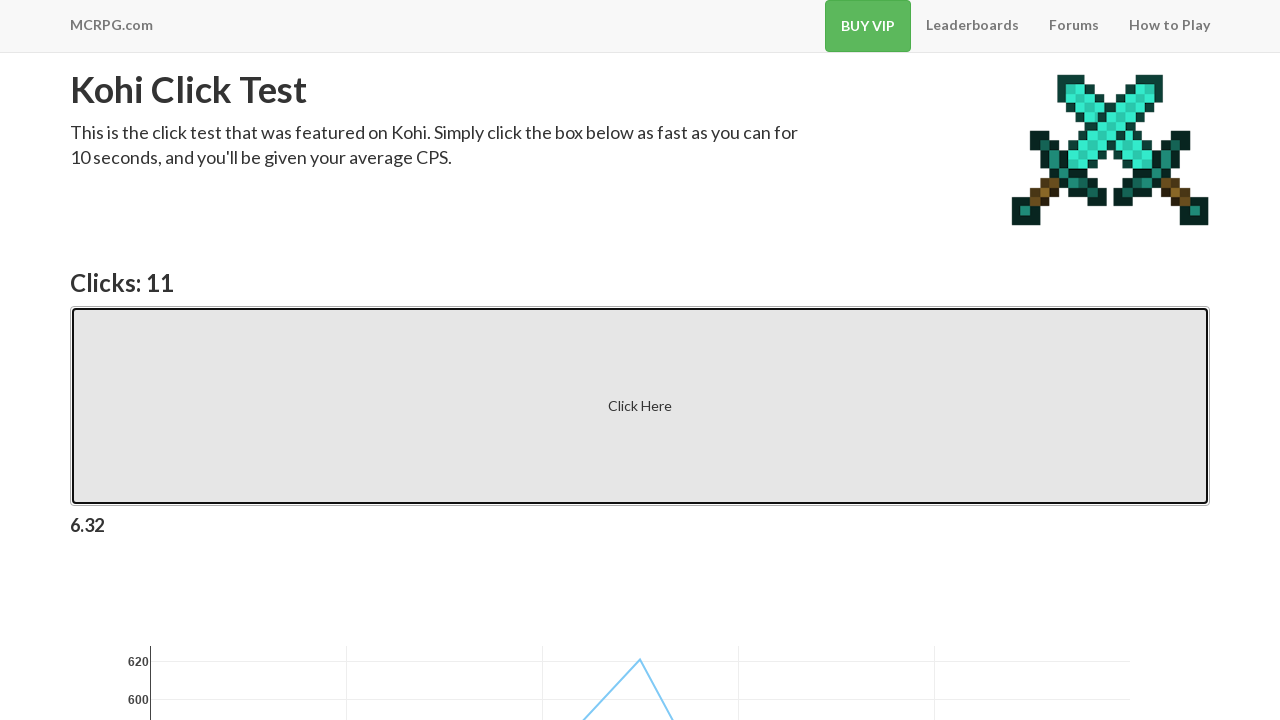

Rapid click #91 of 100 at (640, 406) on .btn-default
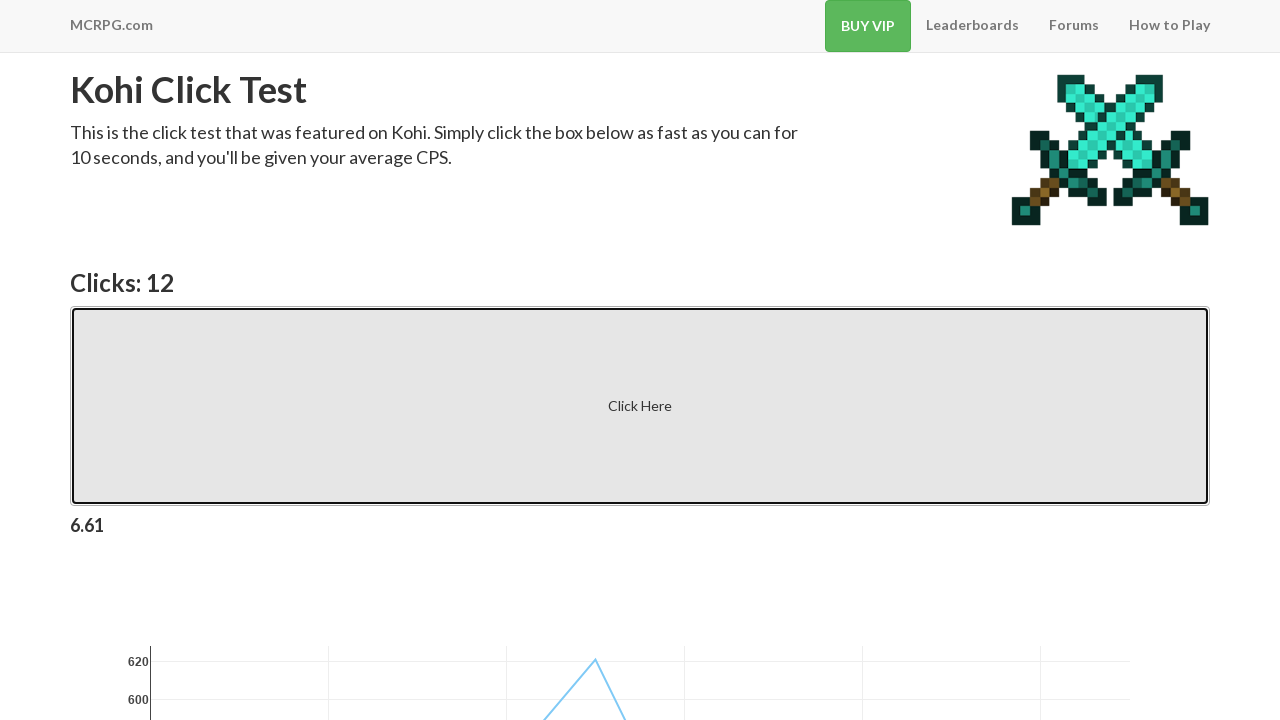

Waited 100ms after click #91
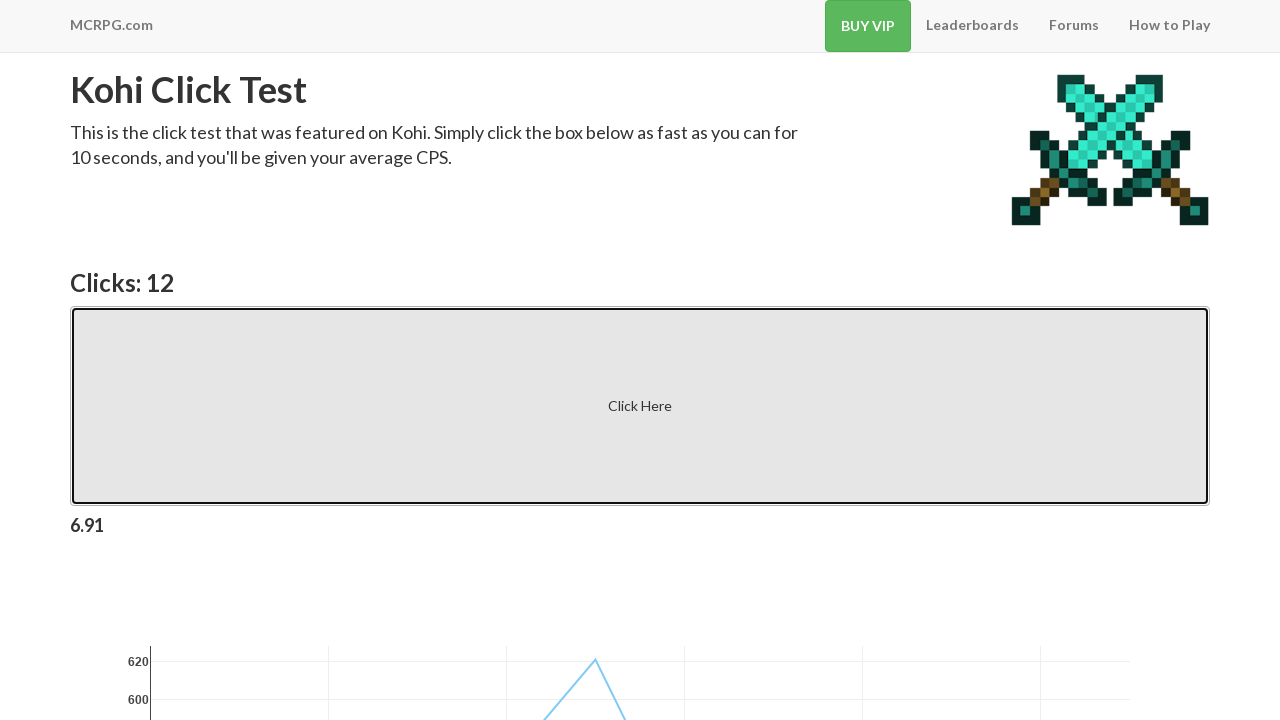

Rapid click #92 of 100 at (640, 406) on .btn-default
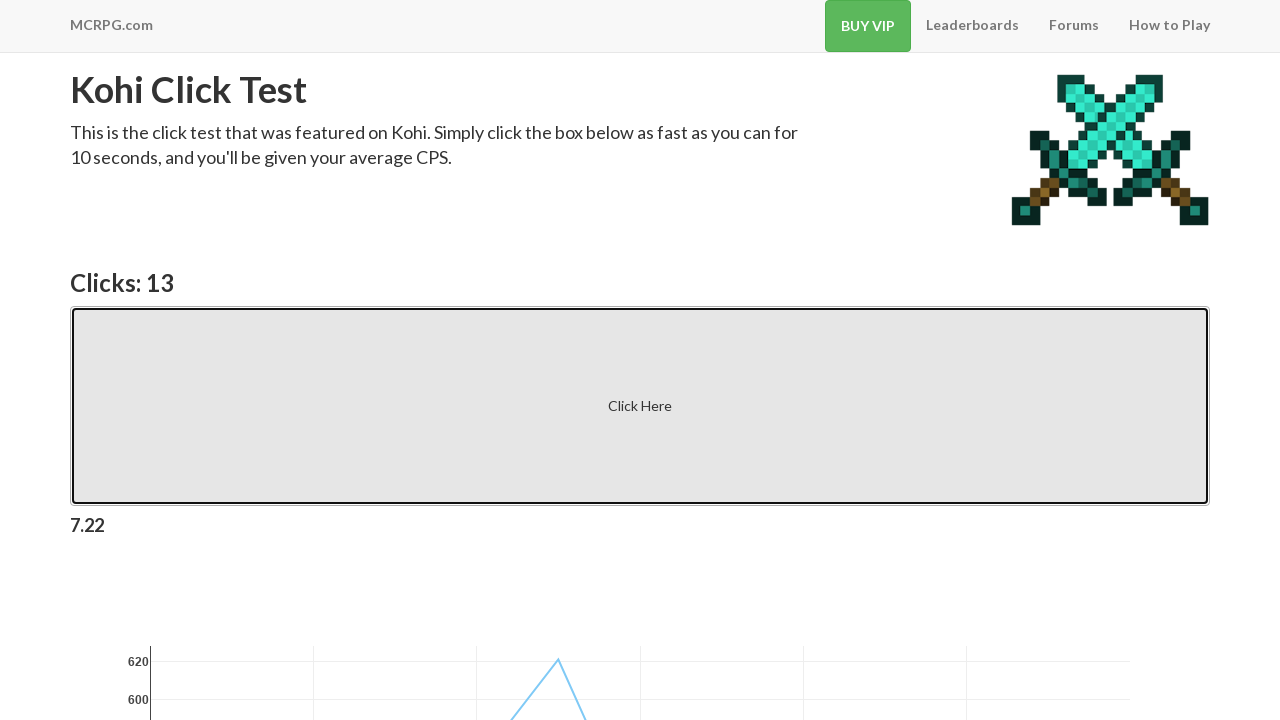

Waited 100ms after click #92
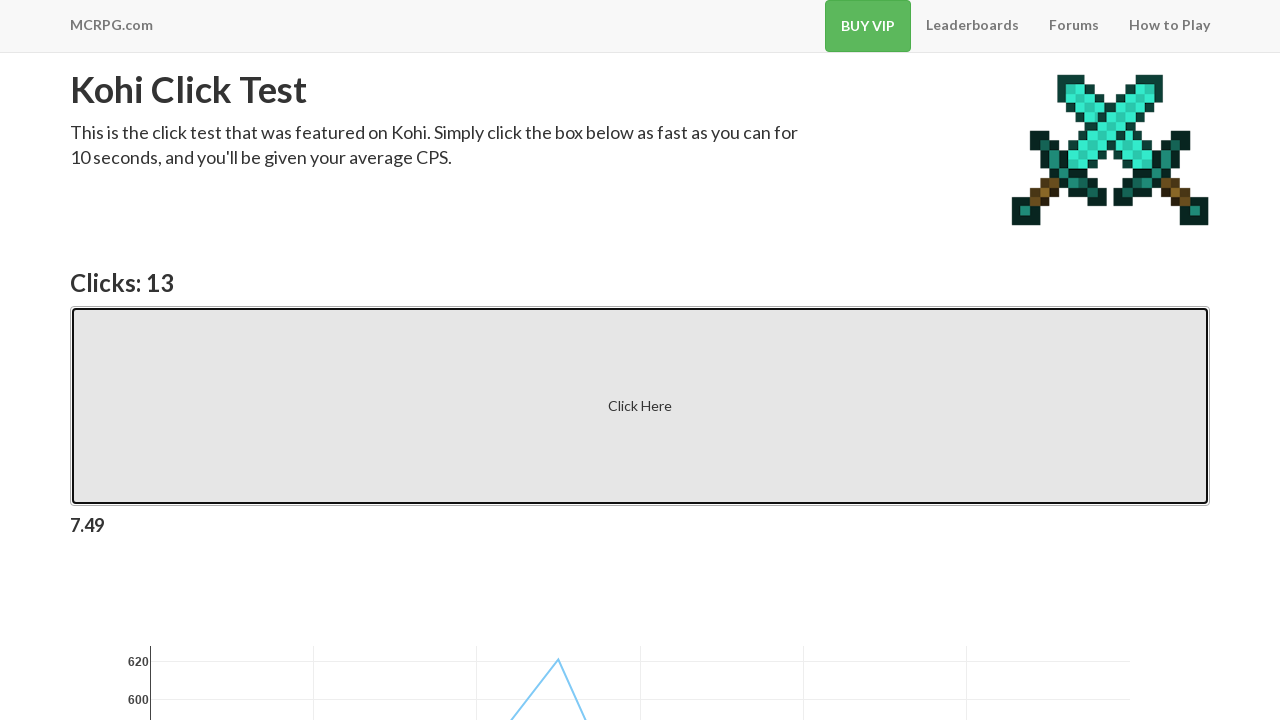

Rapid click #93 of 100 at (640, 406) on .btn-default
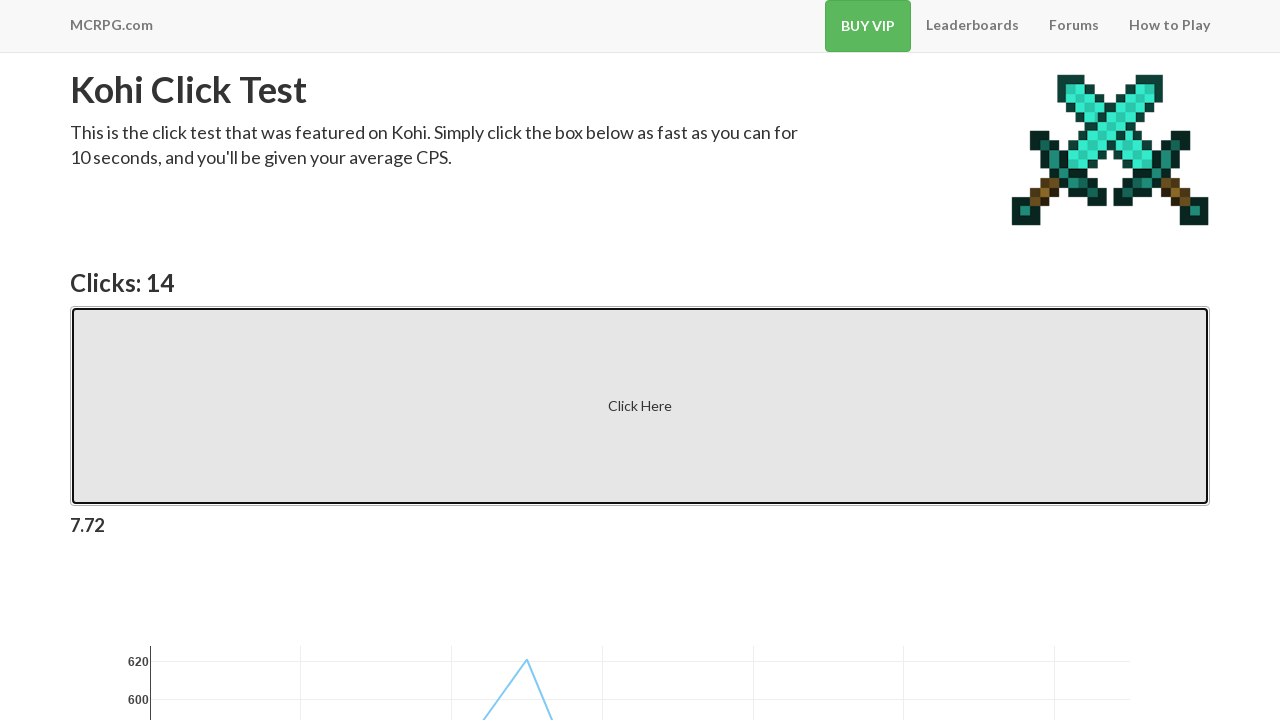

Waited 100ms after click #93
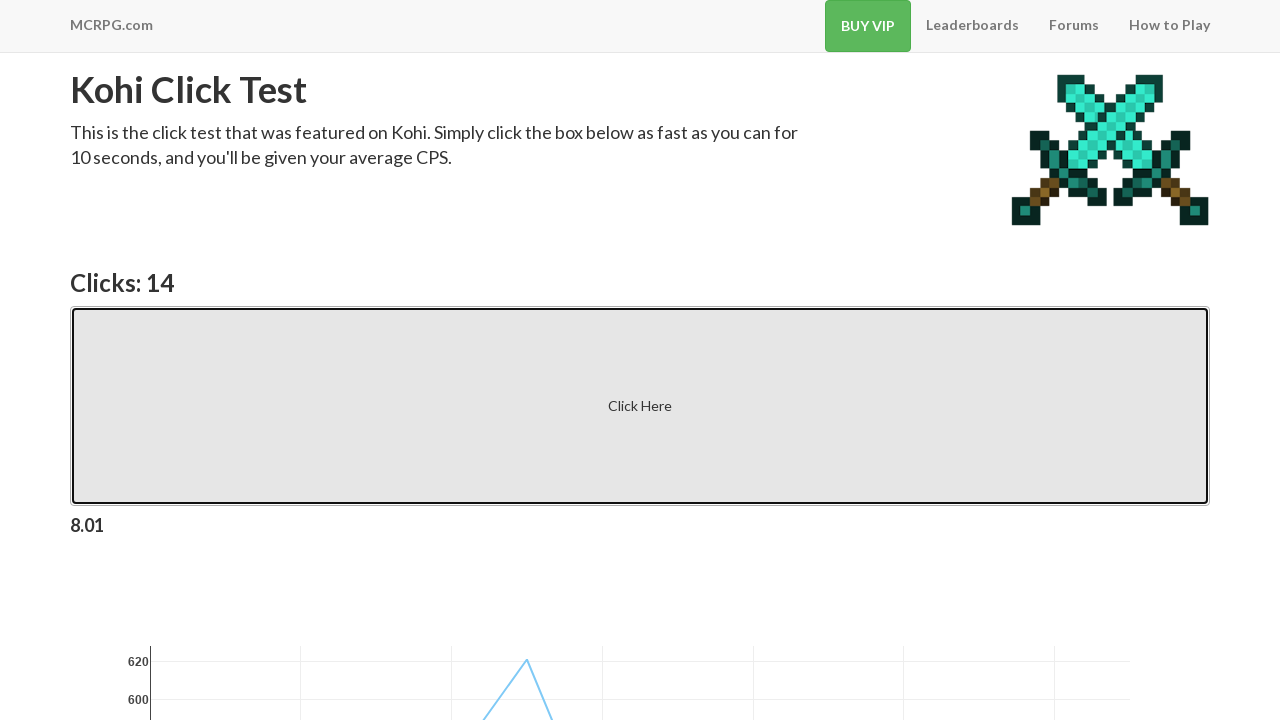

Rapid click #94 of 100 at (640, 406) on .btn-default
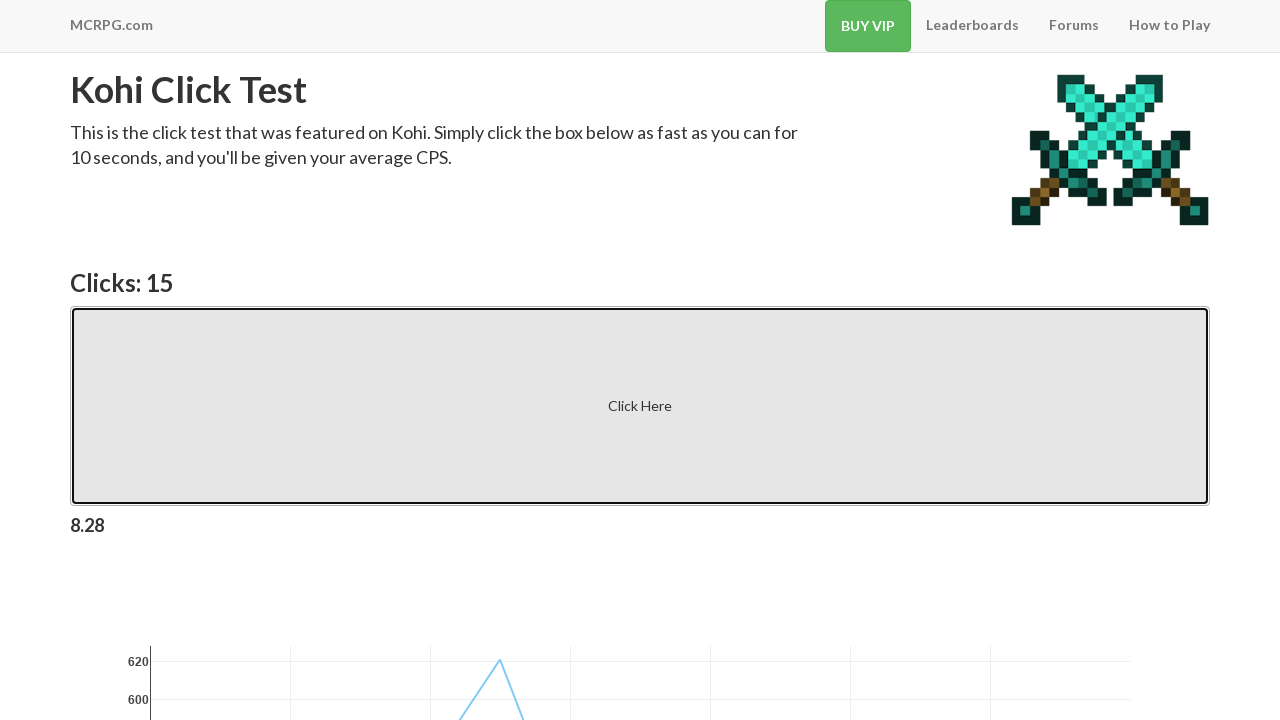

Waited 100ms after click #94
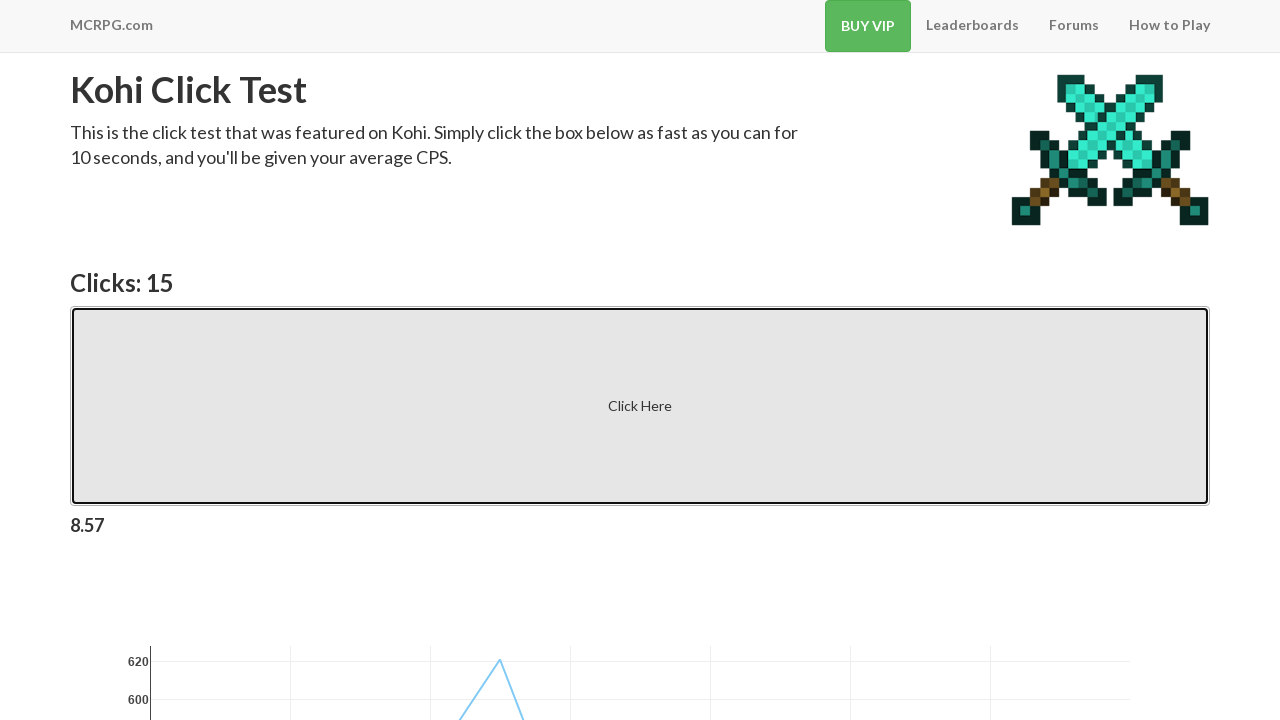

Rapid click #95 of 100 at (640, 406) on .btn-default
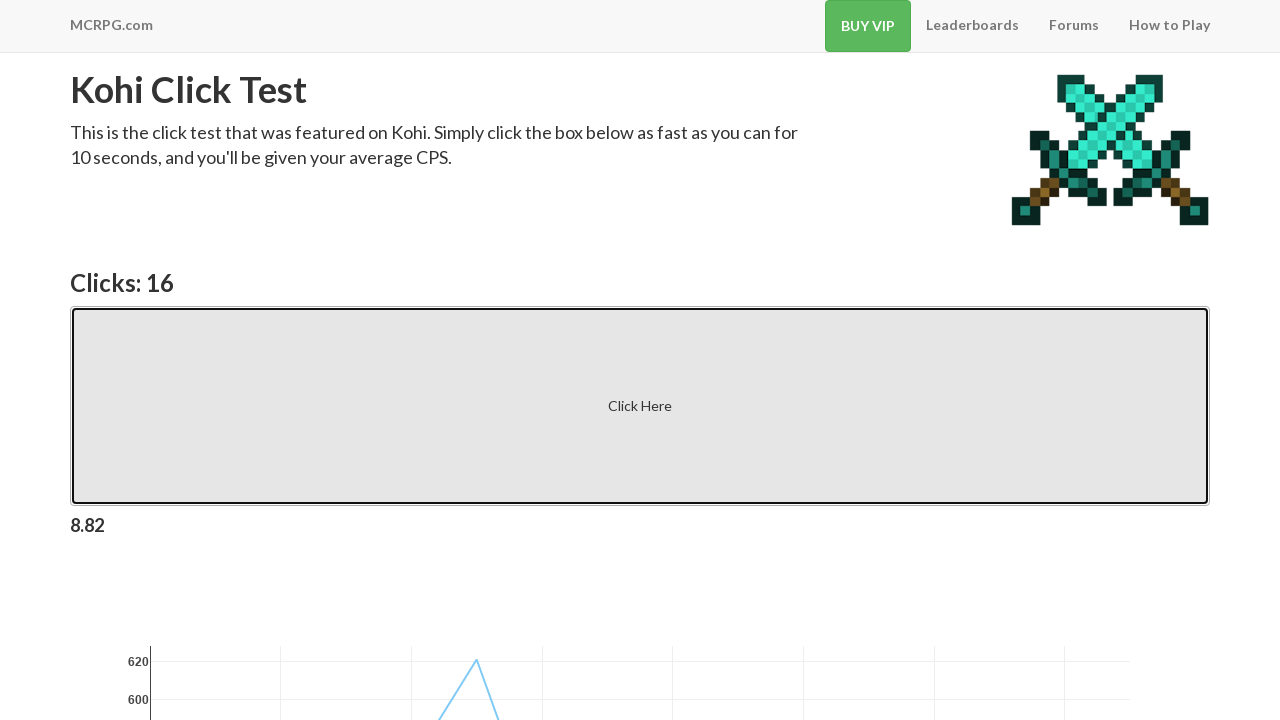

Waited 100ms after click #95
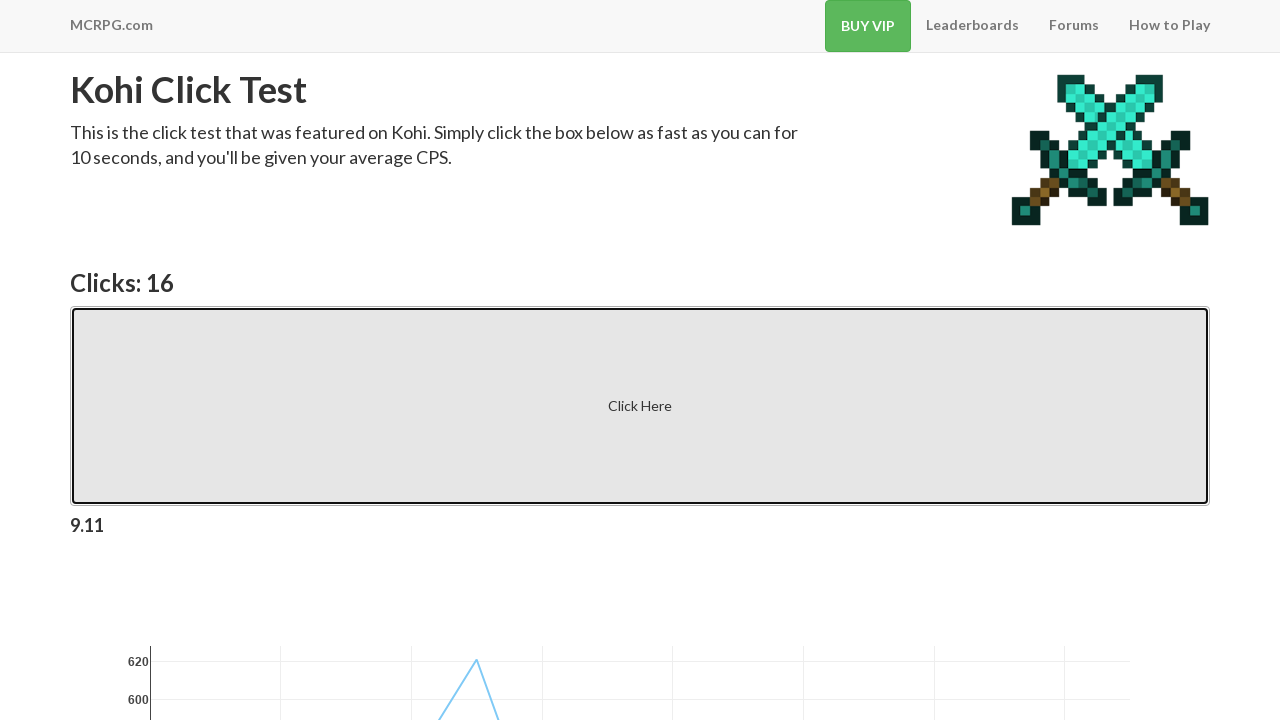

Rapid click #96 of 100 at (640, 406) on .btn-default
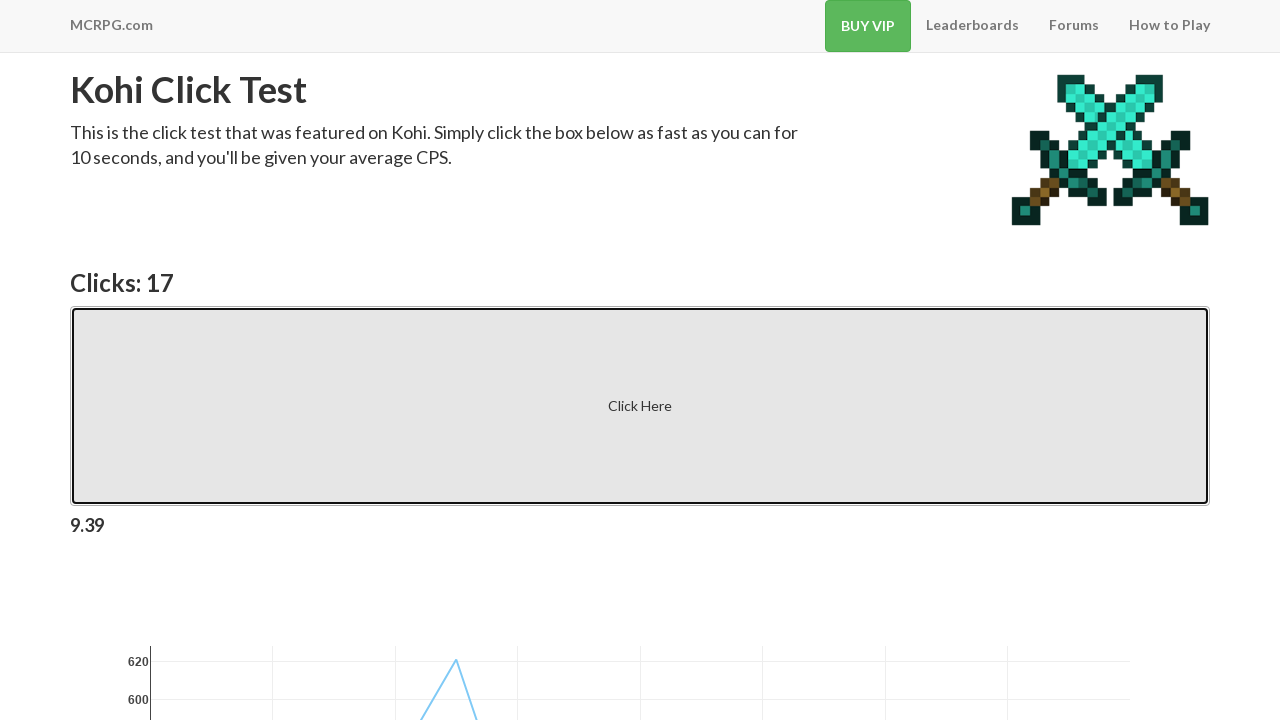

Waited 100ms after click #96
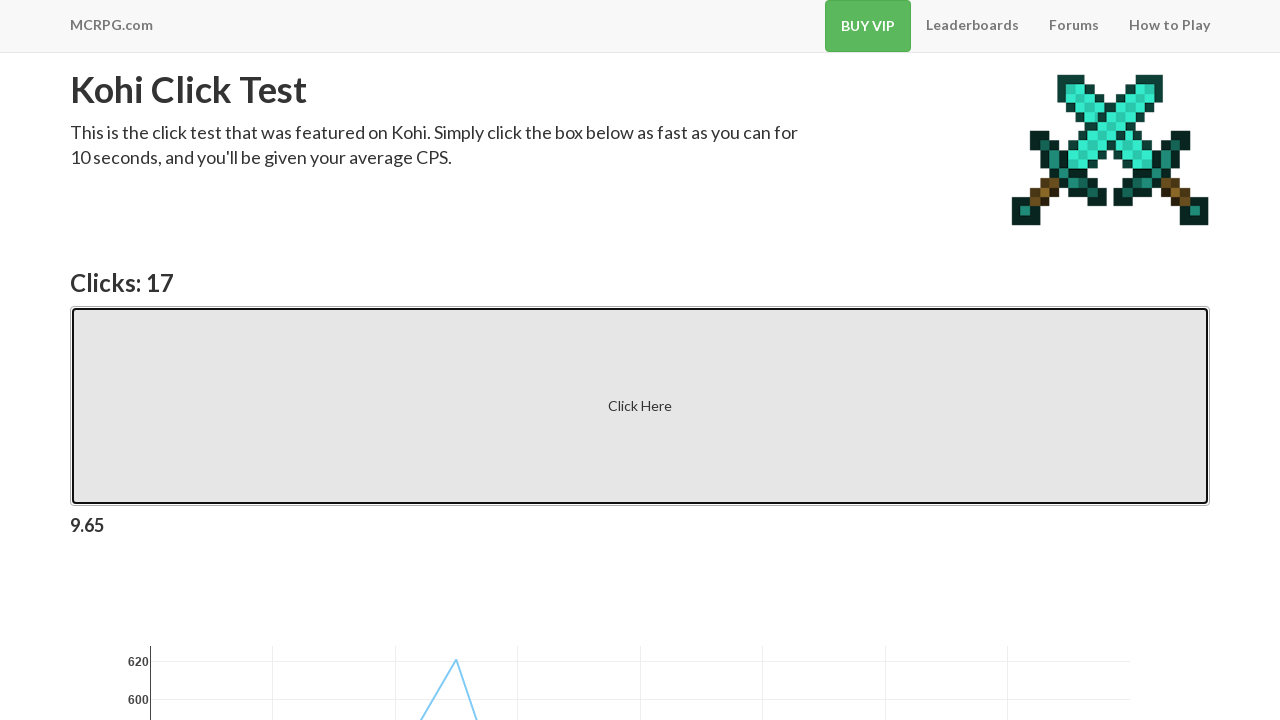

Rapid click #97 of 100 at (640, 406) on .btn-default
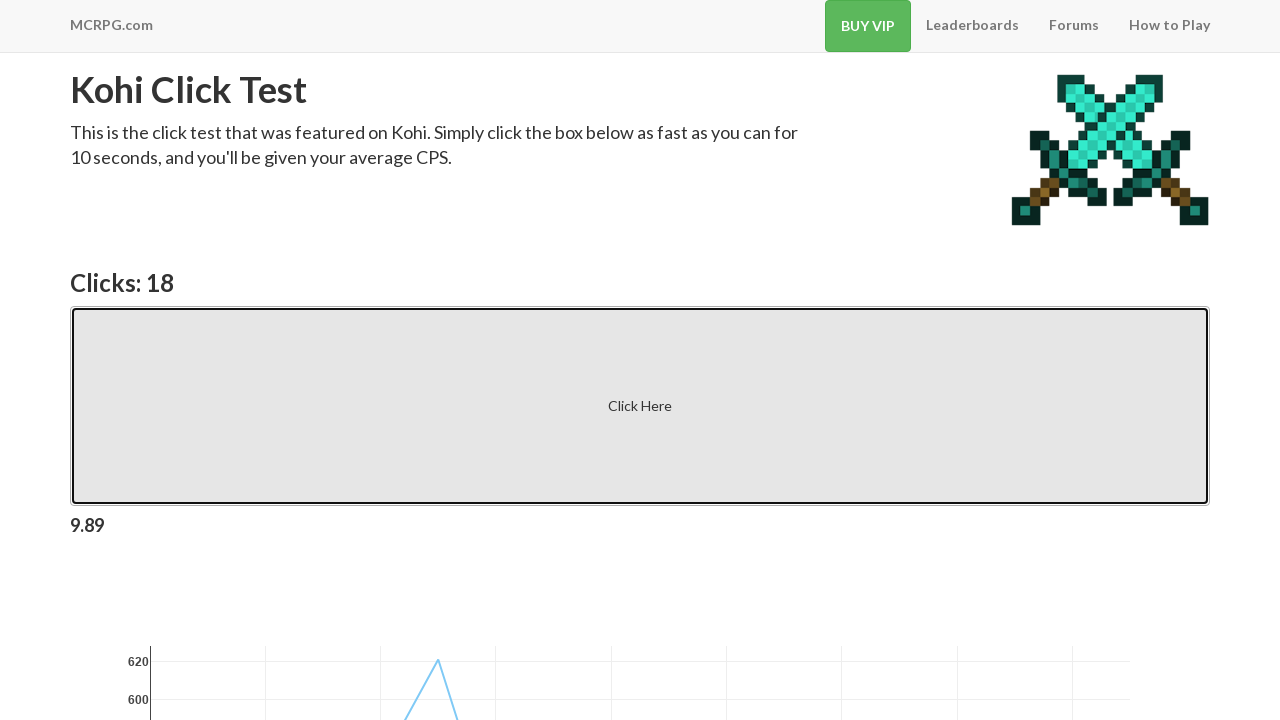

Waited 100ms after click #97
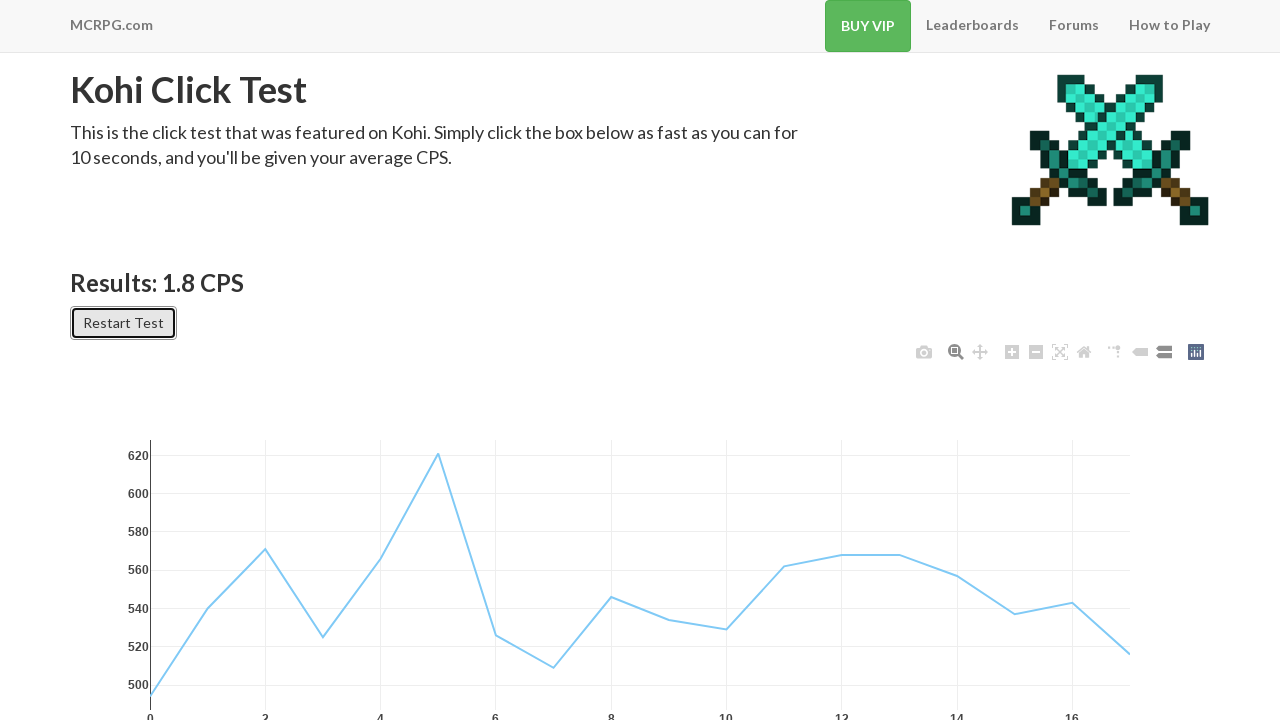

Rapid click #98 of 100 at (124, 329) on .btn-default
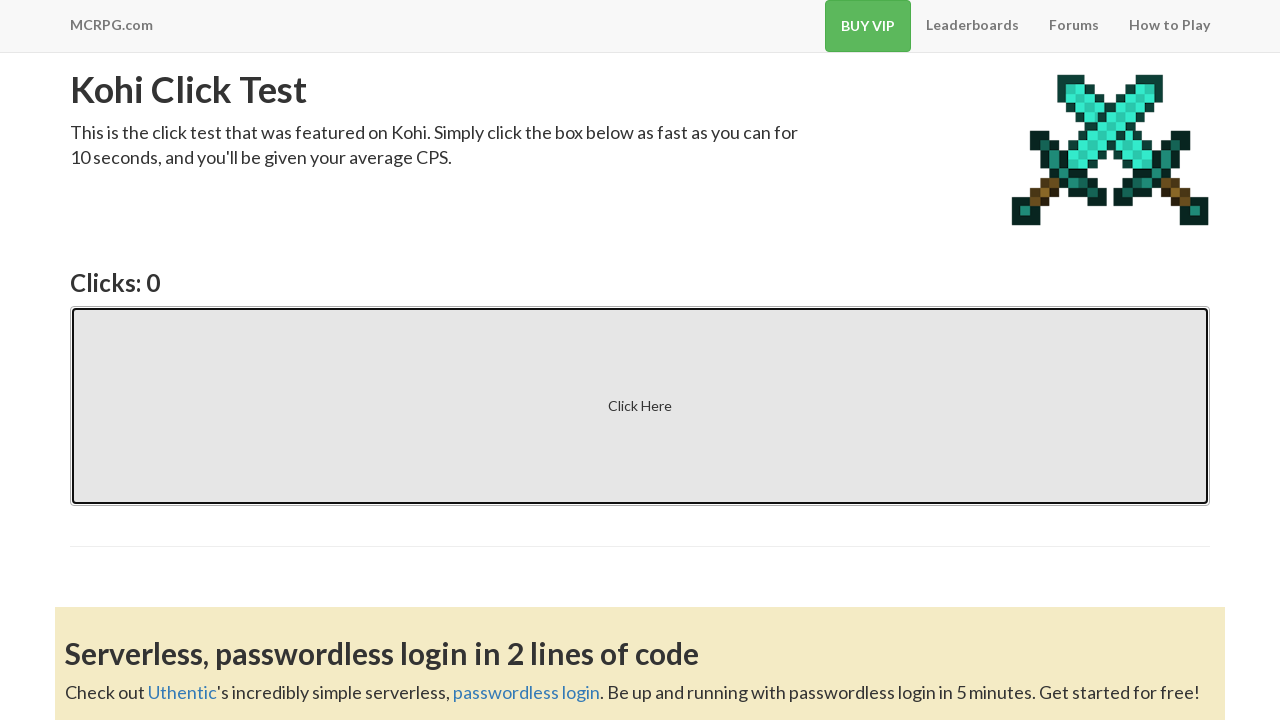

Waited 100ms after click #98
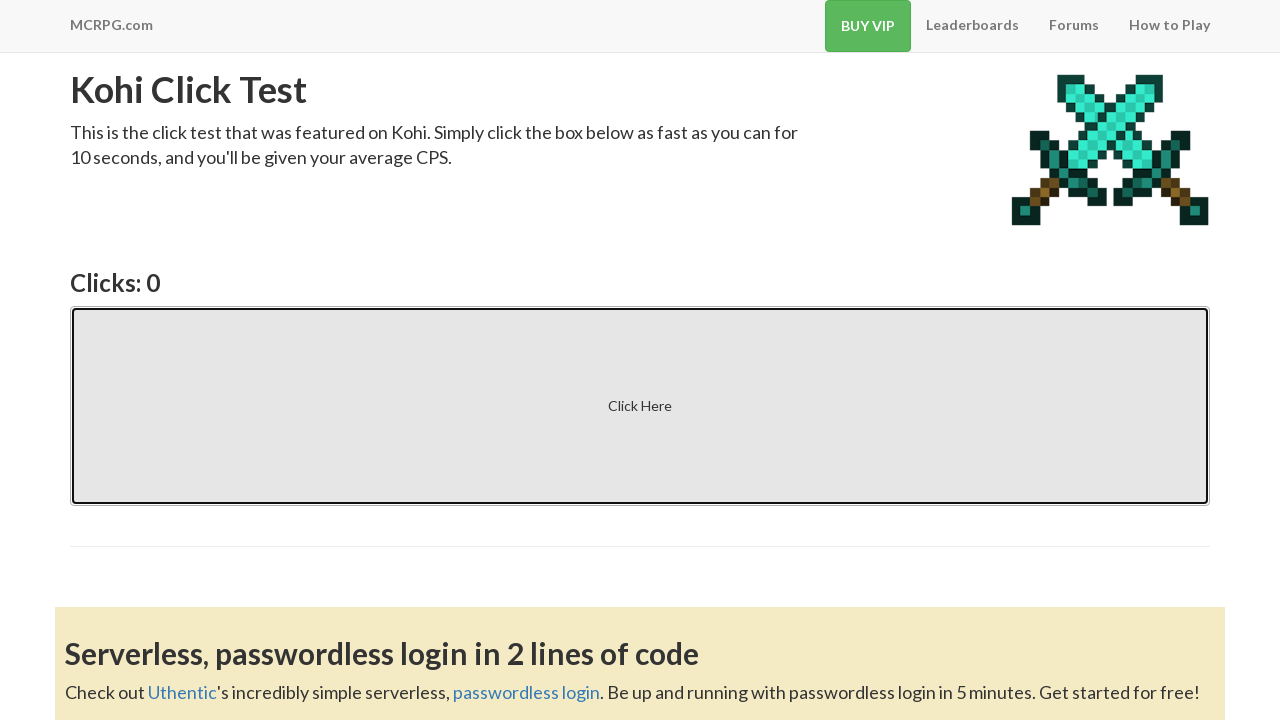

Rapid click #99 of 100 at (640, 406) on .btn-default
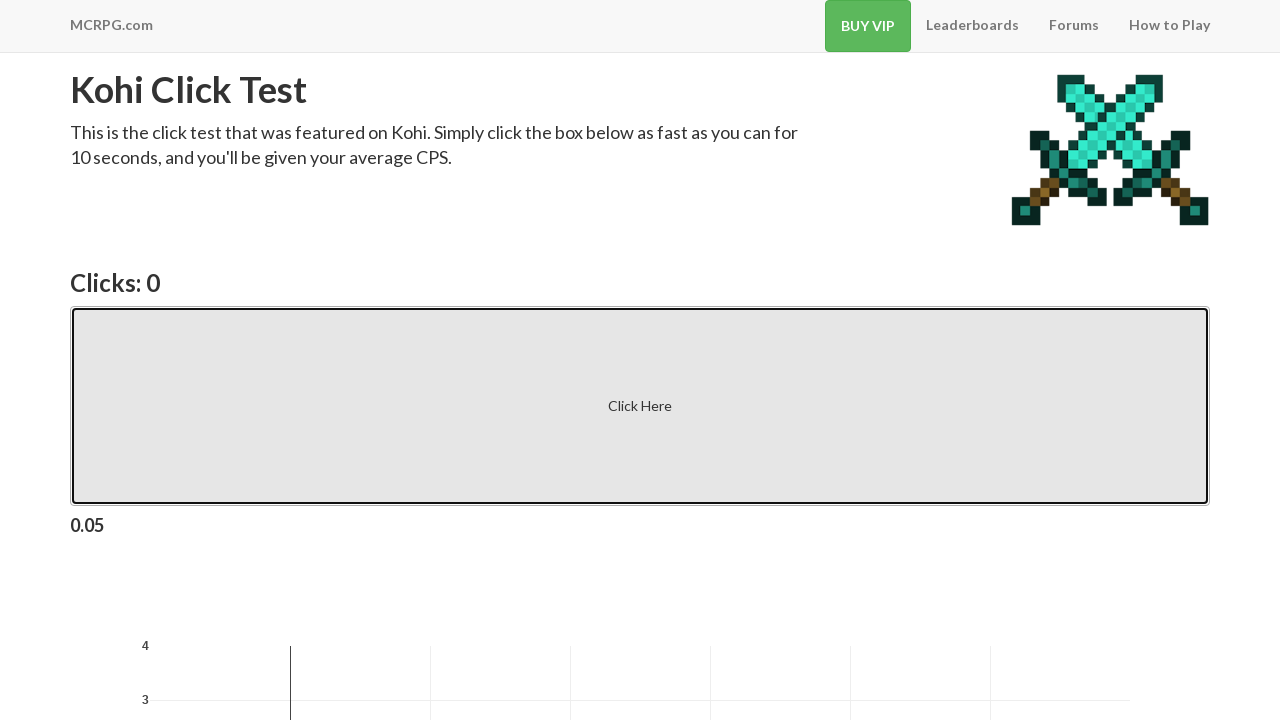

Waited 100ms after click #99
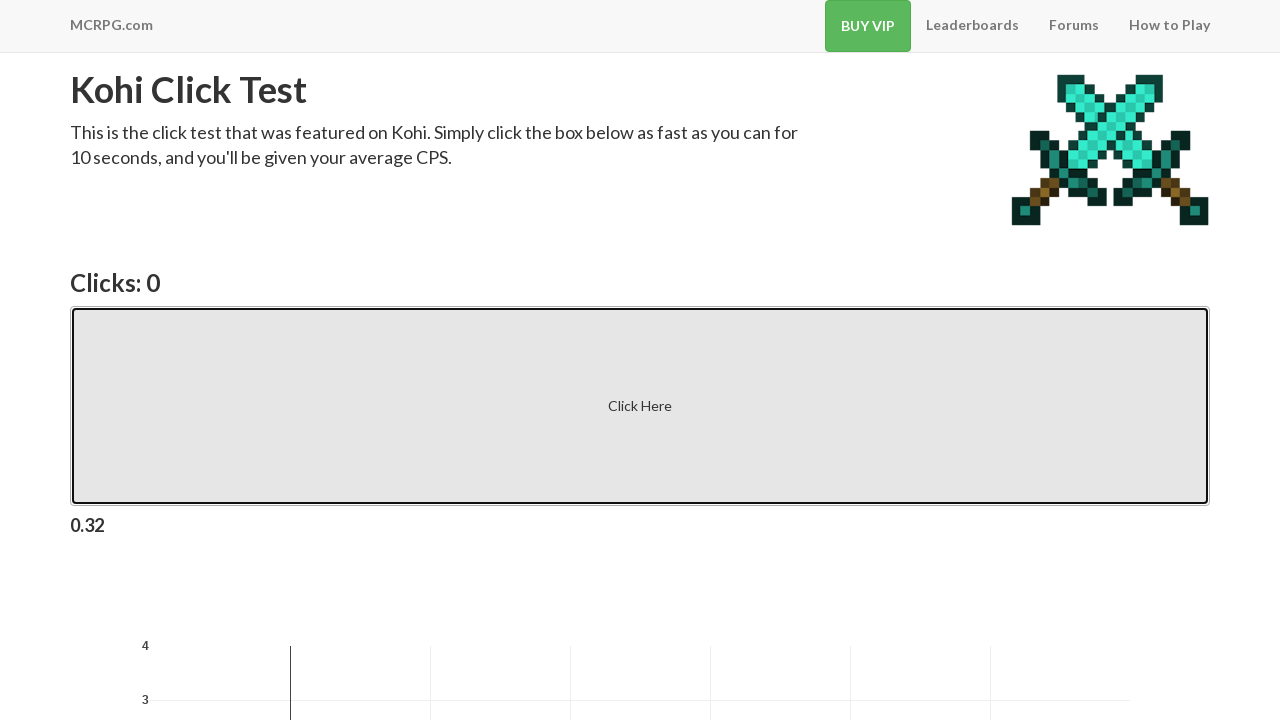

Rapid click #100 of 100 at (640, 406) on .btn-default
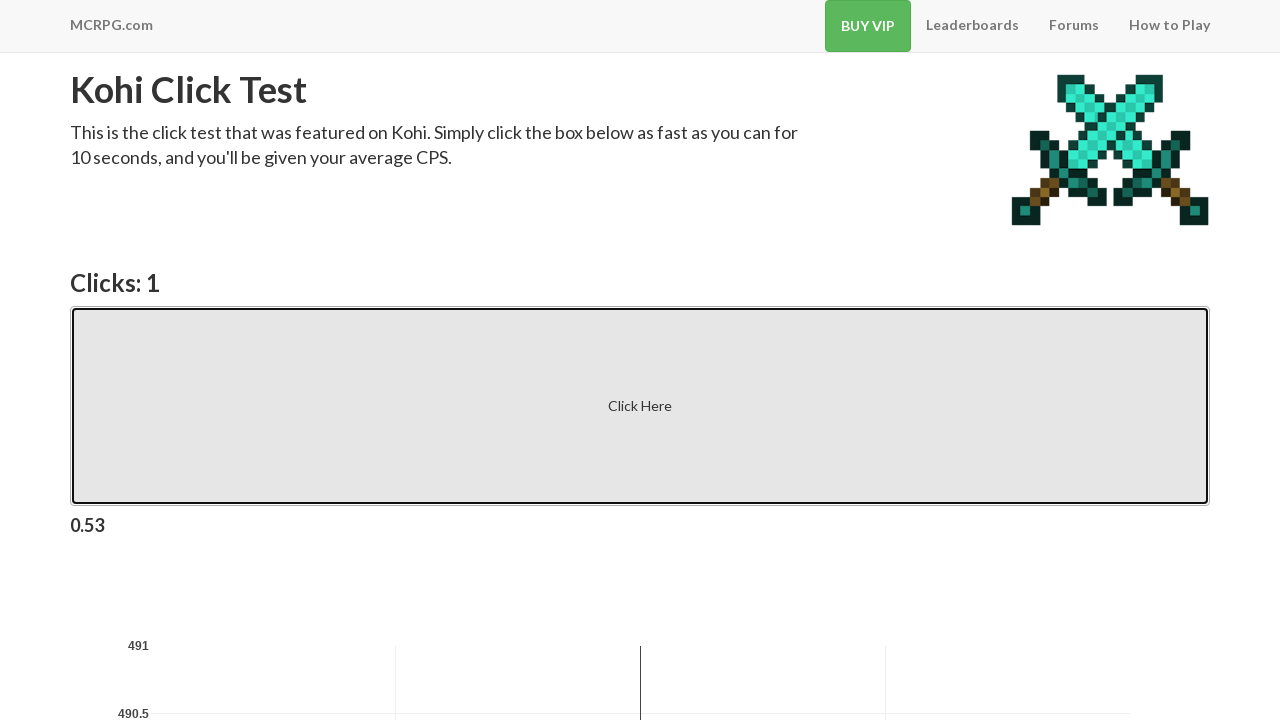

Waited 100ms after click #100
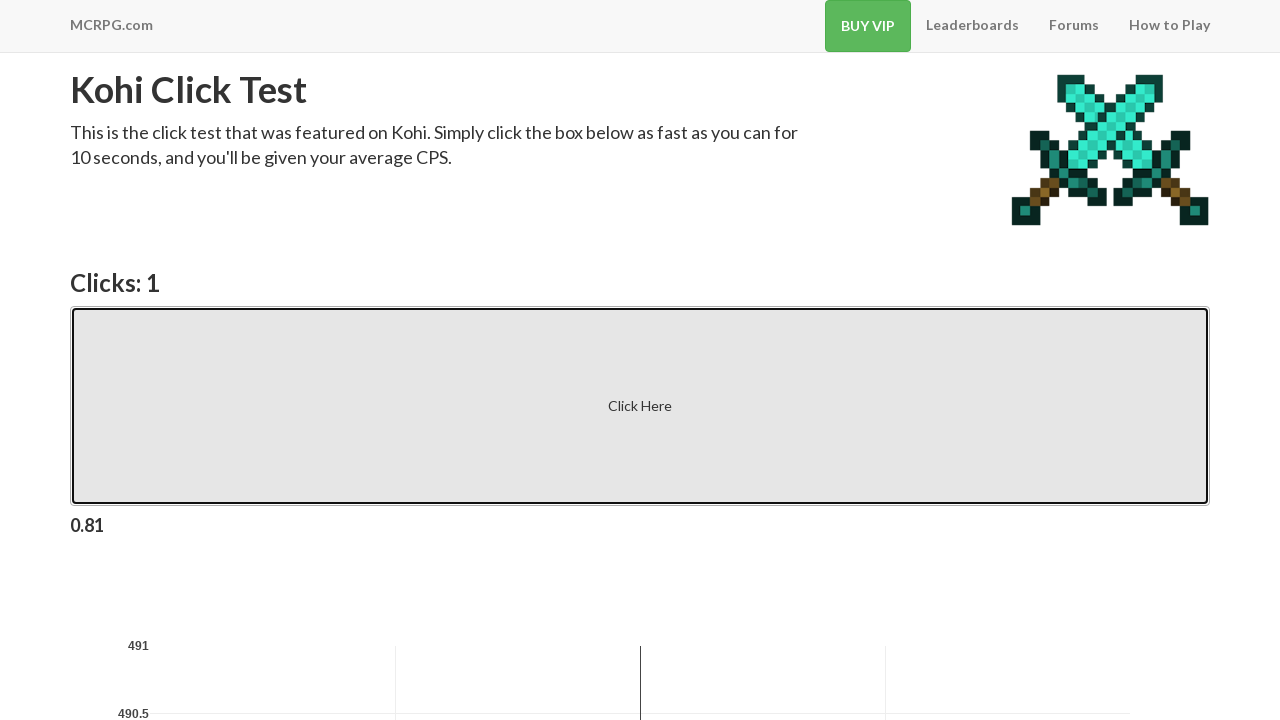

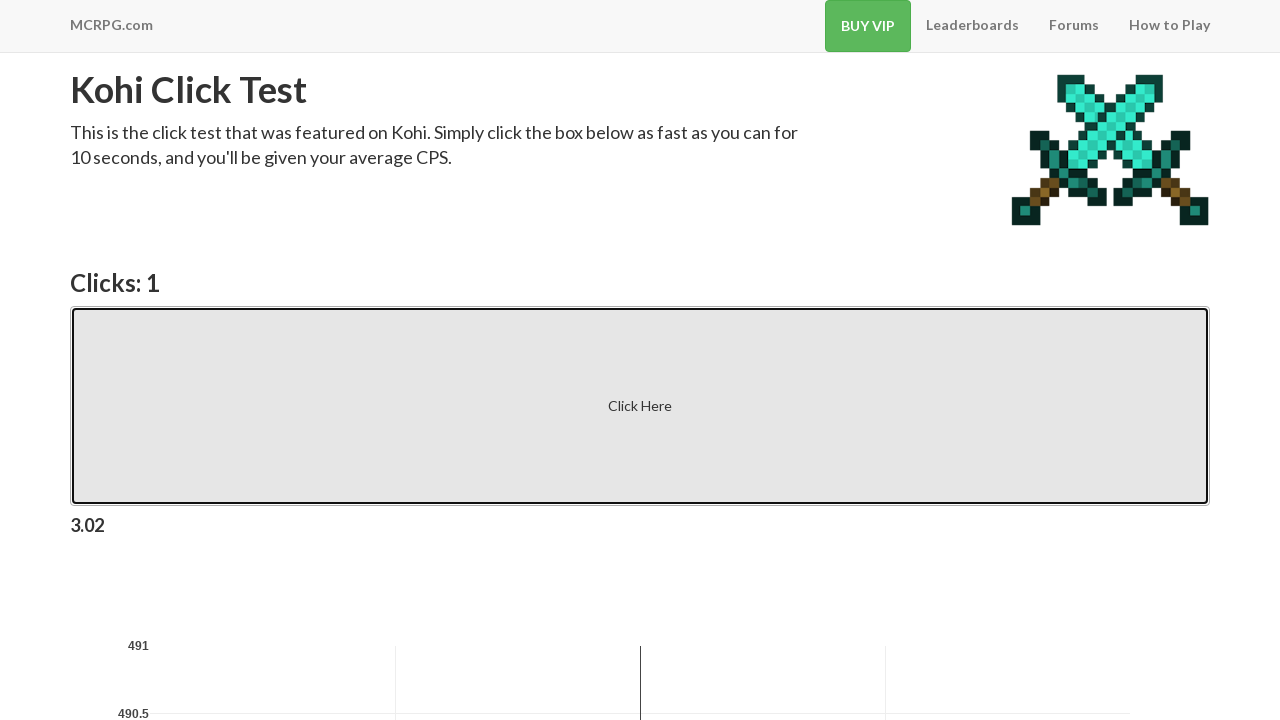